Automates typing on typings.gg by extracting the displayed text paragraph and typing each character into the input field with controlled timing to simulate a specific words-per-minute typing speed.

Starting URL: https://typings.gg/

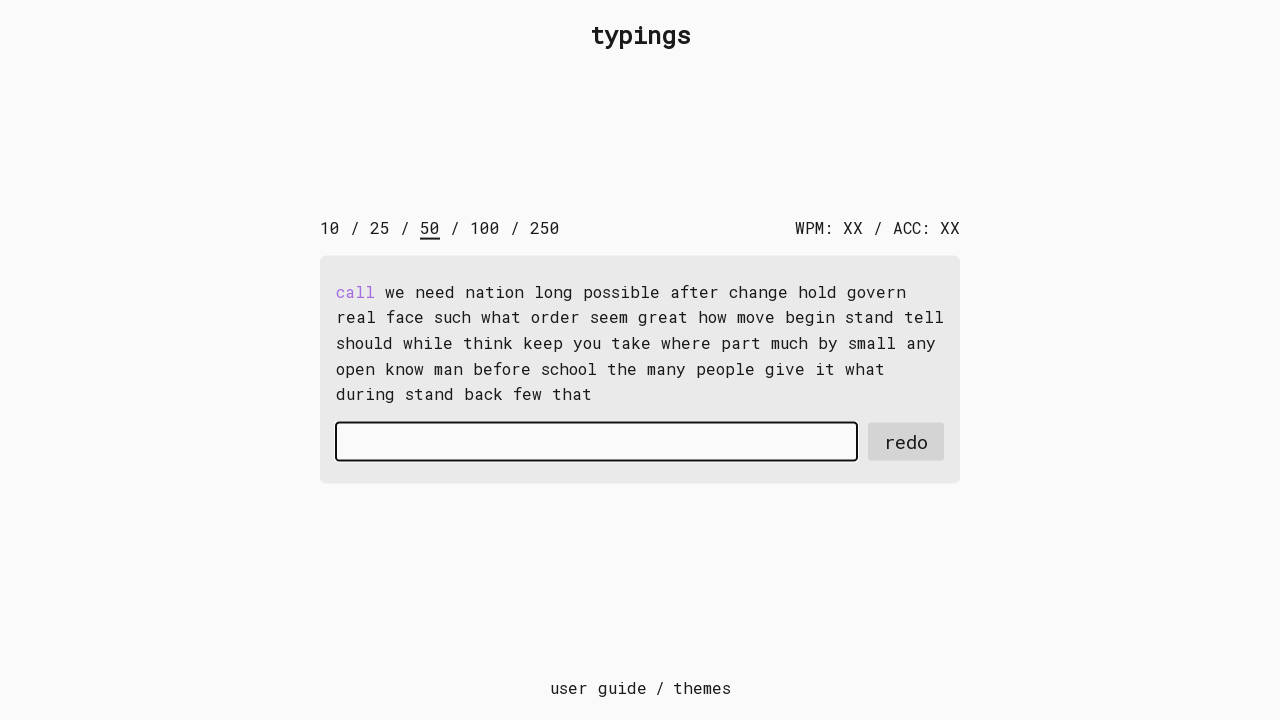

Waited for text display element to load
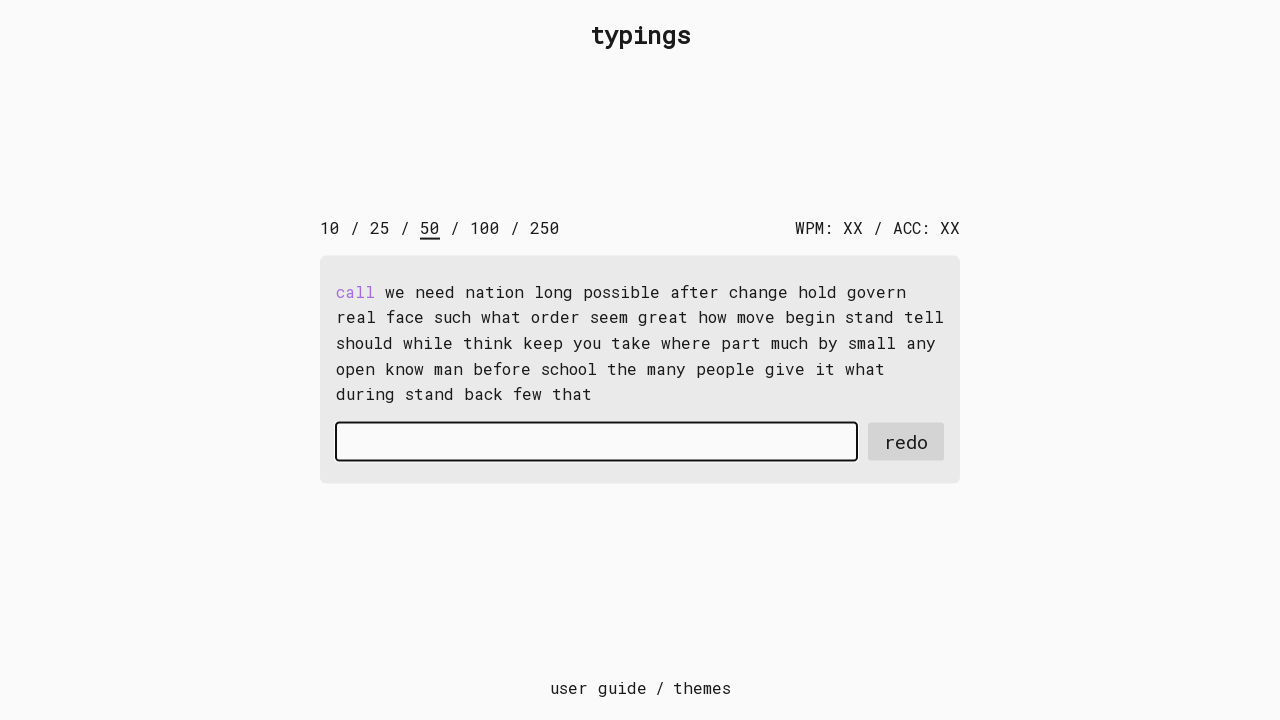

Extracted text content from display paragraph
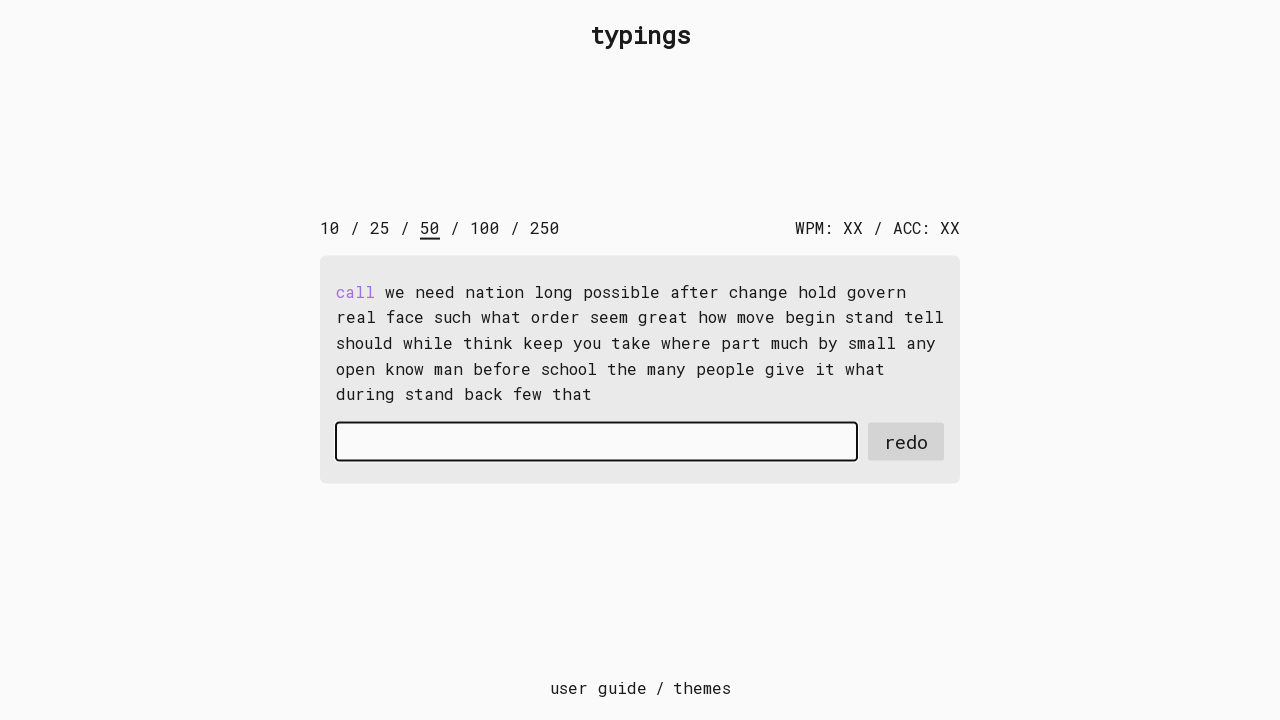

Split text into 50 words
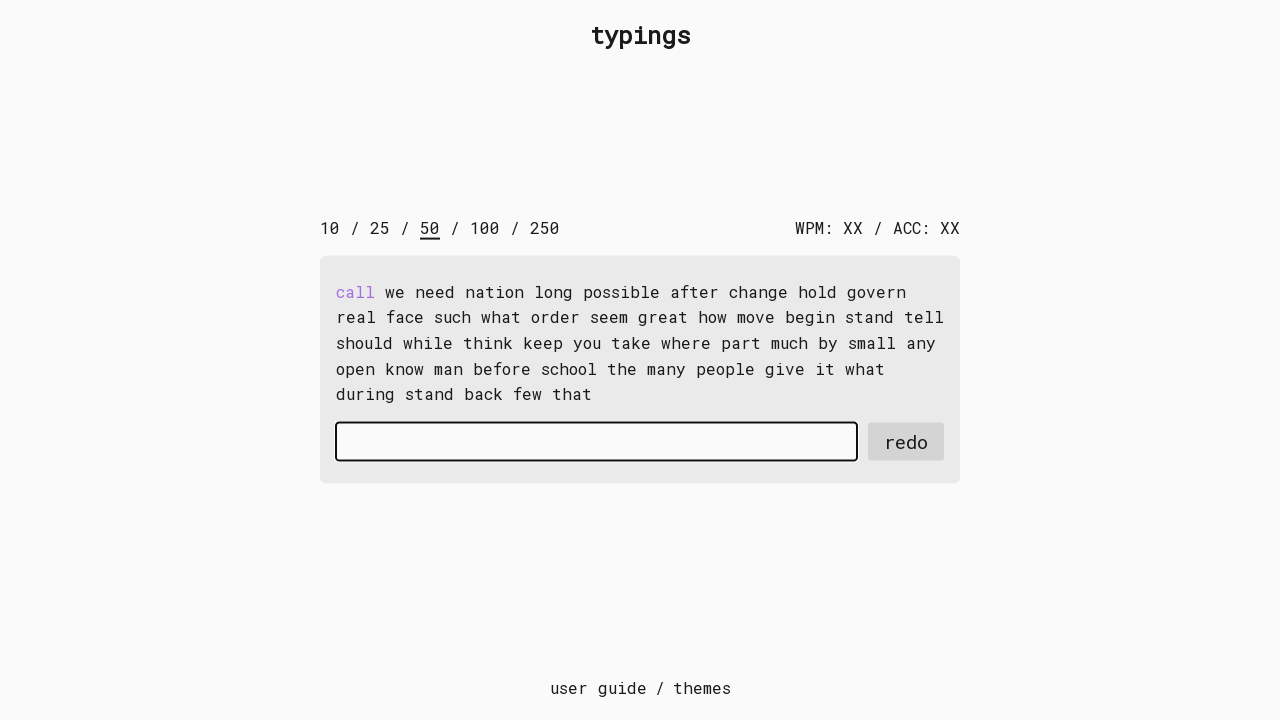

Located input field for typing
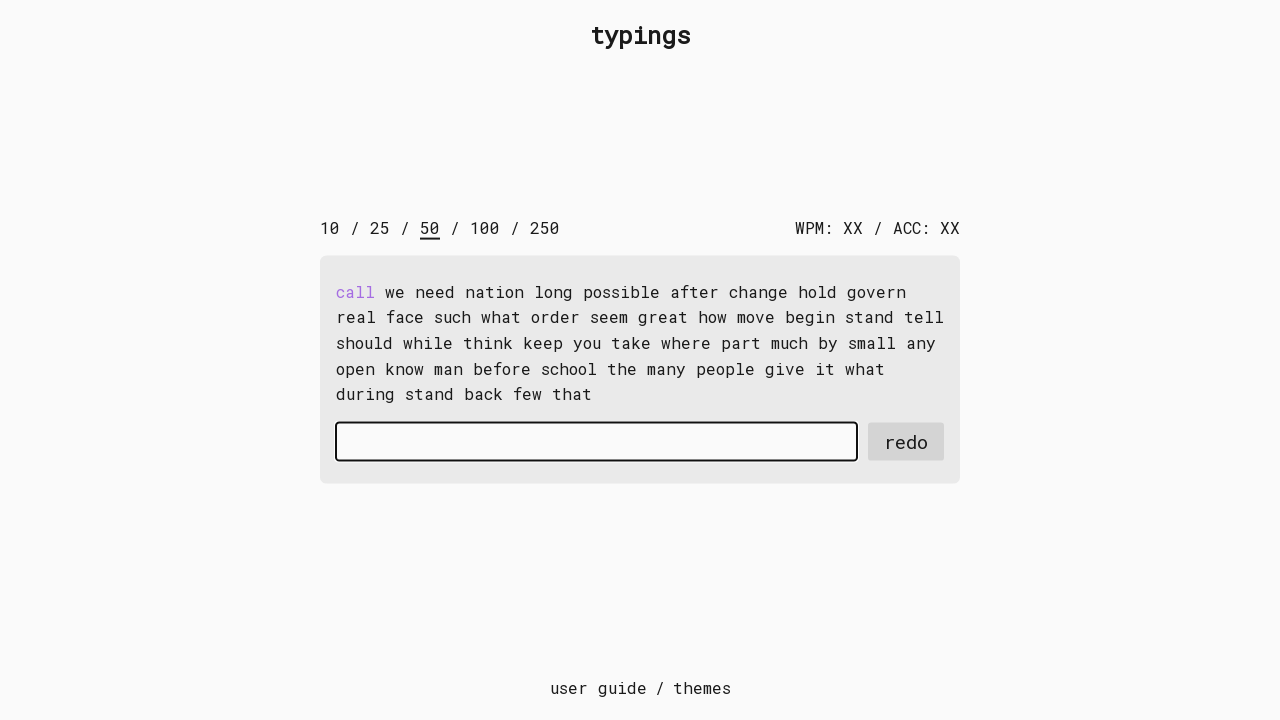

Typed character 'c' with 15ms delay on #input-field
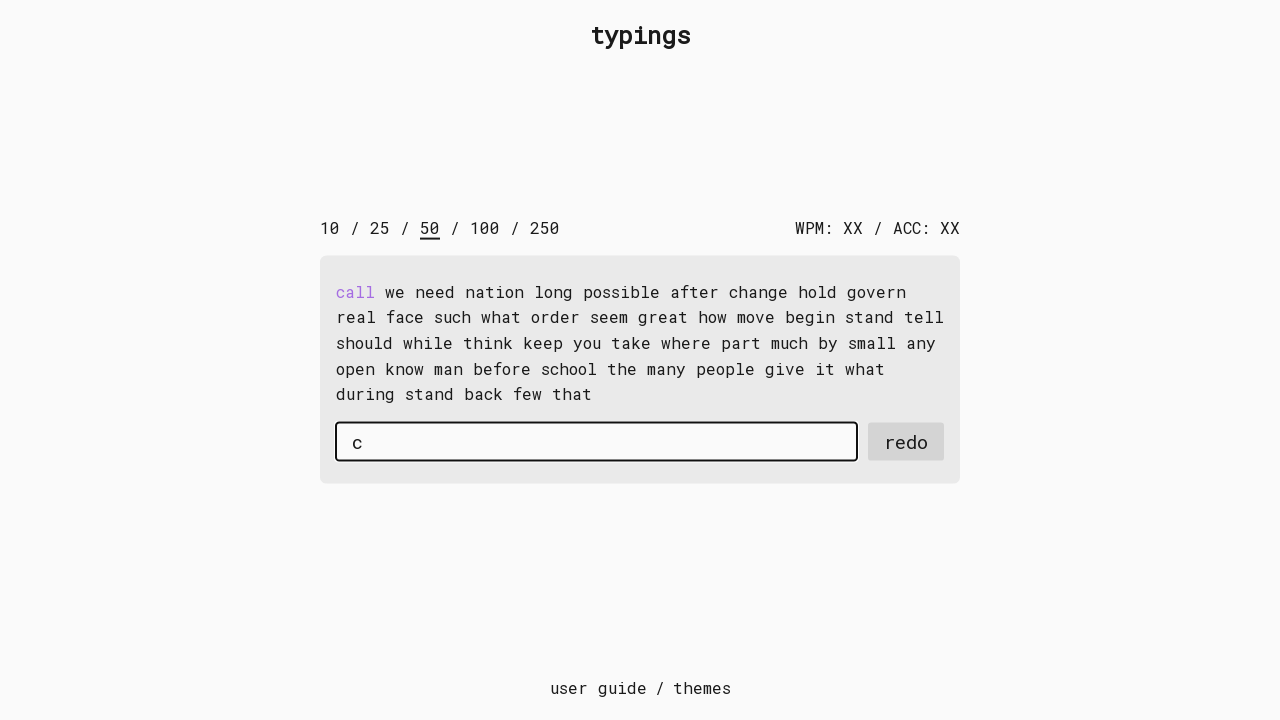

Typed character 'a' with 15ms delay on #input-field
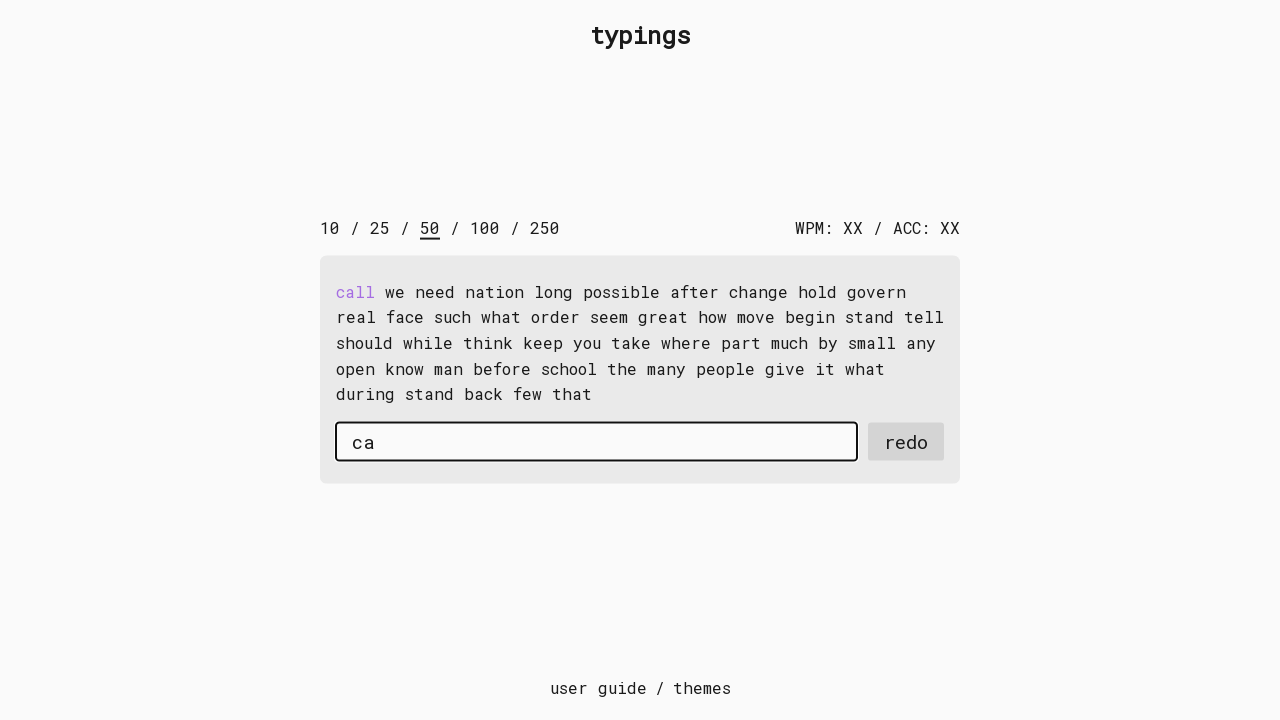

Typed character 'l' with 15ms delay on #input-field
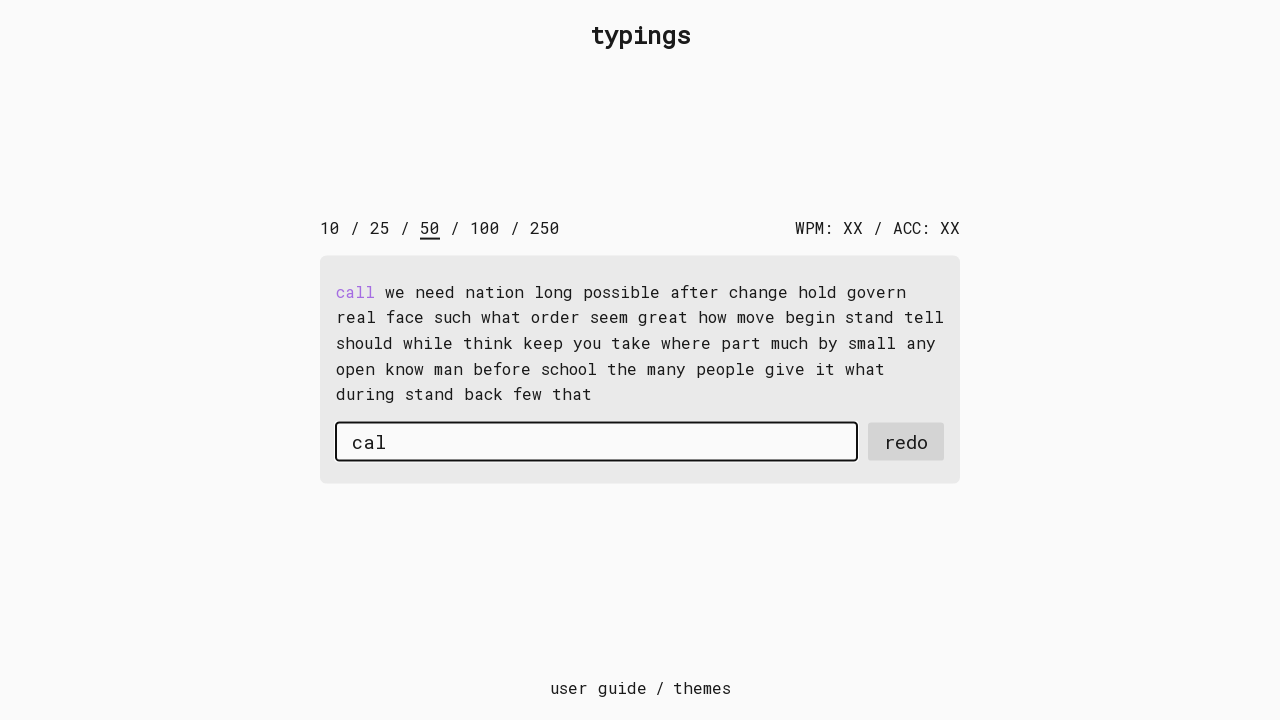

Typed character 'l' with 15ms delay on #input-field
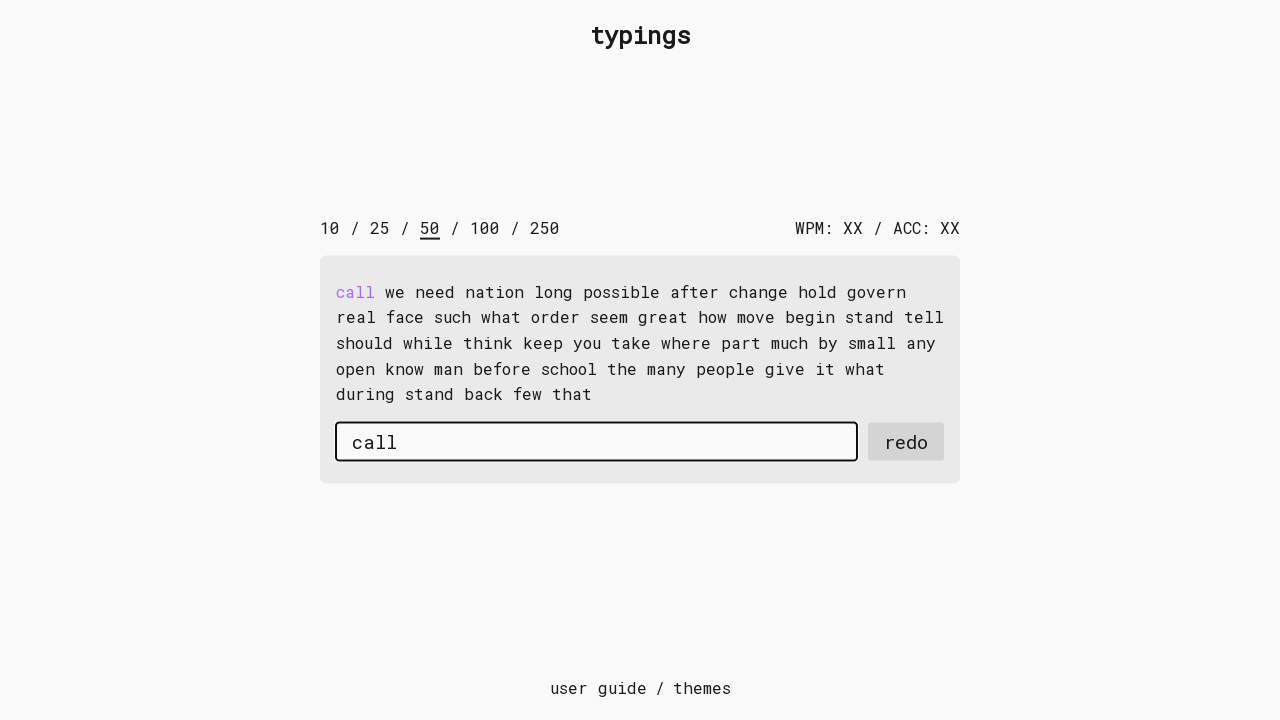

Pressed space after word 'call' on #input-field
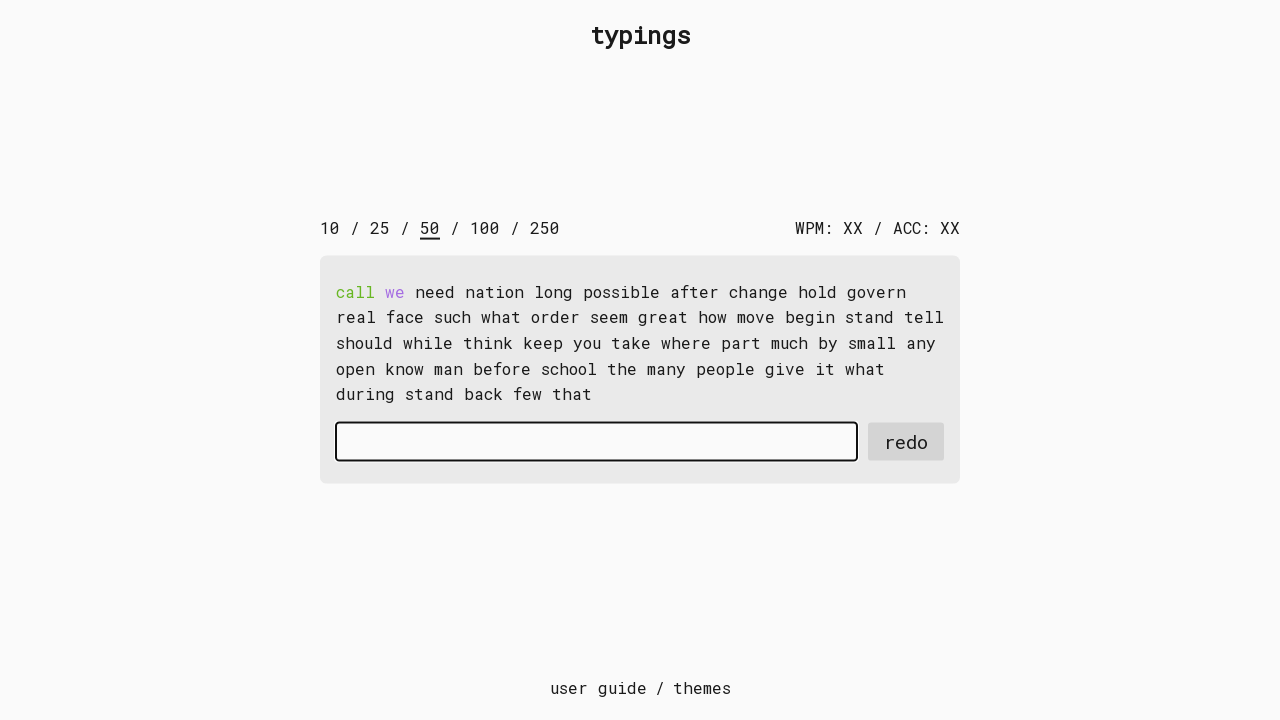

Typed character 'w' with 15ms delay on #input-field
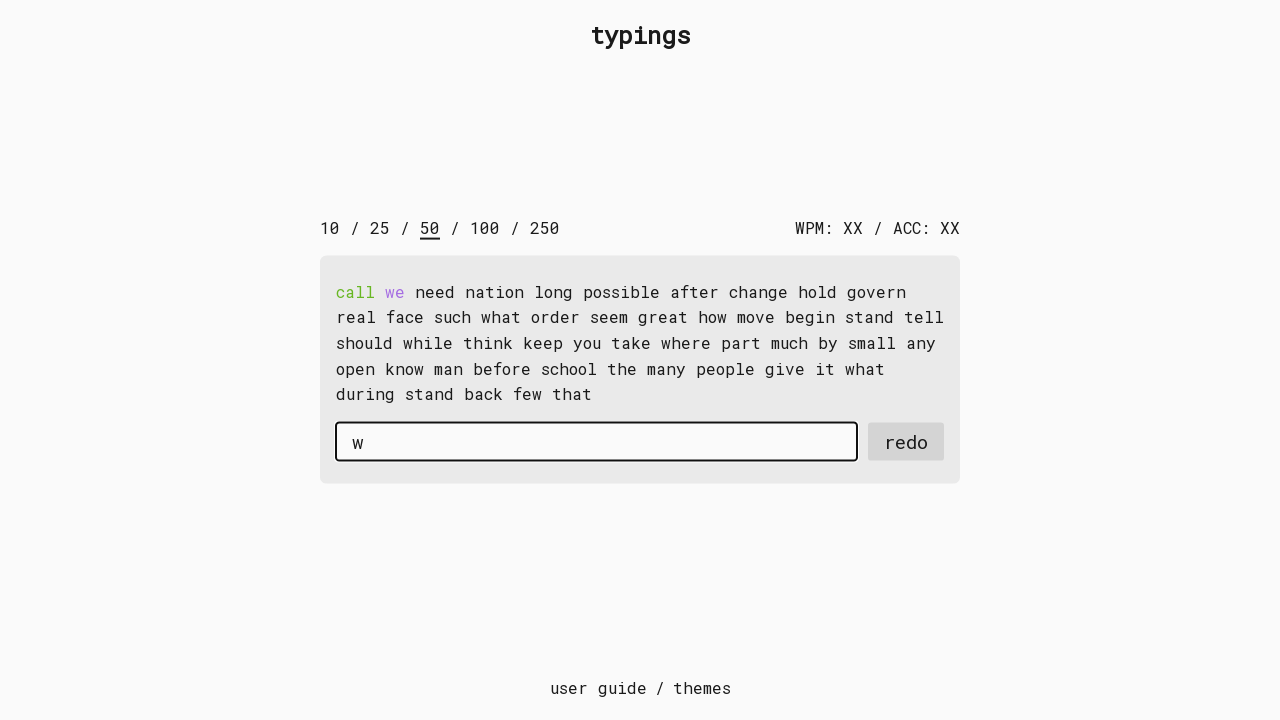

Typed character 'e' with 15ms delay on #input-field
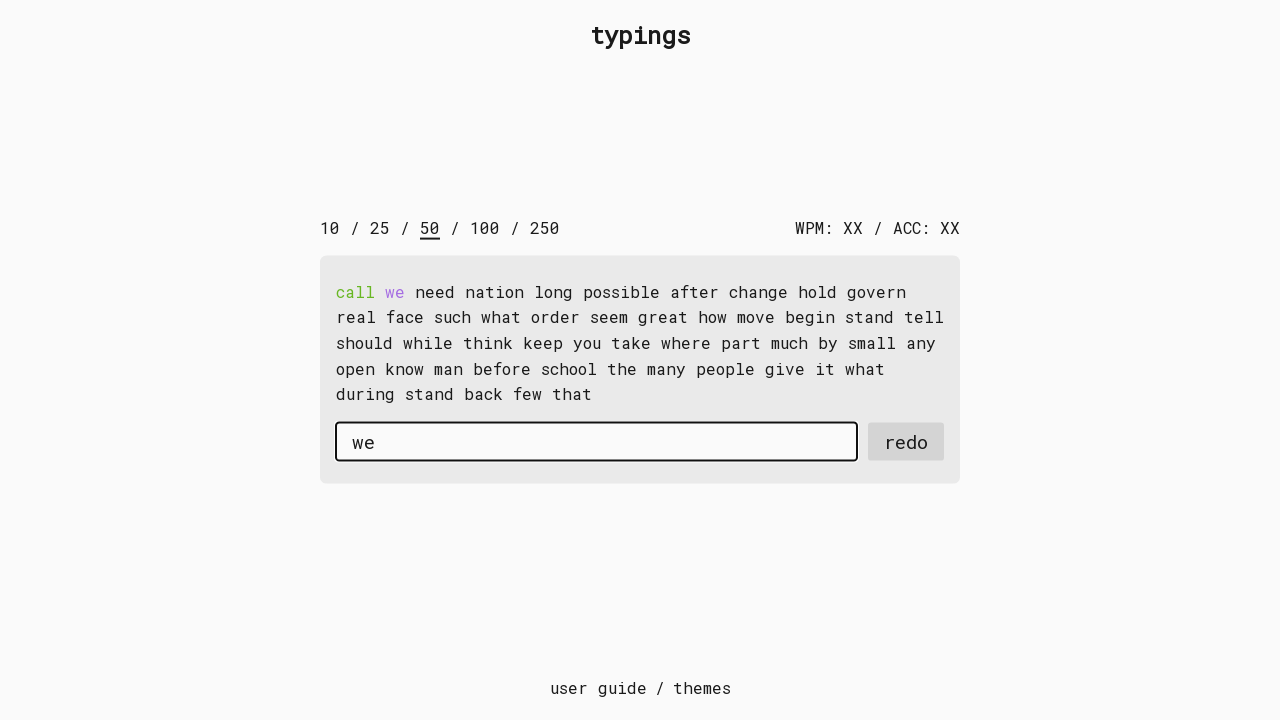

Pressed space after word 'we' on #input-field
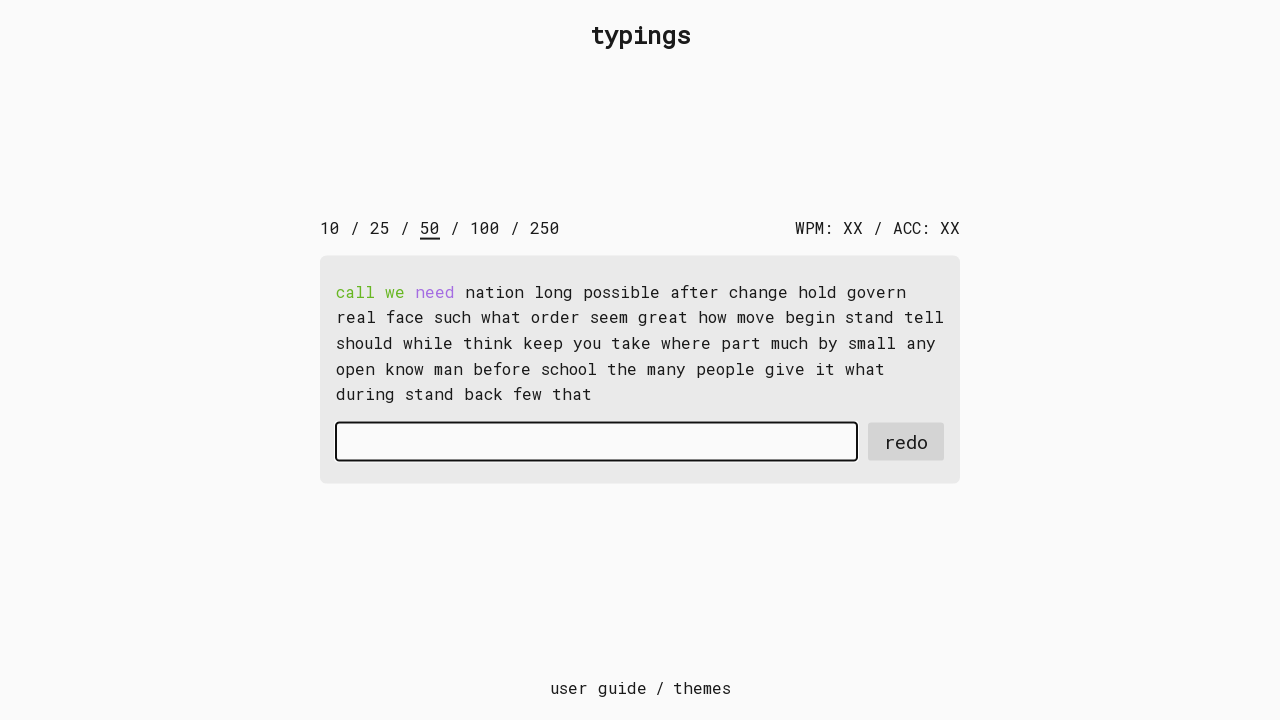

Typed character 'n' with 15ms delay on #input-field
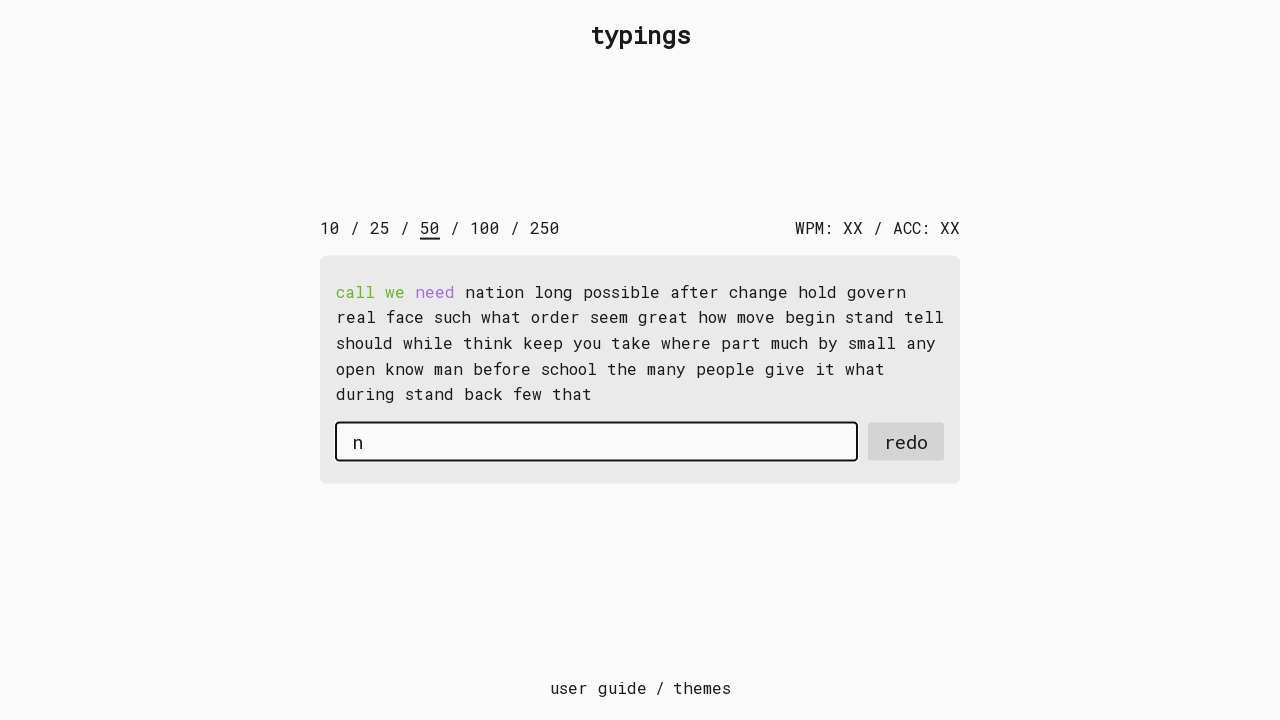

Typed character 'e' with 15ms delay on #input-field
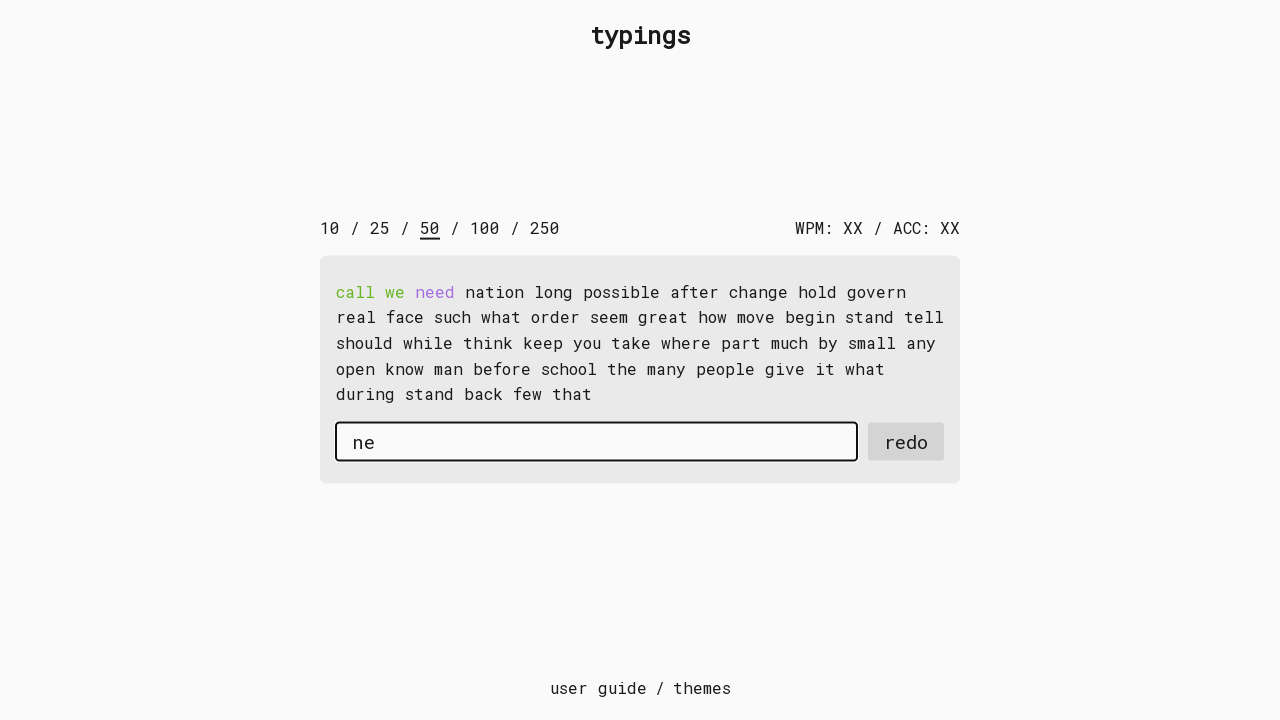

Typed character 'e' with 15ms delay on #input-field
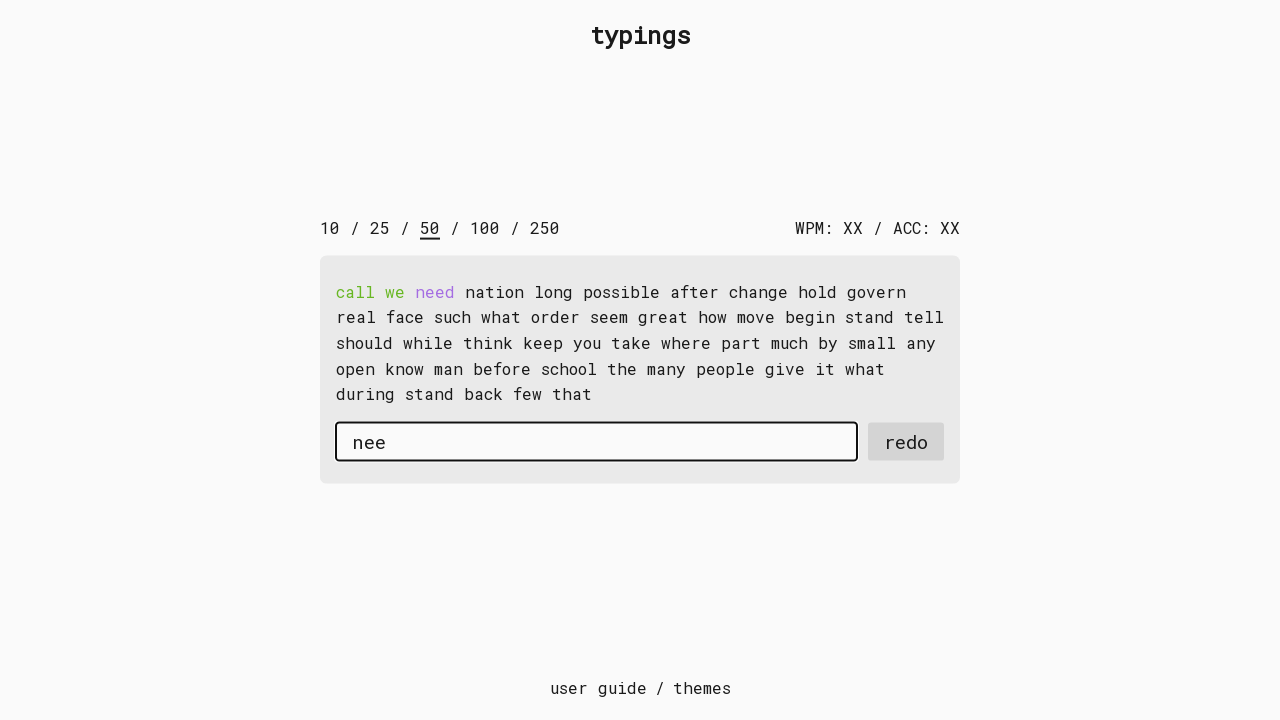

Typed character 'd' with 15ms delay on #input-field
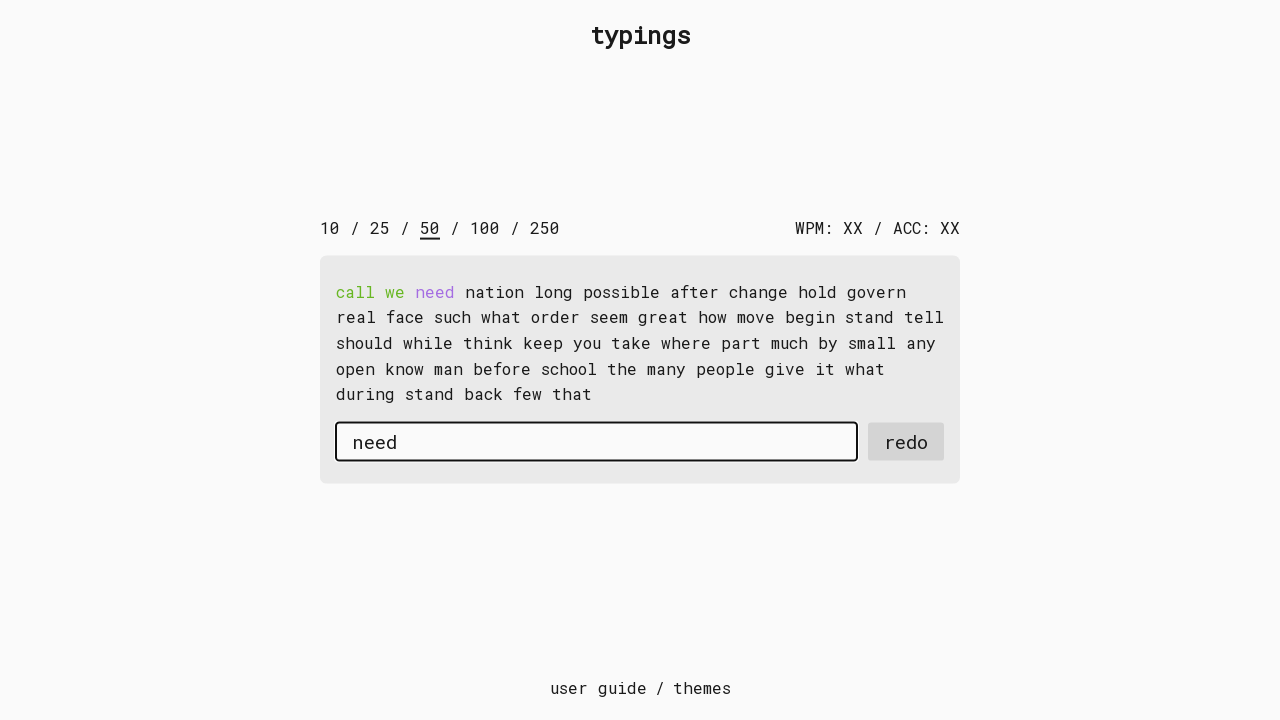

Pressed space after word 'need' on #input-field
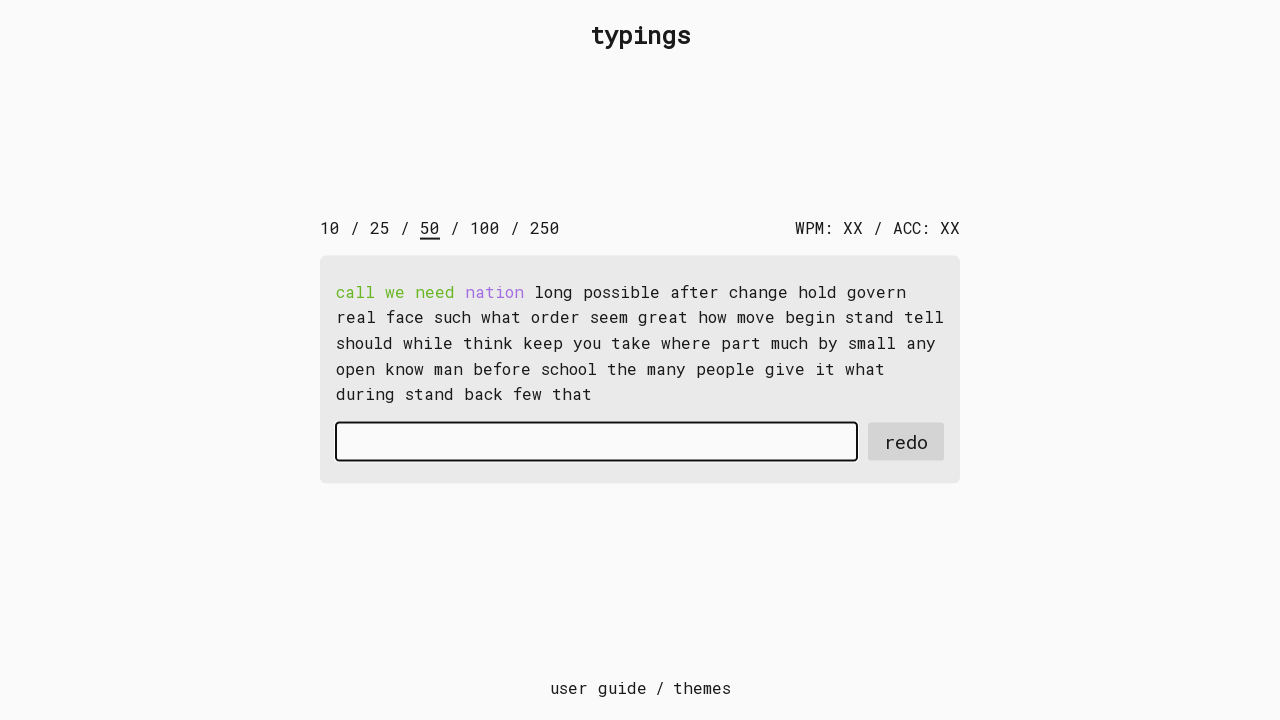

Typed character 'n' with 15ms delay on #input-field
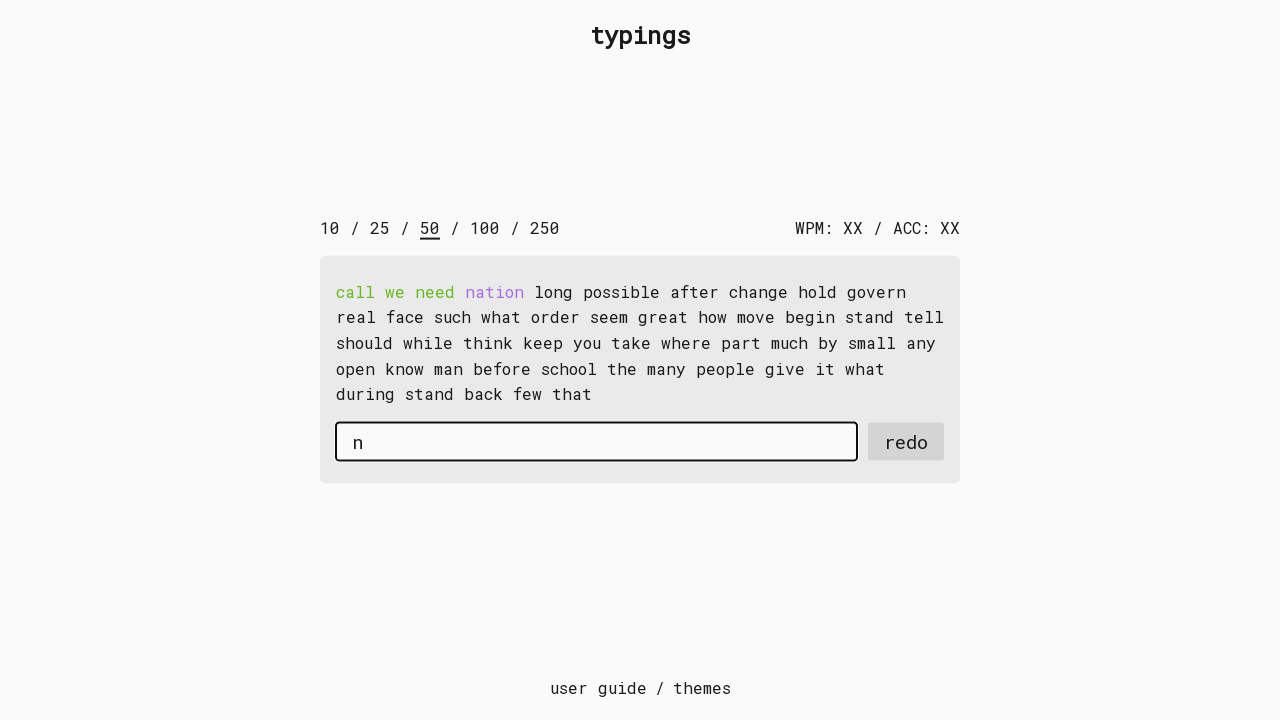

Typed character 'a' with 15ms delay on #input-field
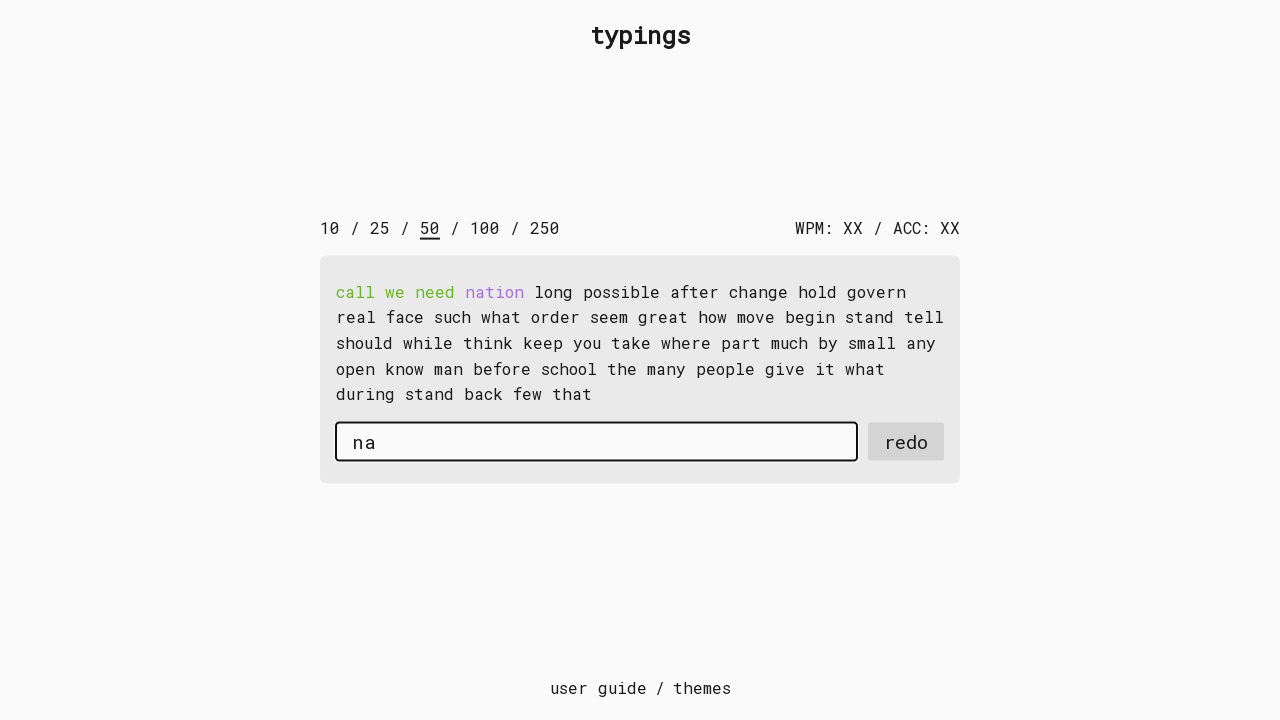

Typed character 't' with 15ms delay on #input-field
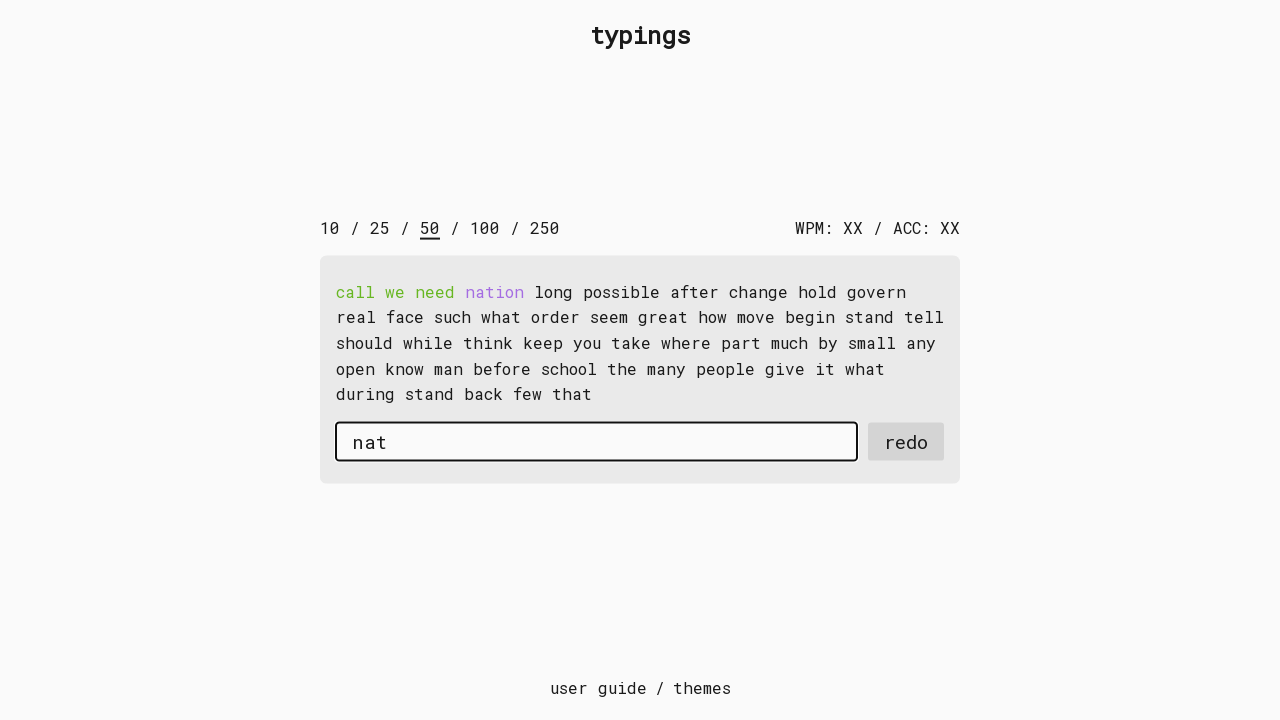

Typed character 'i' with 15ms delay on #input-field
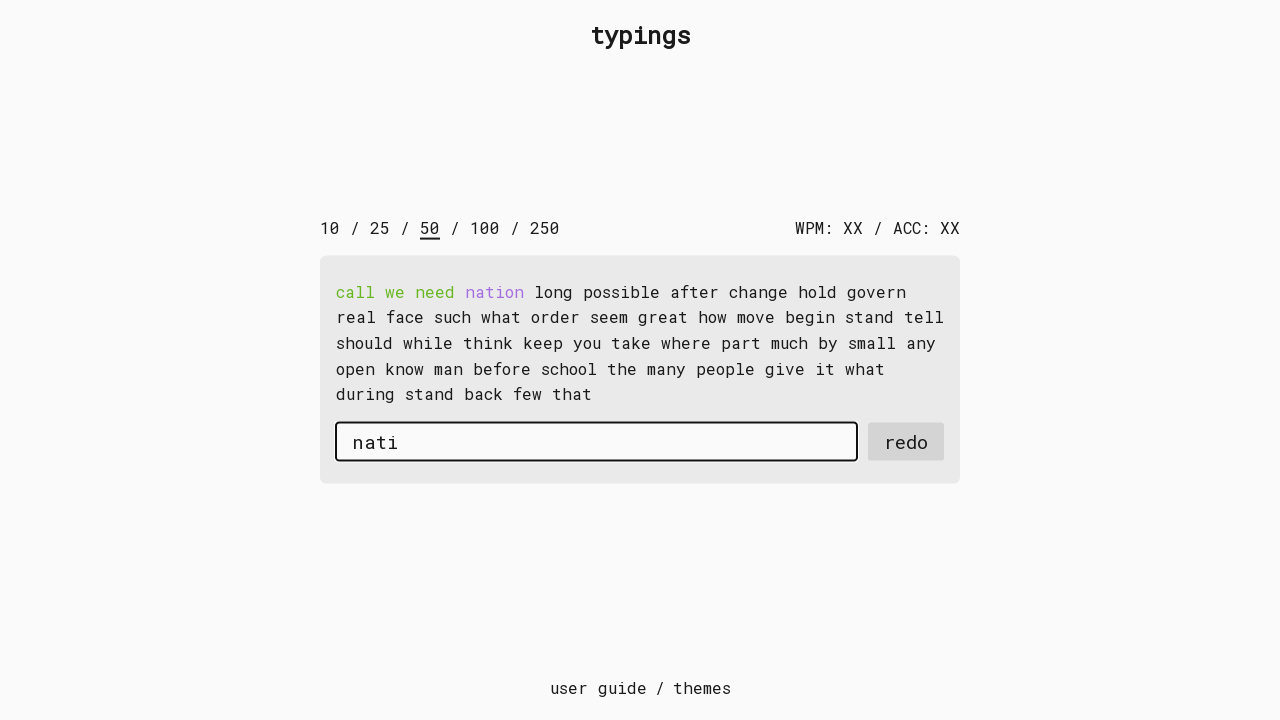

Typed character 'o' with 15ms delay on #input-field
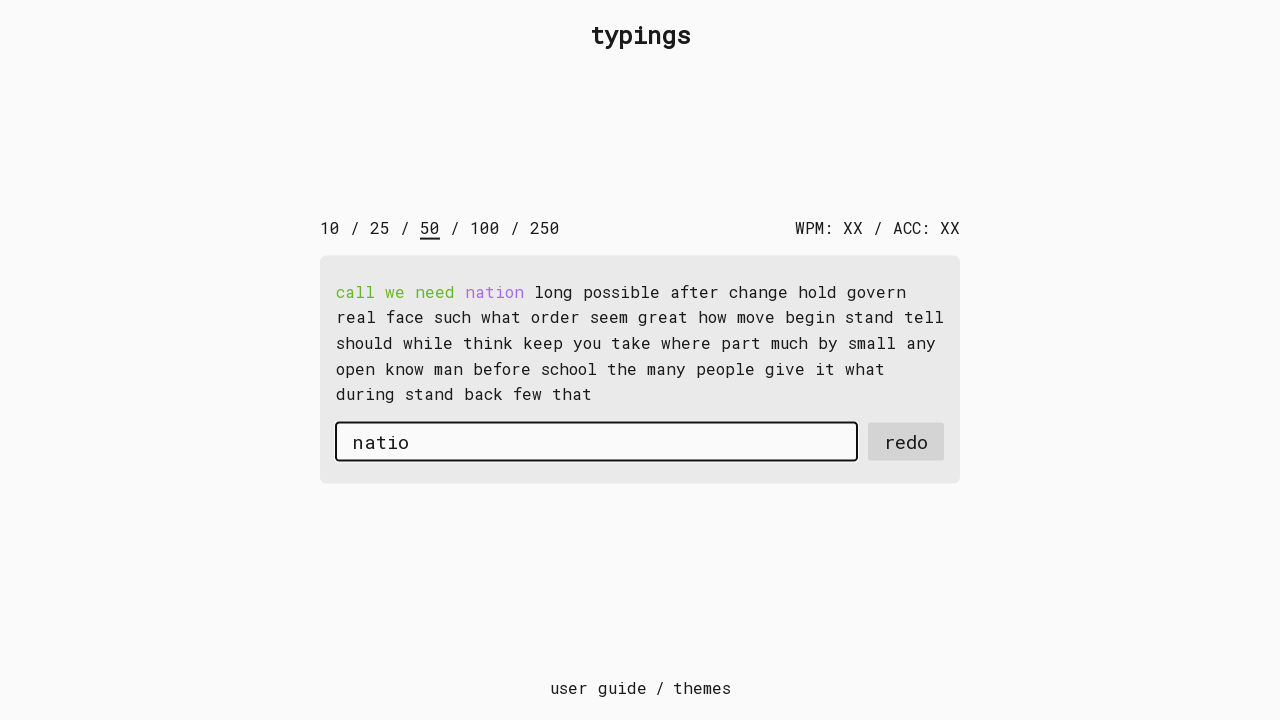

Typed character 'n' with 15ms delay on #input-field
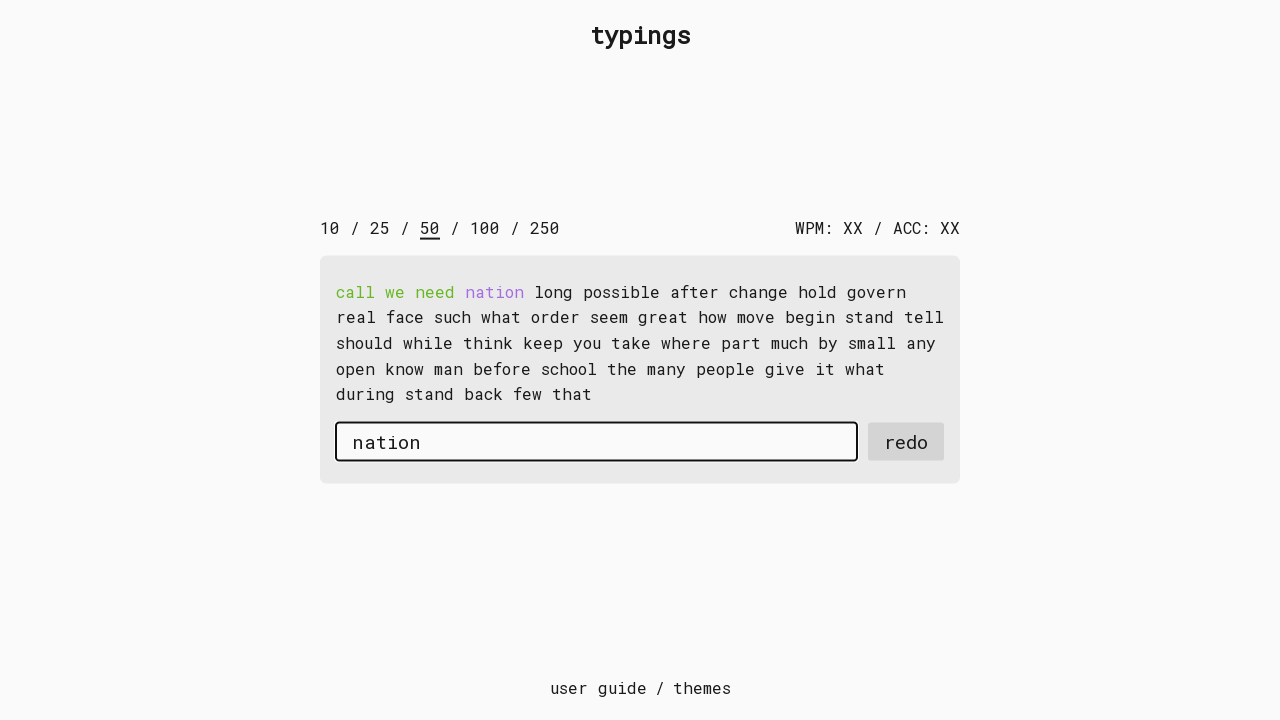

Pressed space after word 'nation' on #input-field
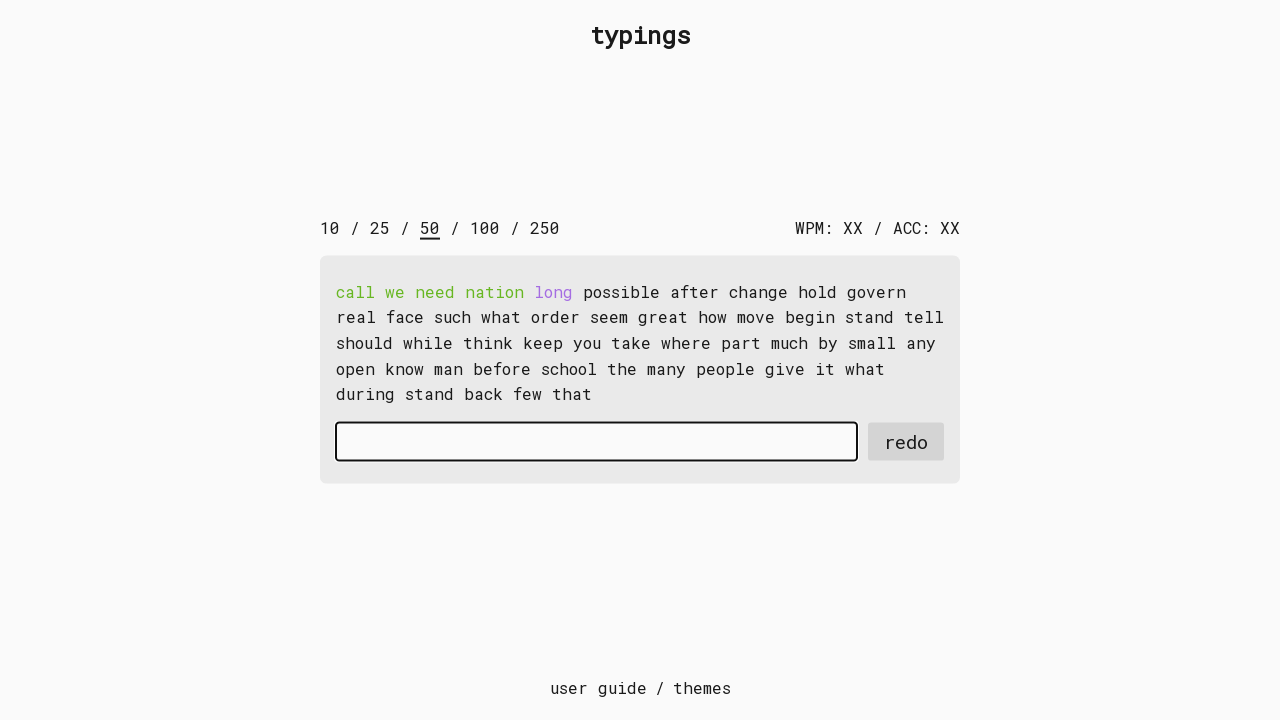

Typed character 'l' with 15ms delay on #input-field
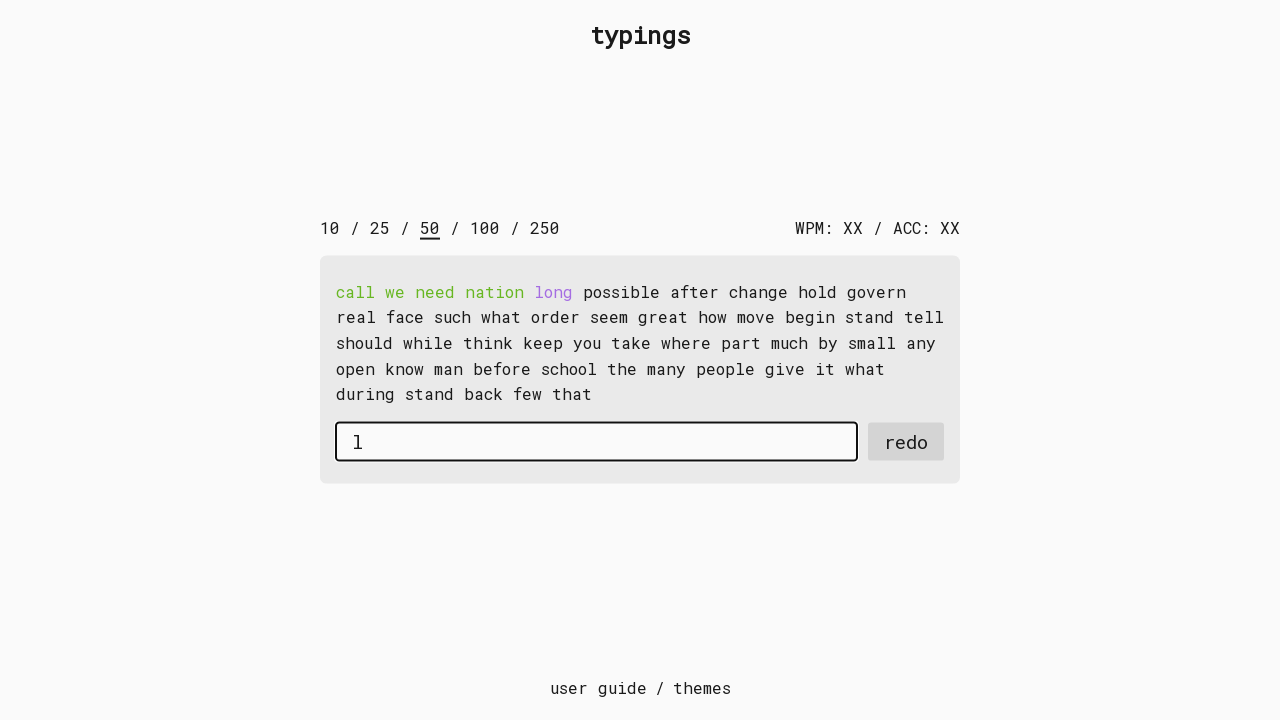

Typed character 'o' with 15ms delay on #input-field
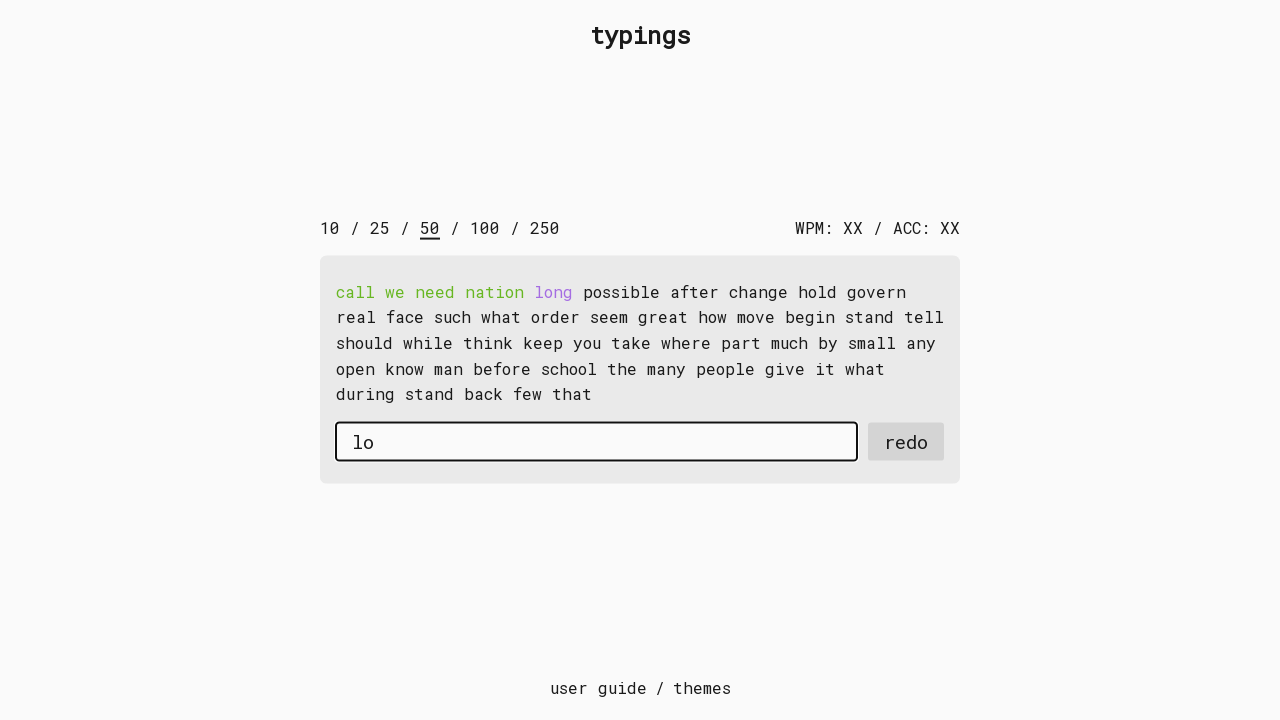

Typed character 'n' with 15ms delay on #input-field
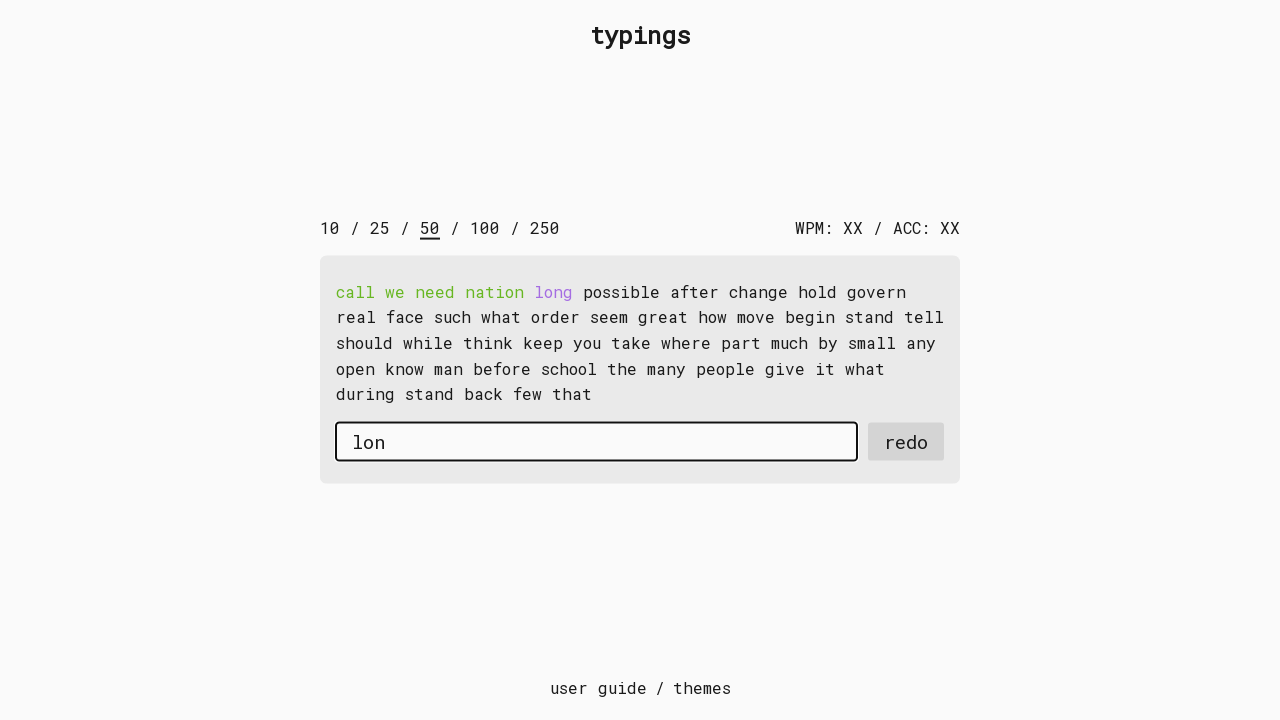

Typed character 'g' with 15ms delay on #input-field
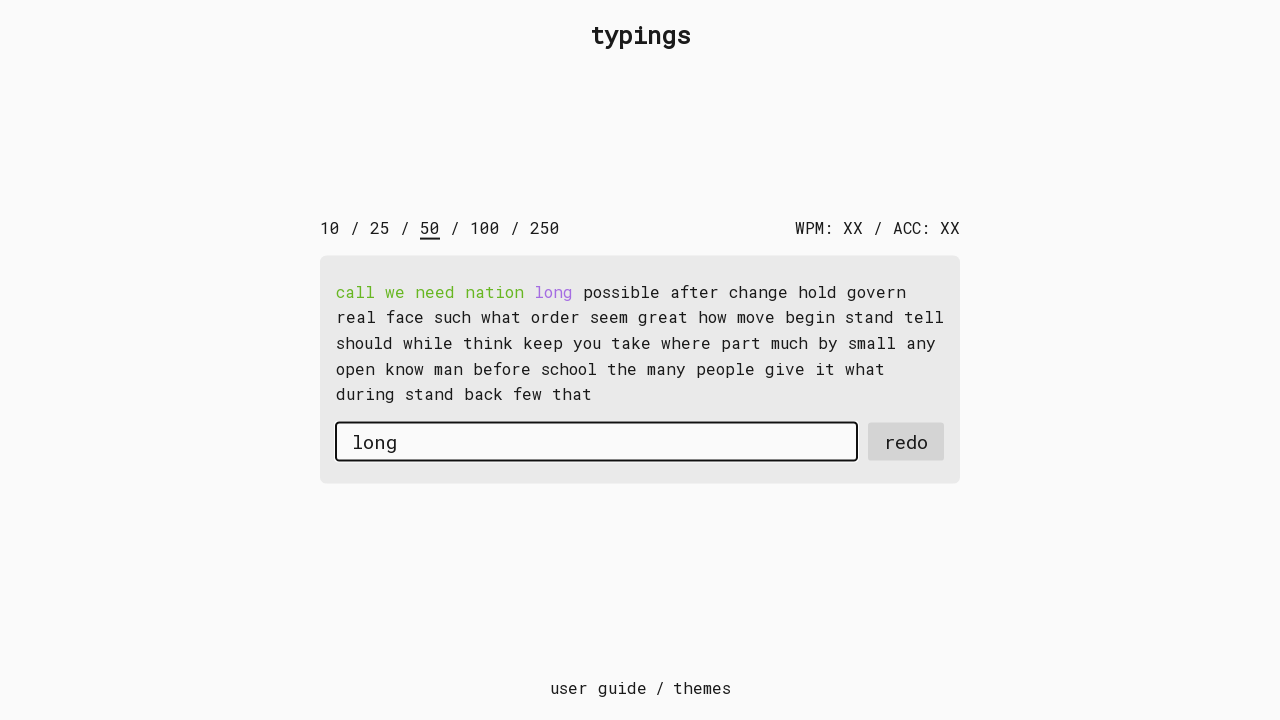

Pressed space after word 'long' on #input-field
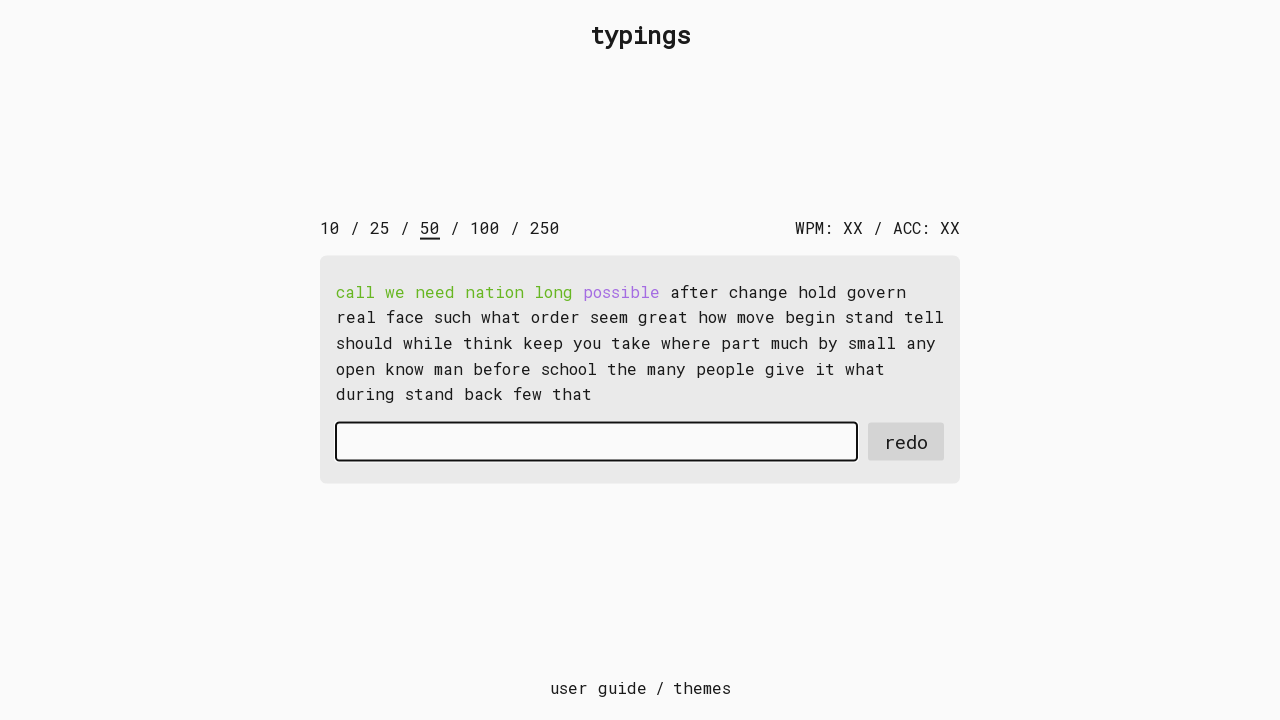

Typed character 'p' with 15ms delay on #input-field
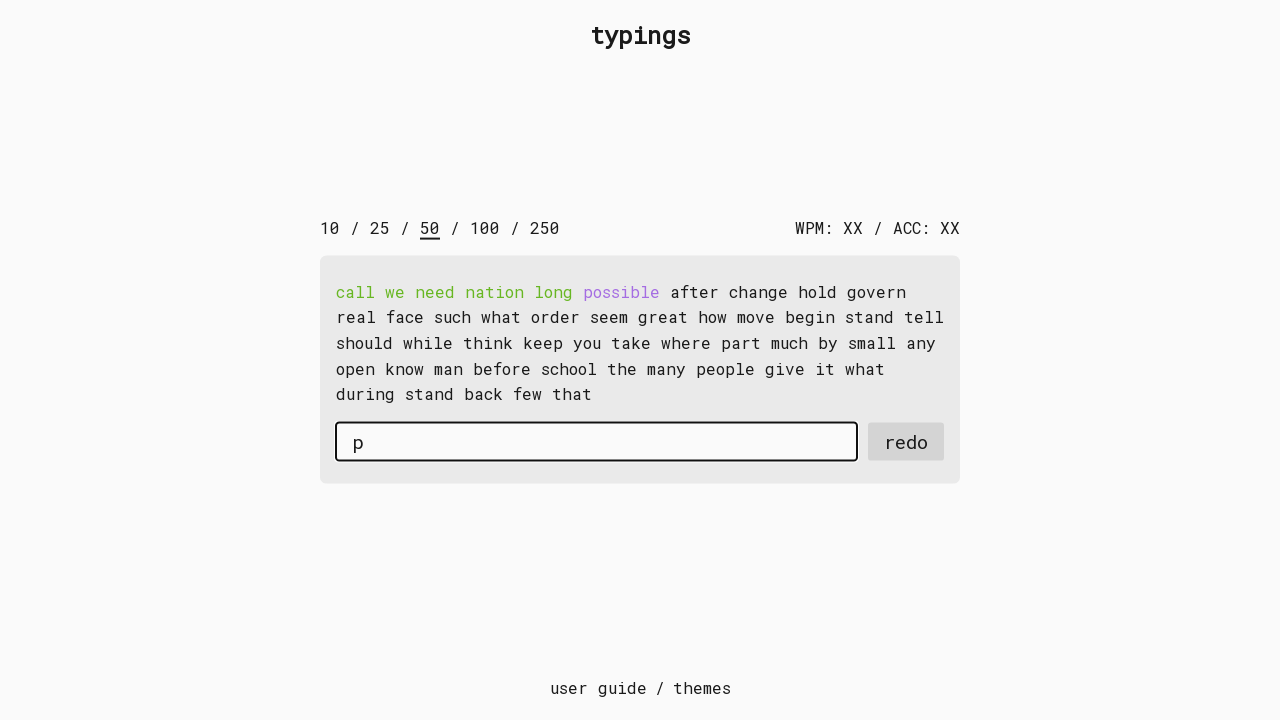

Typed character 'o' with 15ms delay on #input-field
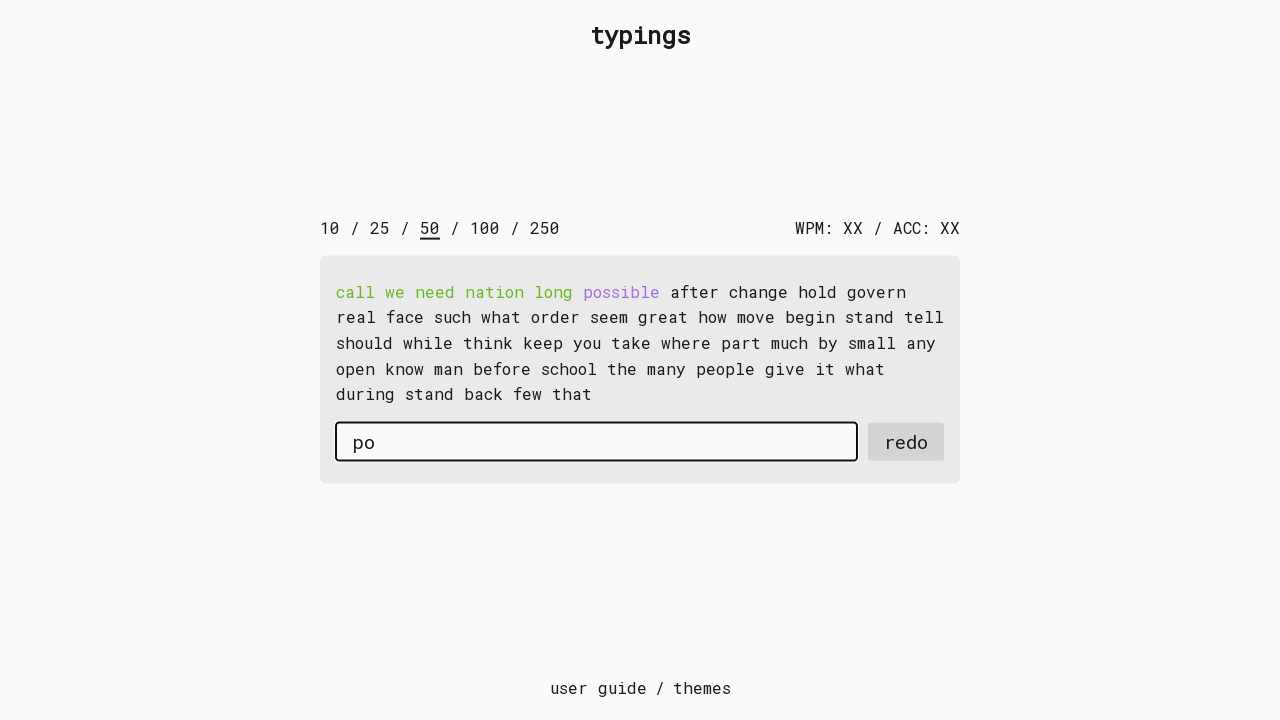

Typed character 's' with 15ms delay on #input-field
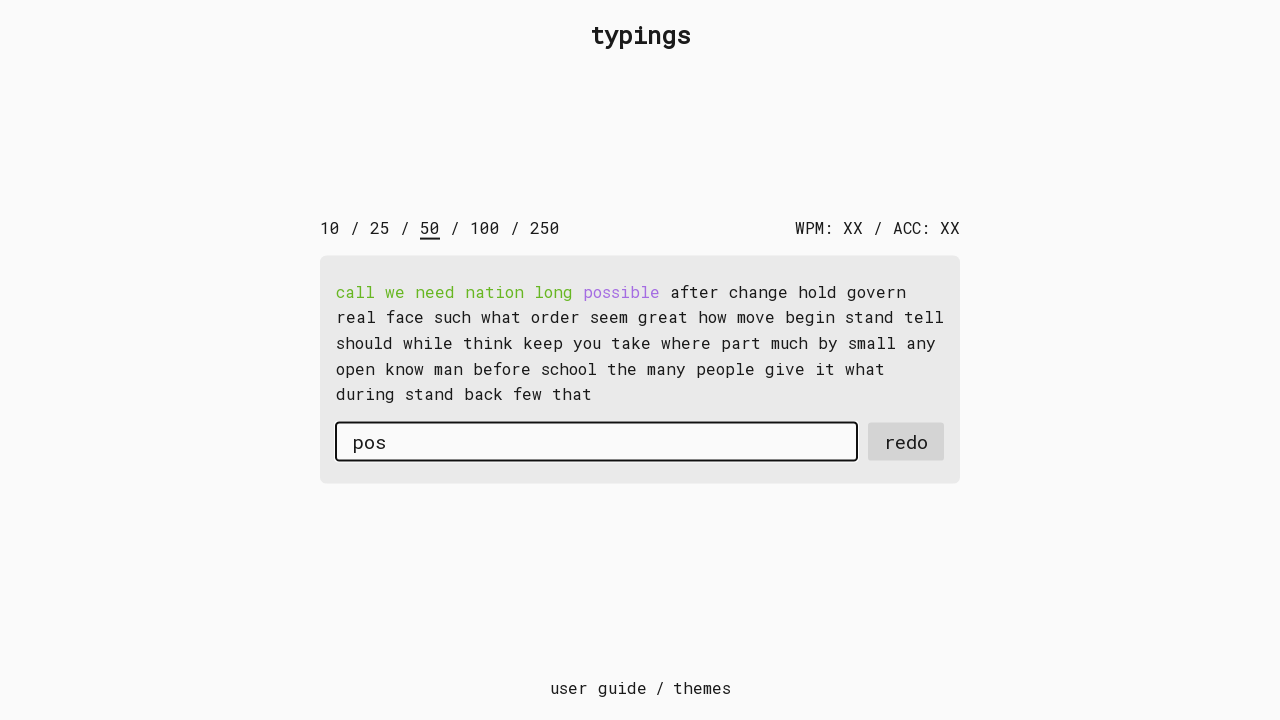

Typed character 's' with 15ms delay on #input-field
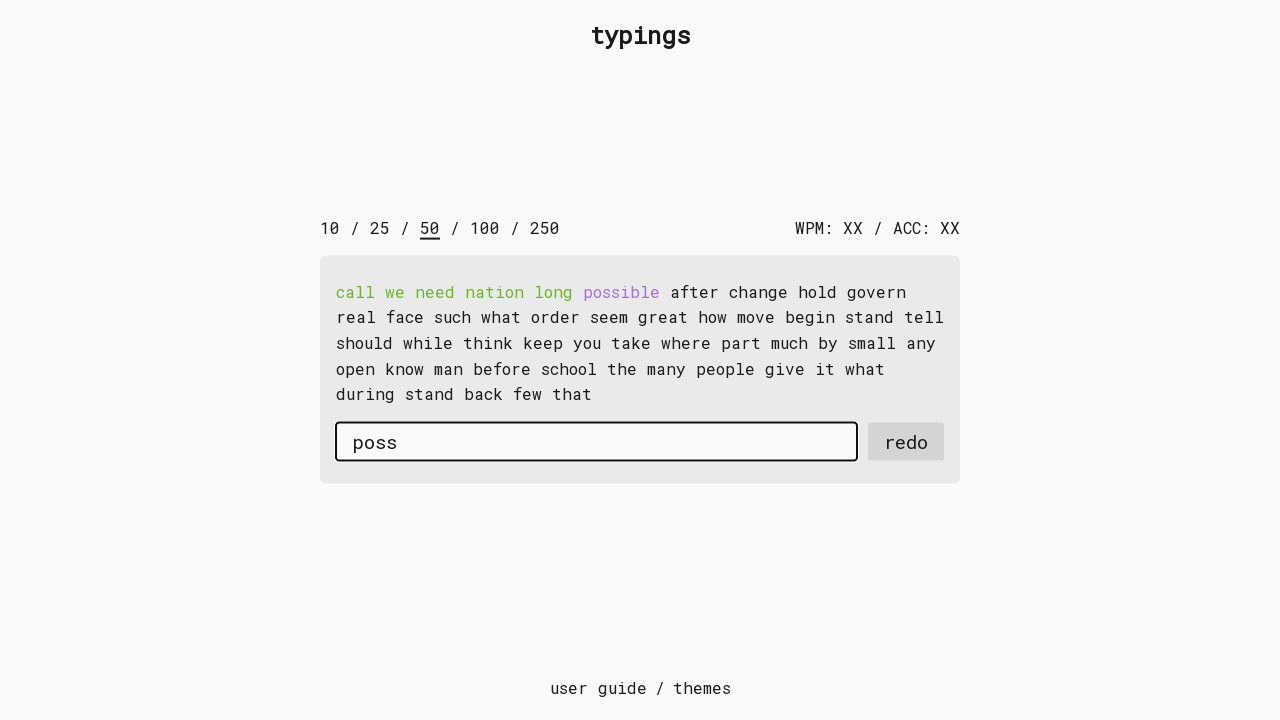

Typed character 'i' with 15ms delay on #input-field
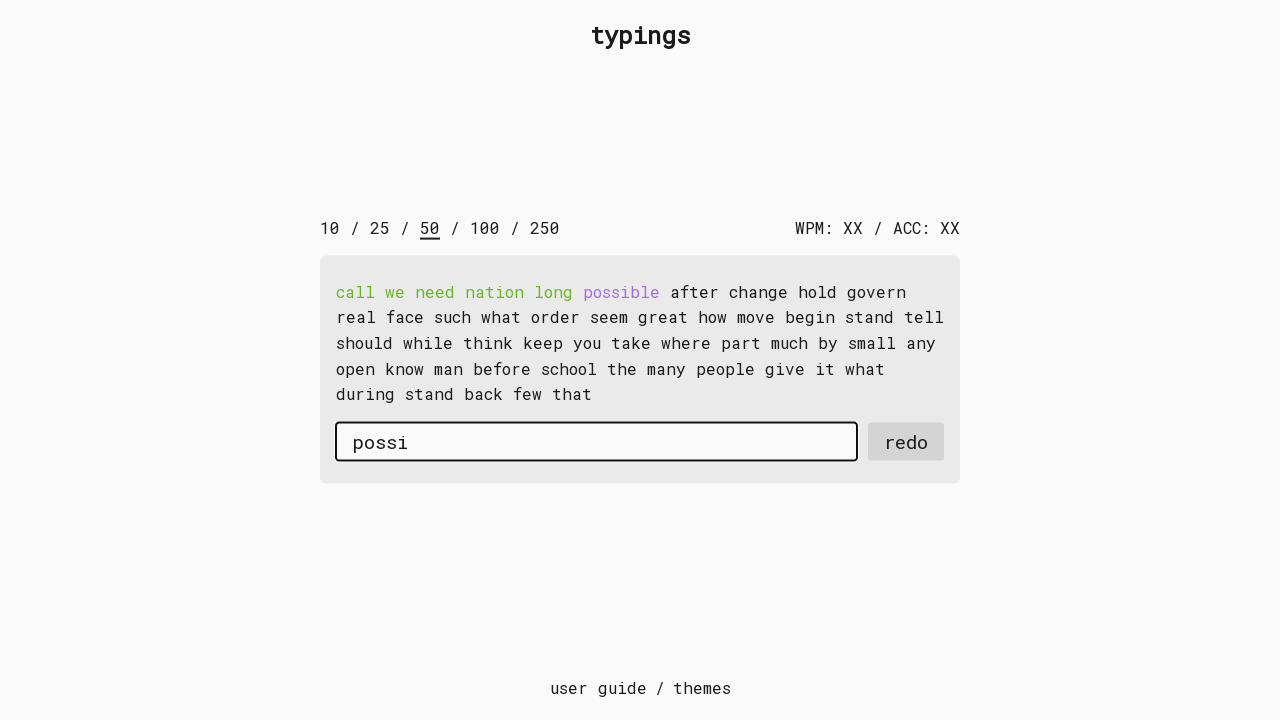

Typed character 'b' with 15ms delay on #input-field
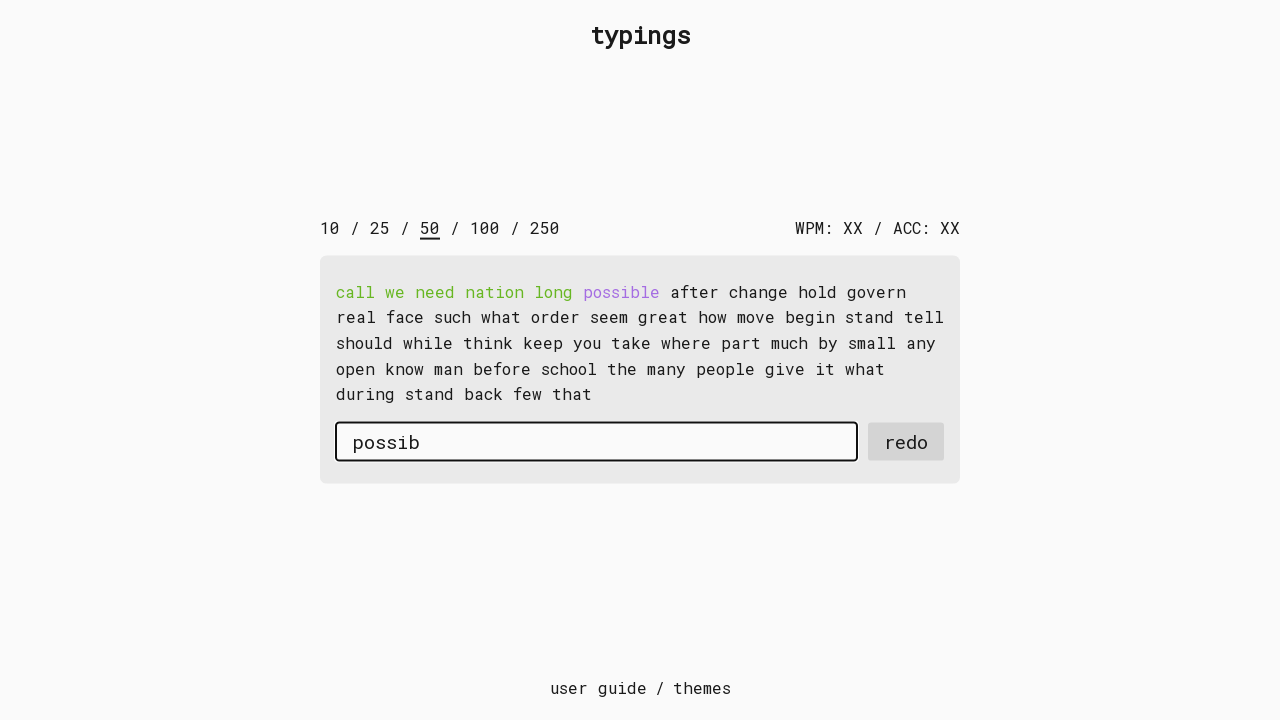

Typed character 'l' with 15ms delay on #input-field
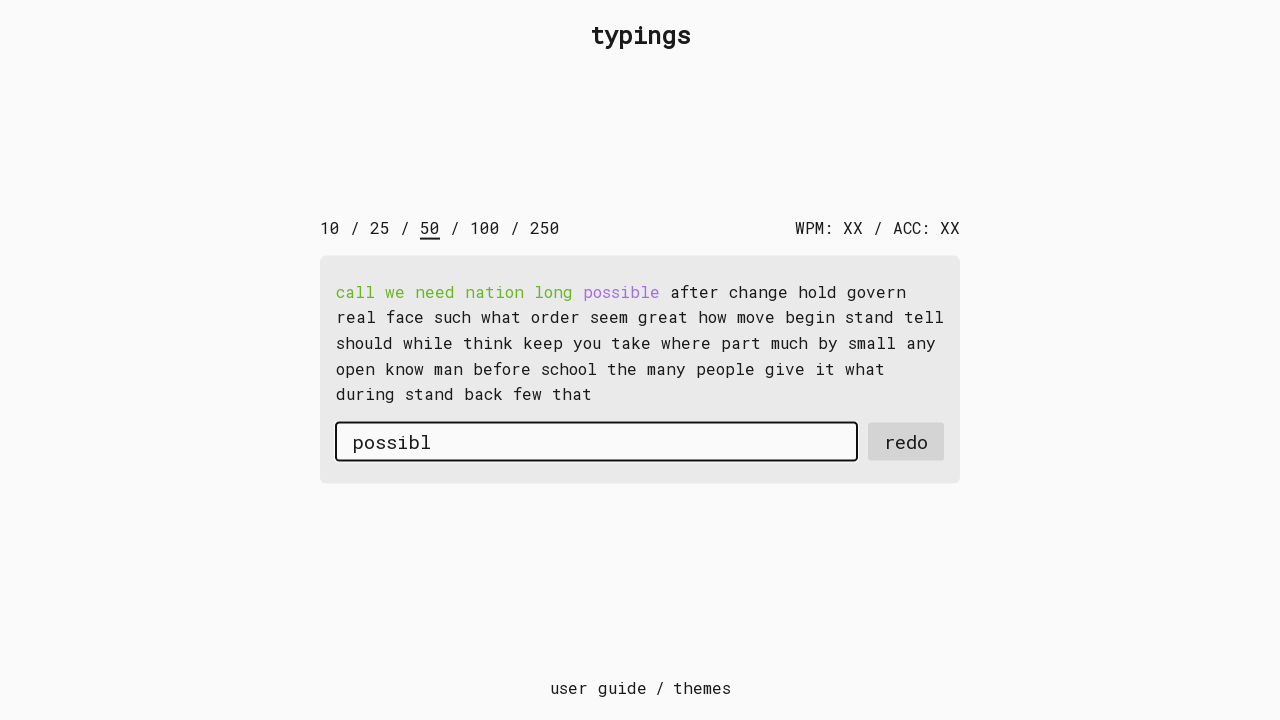

Typed character 'e' with 15ms delay on #input-field
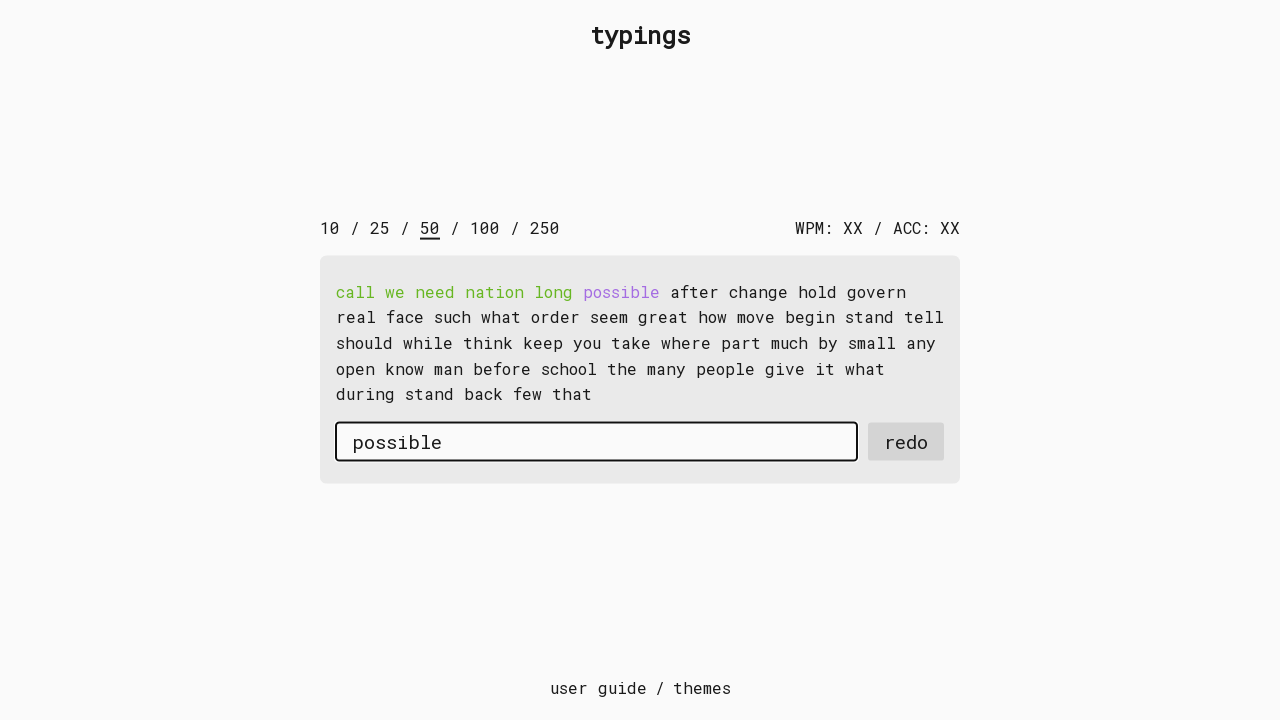

Pressed space after word 'possible' on #input-field
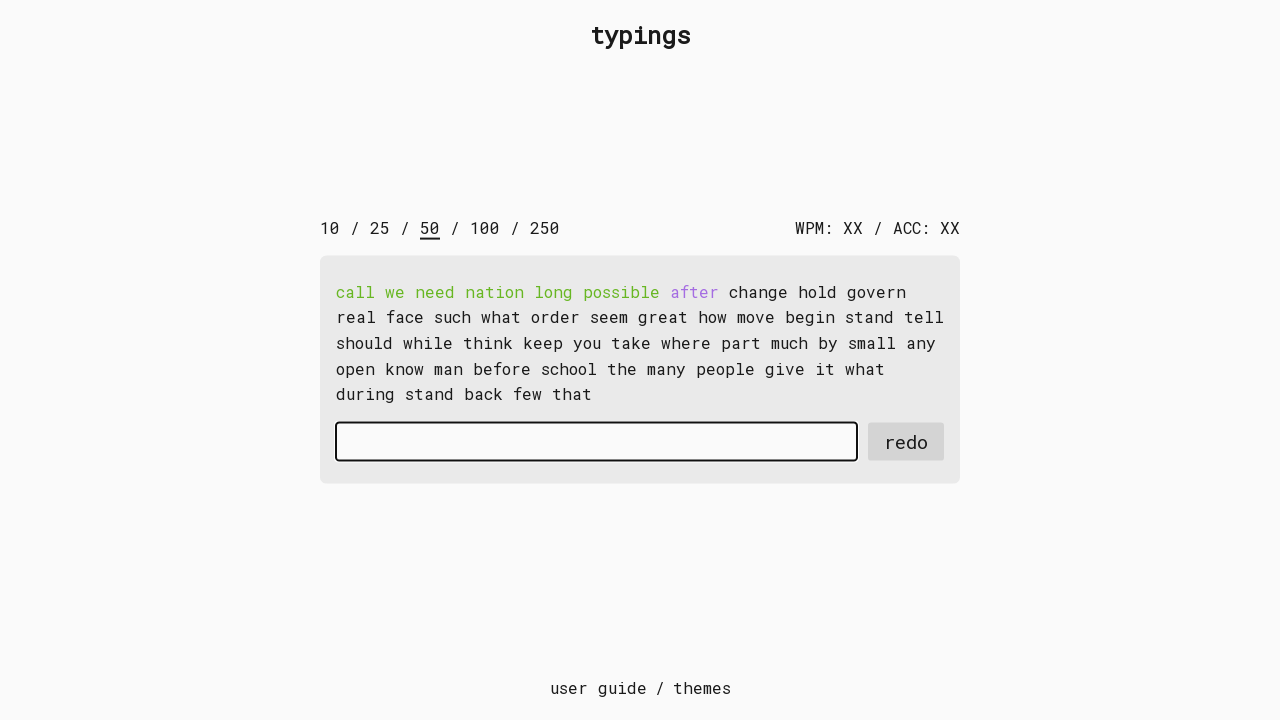

Typed character 'a' with 15ms delay on #input-field
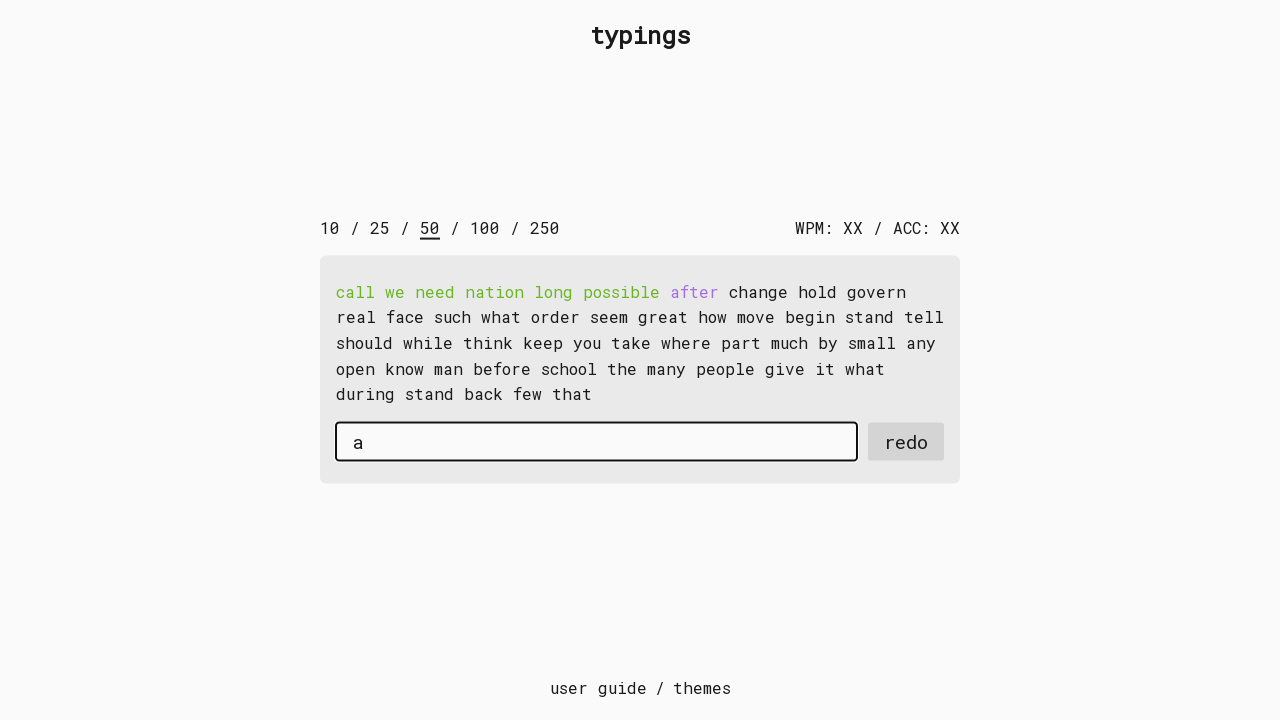

Typed character 'f' with 15ms delay on #input-field
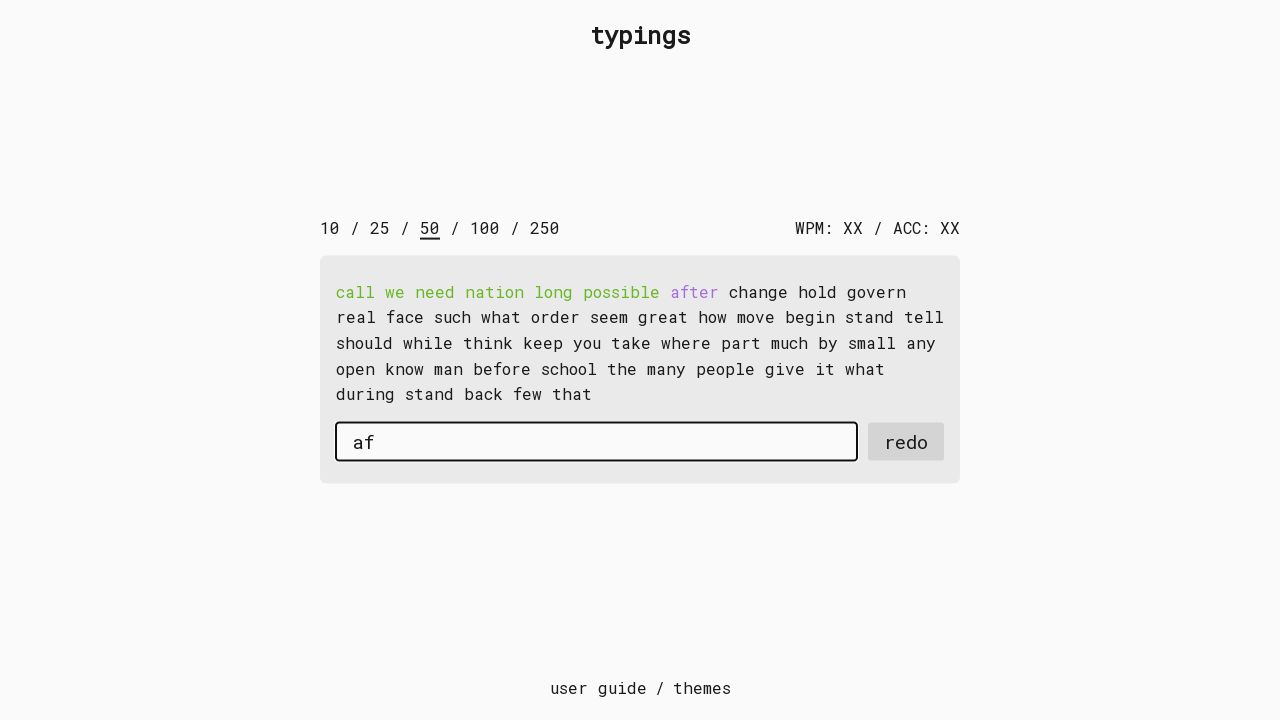

Typed character 't' with 15ms delay on #input-field
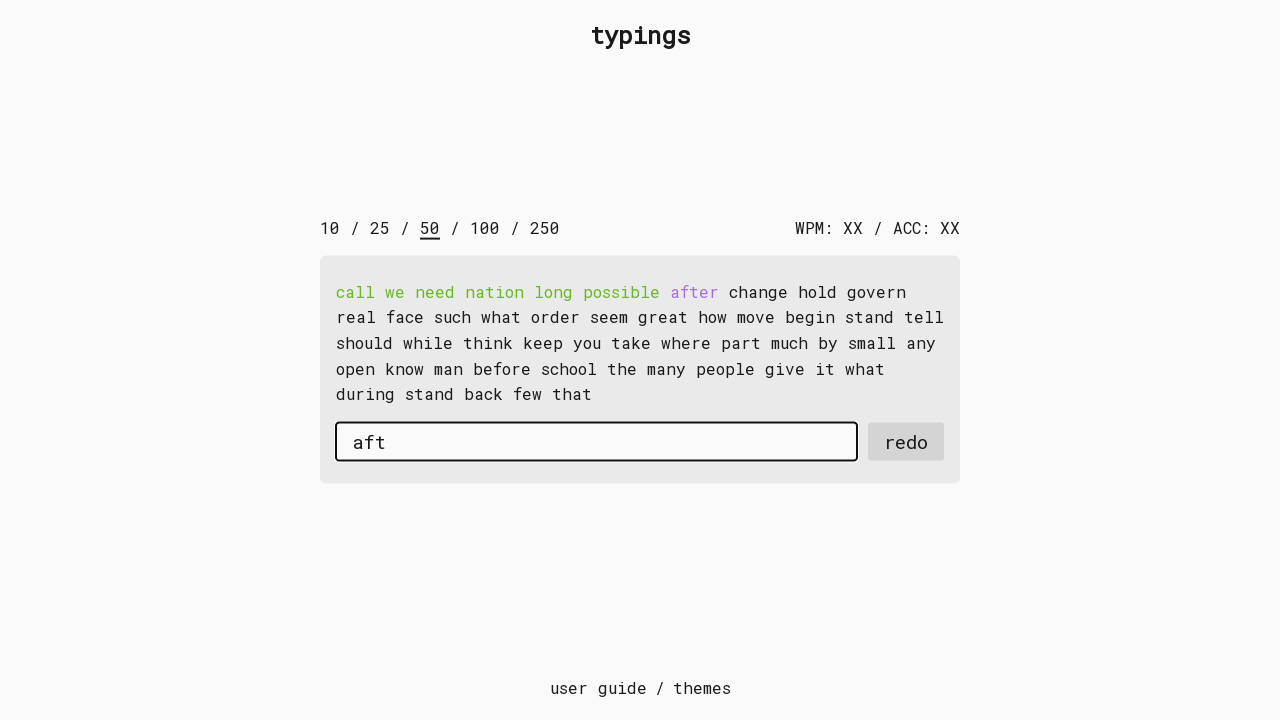

Typed character 'e' with 15ms delay on #input-field
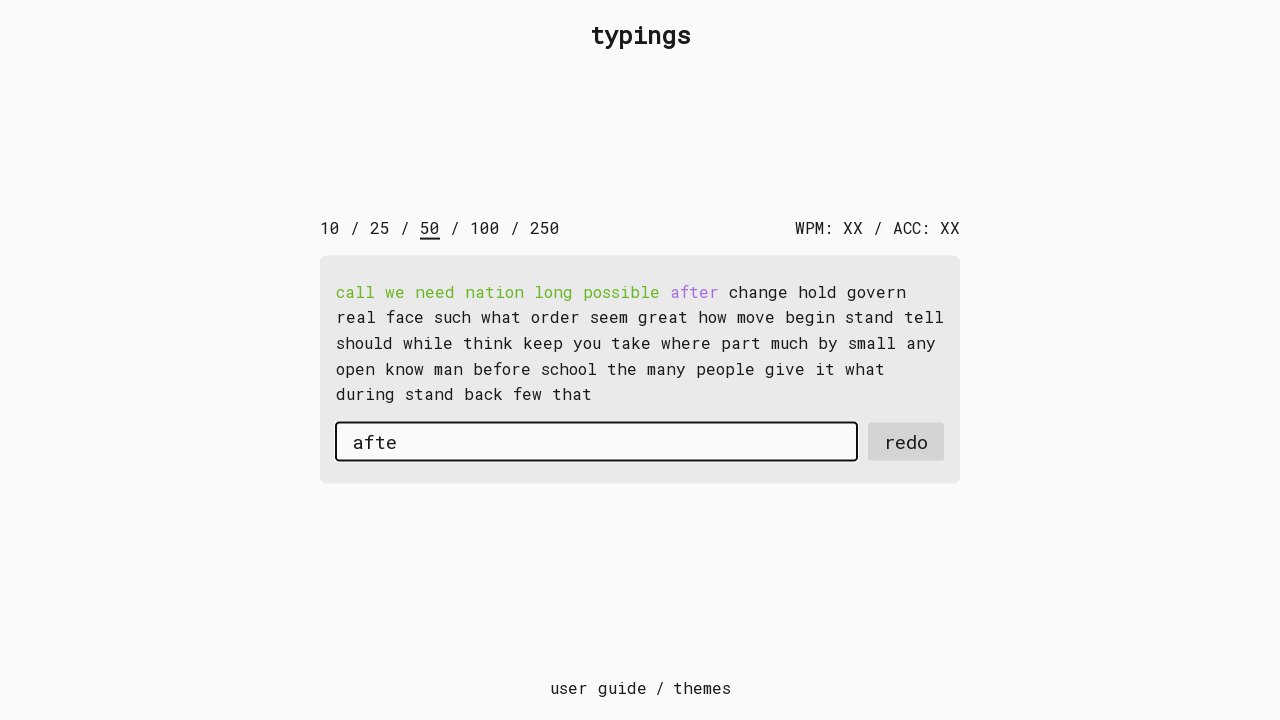

Typed character 'r' with 15ms delay on #input-field
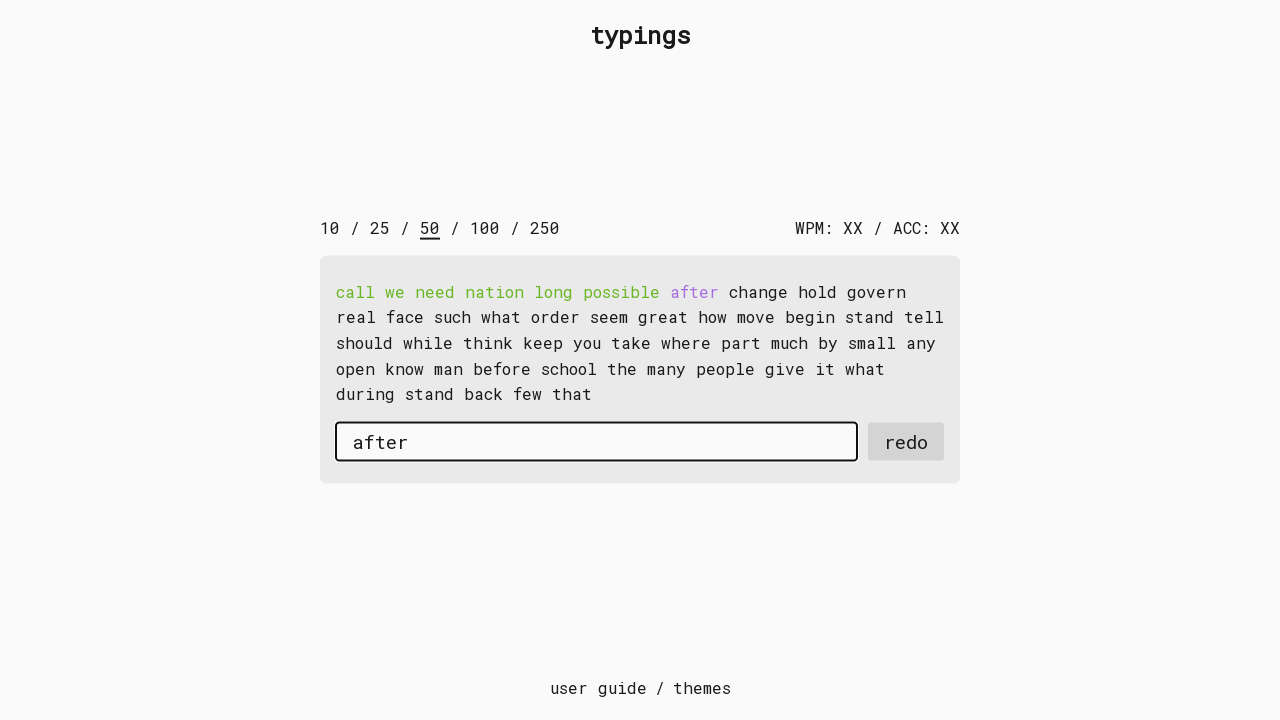

Pressed space after word 'after' on #input-field
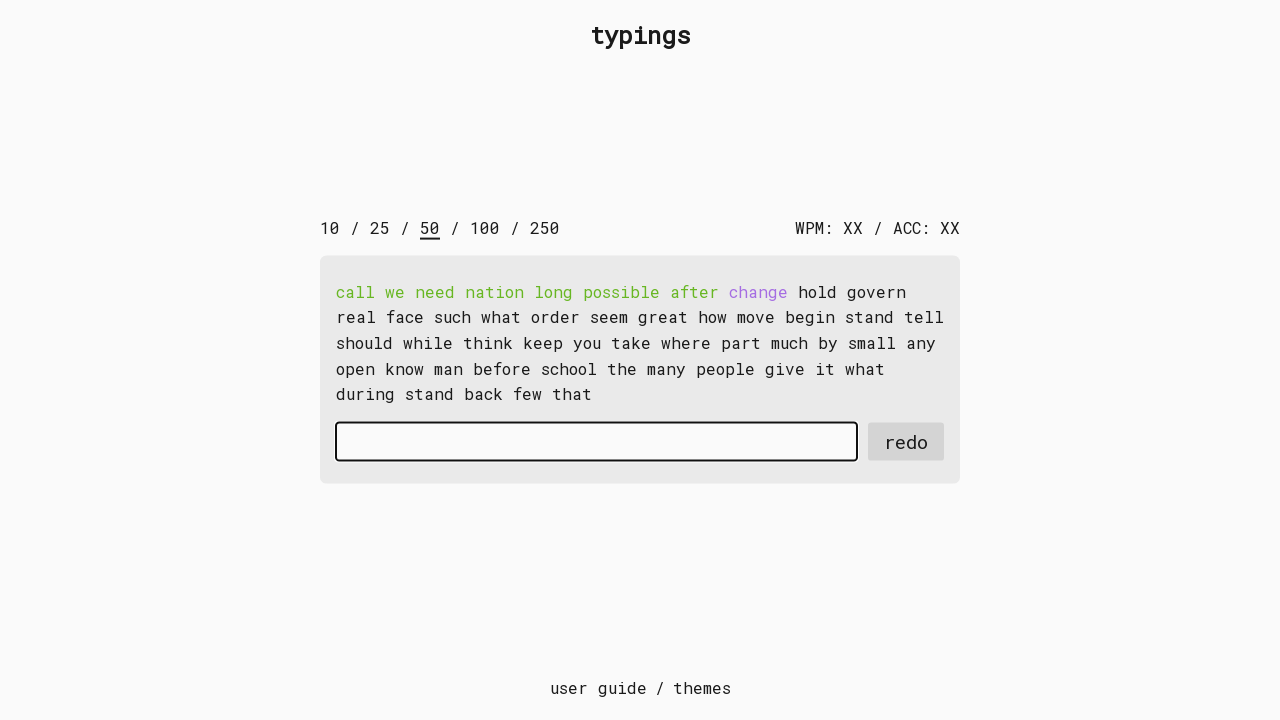

Typed character 'c' with 15ms delay on #input-field
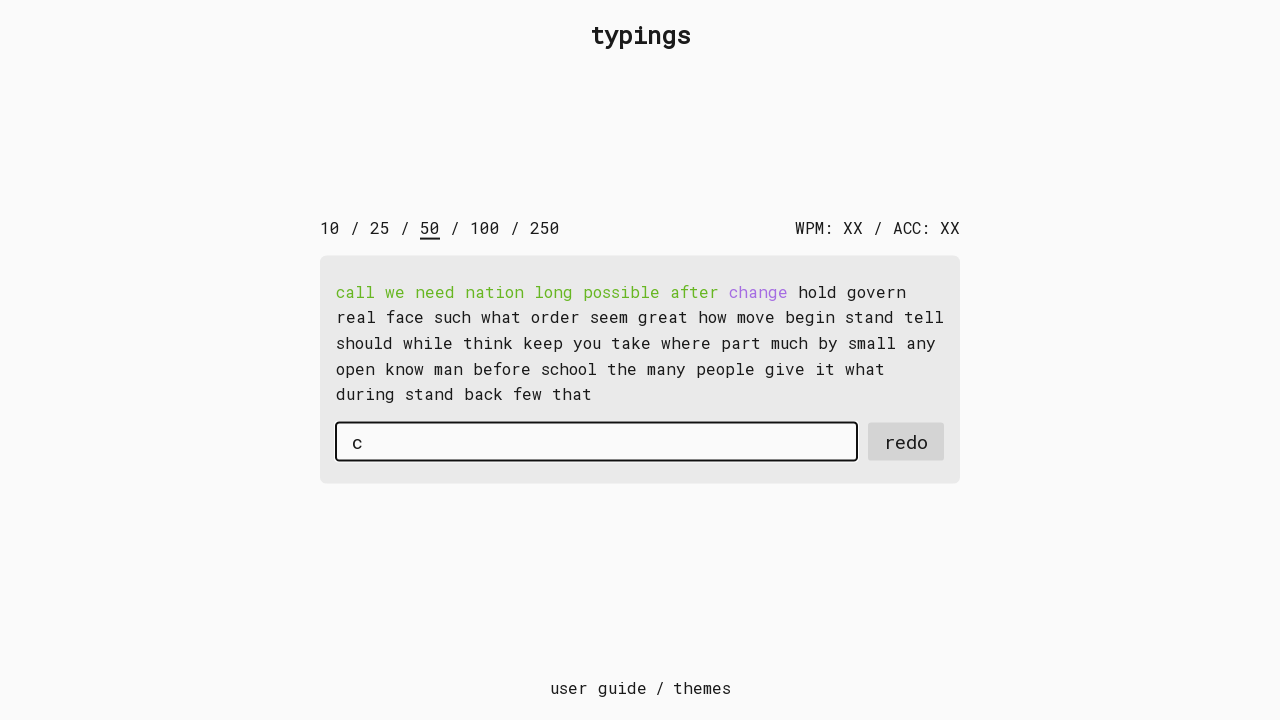

Typed character 'h' with 15ms delay on #input-field
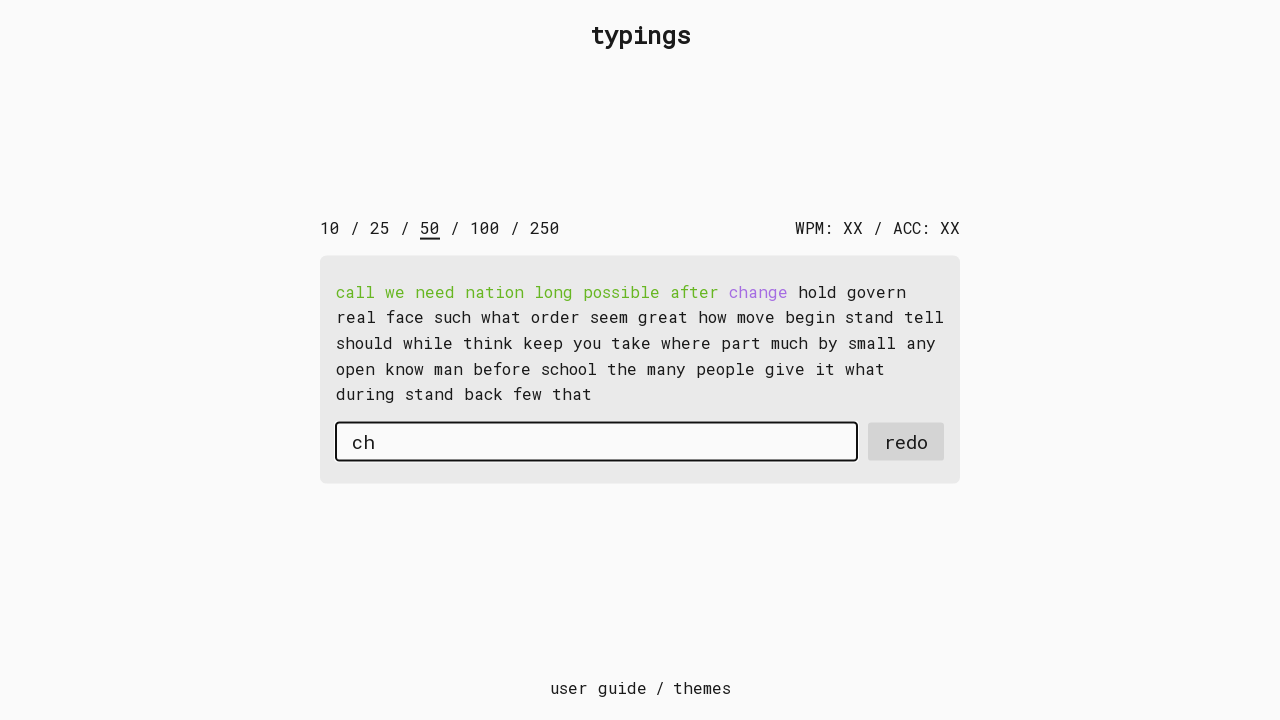

Typed character 'a' with 15ms delay on #input-field
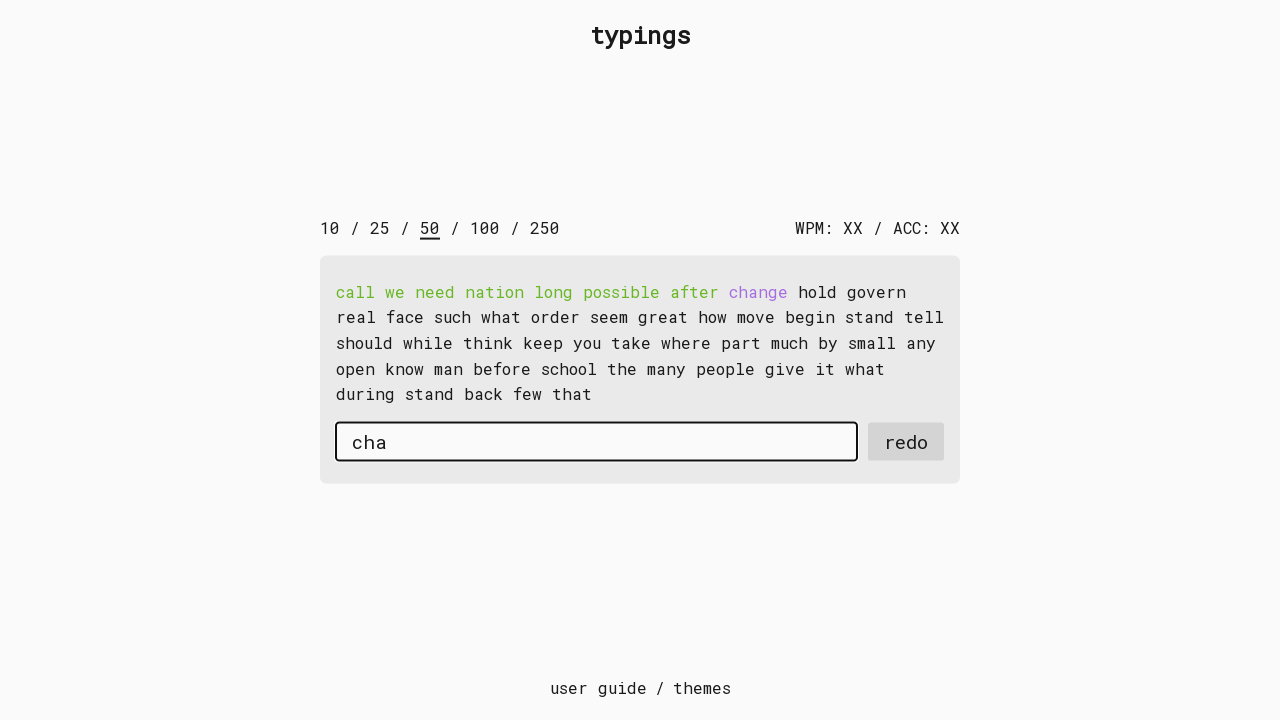

Typed character 'n' with 15ms delay on #input-field
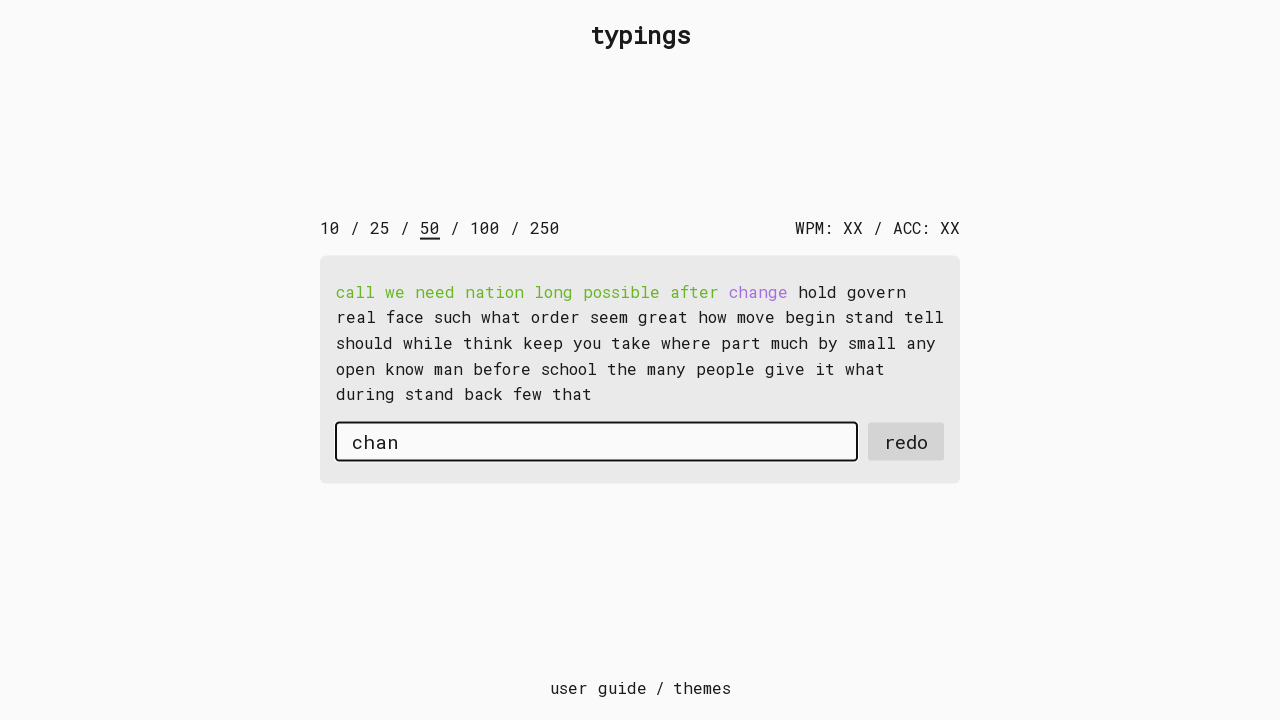

Typed character 'g' with 15ms delay on #input-field
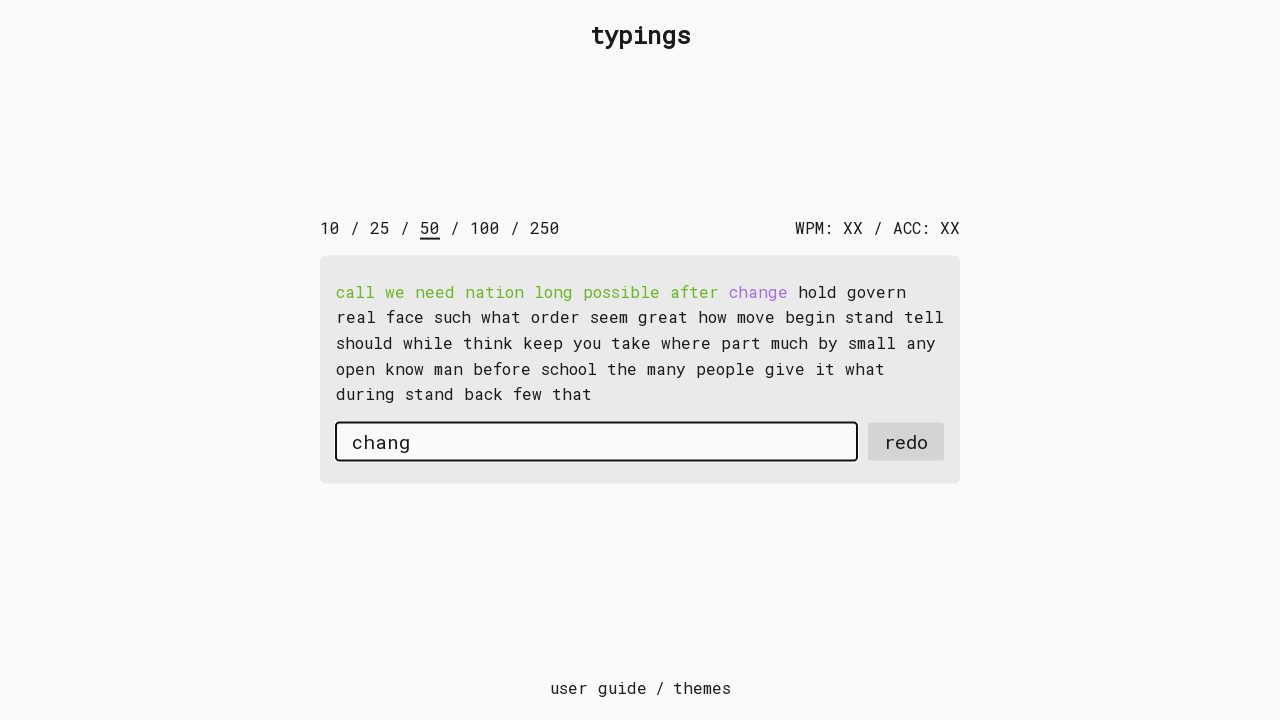

Typed character 'e' with 15ms delay on #input-field
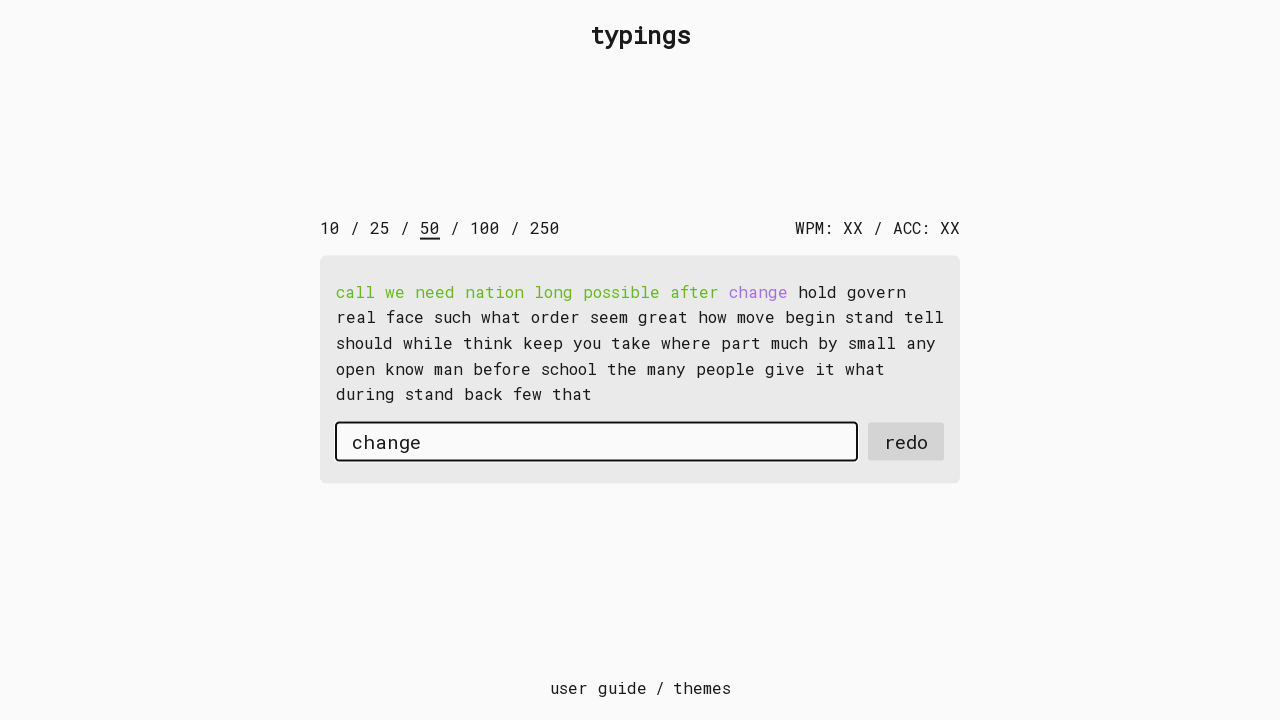

Pressed space after word 'change' on #input-field
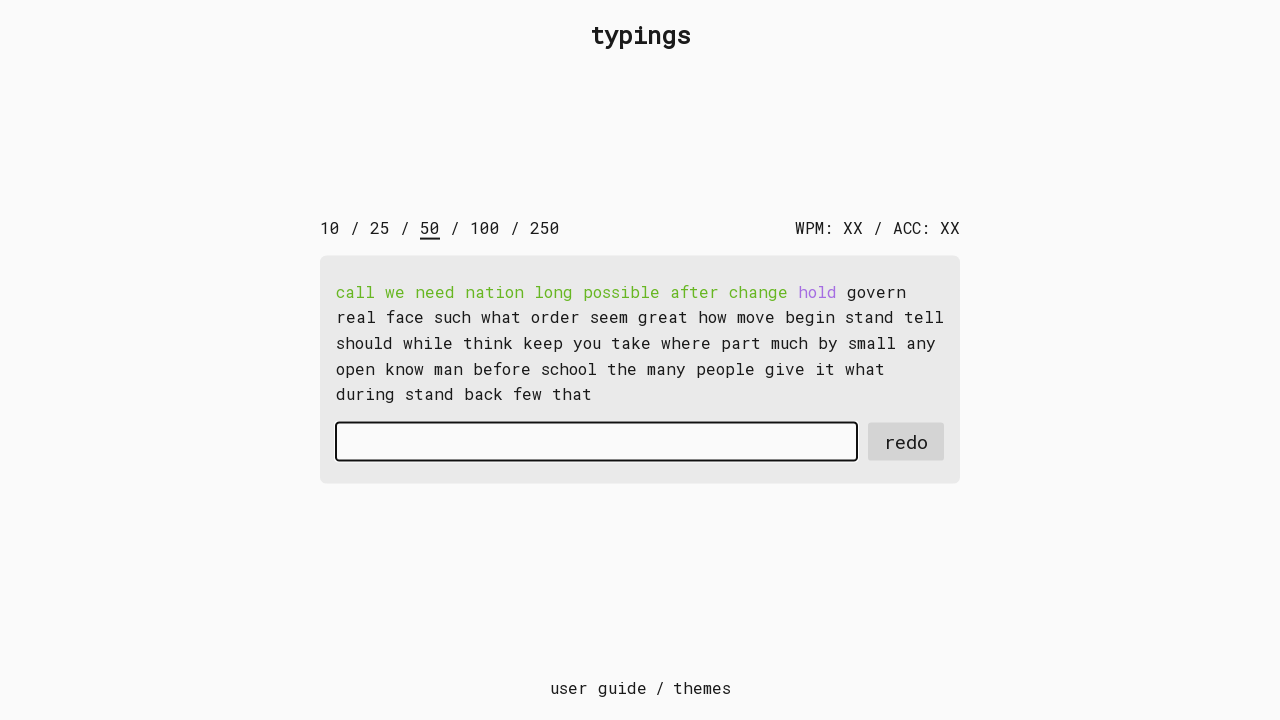

Typed character 'h' with 15ms delay on #input-field
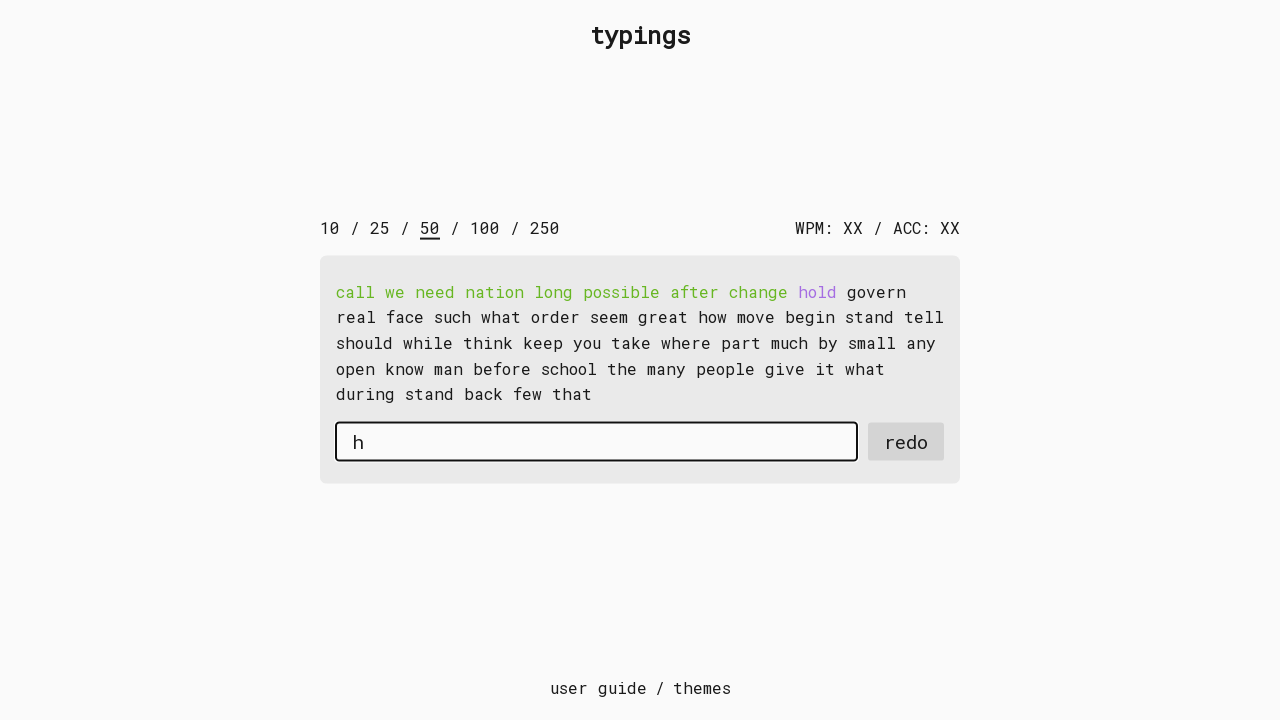

Typed character 'o' with 15ms delay on #input-field
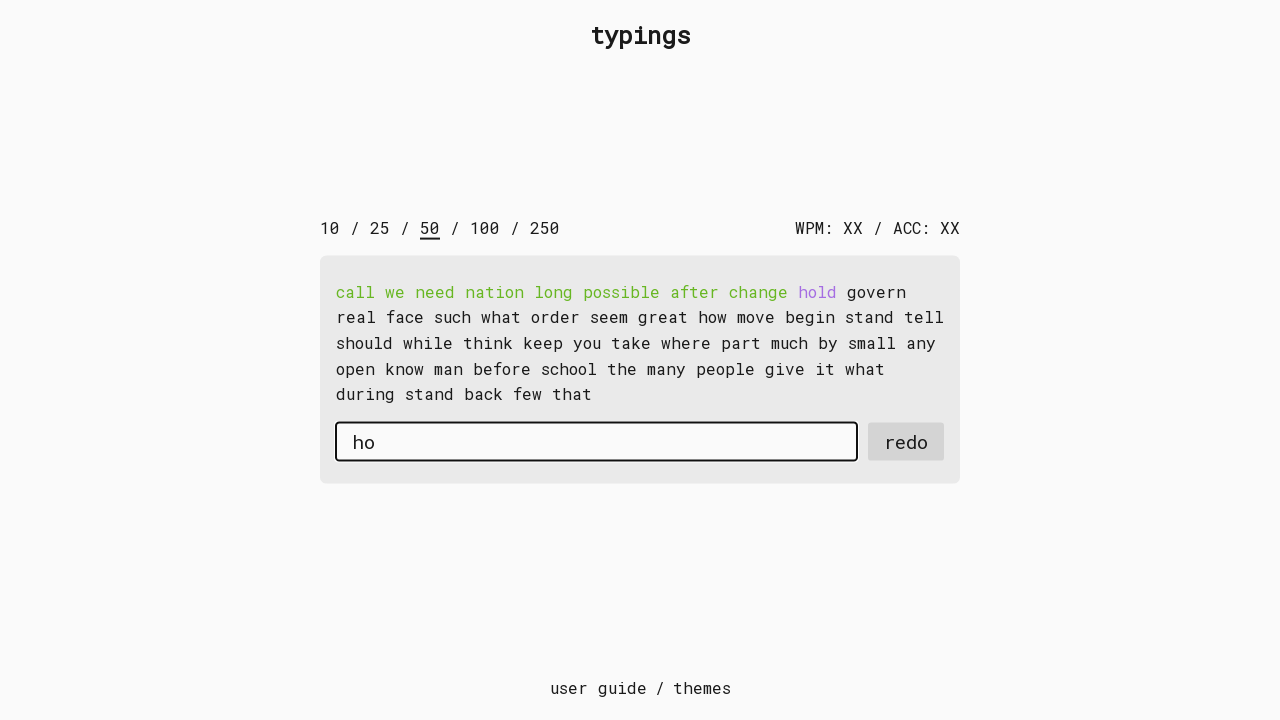

Typed character 'l' with 15ms delay on #input-field
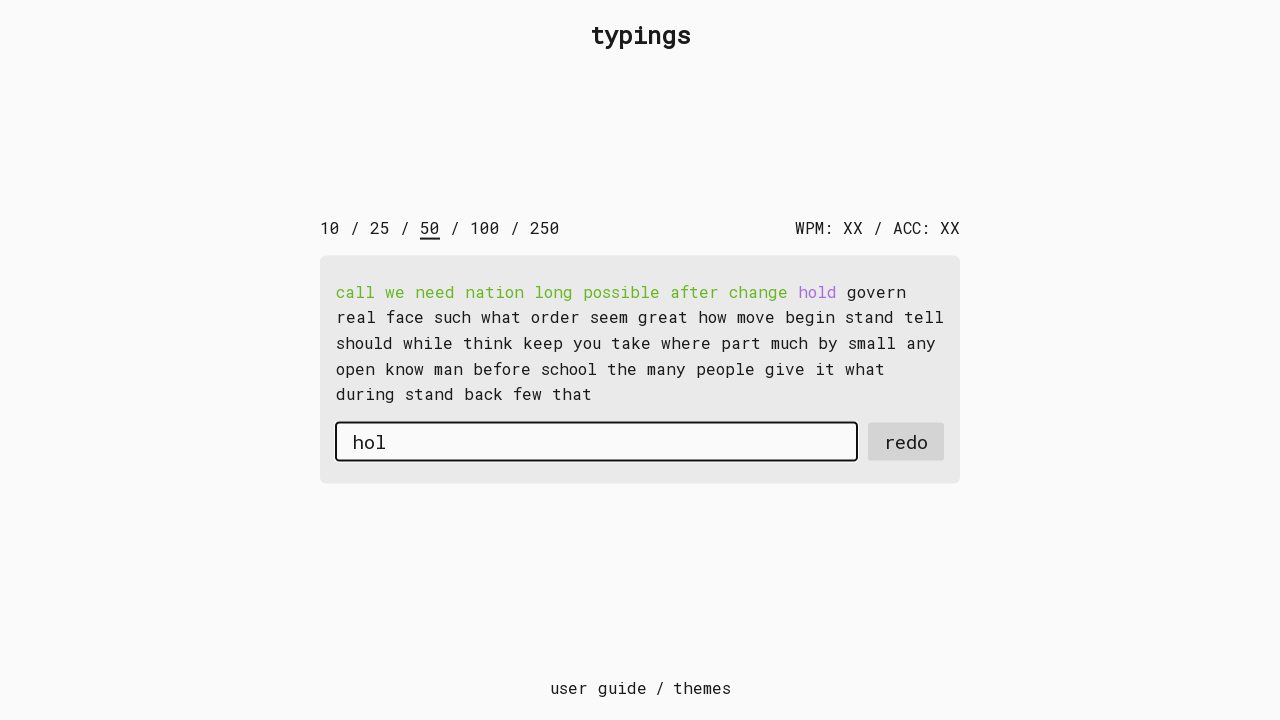

Typed character 'd' with 15ms delay on #input-field
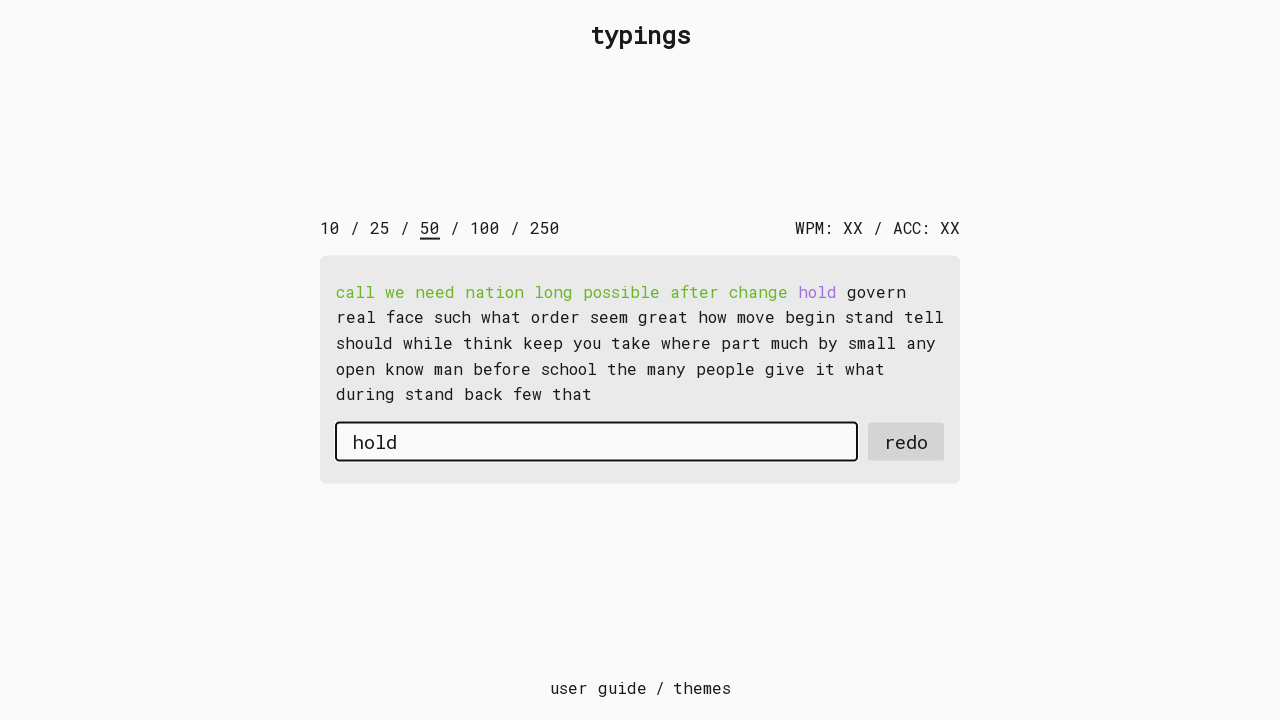

Pressed space after word 'hold' on #input-field
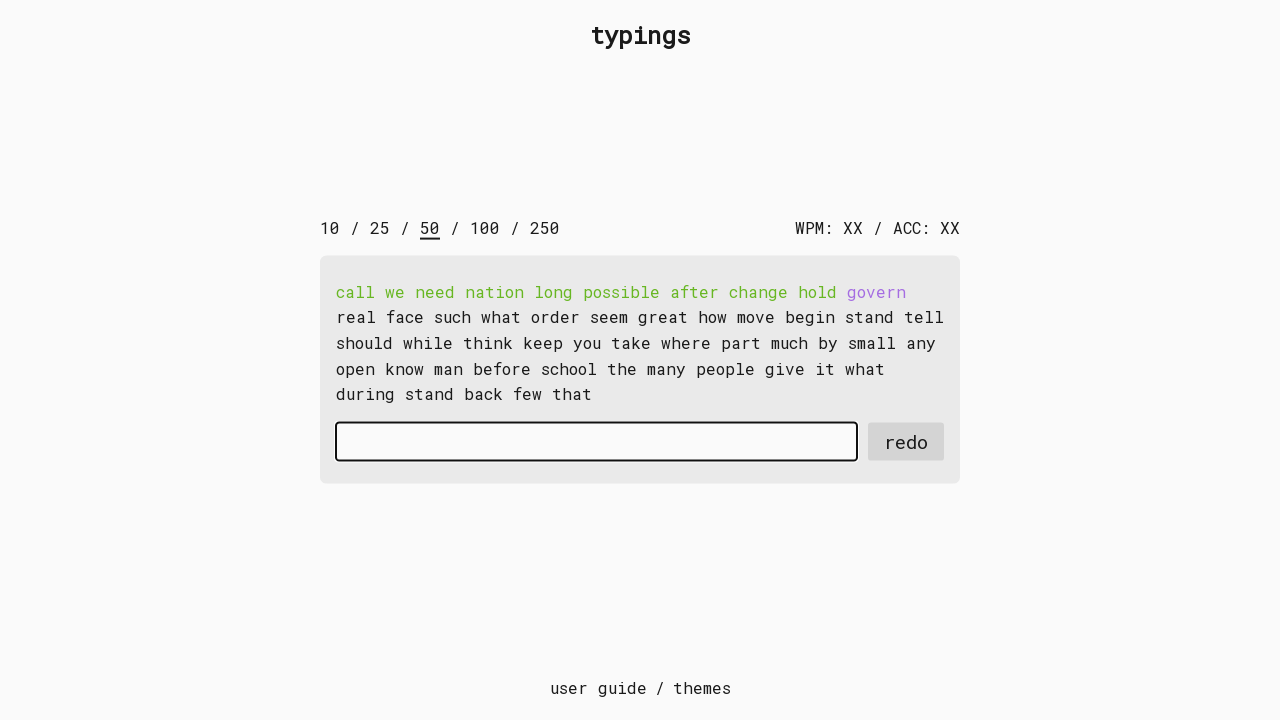

Typed character 'g' with 15ms delay on #input-field
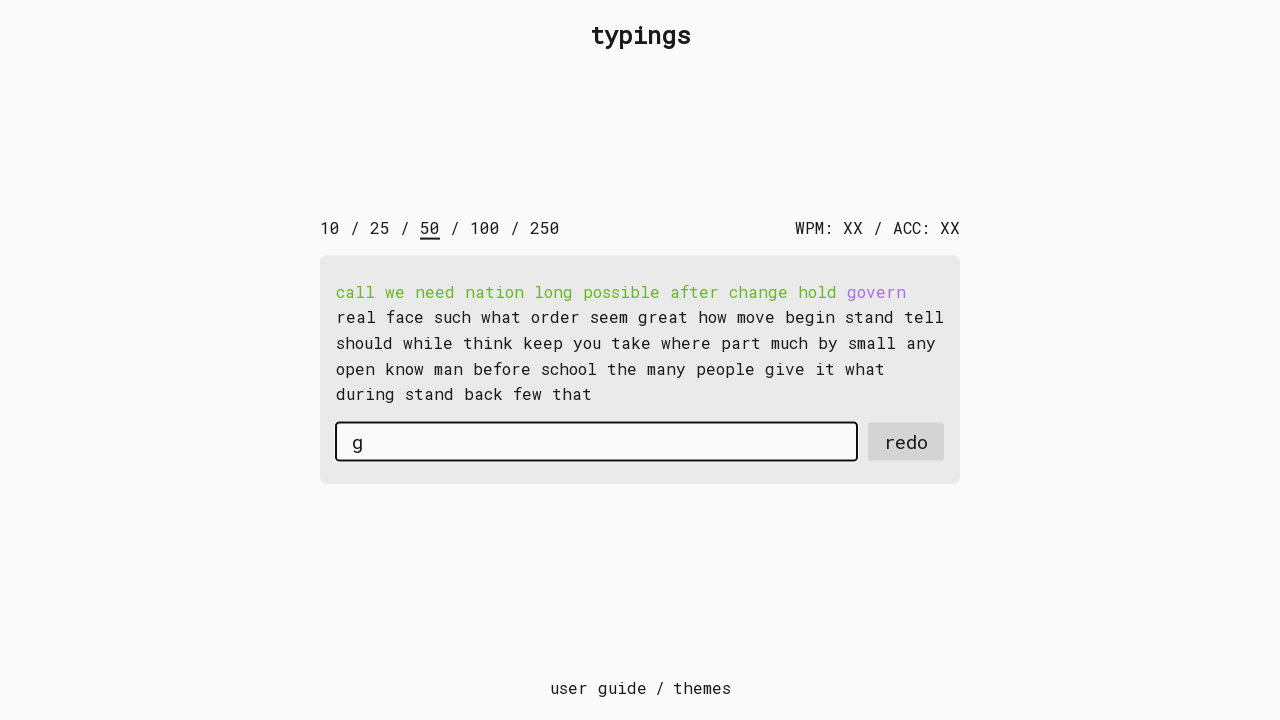

Typed character 'o' with 15ms delay on #input-field
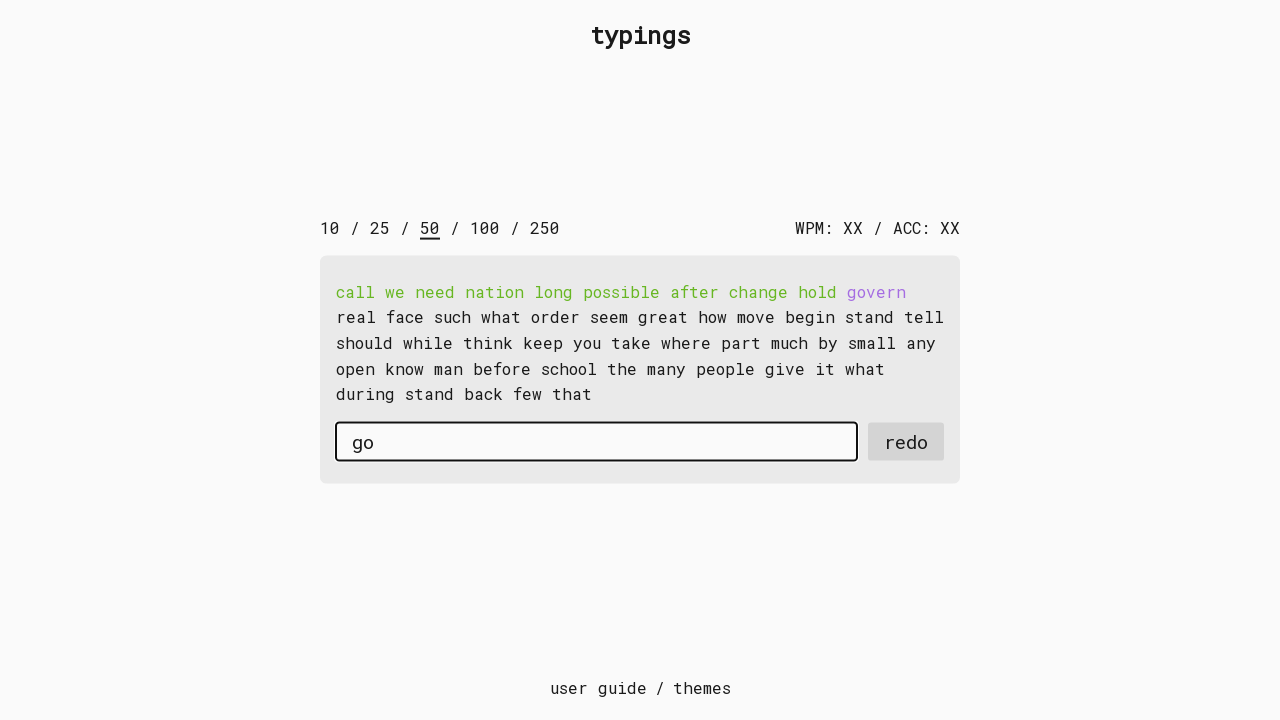

Typed character 'v' with 15ms delay on #input-field
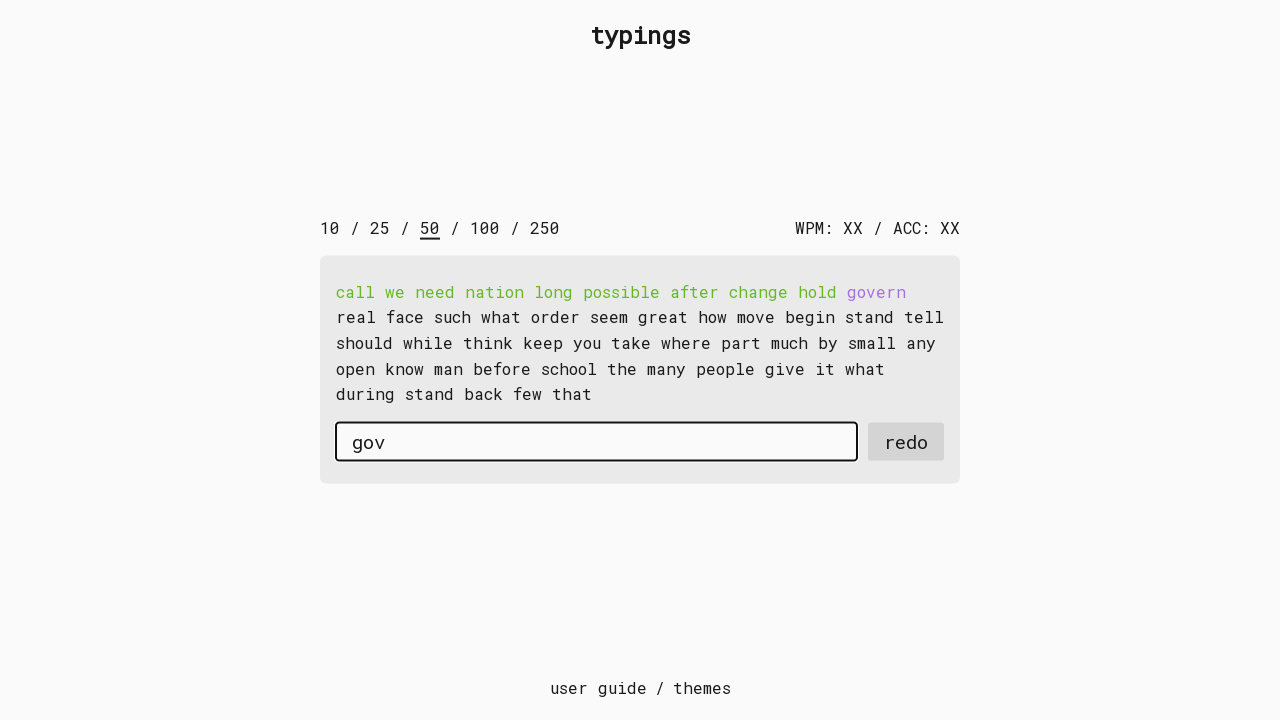

Typed character 'e' with 15ms delay on #input-field
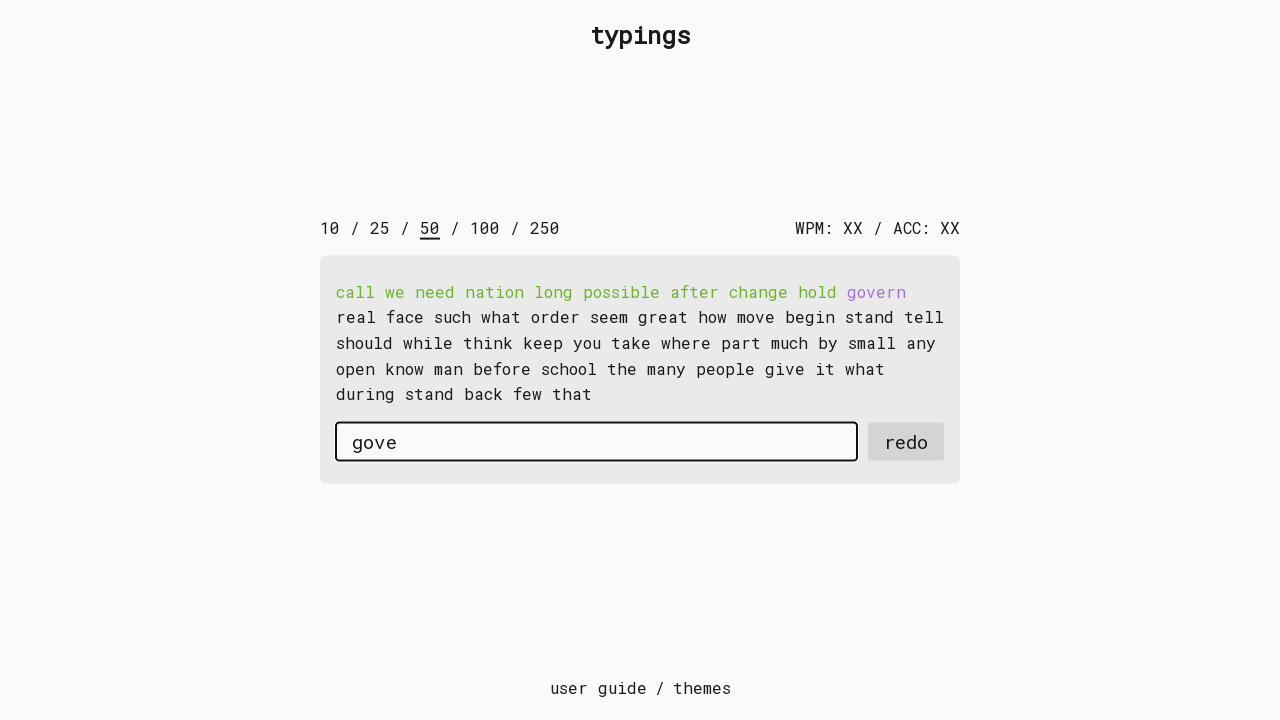

Typed character 'r' with 15ms delay on #input-field
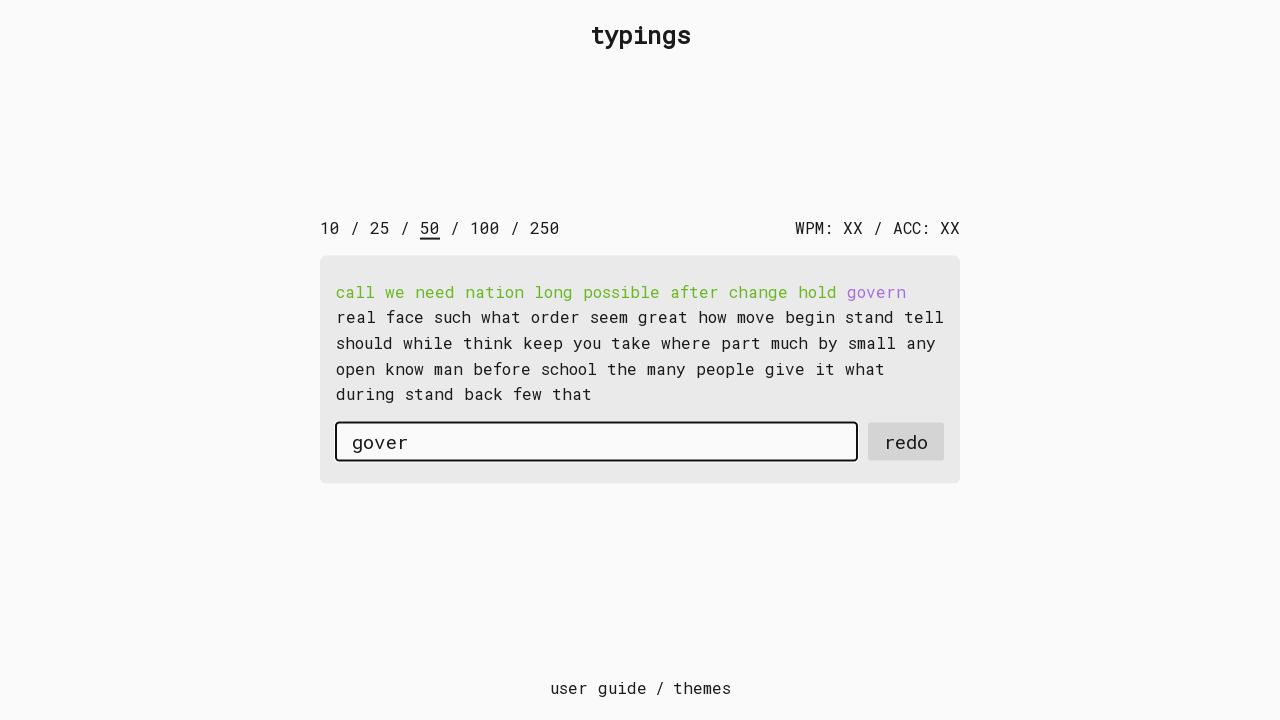

Typed character 'n' with 15ms delay on #input-field
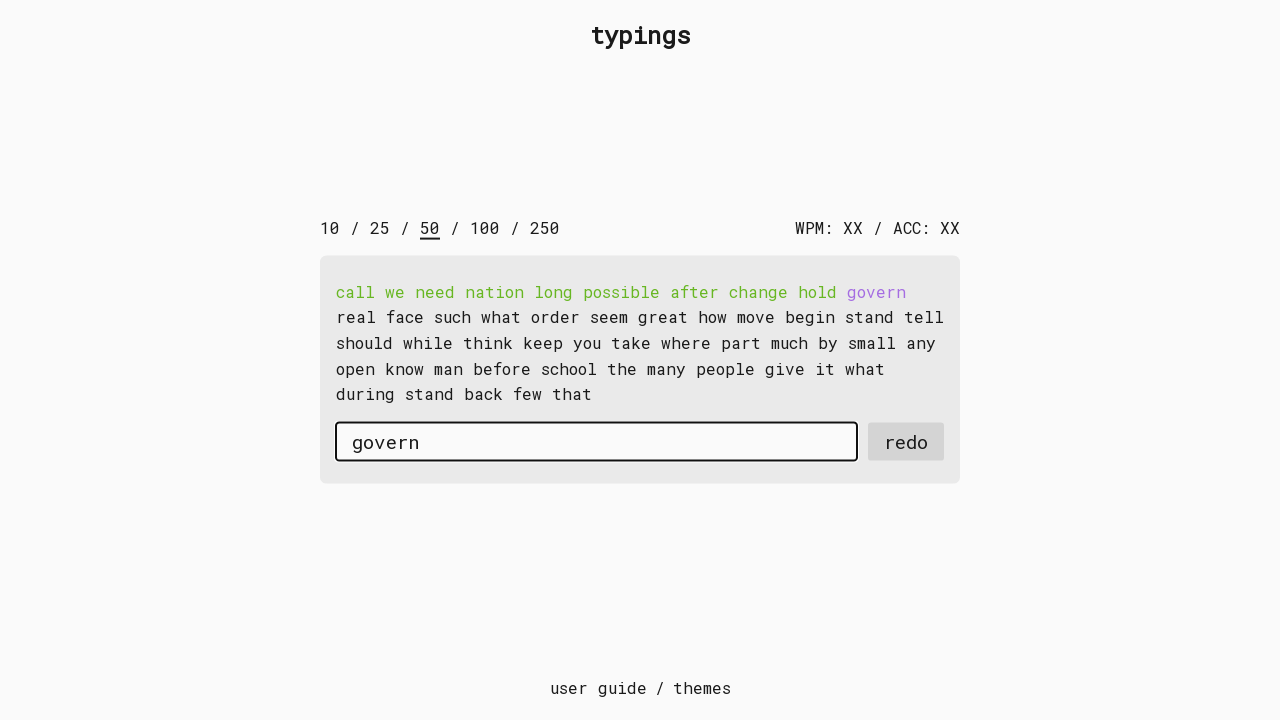

Pressed space after word 'govern' on #input-field
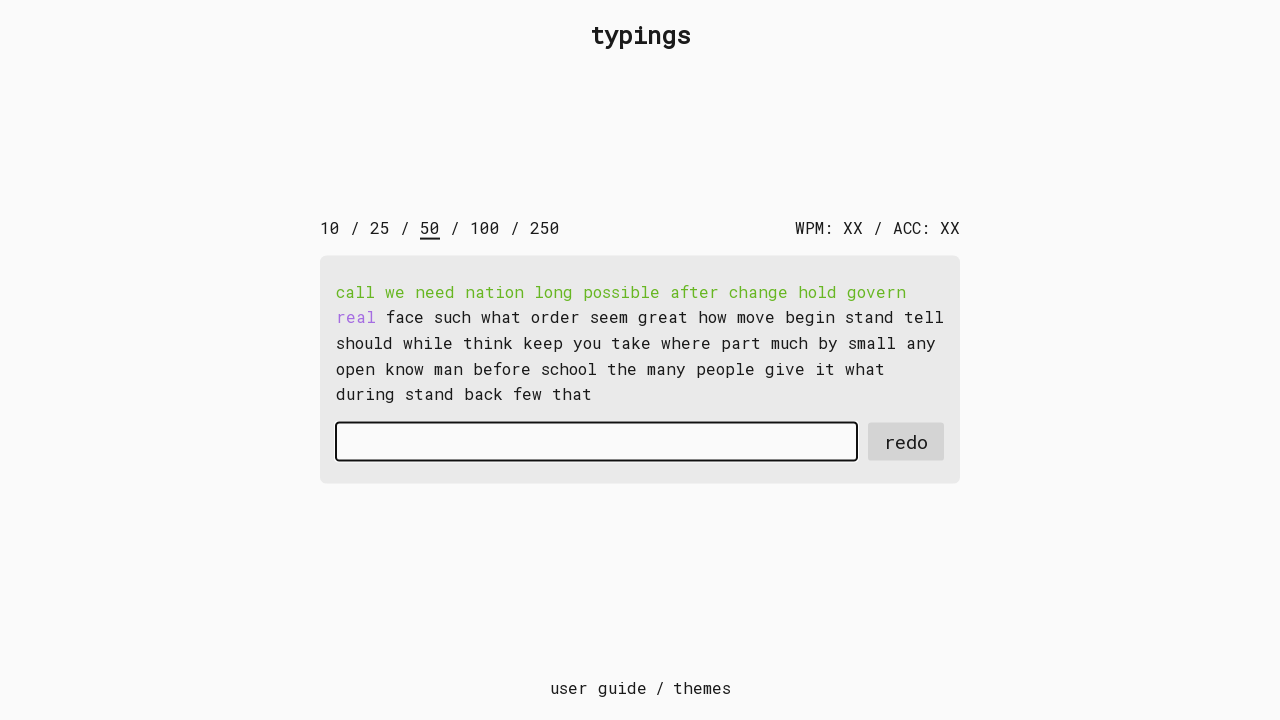

Typed character 'r' with 15ms delay on #input-field
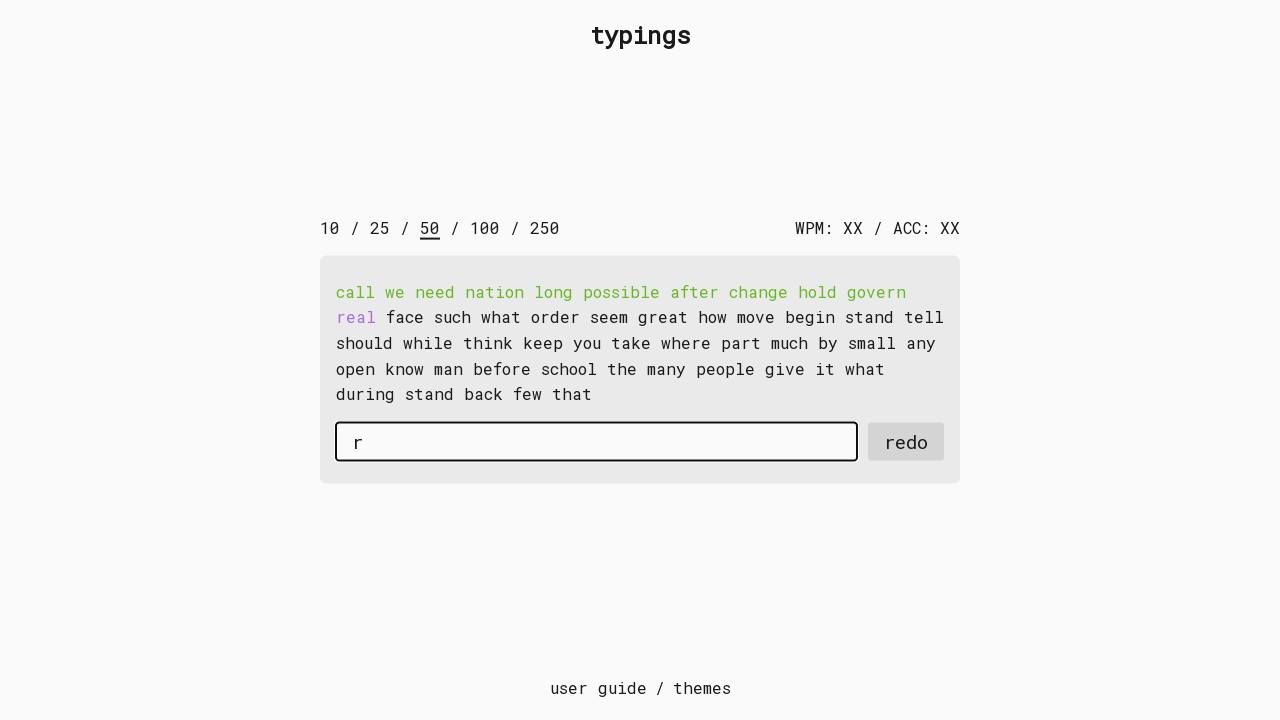

Typed character 'e' with 15ms delay on #input-field
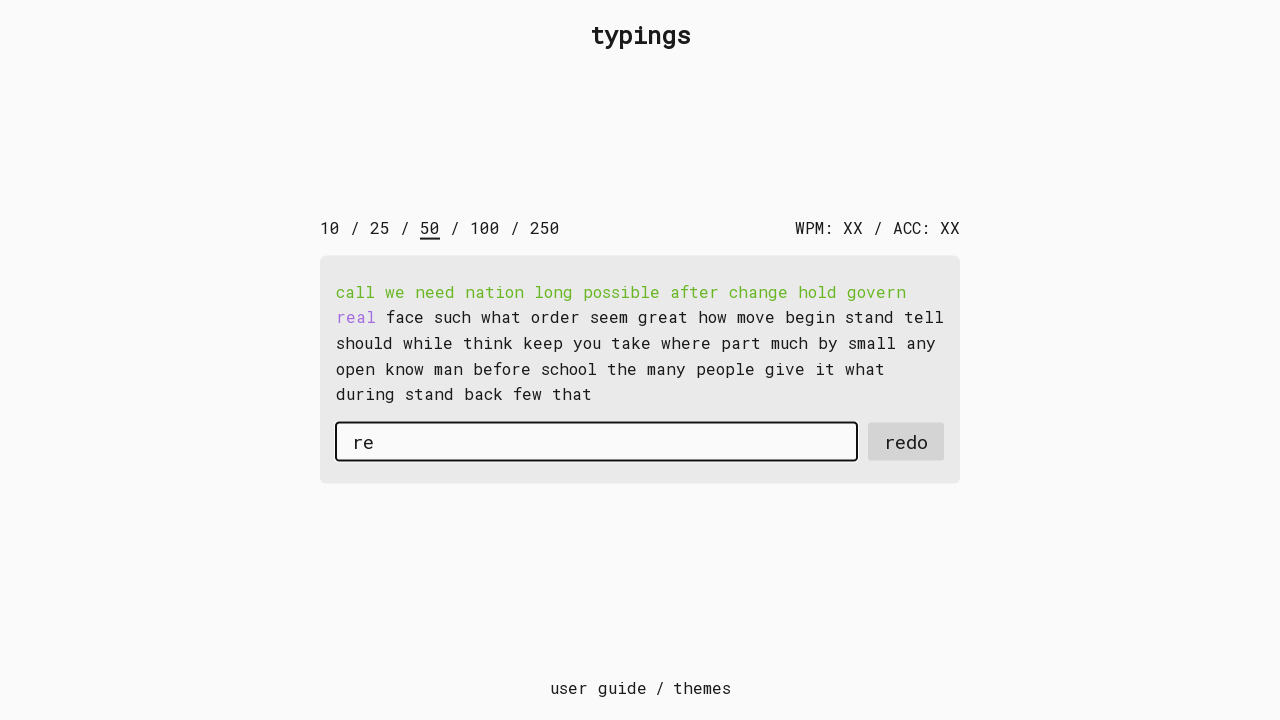

Typed character 'a' with 15ms delay on #input-field
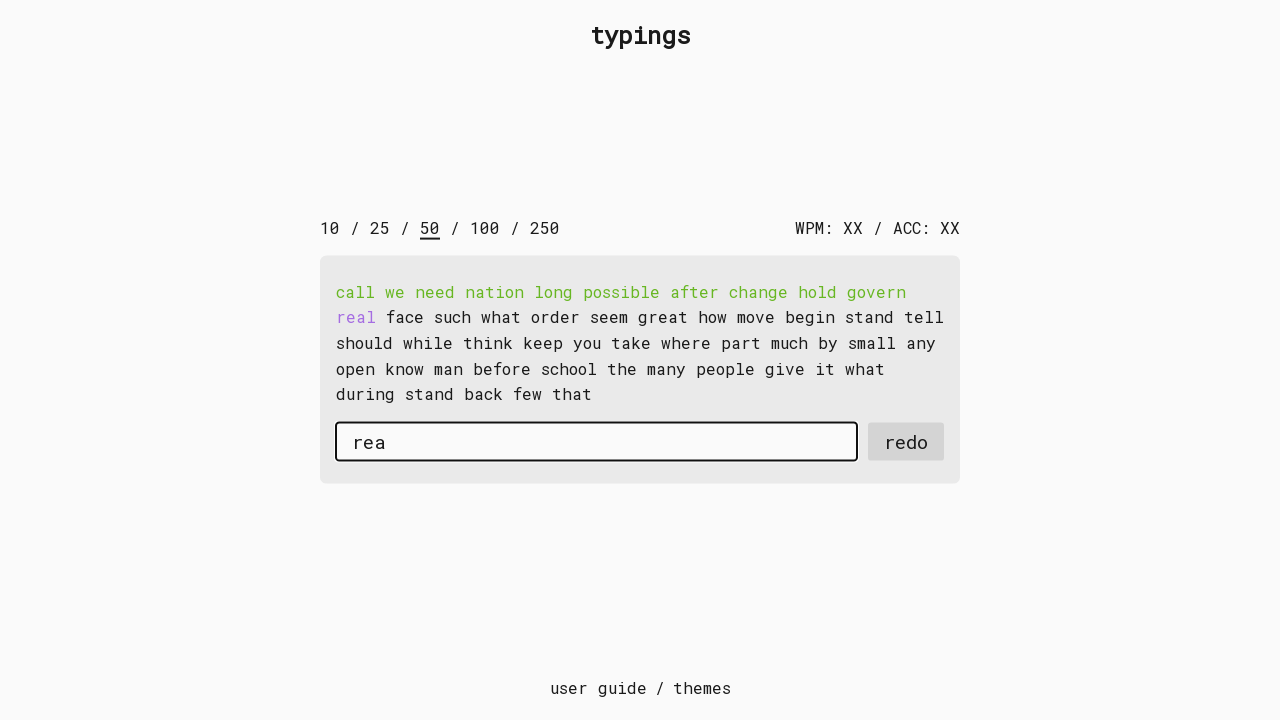

Typed character 'l' with 15ms delay on #input-field
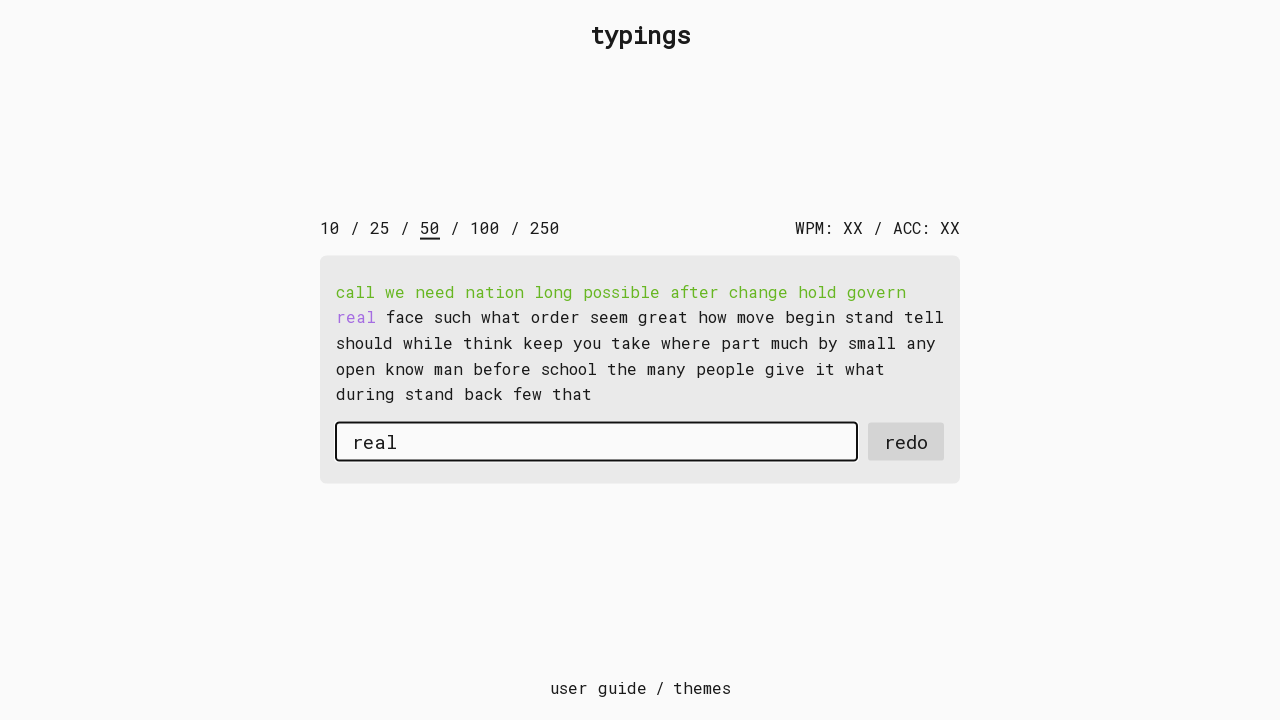

Pressed space after word 'real' on #input-field
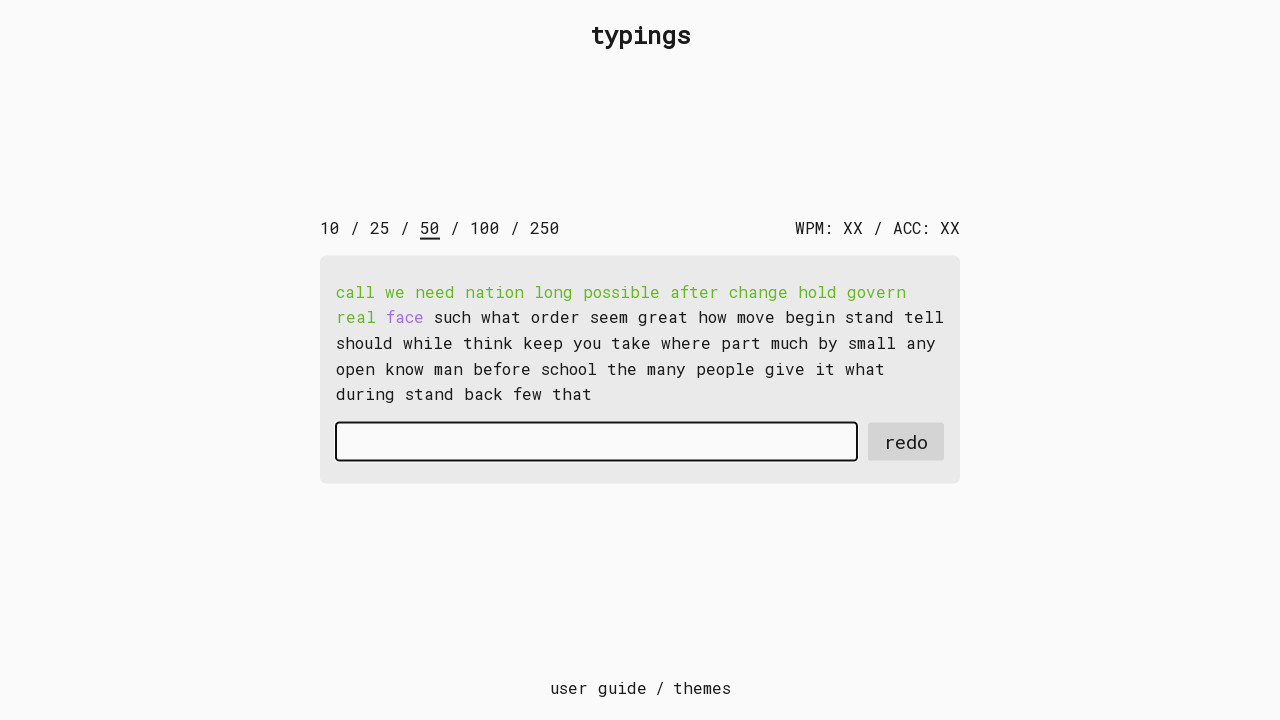

Typed character 'f' with 15ms delay on #input-field
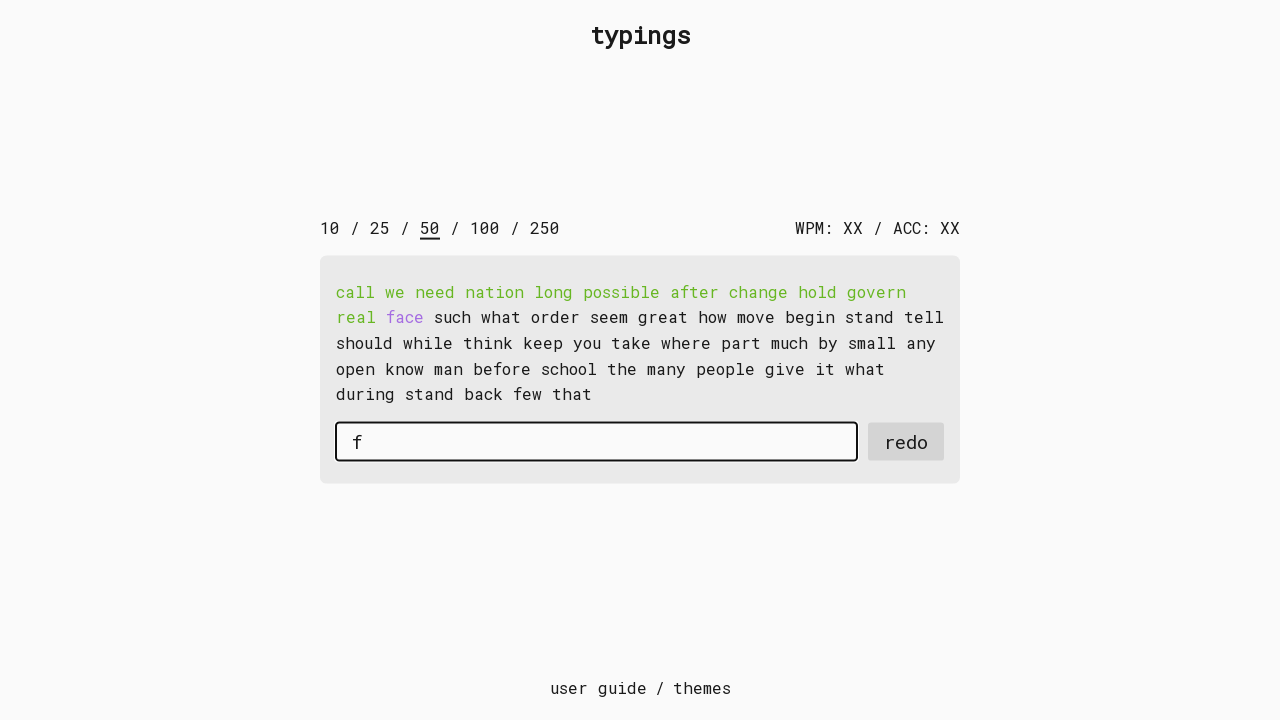

Typed character 'a' with 15ms delay on #input-field
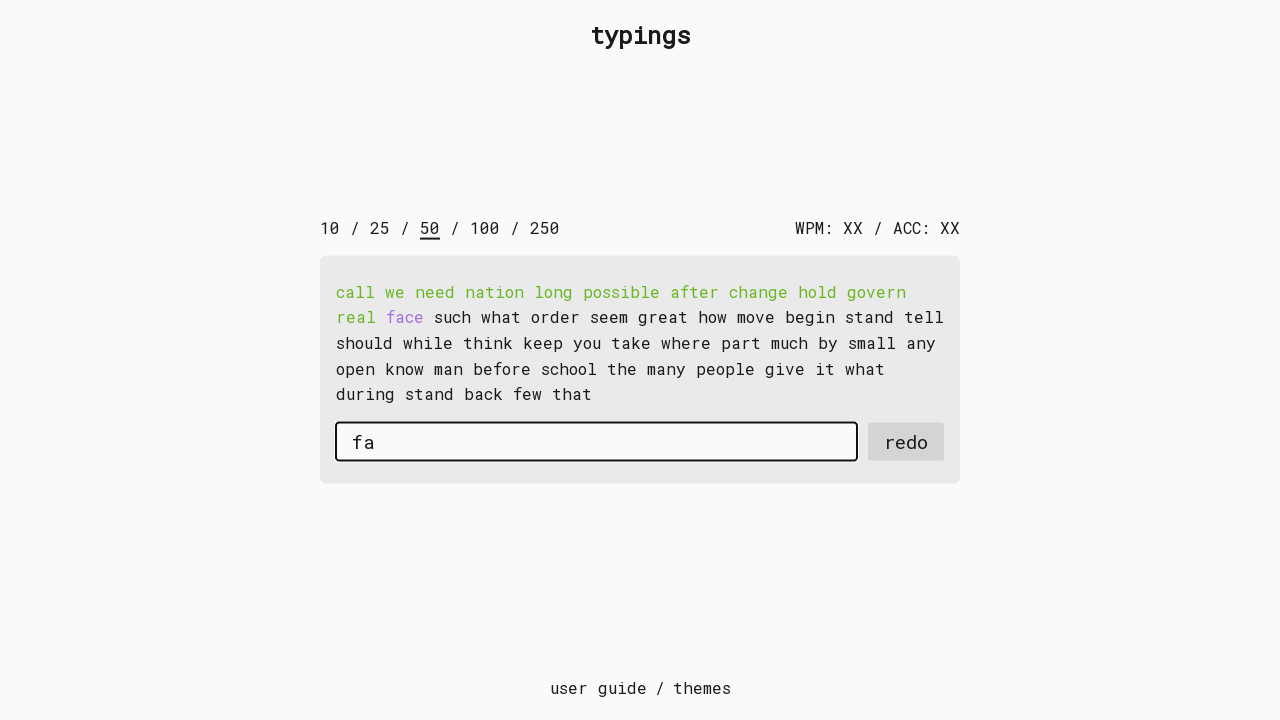

Typed character 'c' with 15ms delay on #input-field
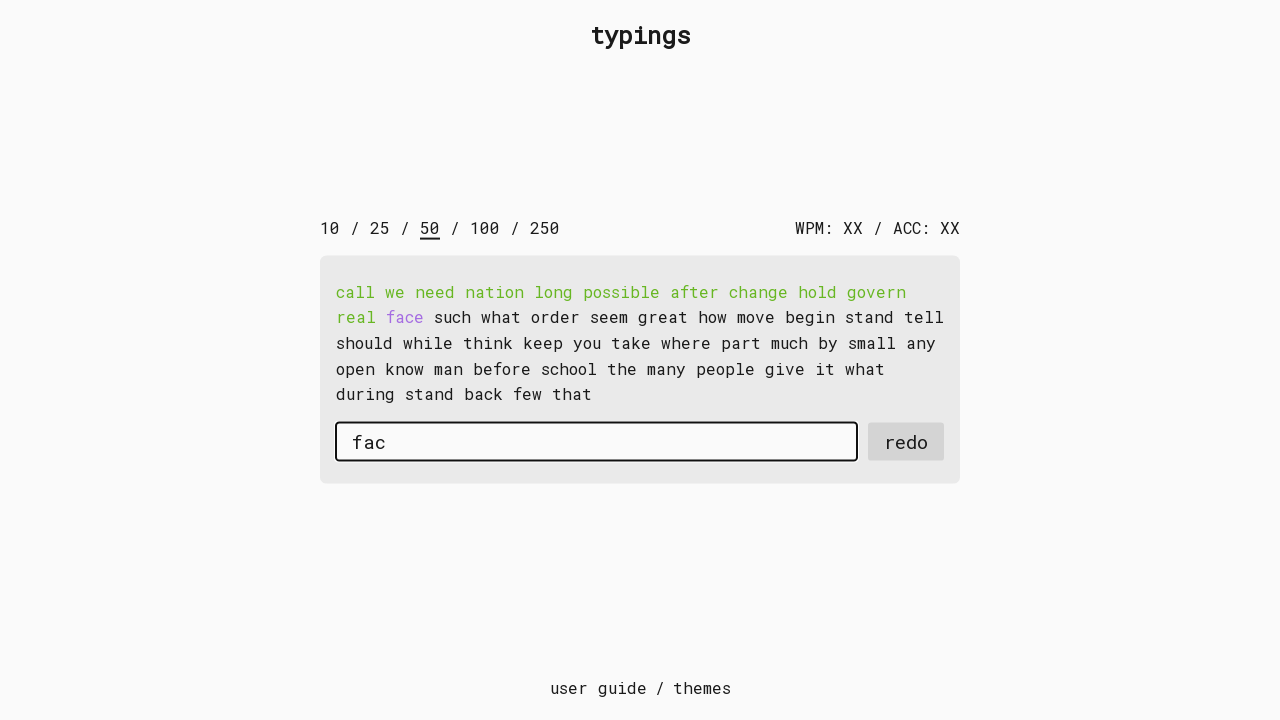

Typed character 'e' with 15ms delay on #input-field
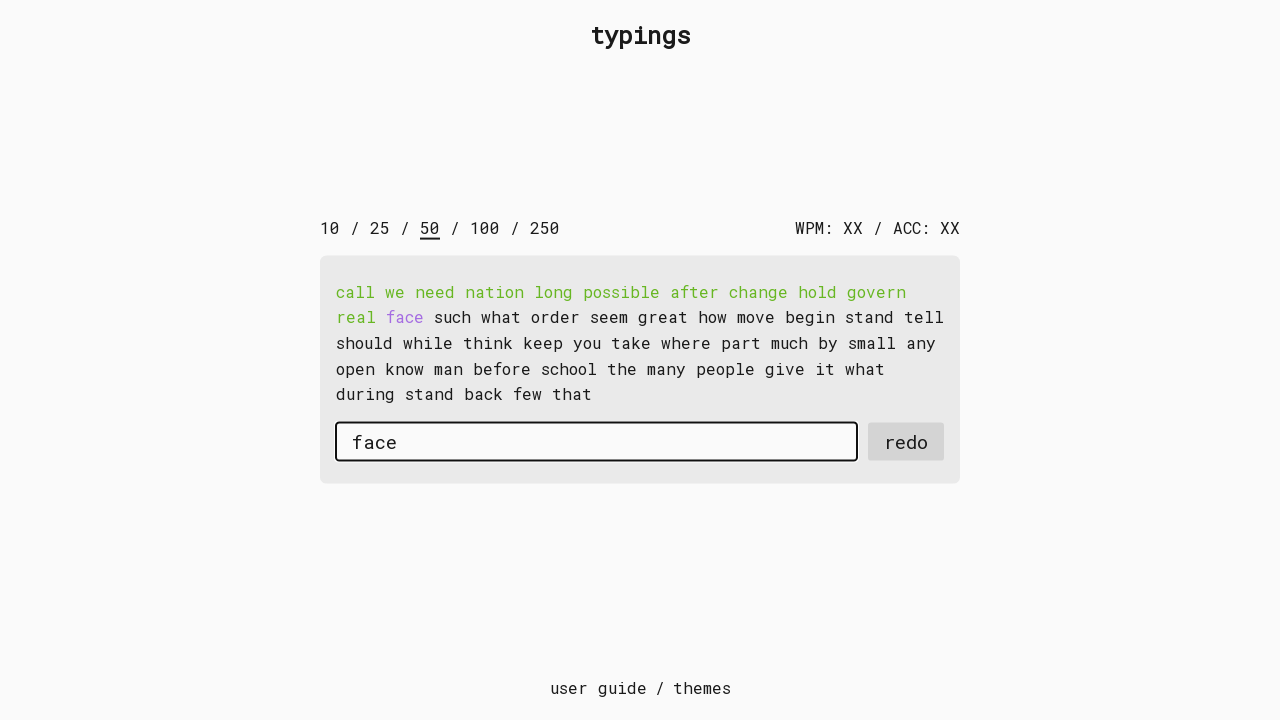

Pressed space after word 'face' on #input-field
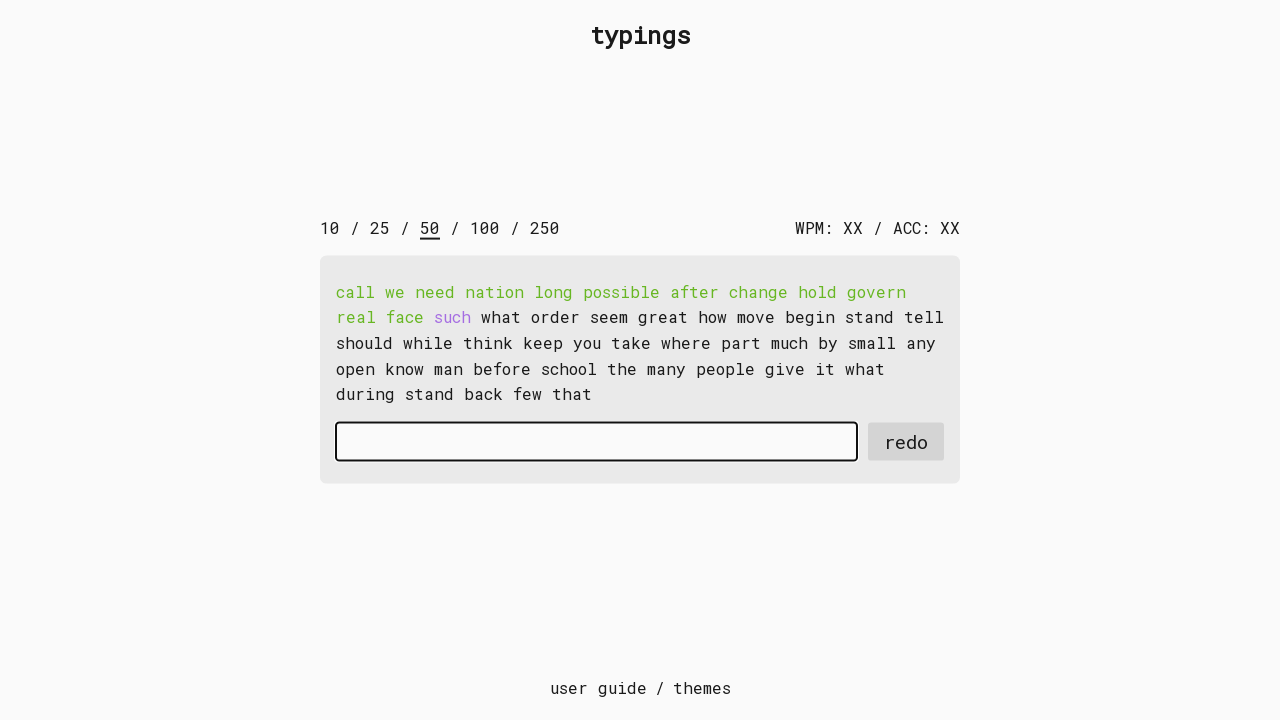

Typed character 's' with 15ms delay on #input-field
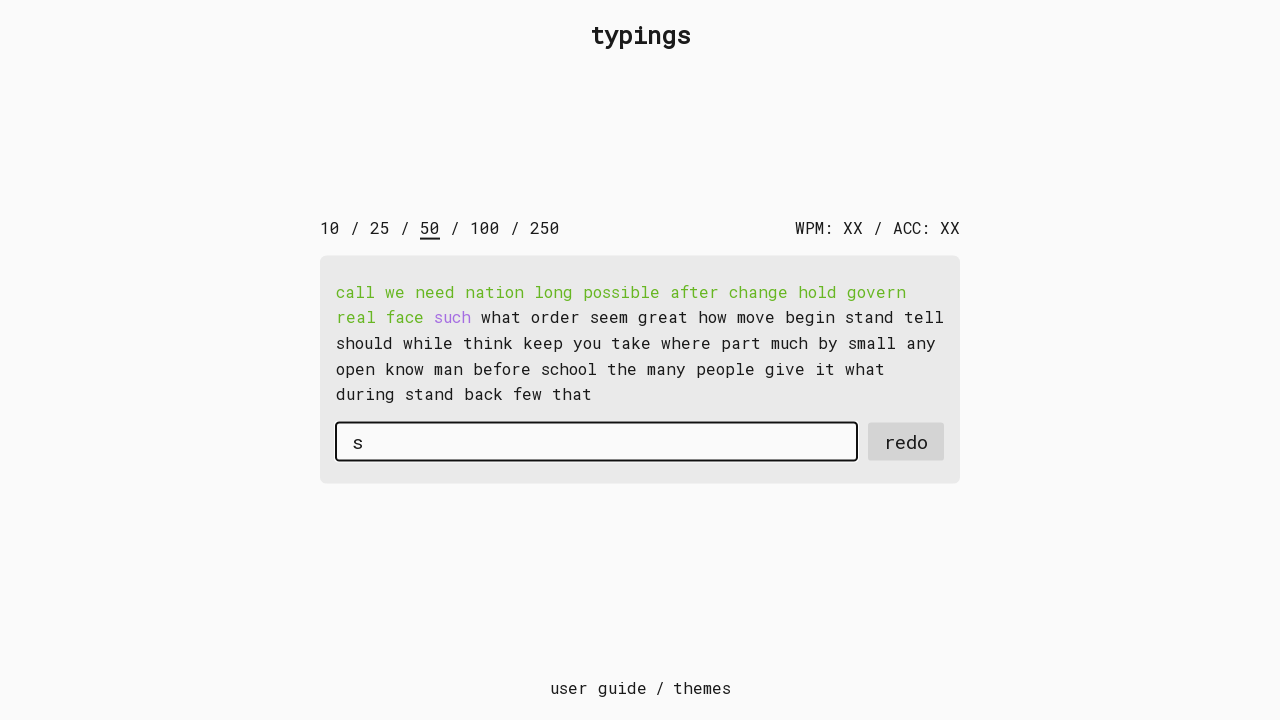

Typed character 'u' with 15ms delay on #input-field
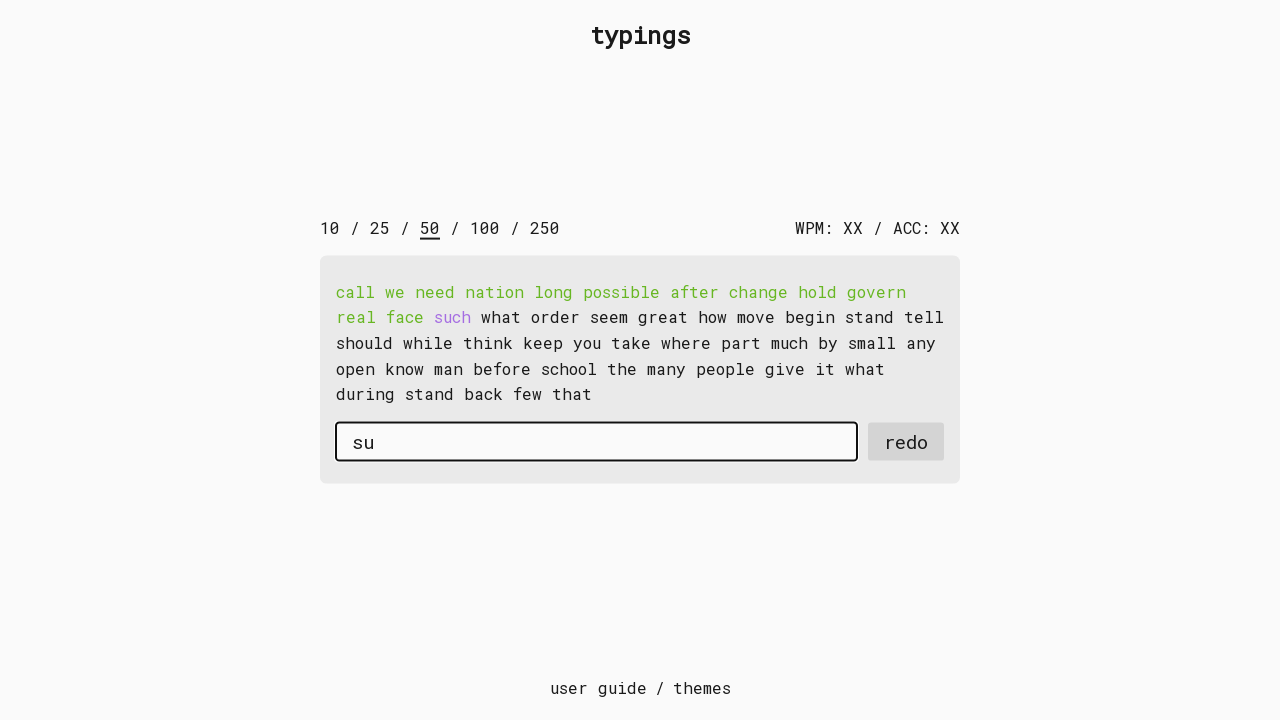

Typed character 'c' with 15ms delay on #input-field
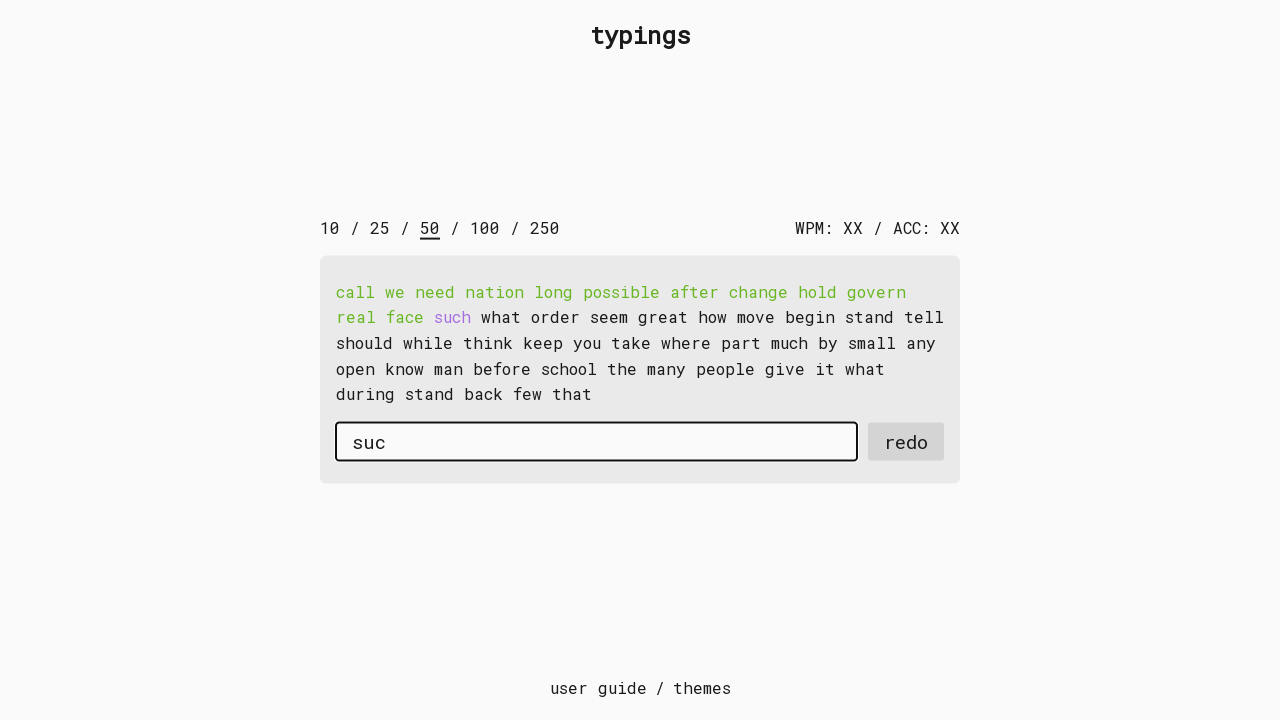

Typed character 'h' with 15ms delay on #input-field
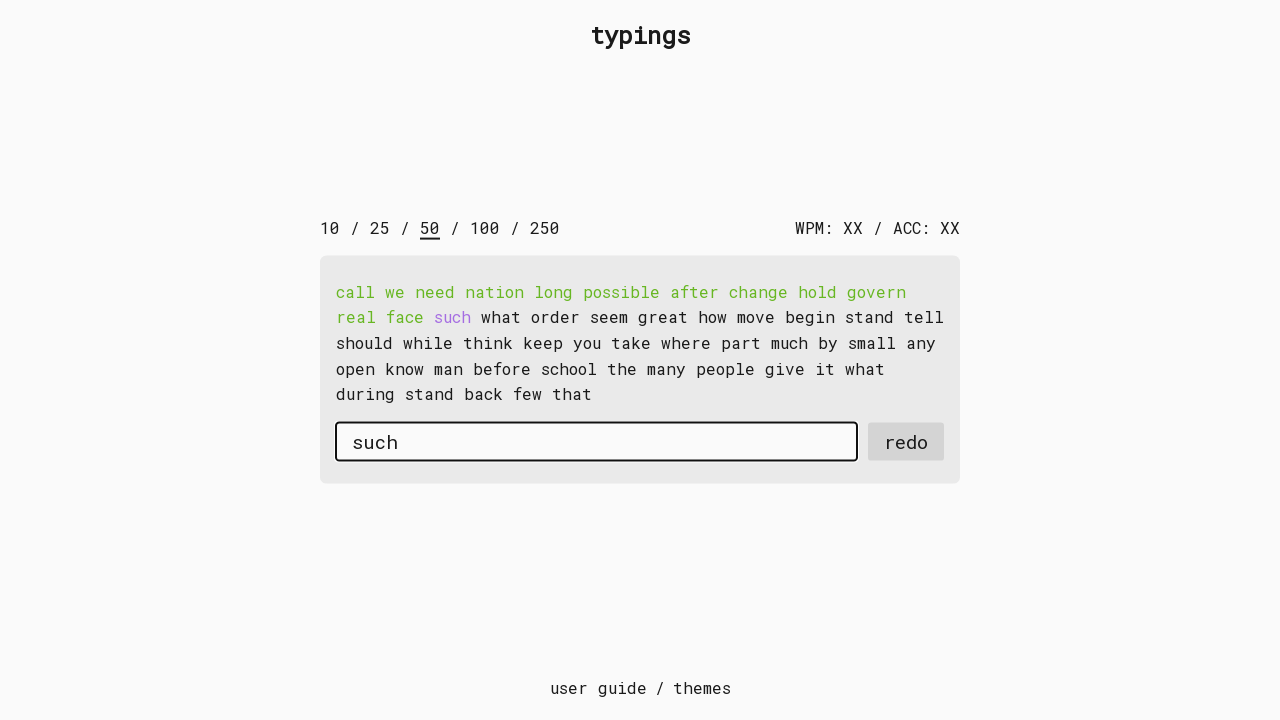

Pressed space after word 'such' on #input-field
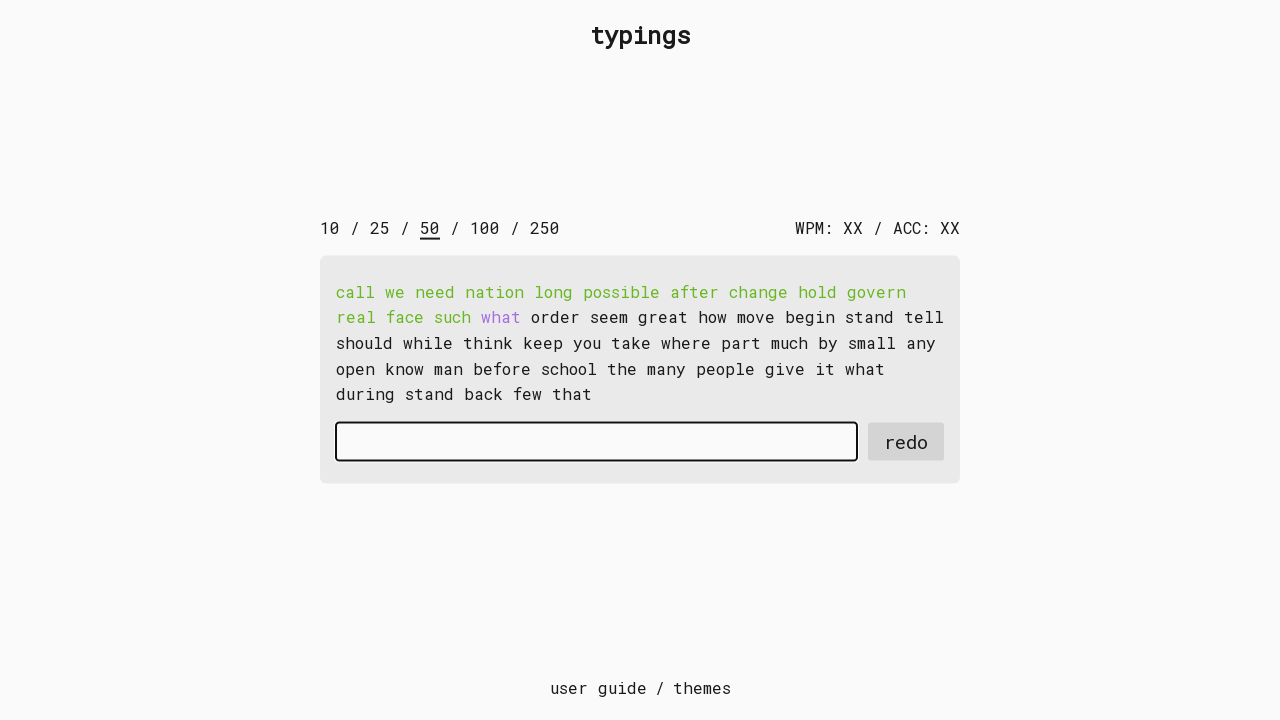

Typed character 'w' with 15ms delay on #input-field
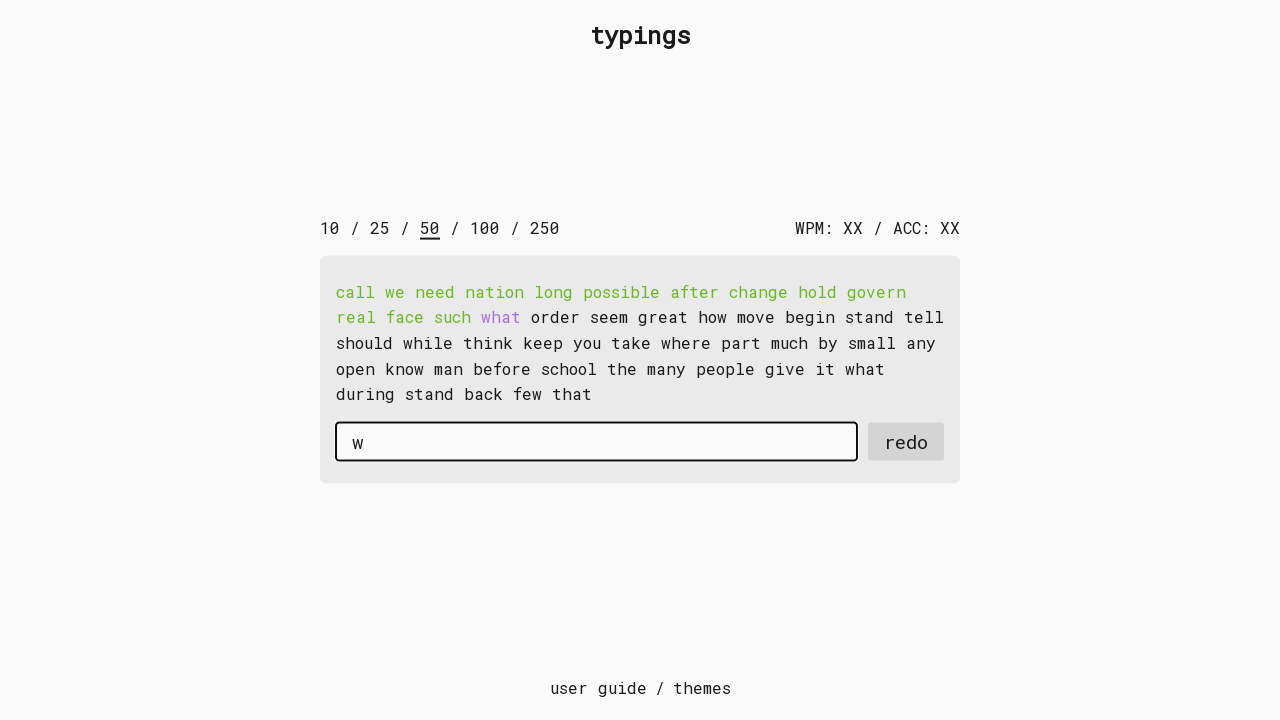

Typed character 'h' with 15ms delay on #input-field
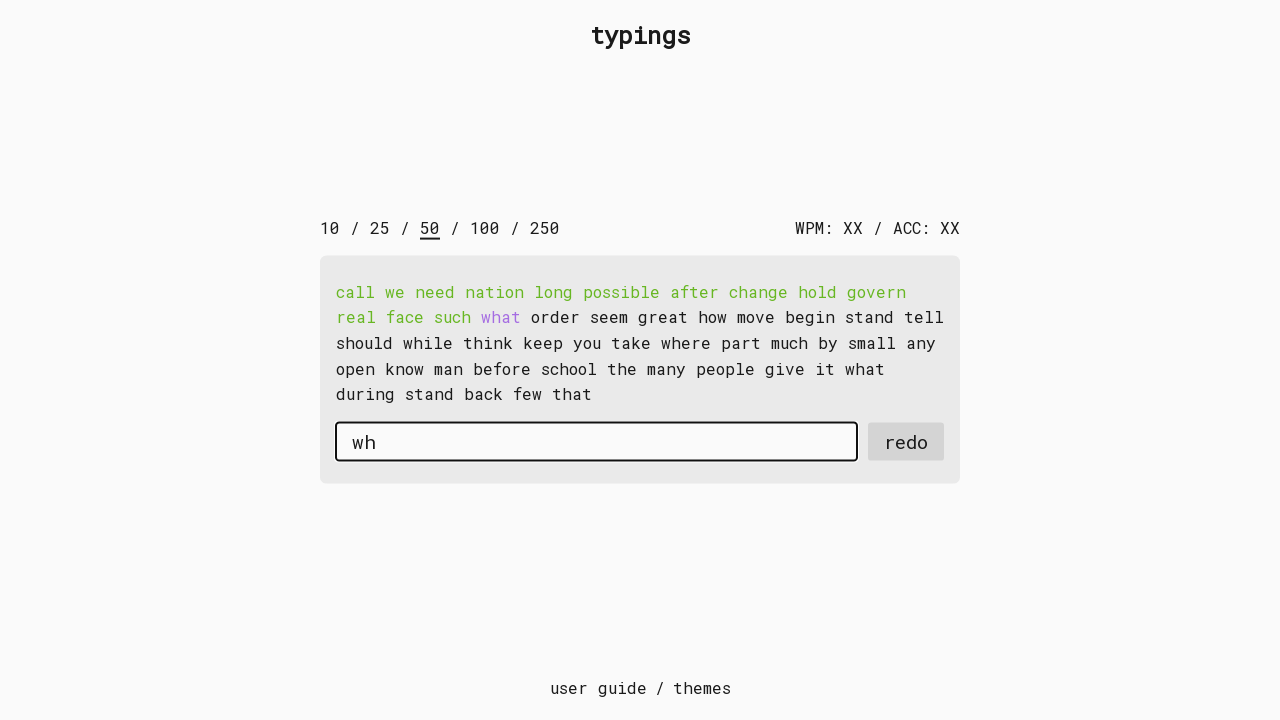

Typed character 'a' with 15ms delay on #input-field
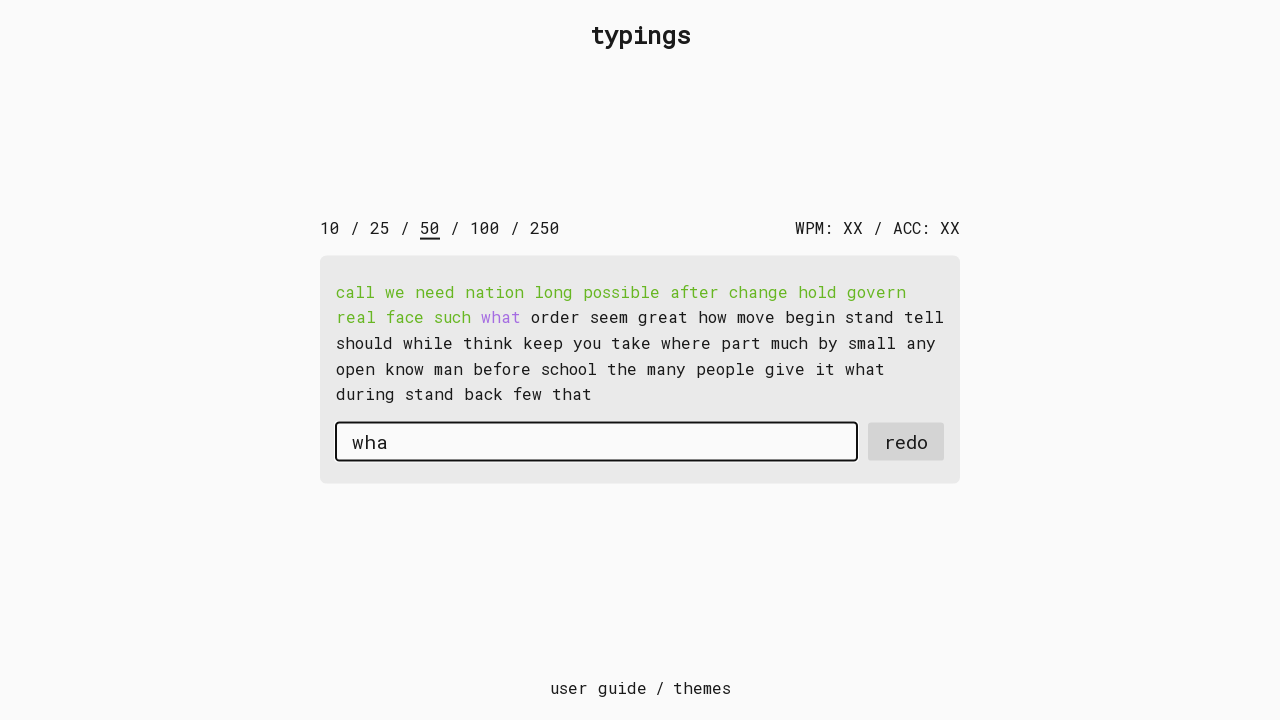

Typed character 't' with 15ms delay on #input-field
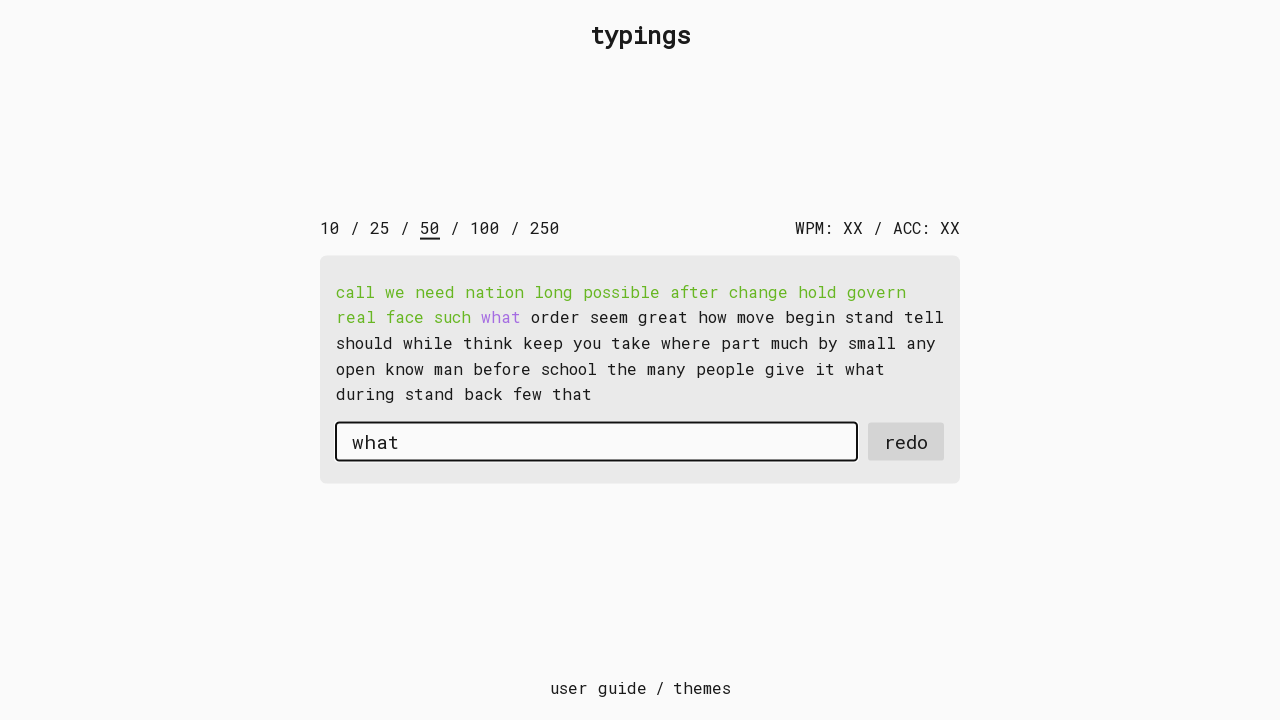

Pressed space after word 'what' on #input-field
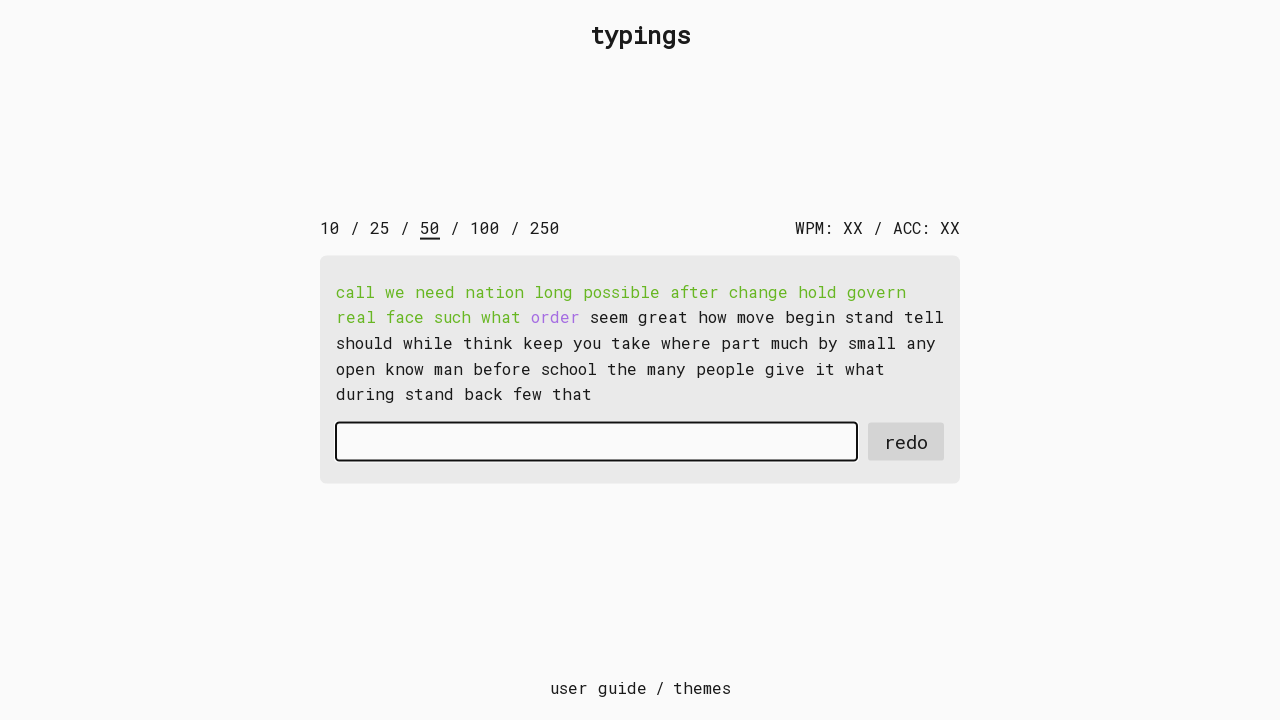

Typed character 'o' with 15ms delay on #input-field
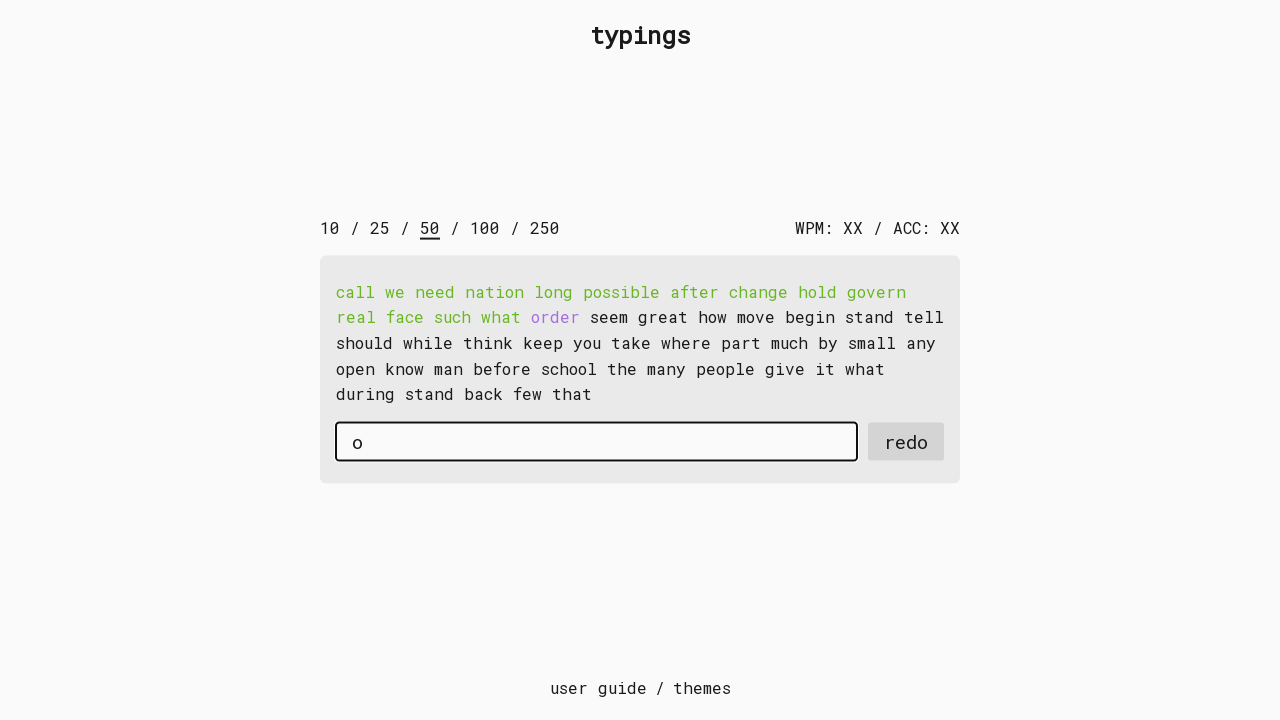

Typed character 'r' with 15ms delay on #input-field
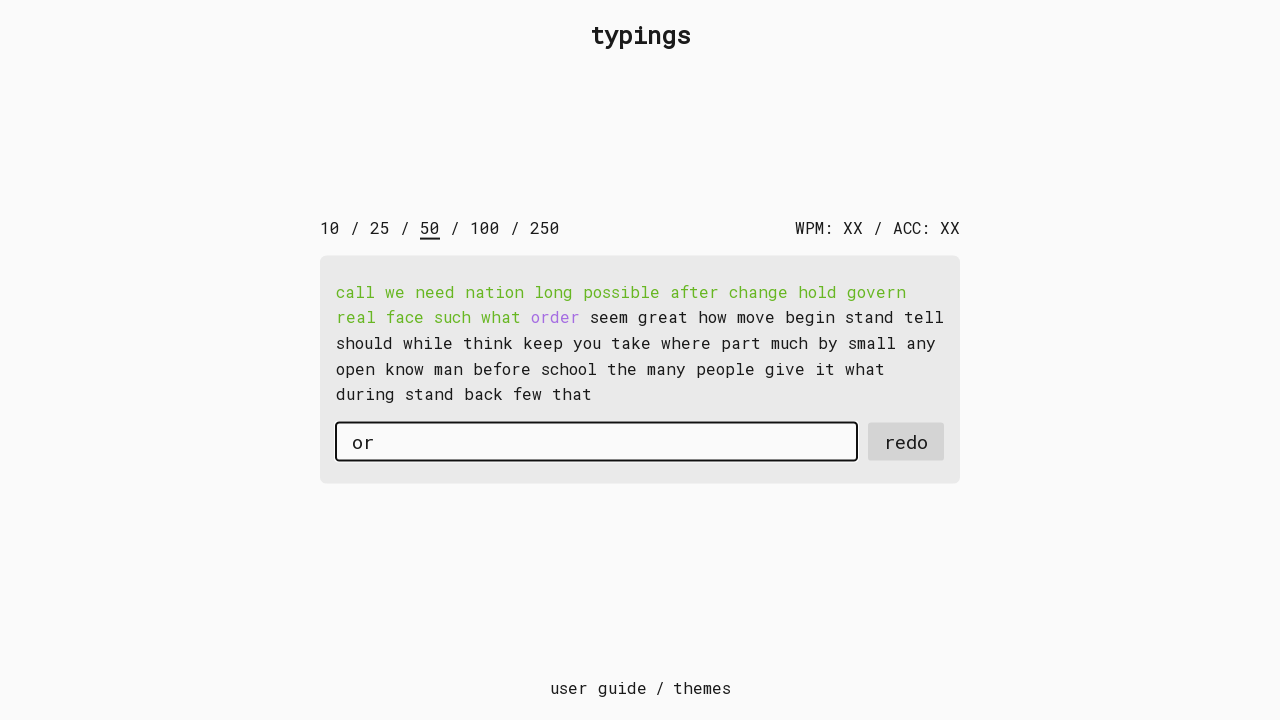

Typed character 'd' with 15ms delay on #input-field
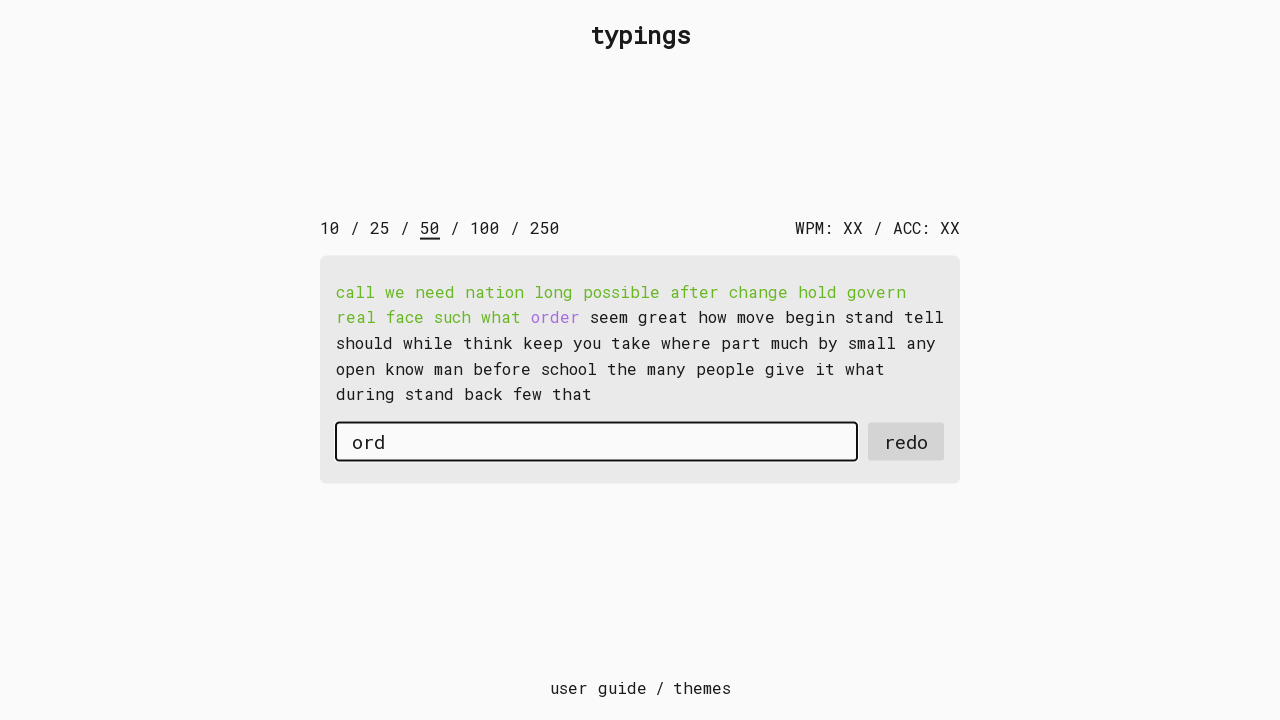

Typed character 'e' with 15ms delay on #input-field
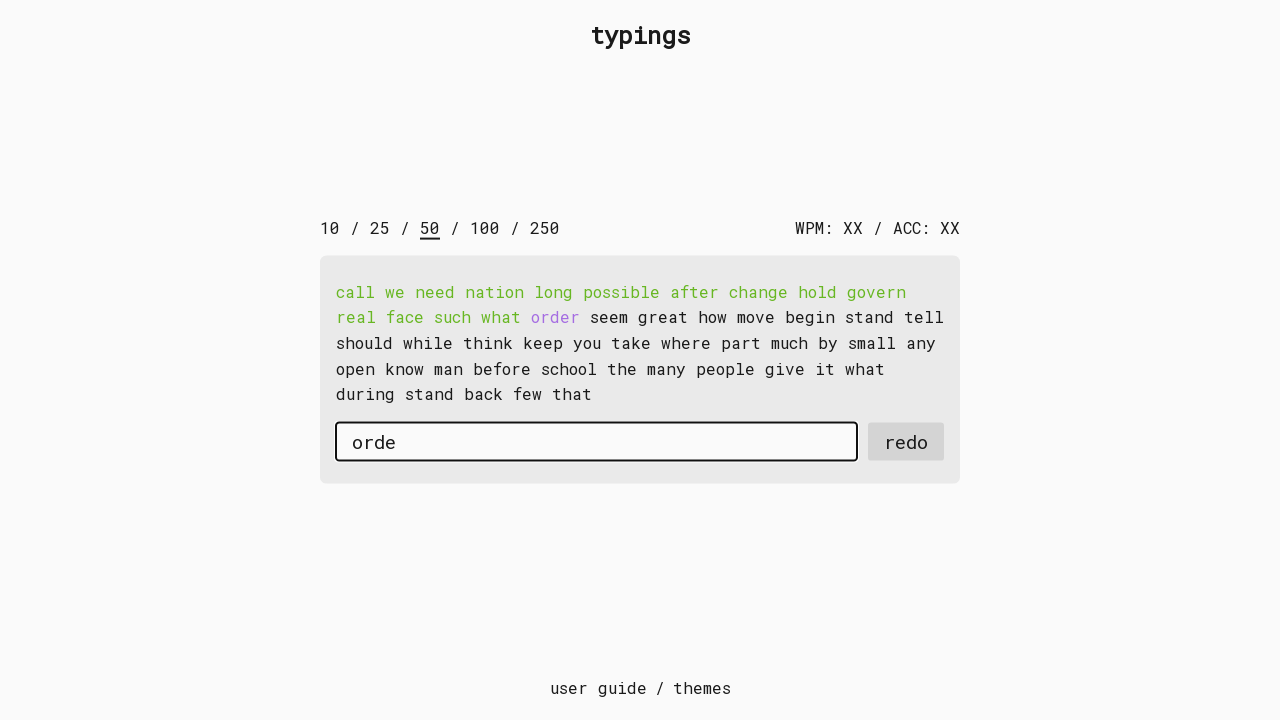

Typed character 'r' with 15ms delay on #input-field
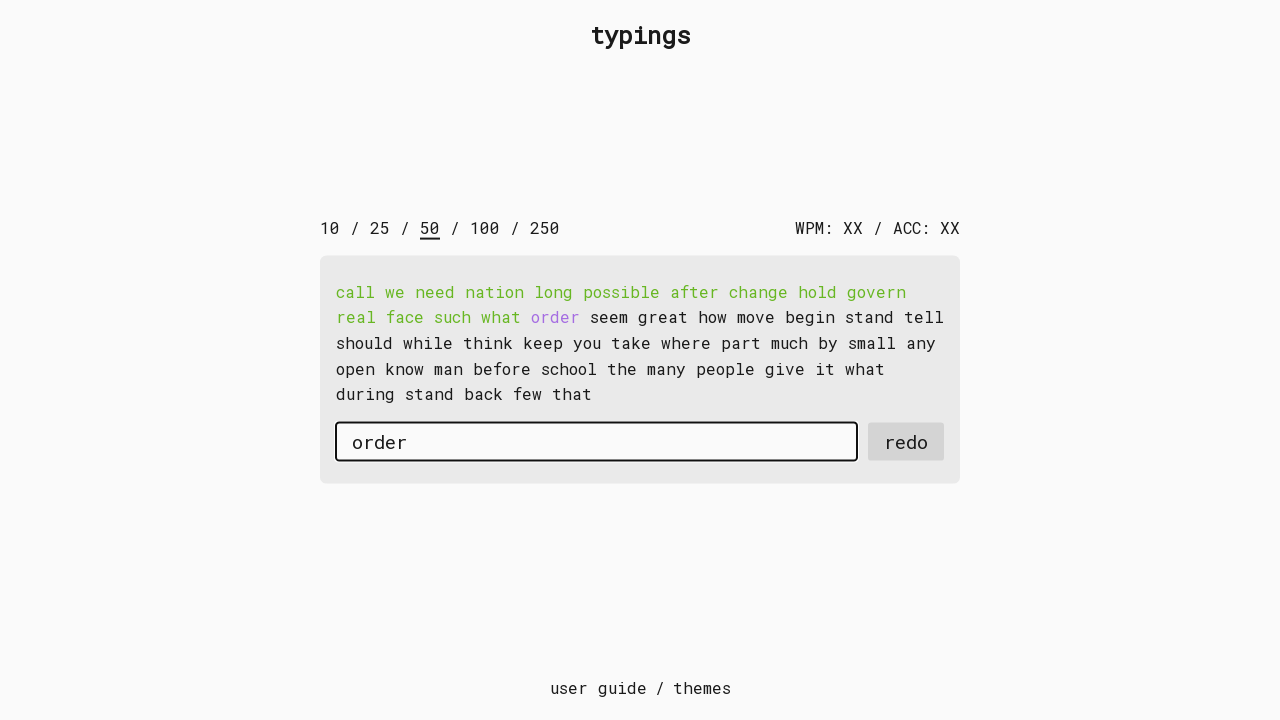

Pressed space after word 'order' on #input-field
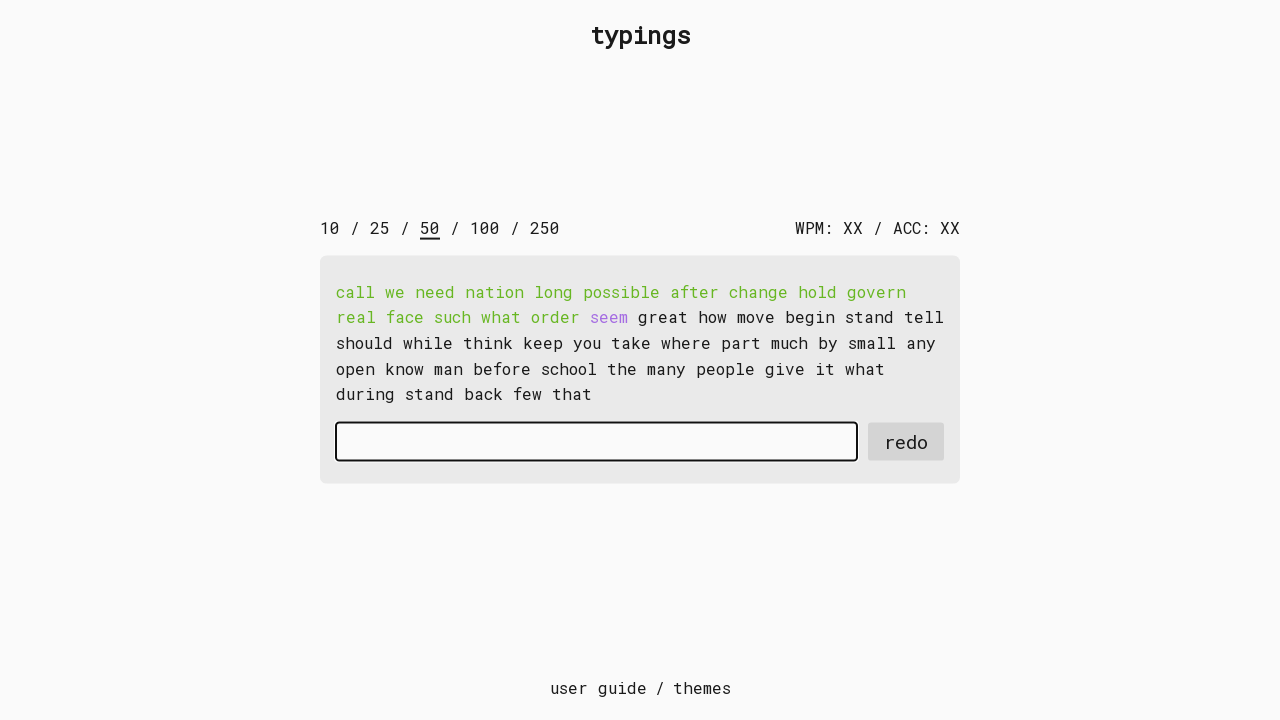

Typed character 's' with 15ms delay on #input-field
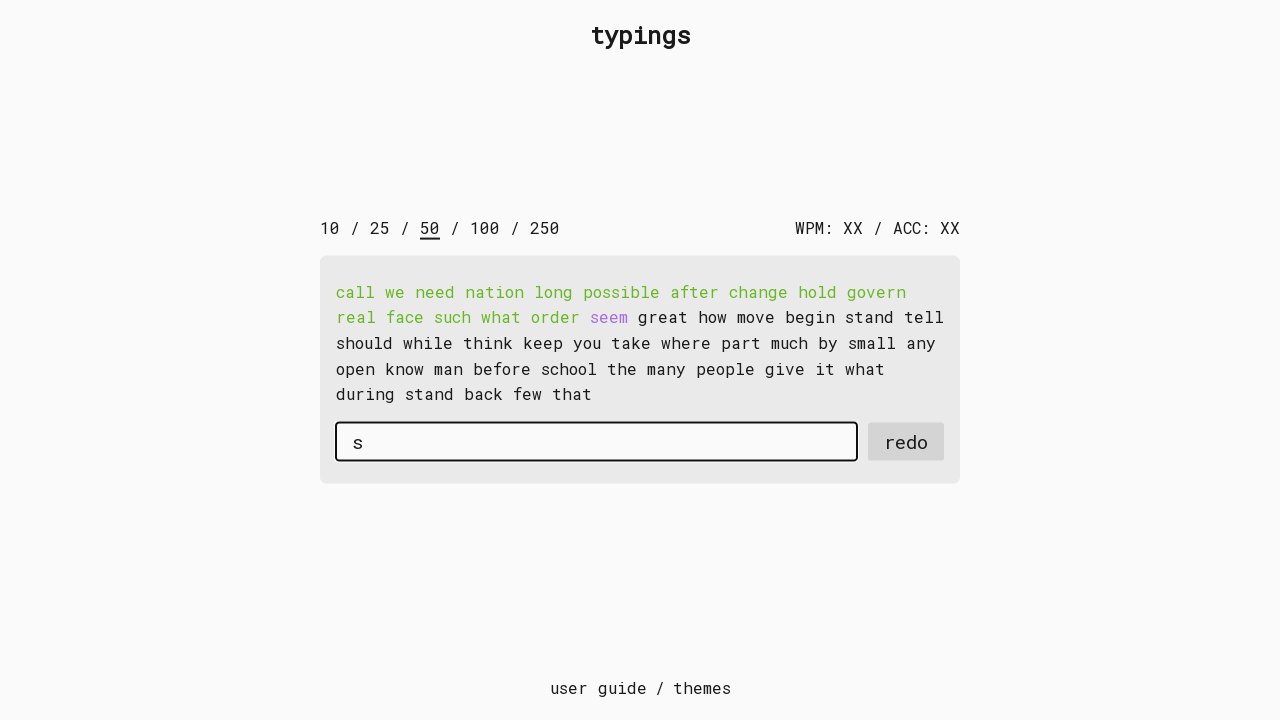

Typed character 'e' with 15ms delay on #input-field
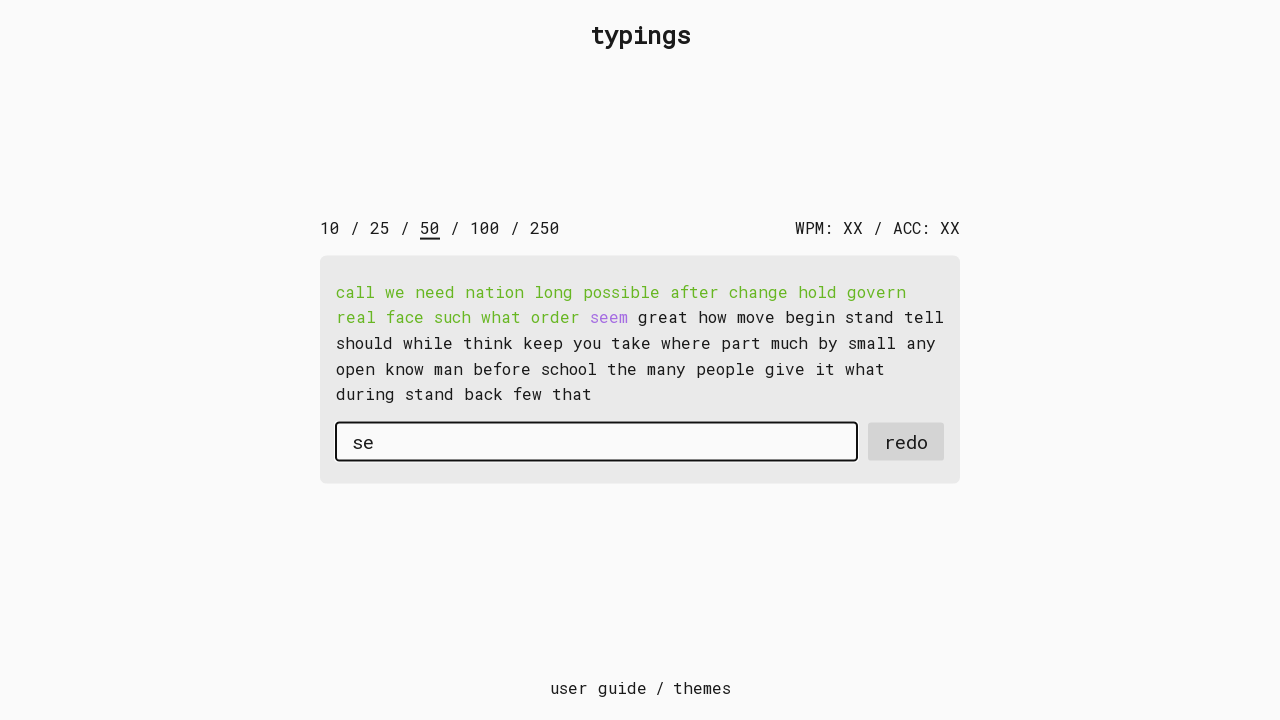

Typed character 'e' with 15ms delay on #input-field
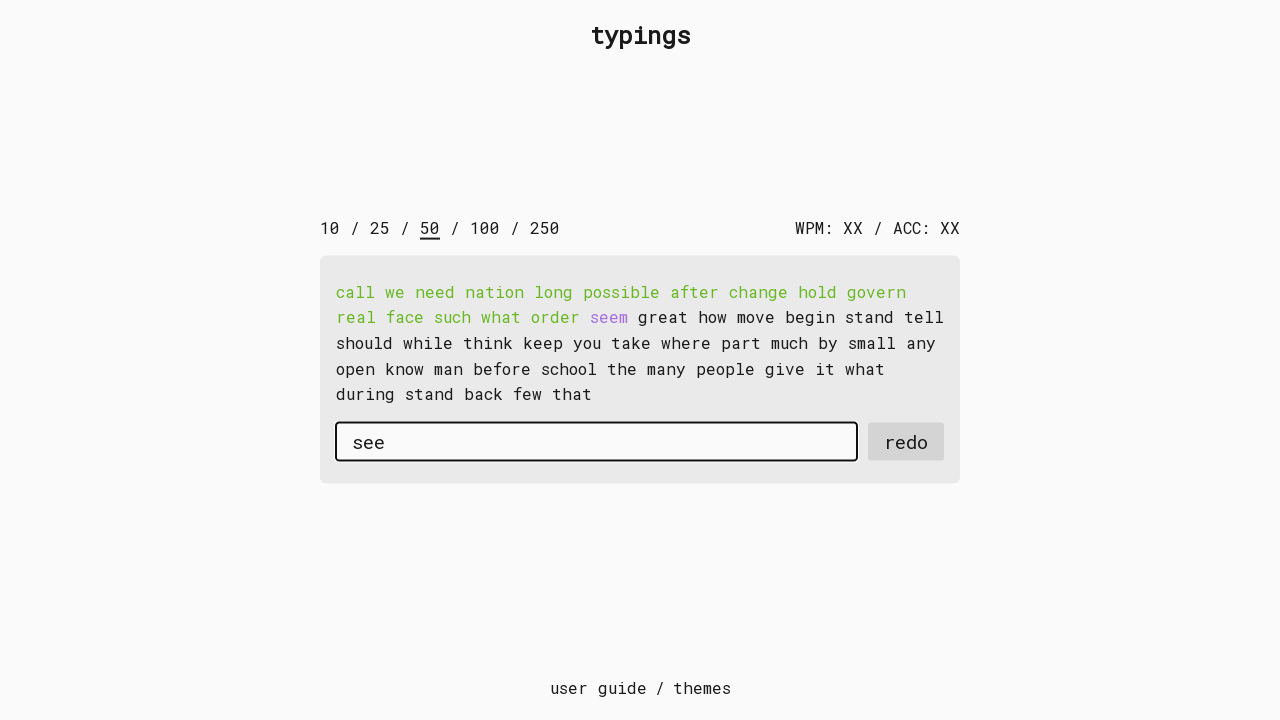

Typed character 'm' with 15ms delay on #input-field
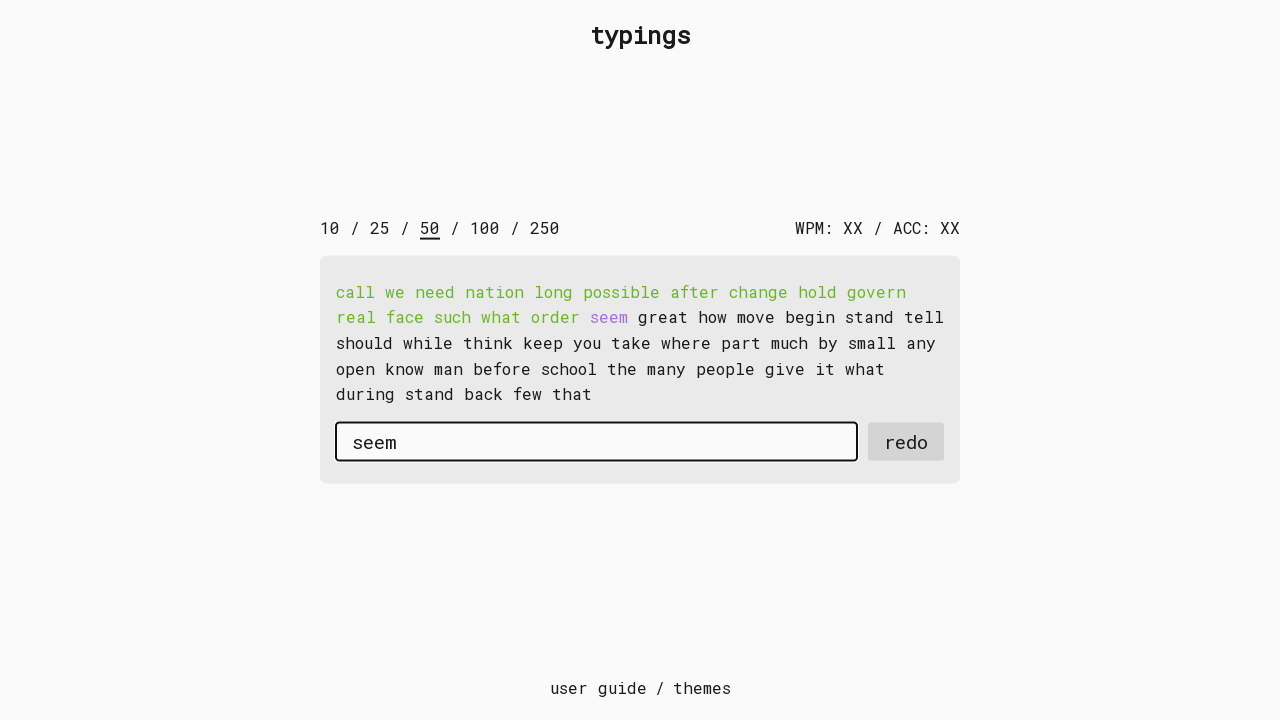

Pressed space after word 'seem' on #input-field
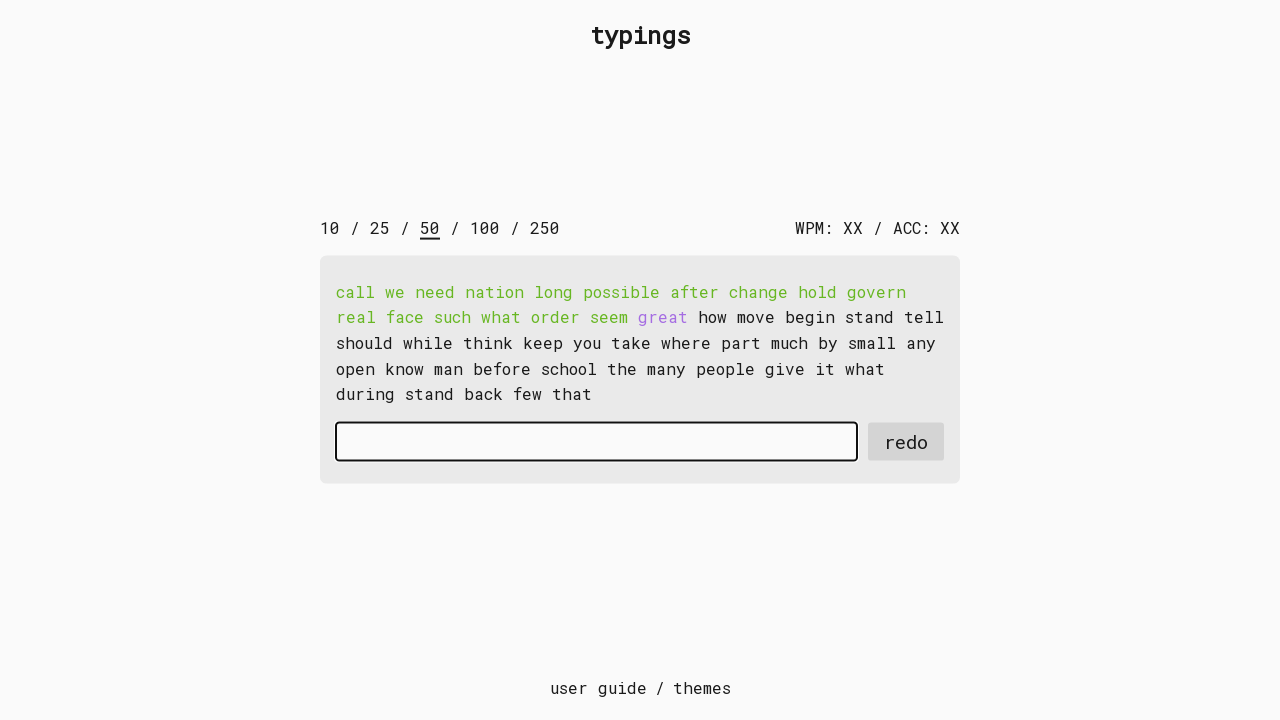

Typed character 'g' with 15ms delay on #input-field
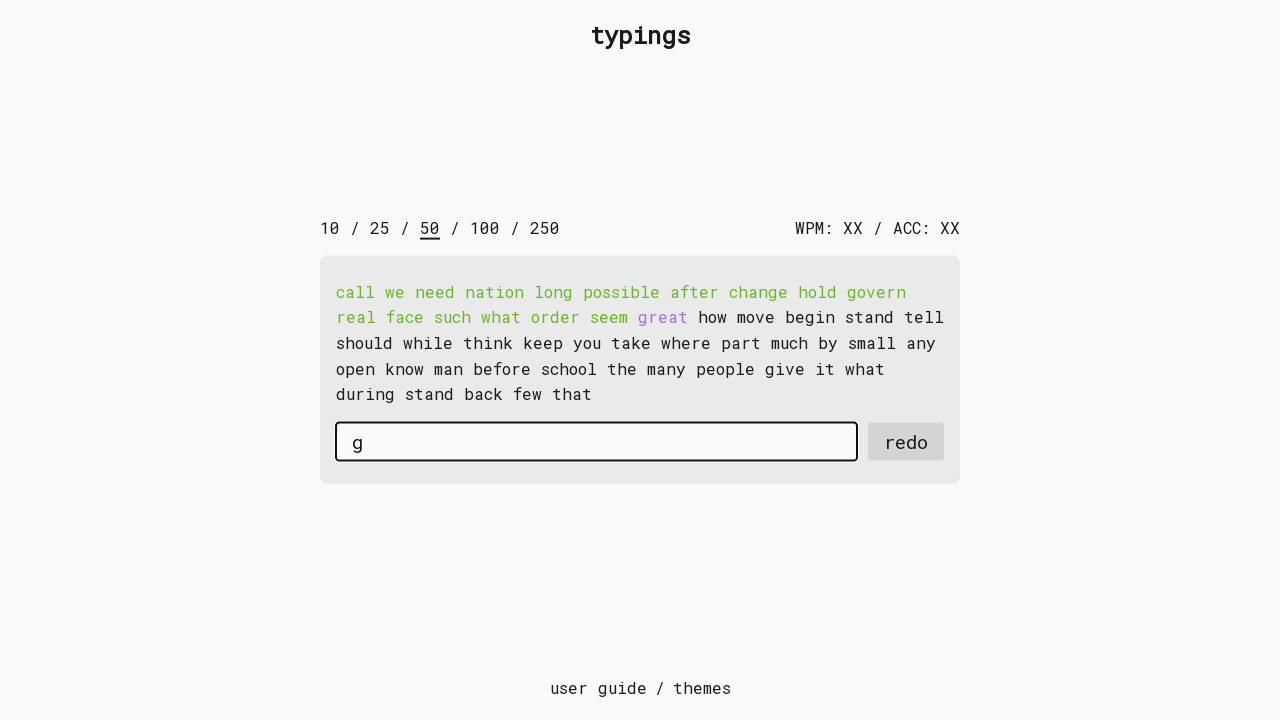

Typed character 'r' with 15ms delay on #input-field
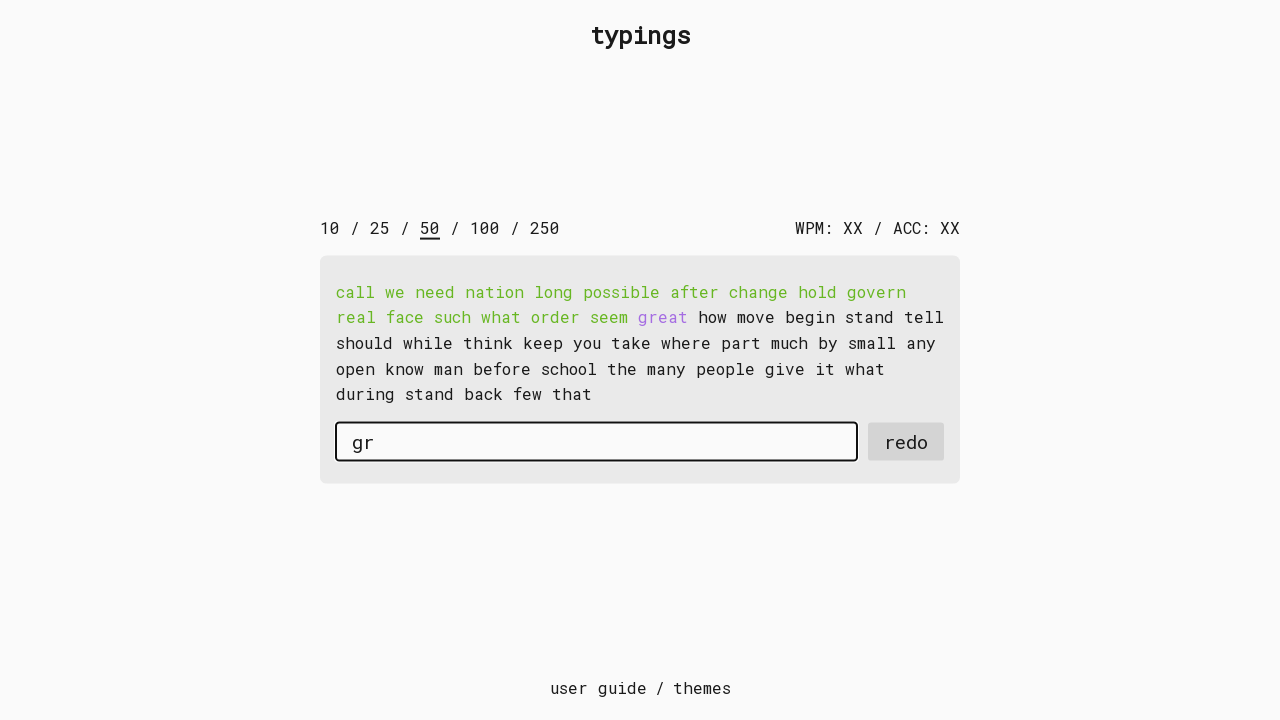

Typed character 'e' with 15ms delay on #input-field
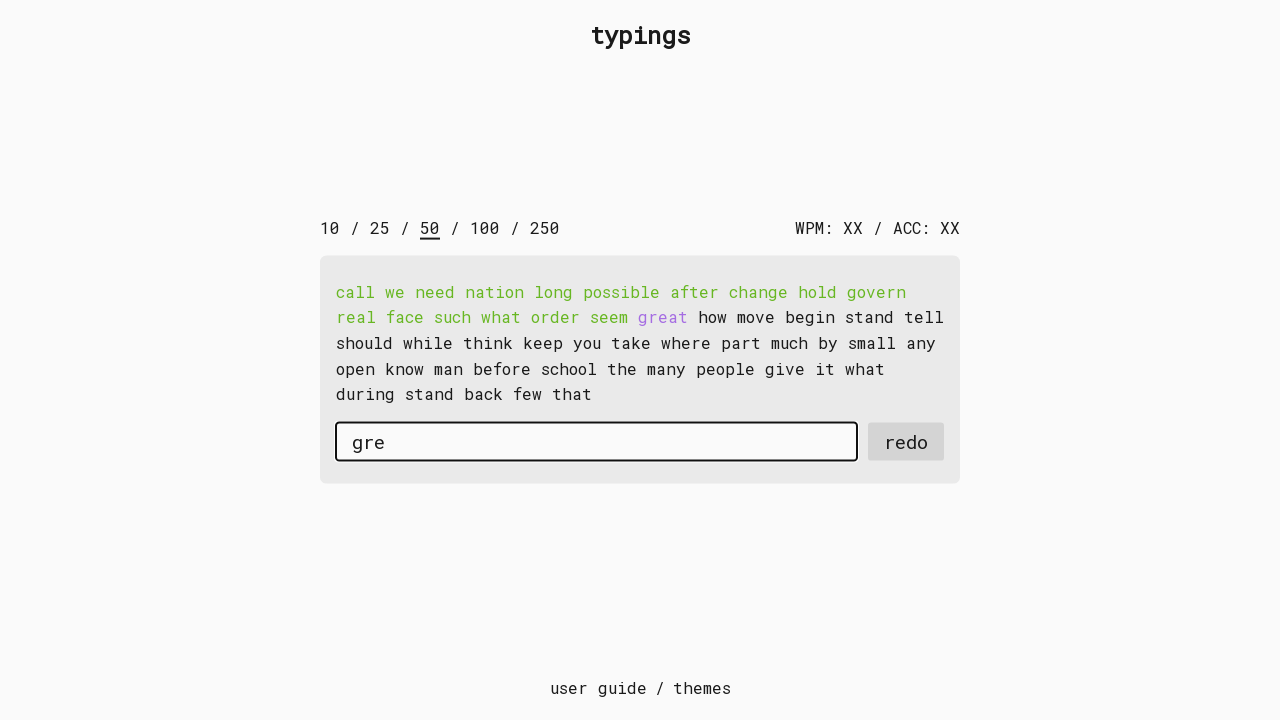

Typed character 'a' with 15ms delay on #input-field
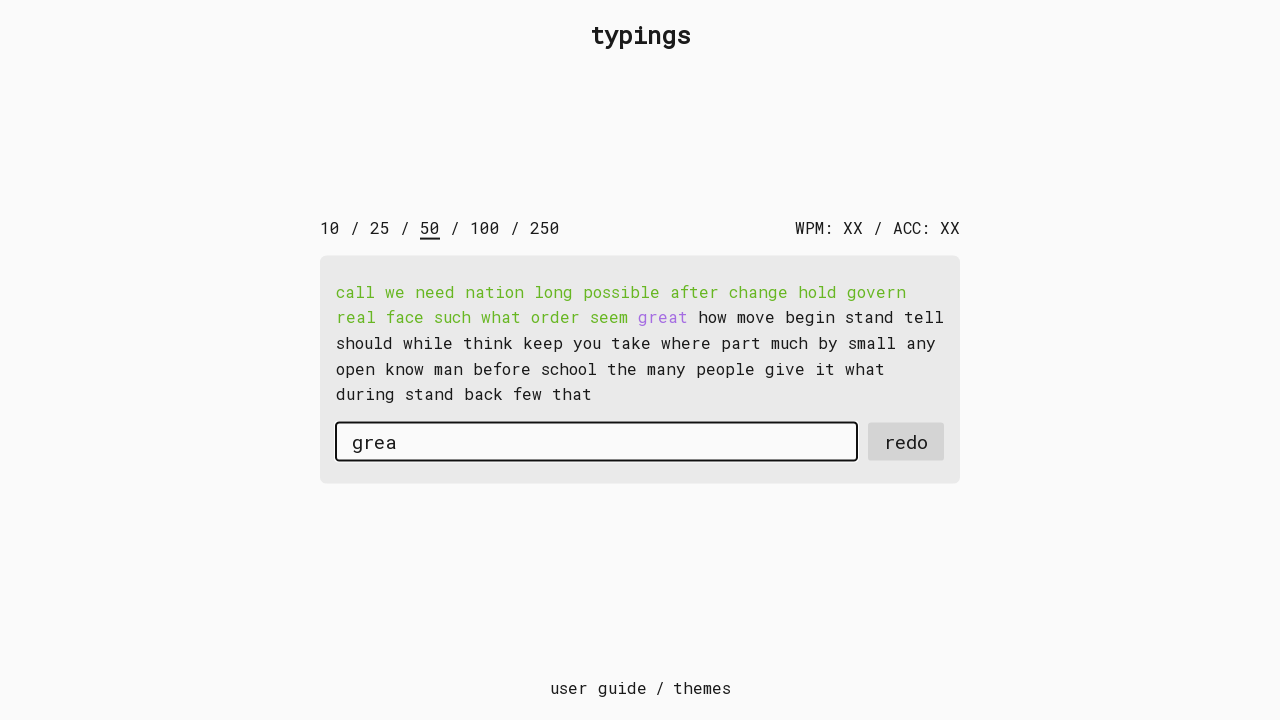

Typed character 't' with 15ms delay on #input-field
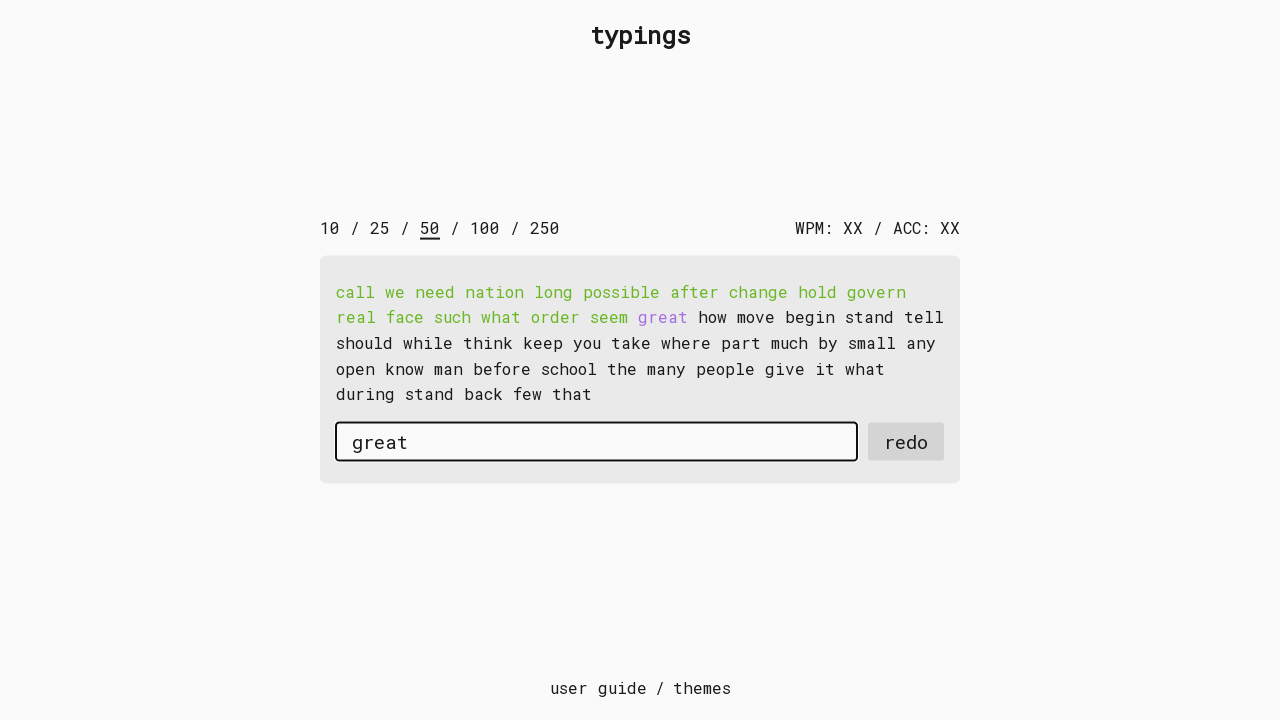

Pressed space after word 'great' on #input-field
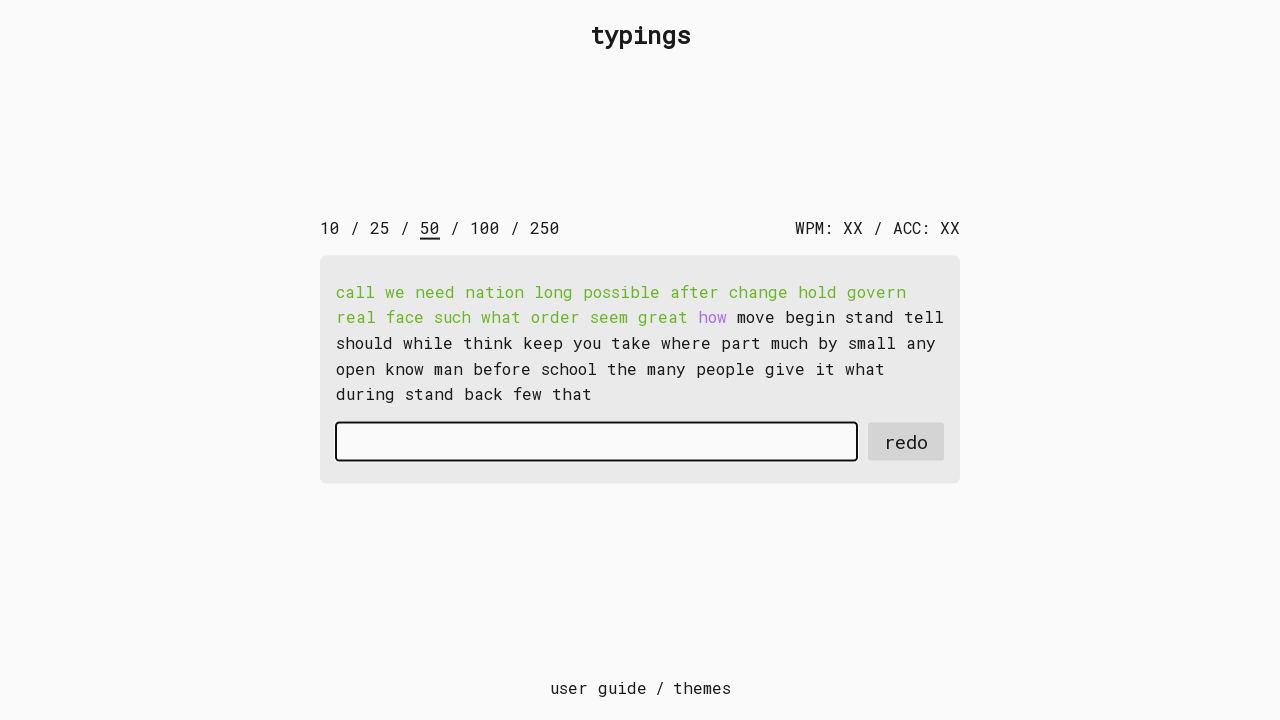

Typed character 'h' with 15ms delay on #input-field
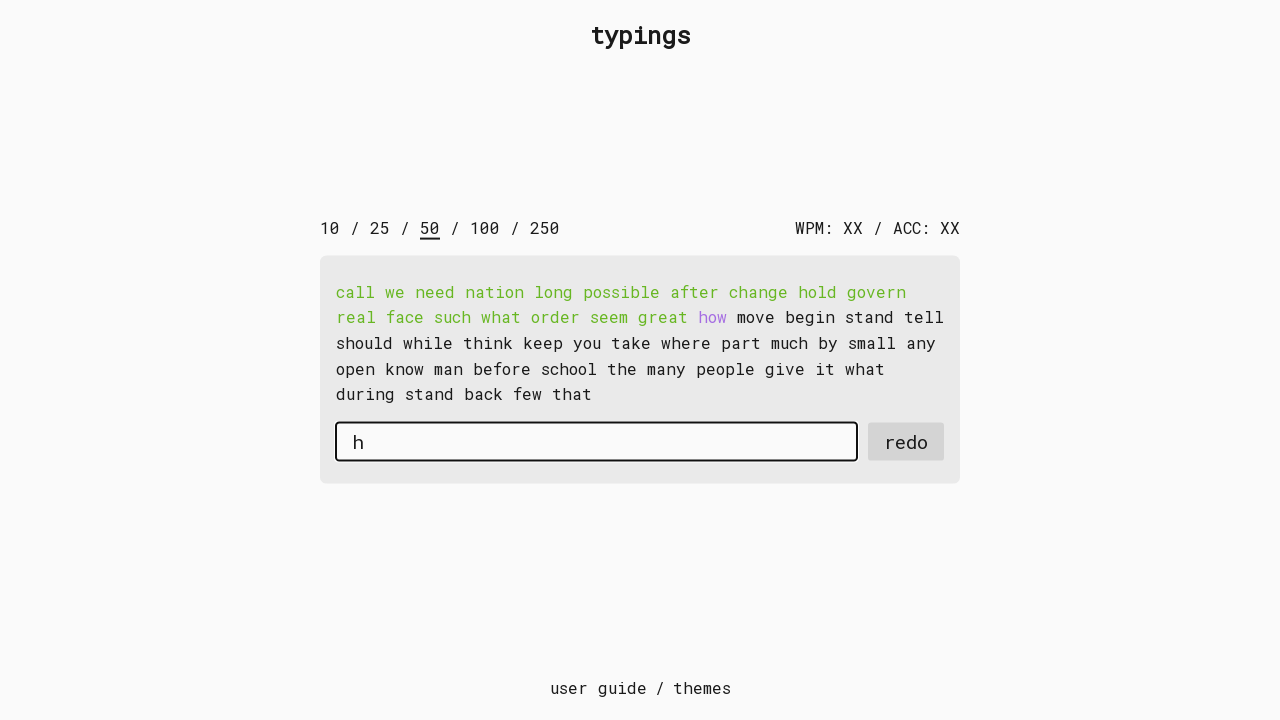

Typed character 'o' with 15ms delay on #input-field
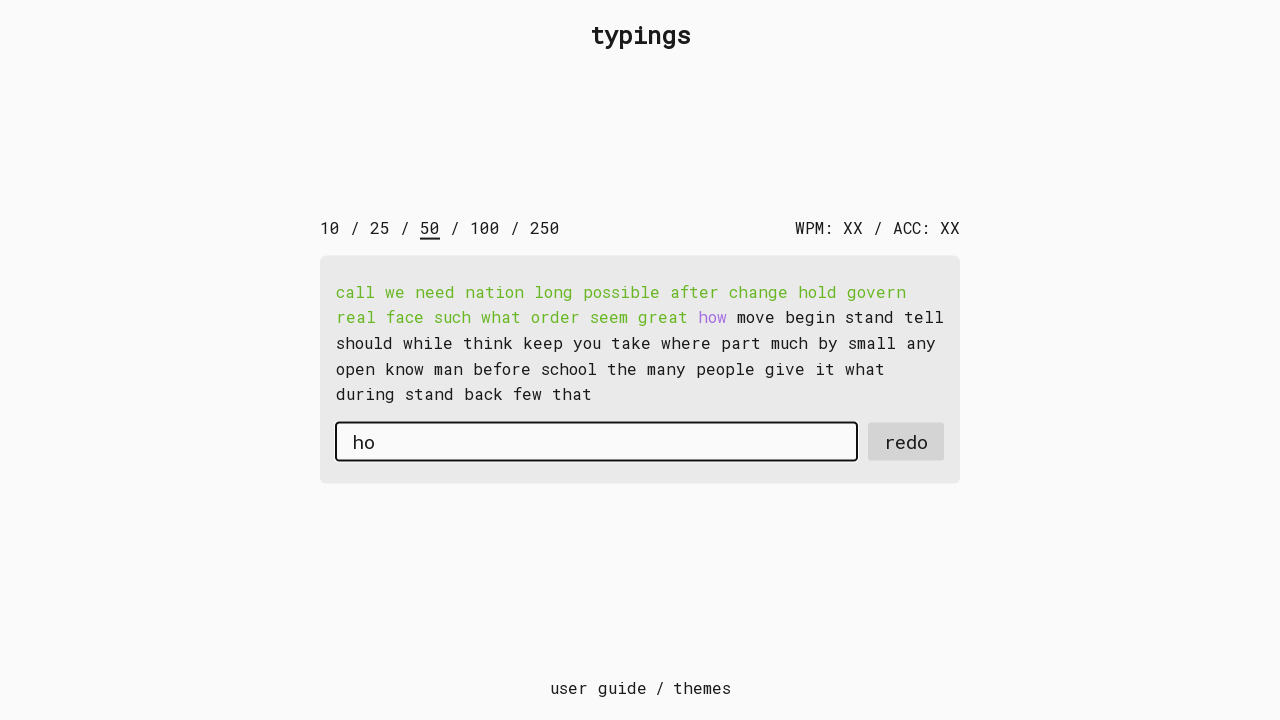

Typed character 'w' with 15ms delay on #input-field
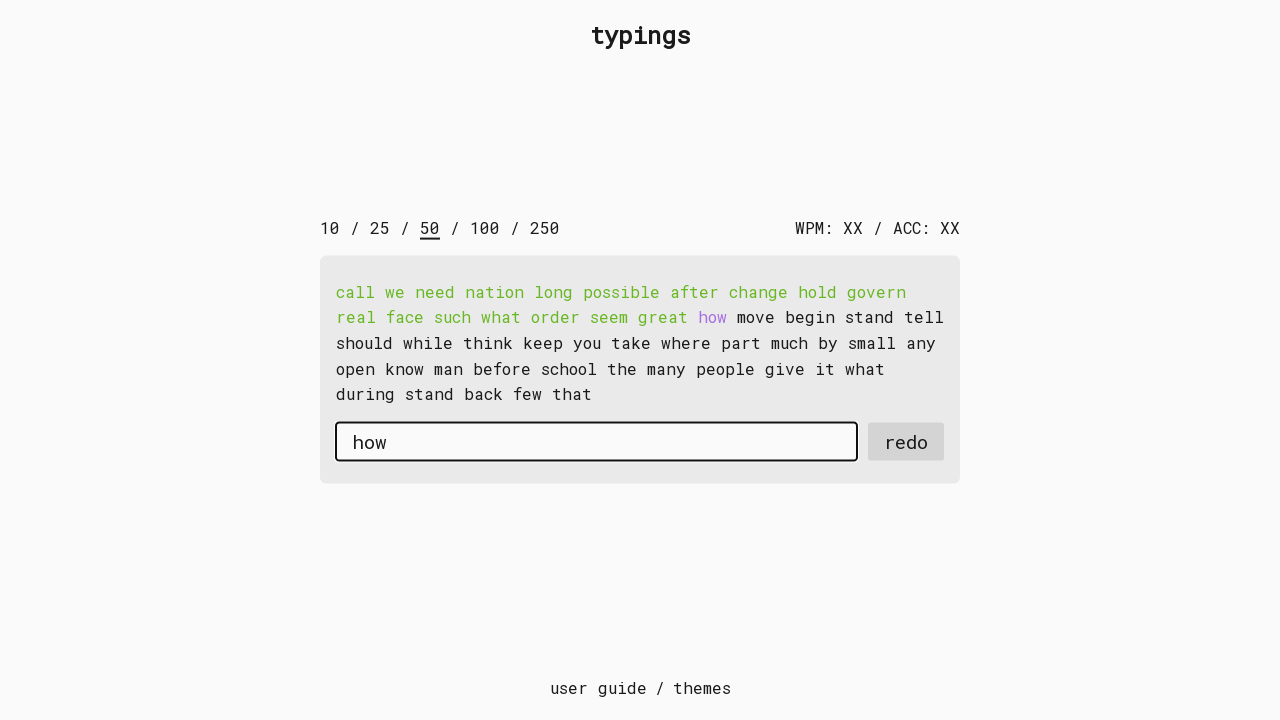

Pressed space after word 'how' on #input-field
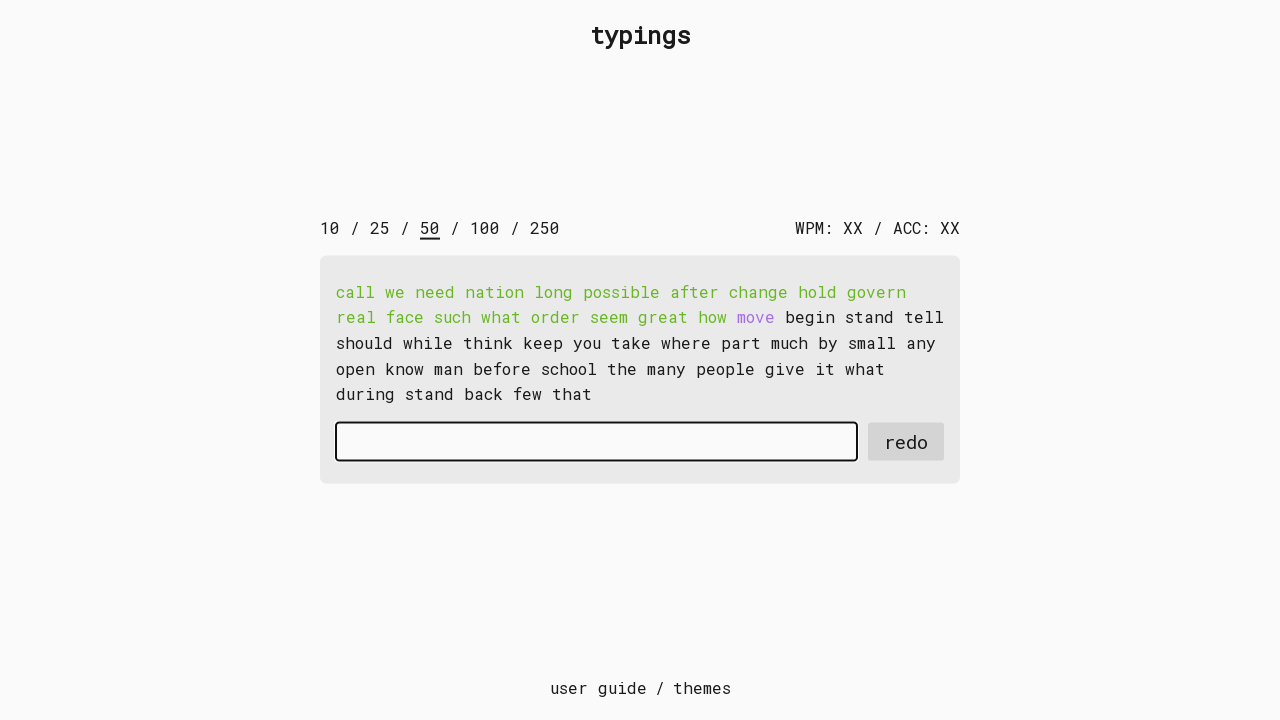

Typed character 'm' with 15ms delay on #input-field
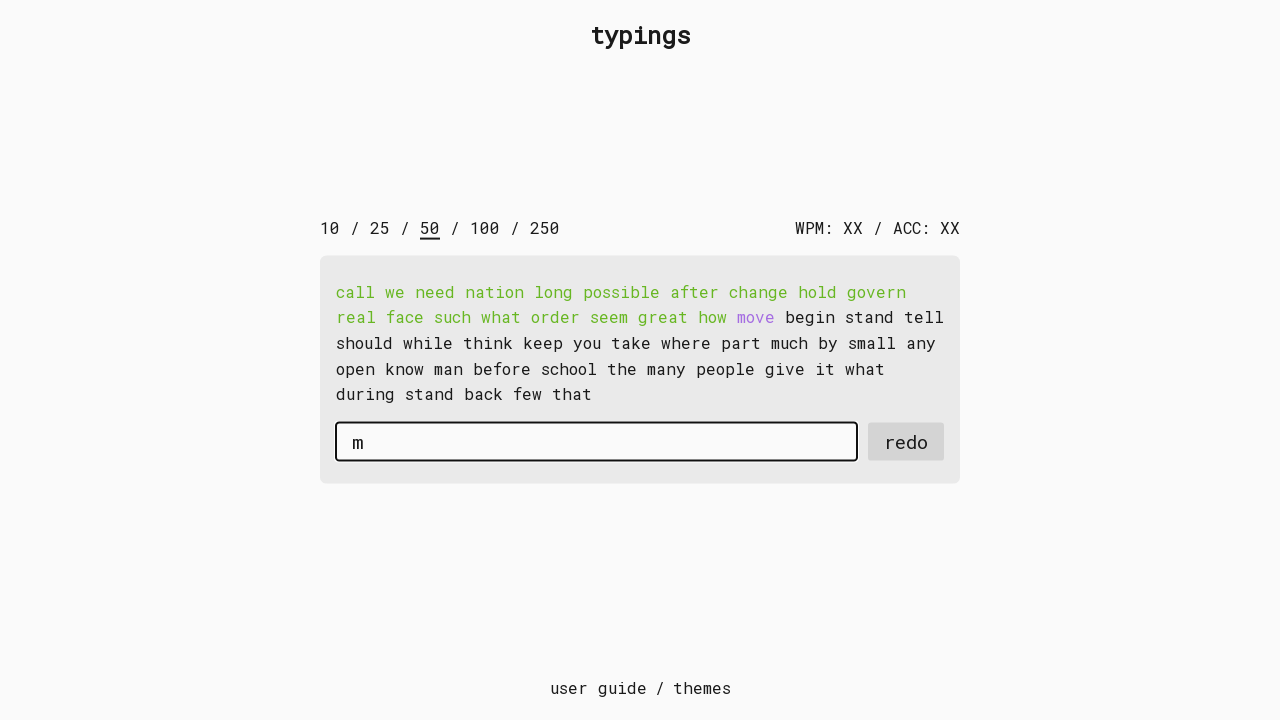

Typed character 'o' with 15ms delay on #input-field
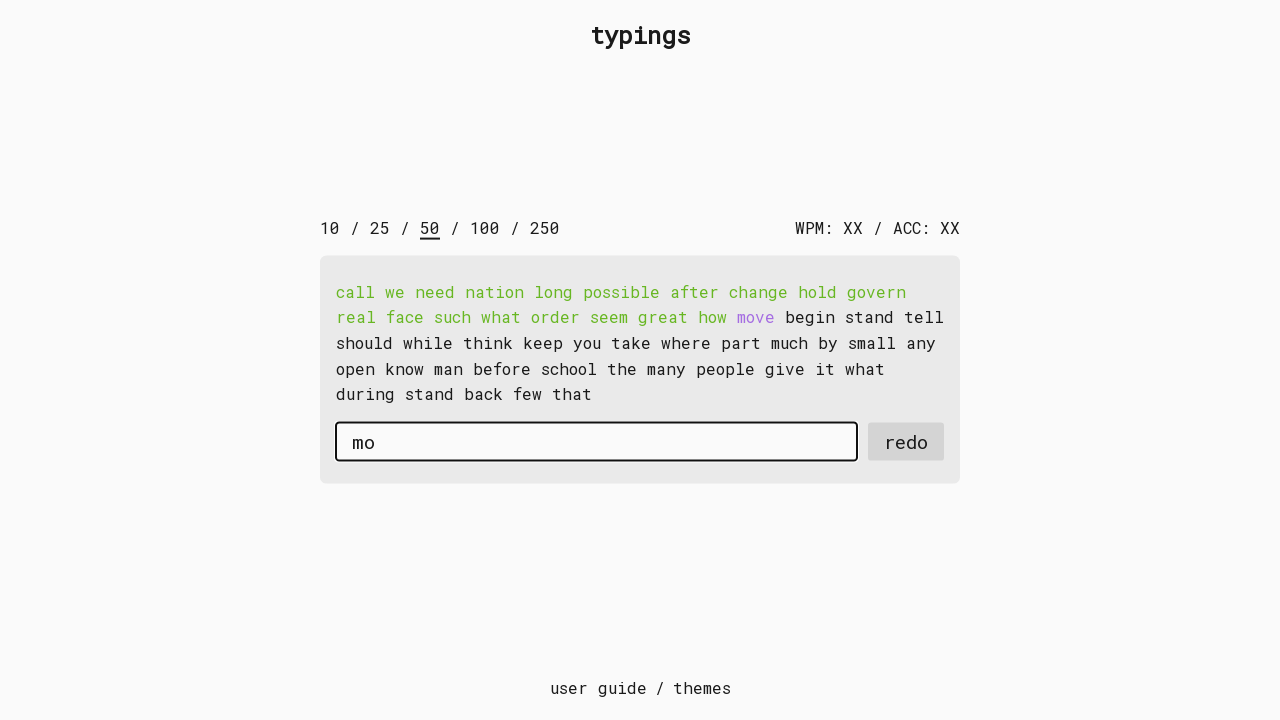

Typed character 'v' with 15ms delay on #input-field
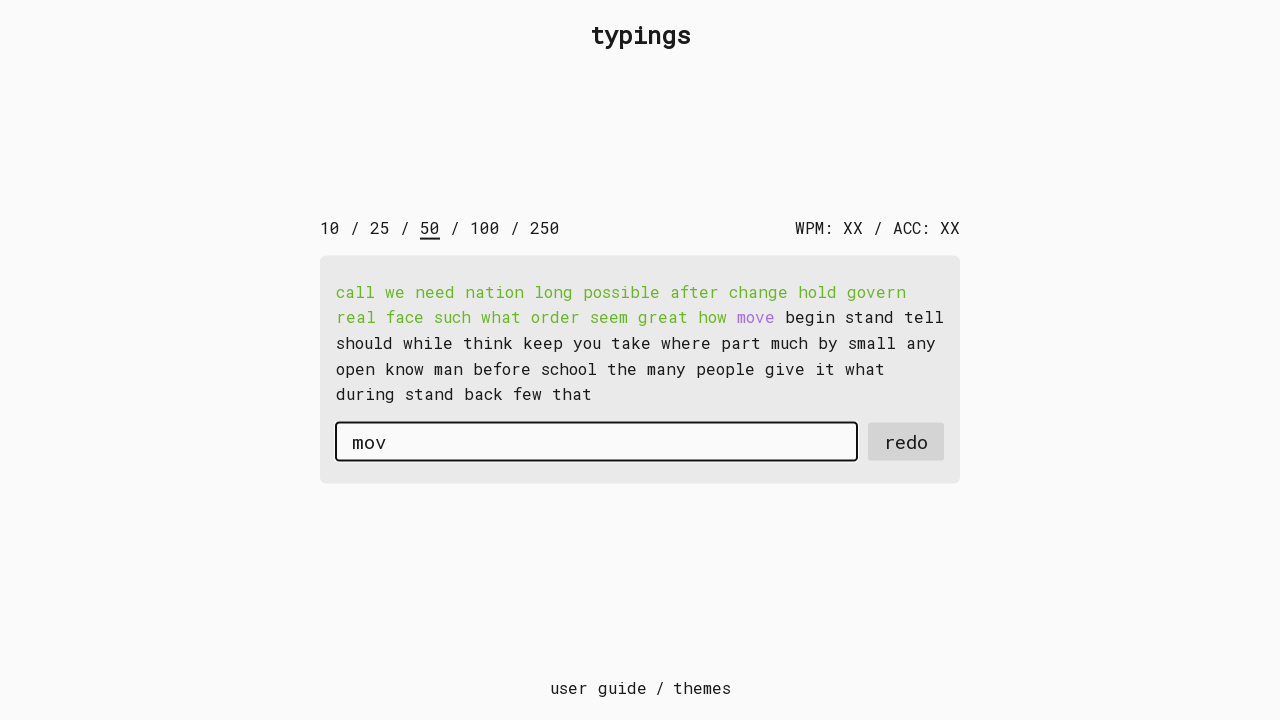

Typed character 'e' with 15ms delay on #input-field
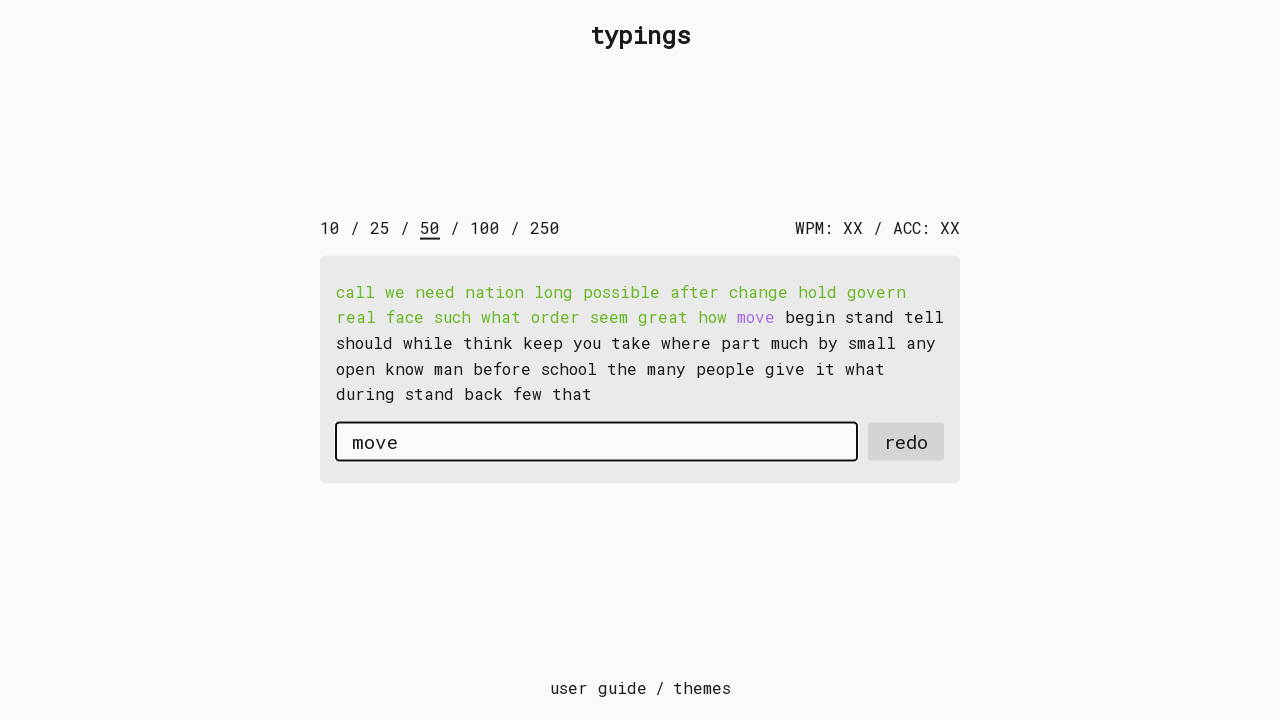

Pressed space after word 'move' on #input-field
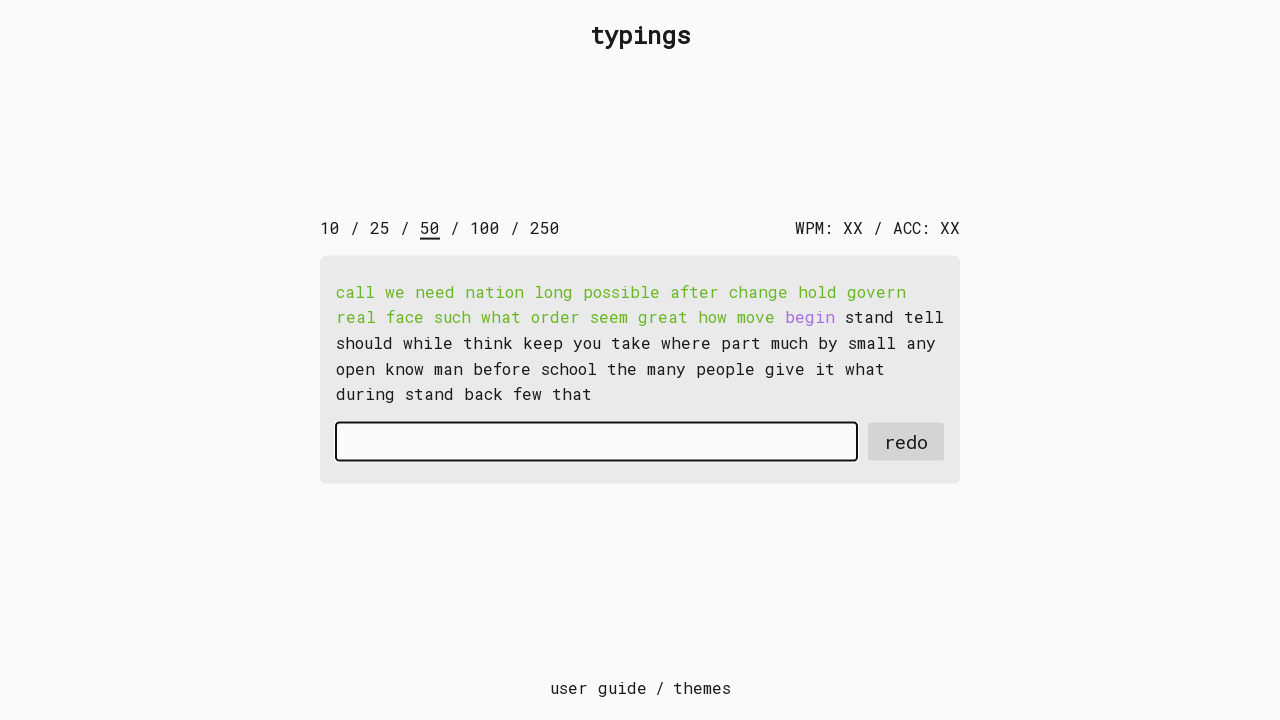

Typed character 'b' with 15ms delay on #input-field
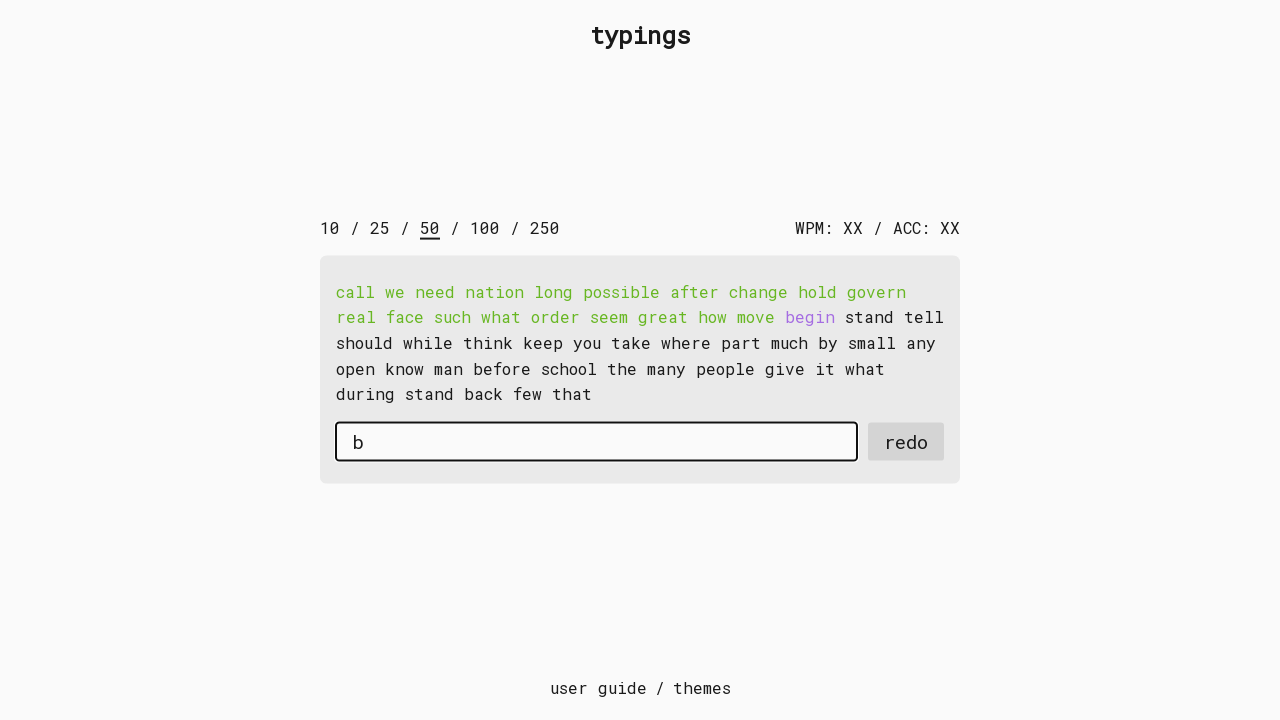

Typed character 'e' with 15ms delay on #input-field
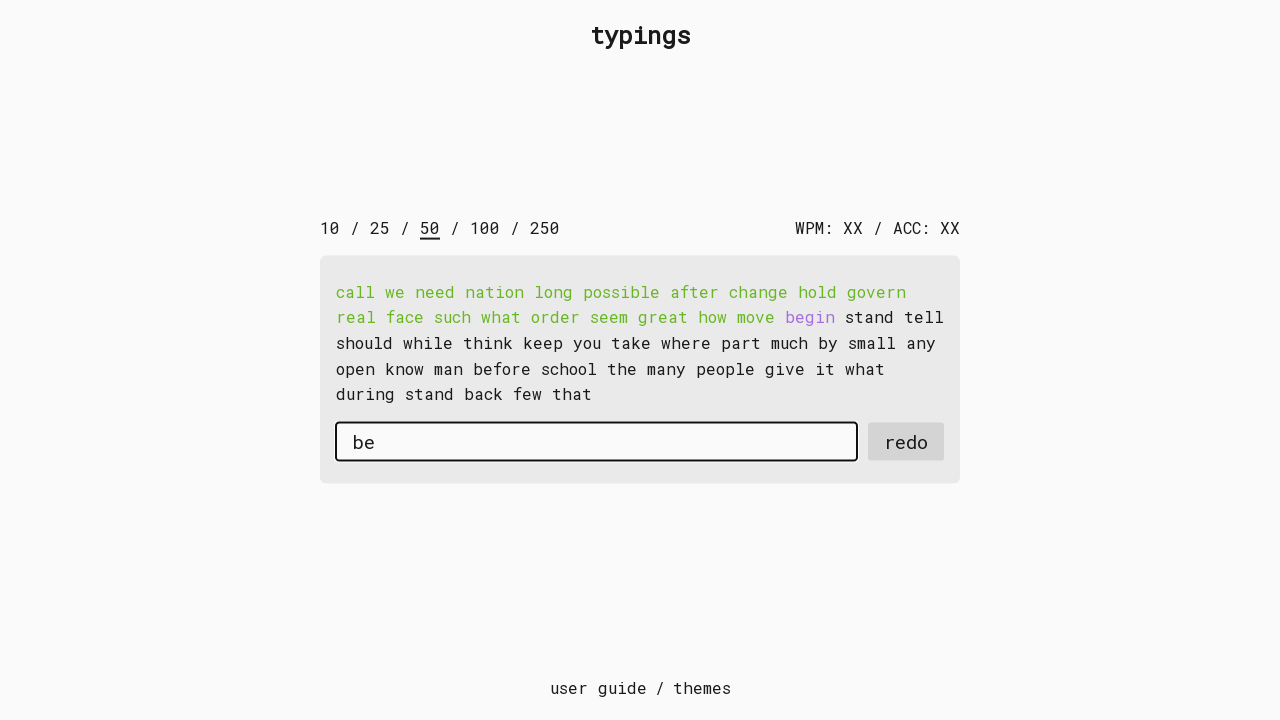

Typed character 'g' with 15ms delay on #input-field
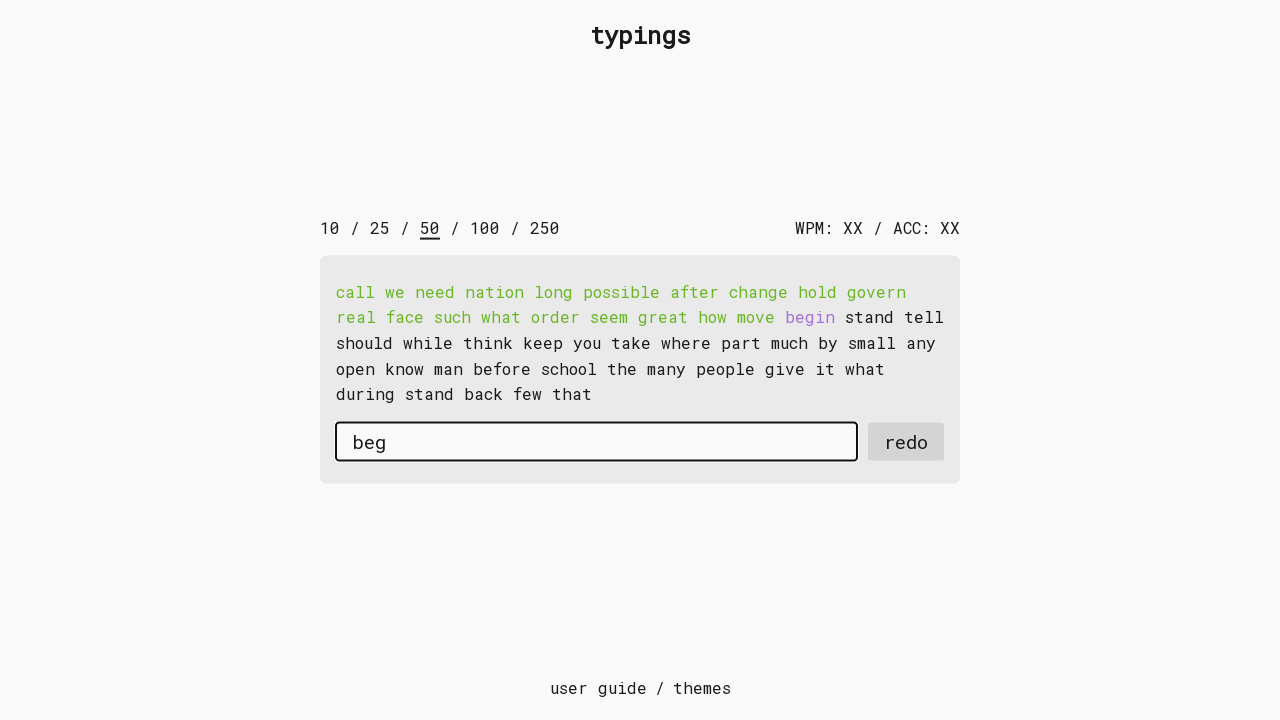

Typed character 'i' with 15ms delay on #input-field
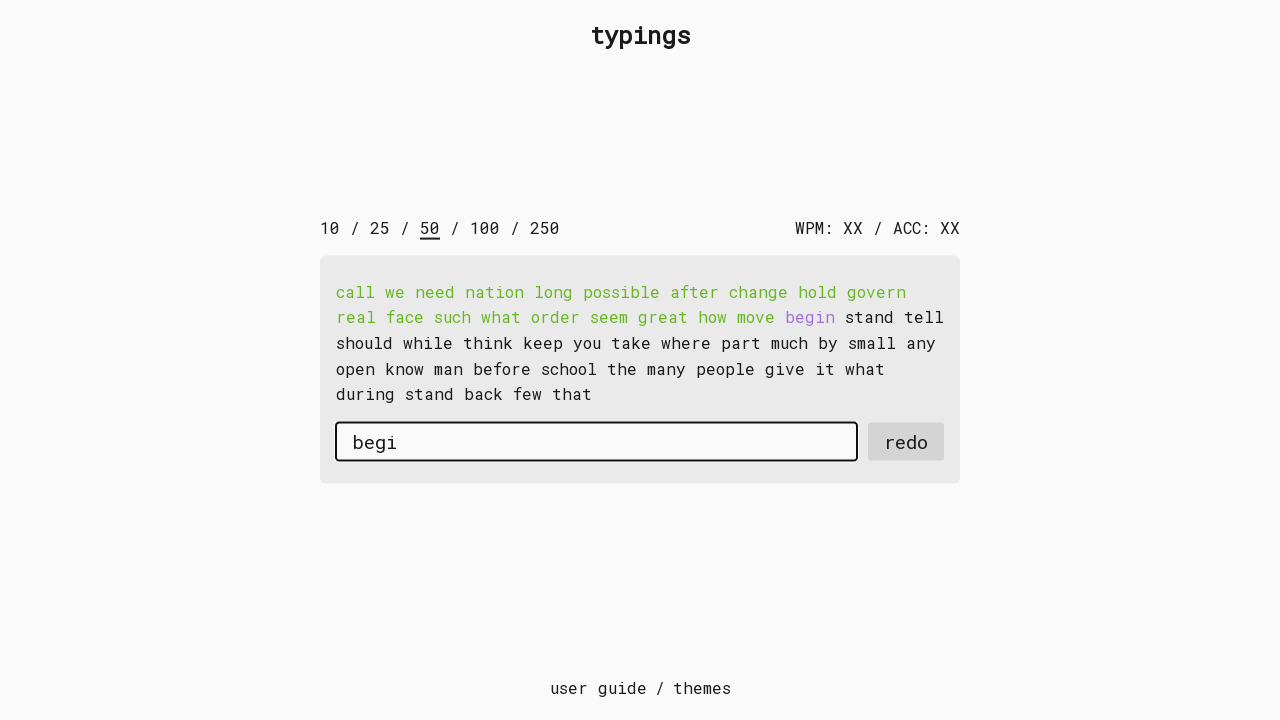

Typed character 'n' with 15ms delay on #input-field
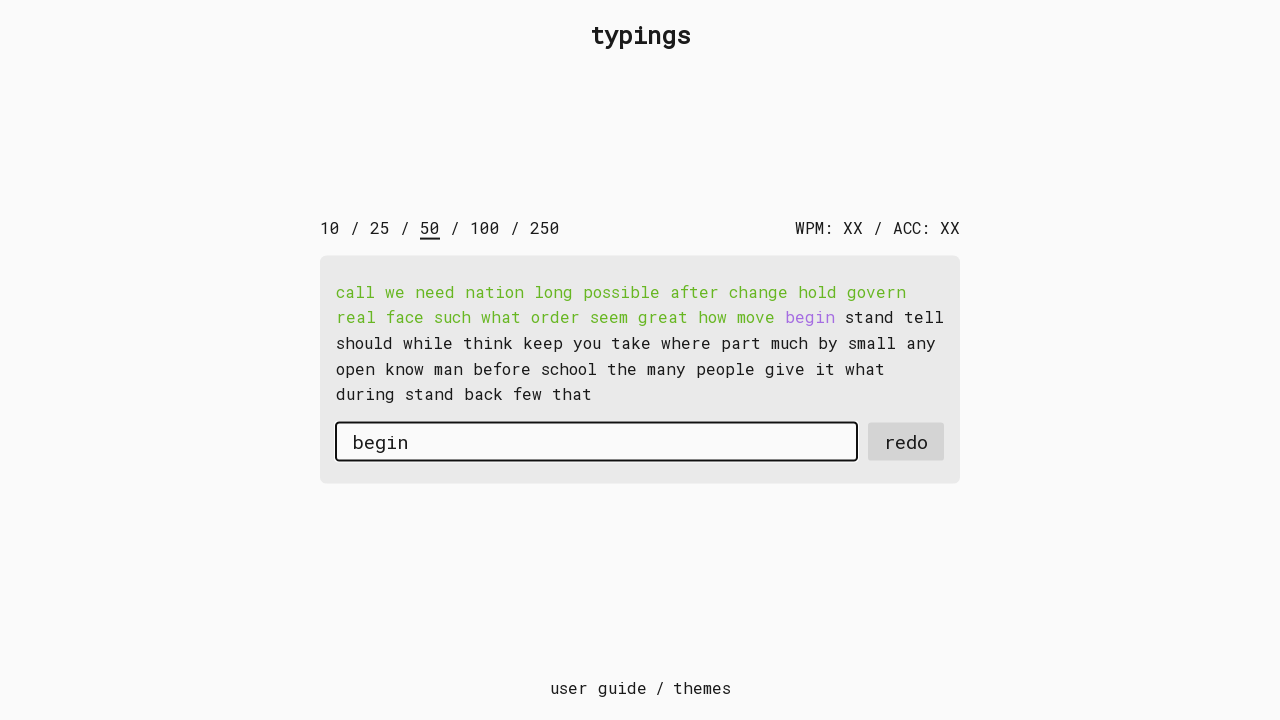

Pressed space after word 'begin' on #input-field
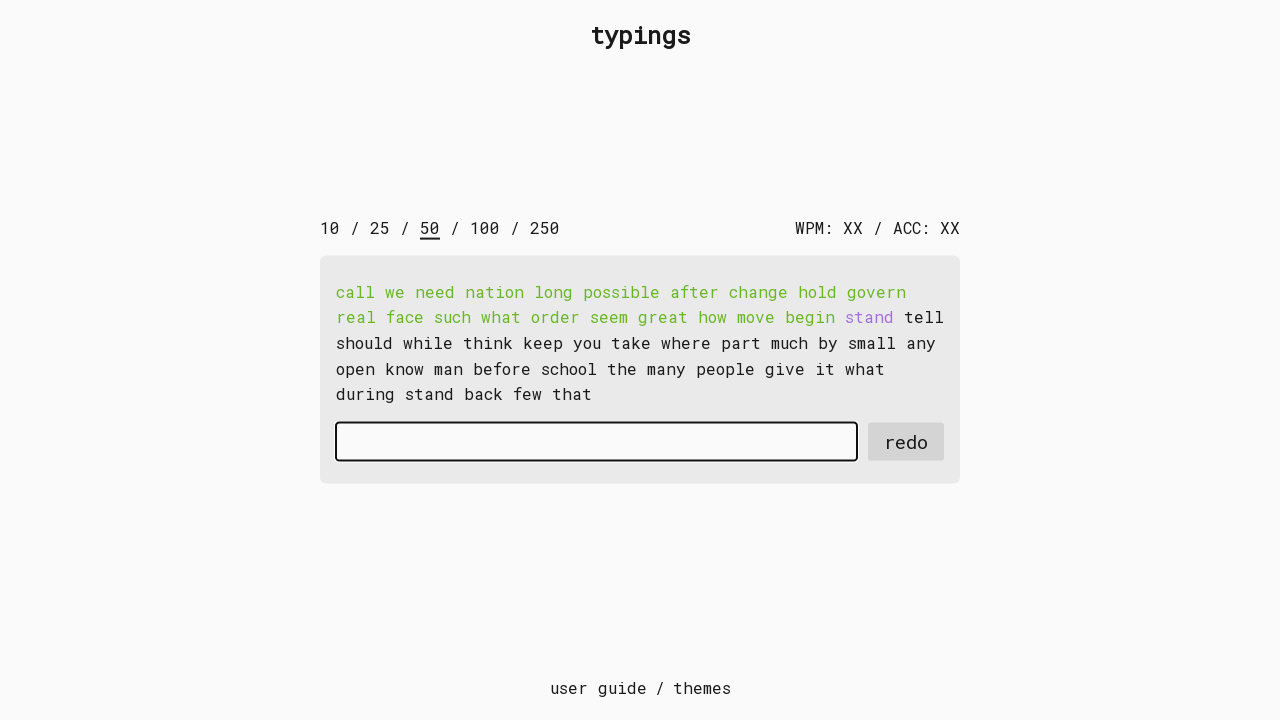

Typed character 's' with 15ms delay on #input-field
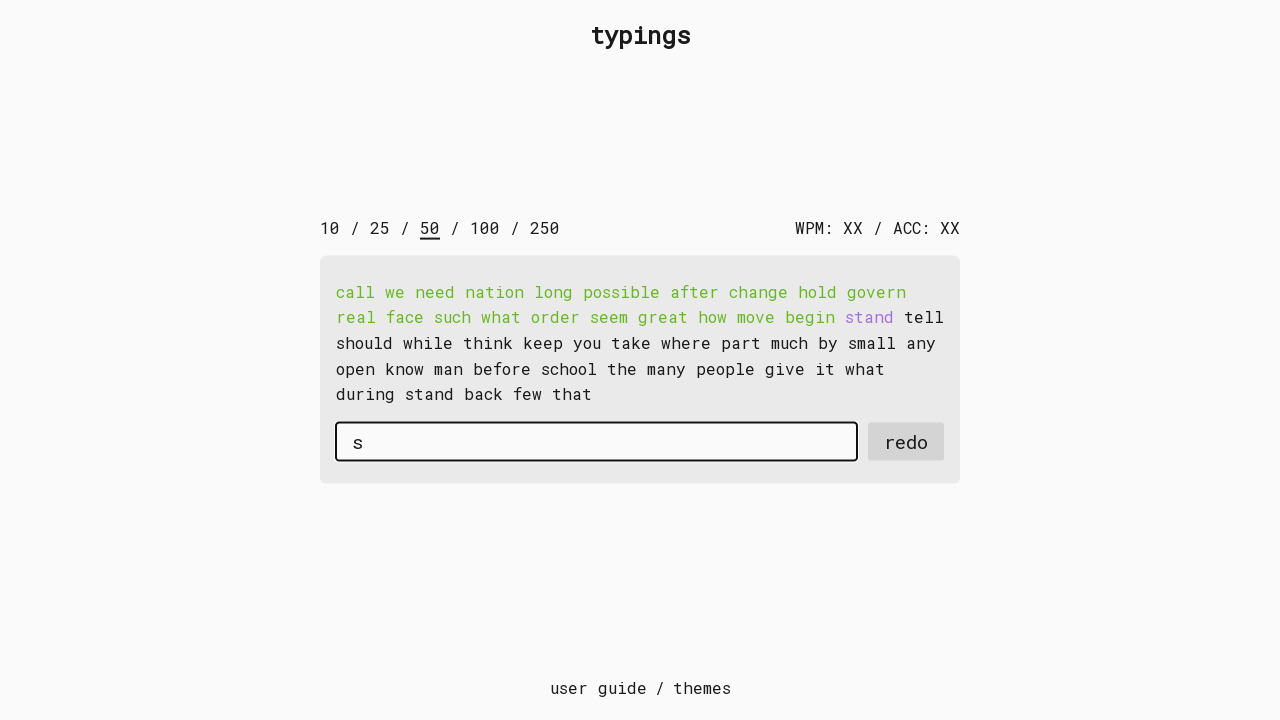

Typed character 't' with 15ms delay on #input-field
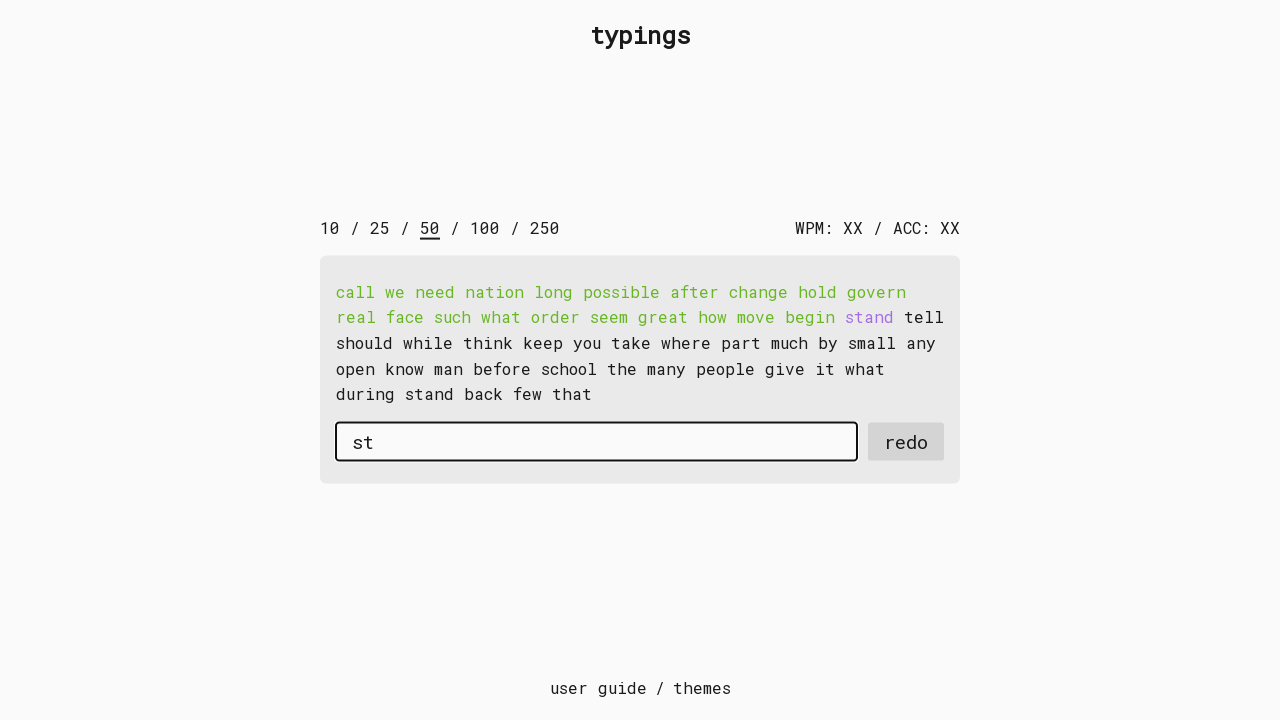

Typed character 'a' with 15ms delay on #input-field
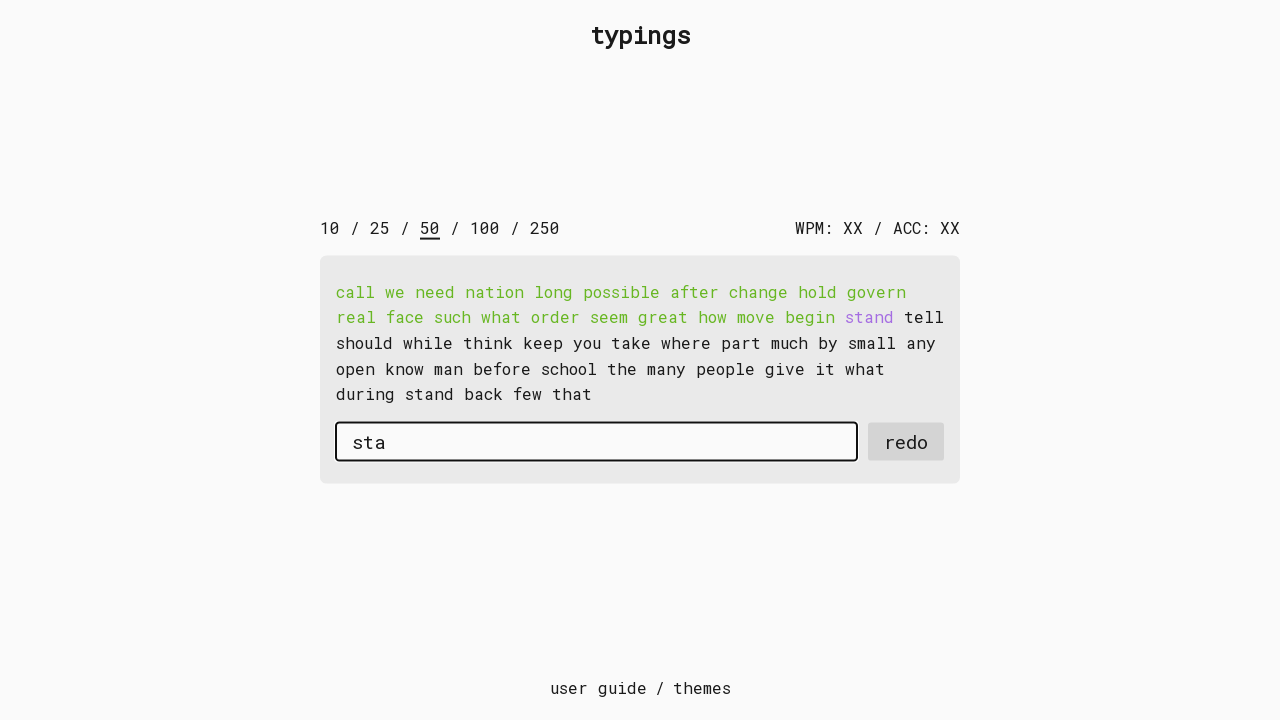

Typed character 'n' with 15ms delay on #input-field
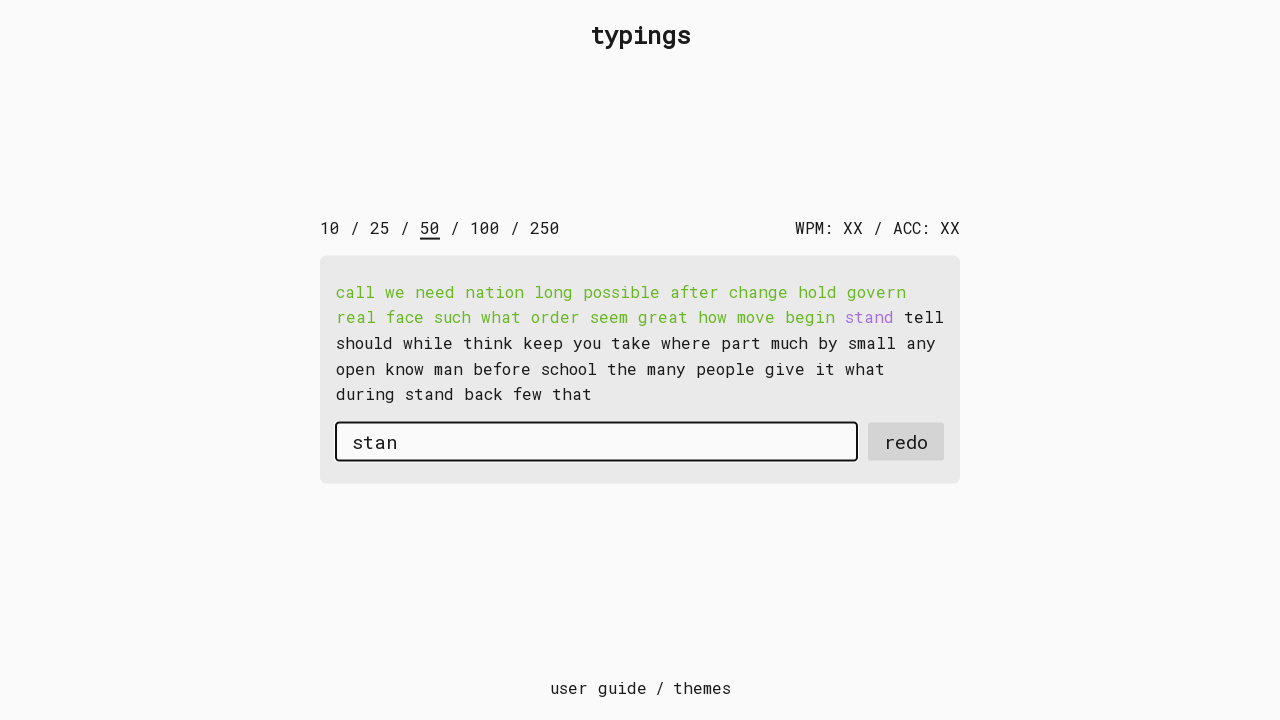

Typed character 'd' with 15ms delay on #input-field
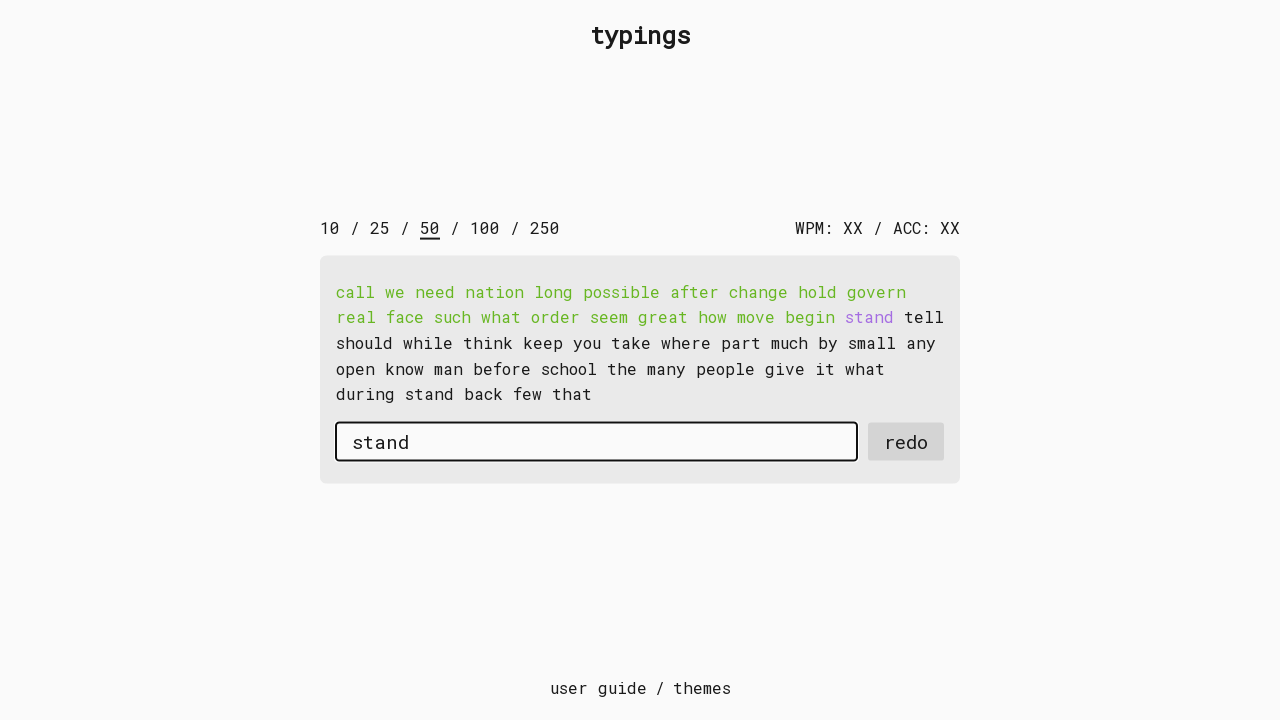

Pressed space after word 'stand' on #input-field
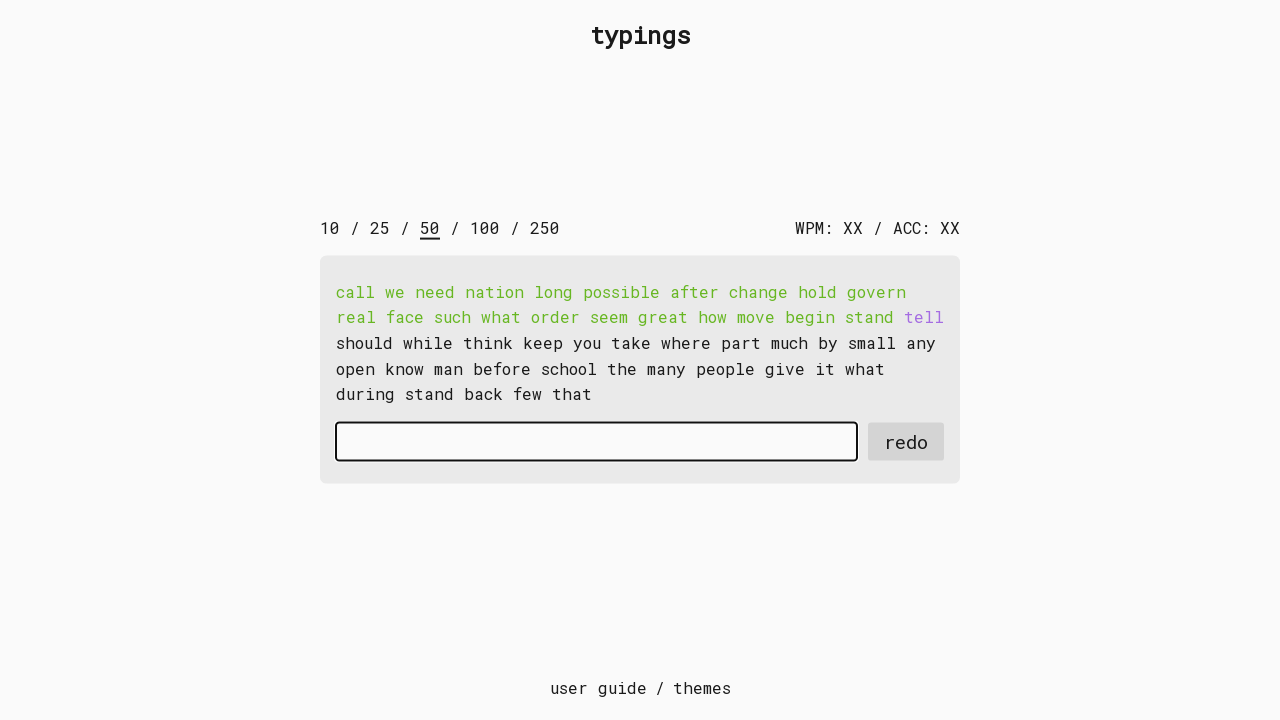

Typed character 't' with 15ms delay on #input-field
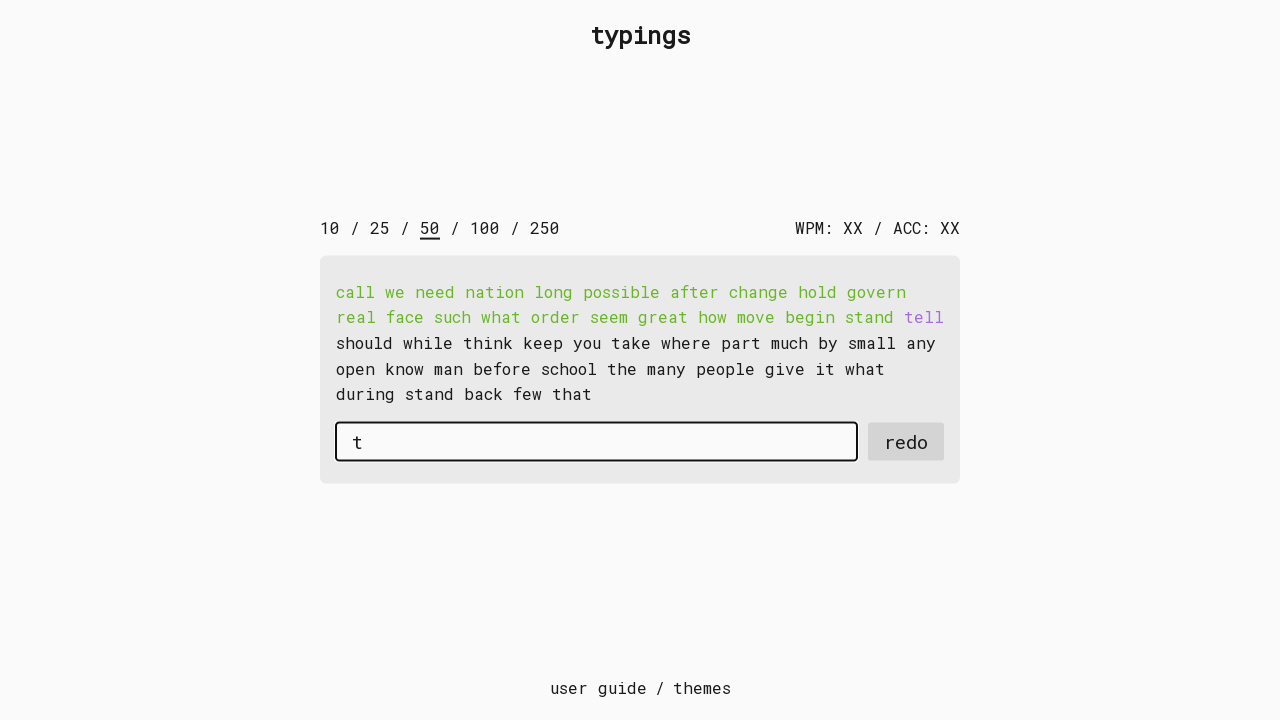

Typed character 'e' with 15ms delay on #input-field
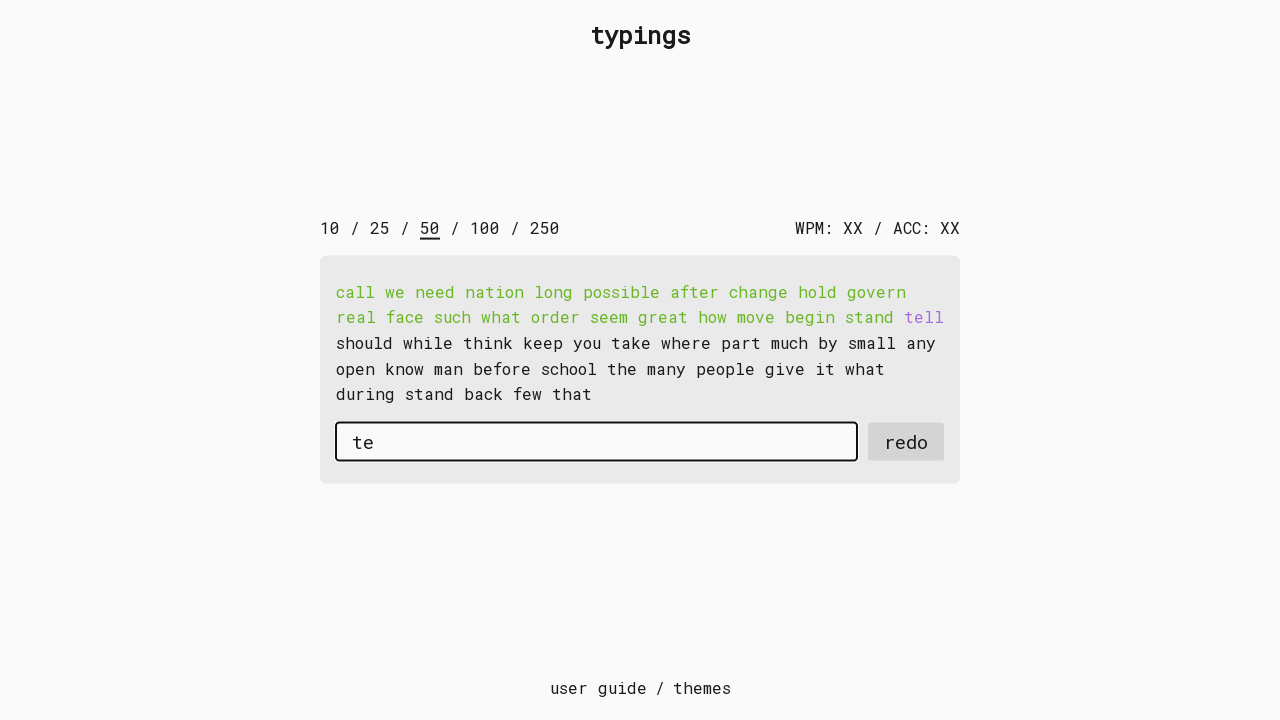

Typed character 'l' with 15ms delay on #input-field
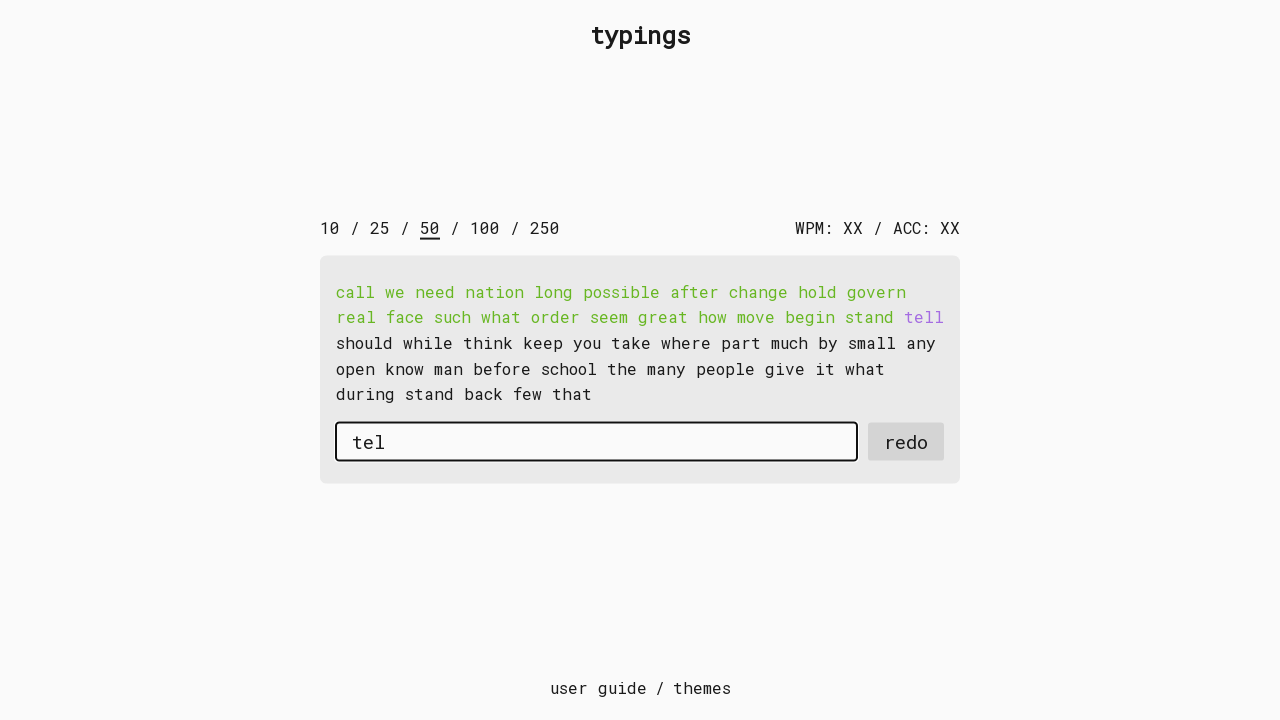

Typed character 'l' with 15ms delay on #input-field
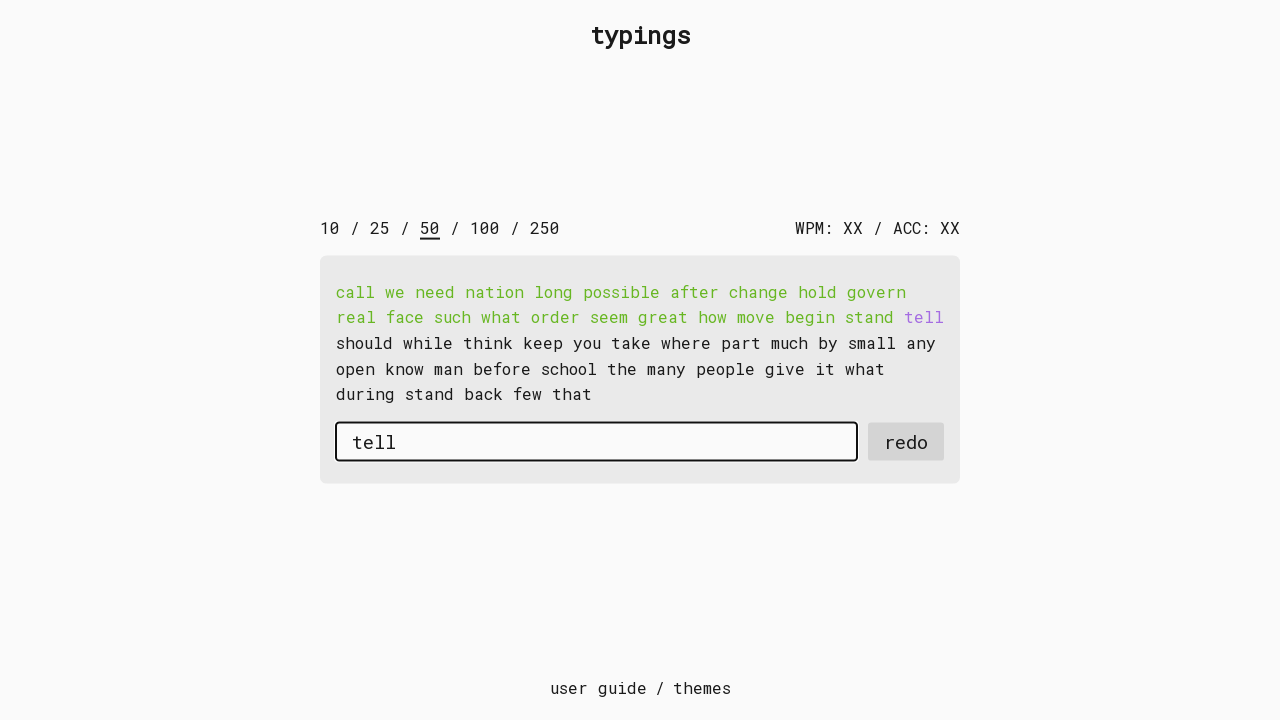

Pressed space after word 'tell' on #input-field
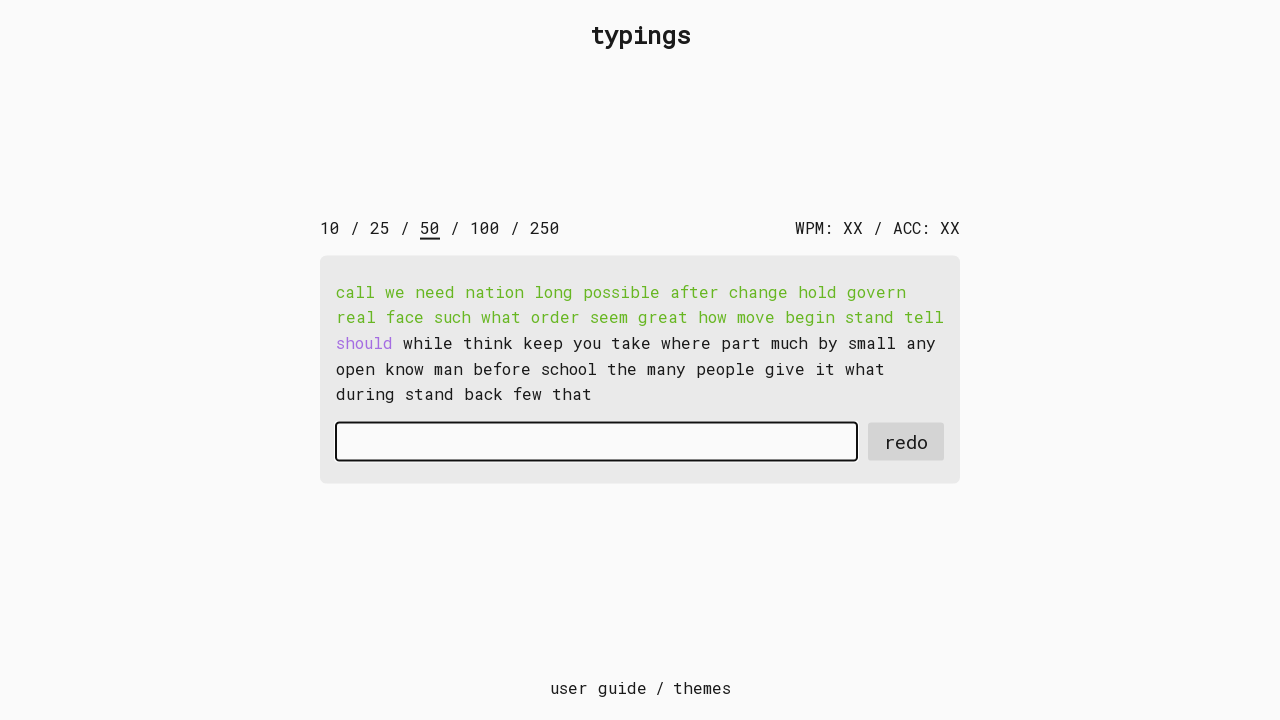

Typed character 's' with 15ms delay on #input-field
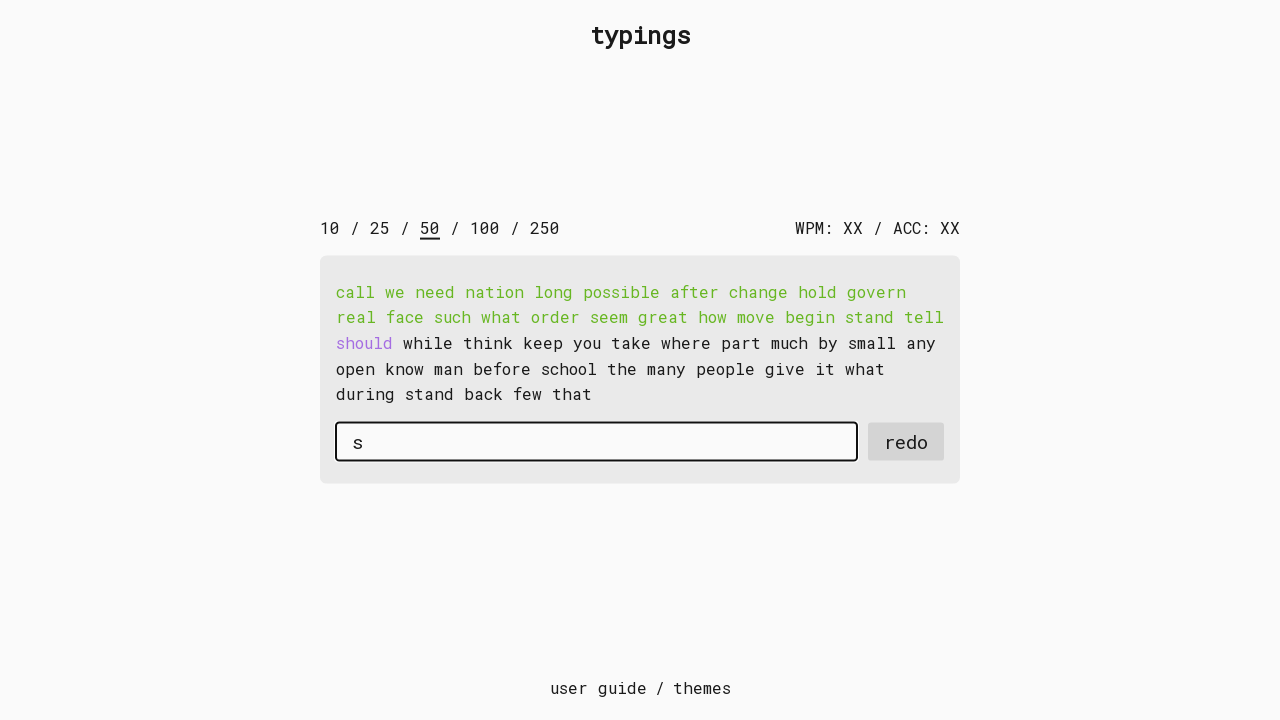

Typed character 'h' with 15ms delay on #input-field
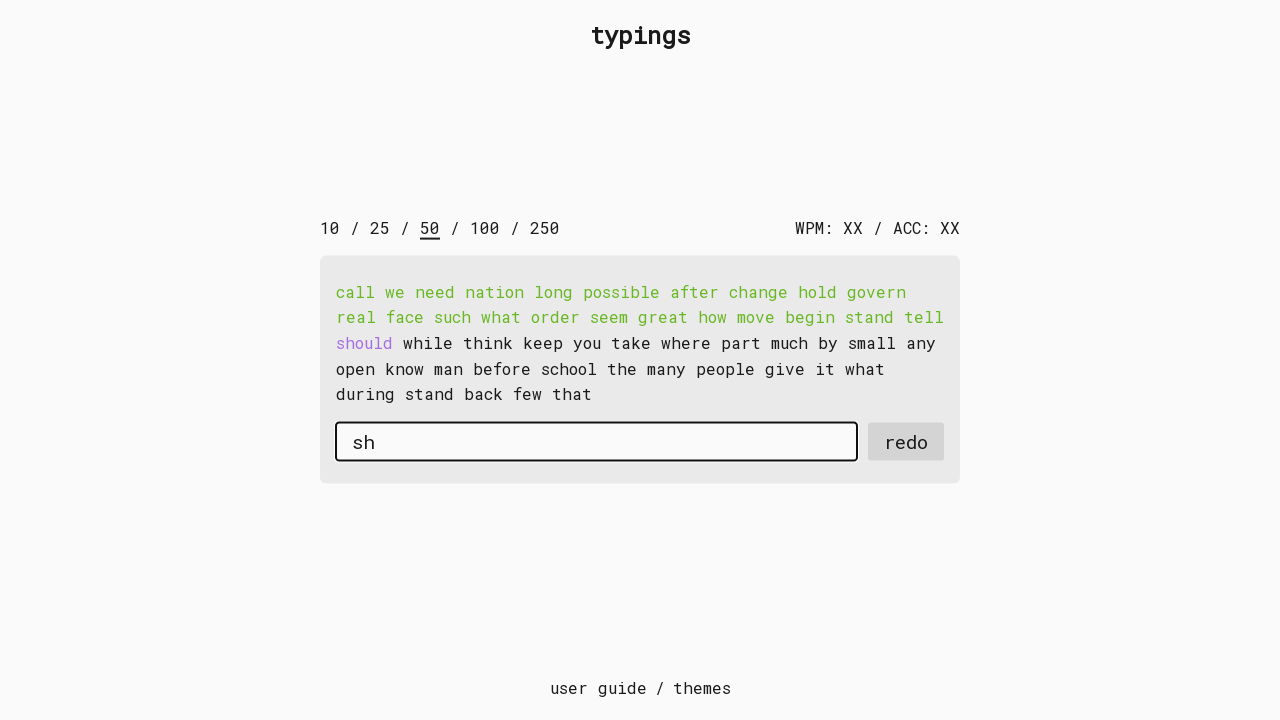

Typed character 'o' with 15ms delay on #input-field
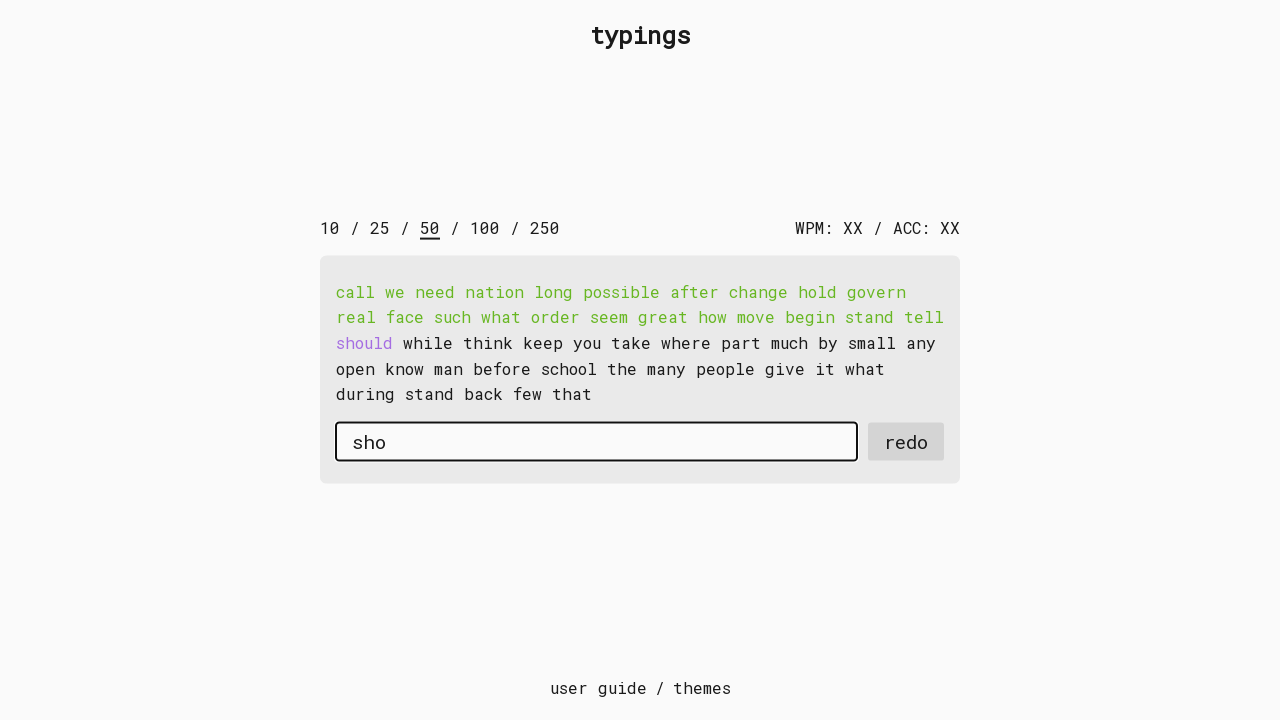

Typed character 'u' with 15ms delay on #input-field
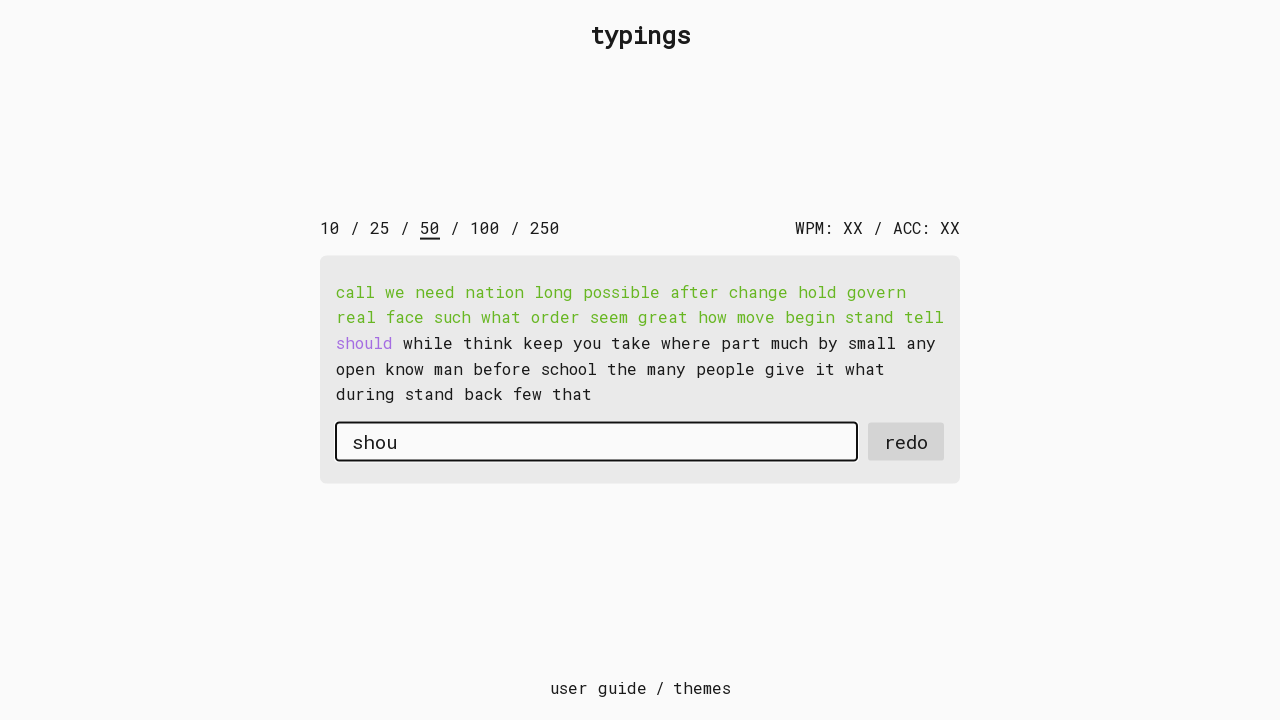

Typed character 'l' with 15ms delay on #input-field
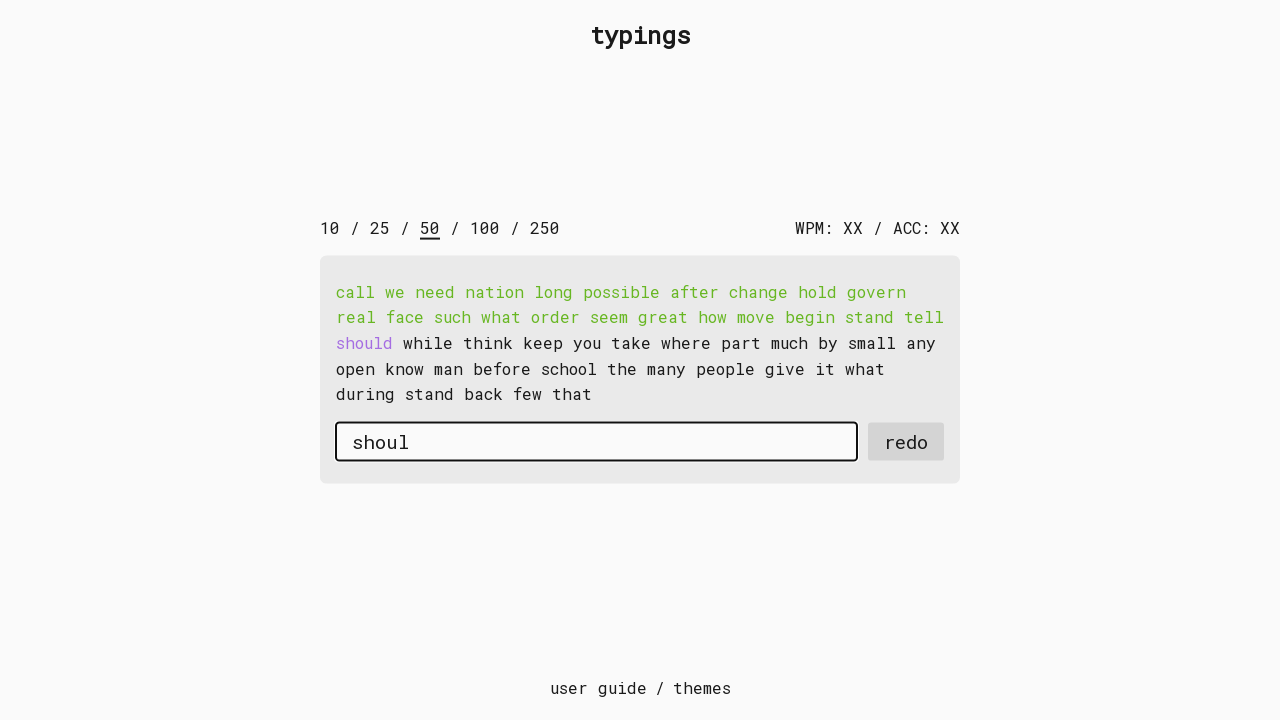

Typed character 'd' with 15ms delay on #input-field
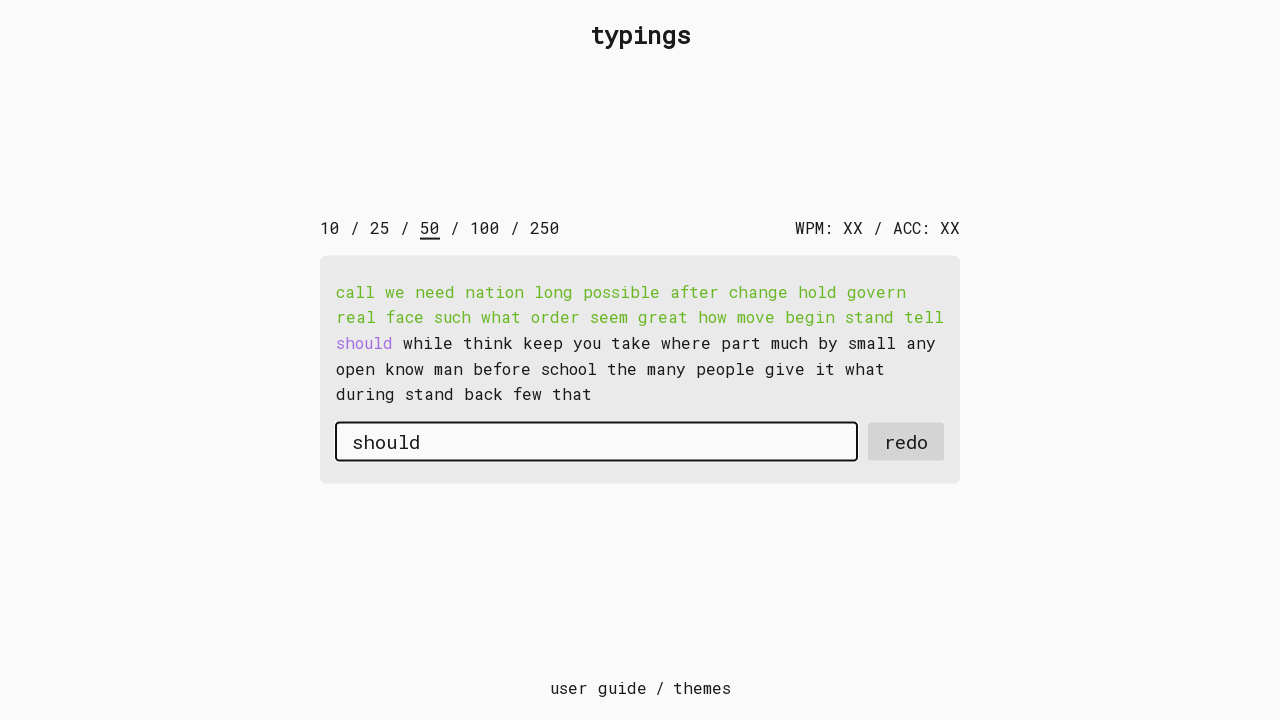

Pressed space after word 'should' on #input-field
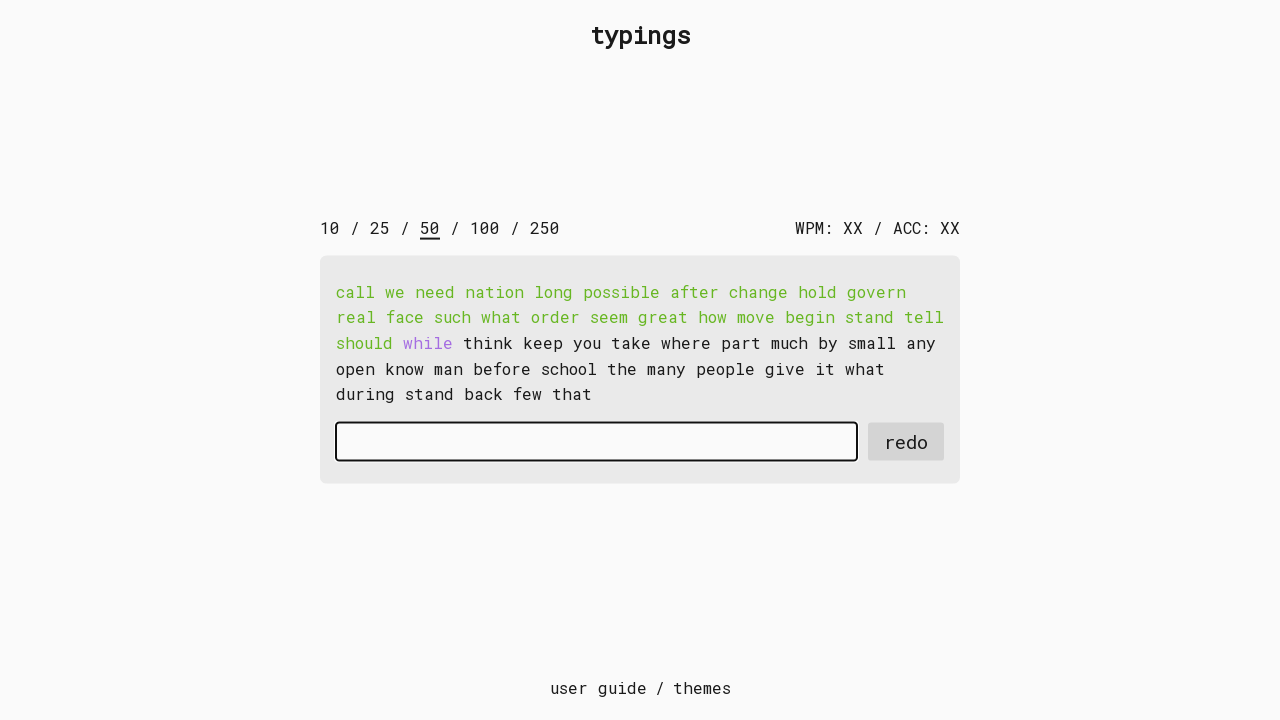

Typed character 'w' with 15ms delay on #input-field
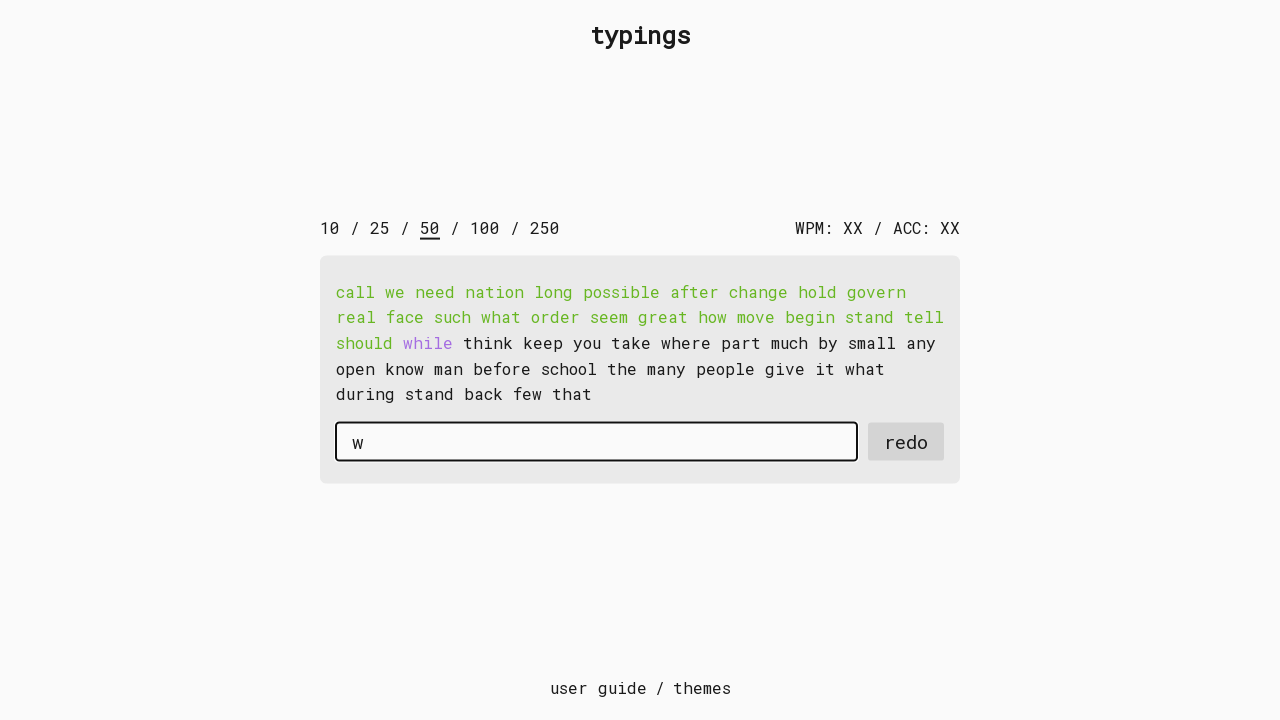

Typed character 'h' with 15ms delay on #input-field
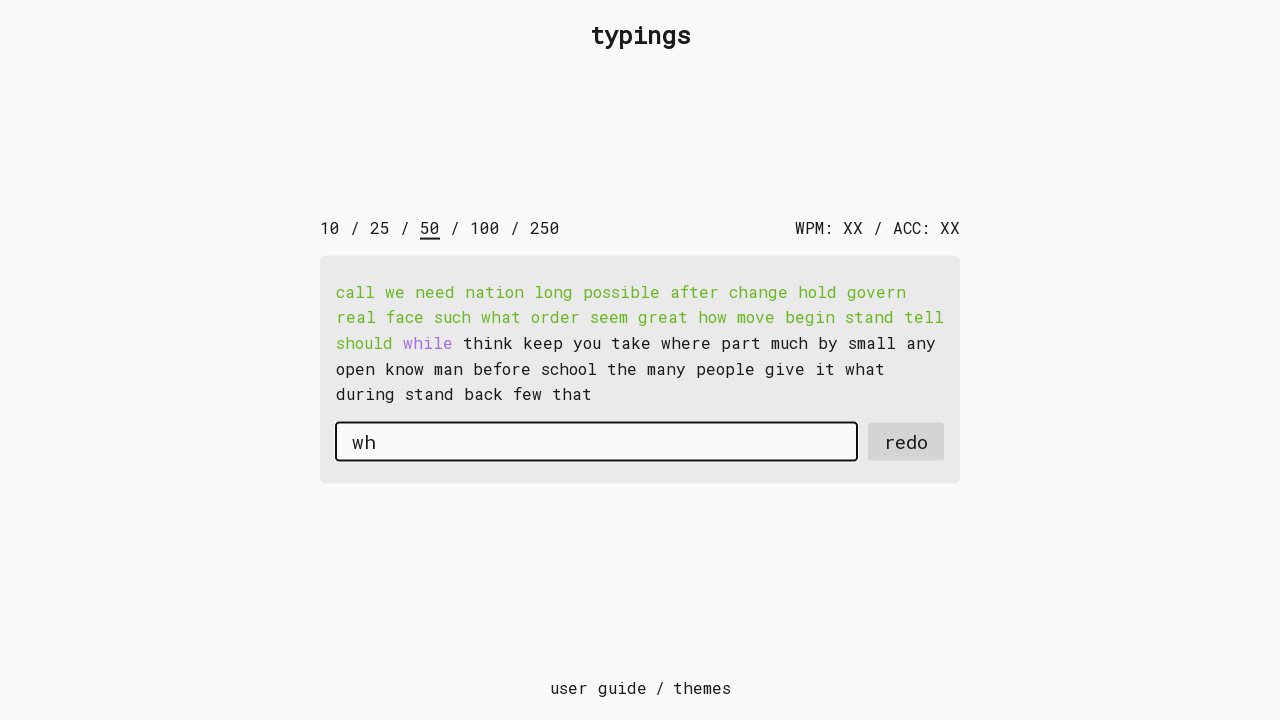

Typed character 'i' with 15ms delay on #input-field
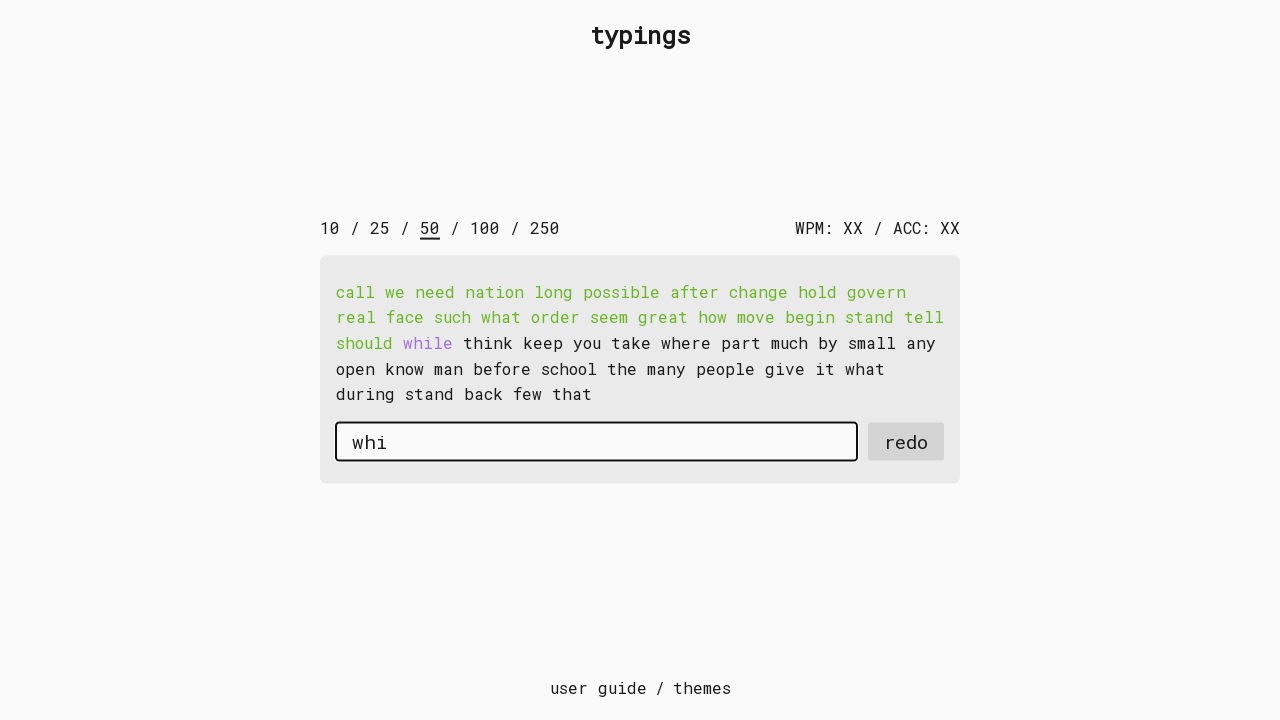

Typed character 'l' with 15ms delay on #input-field
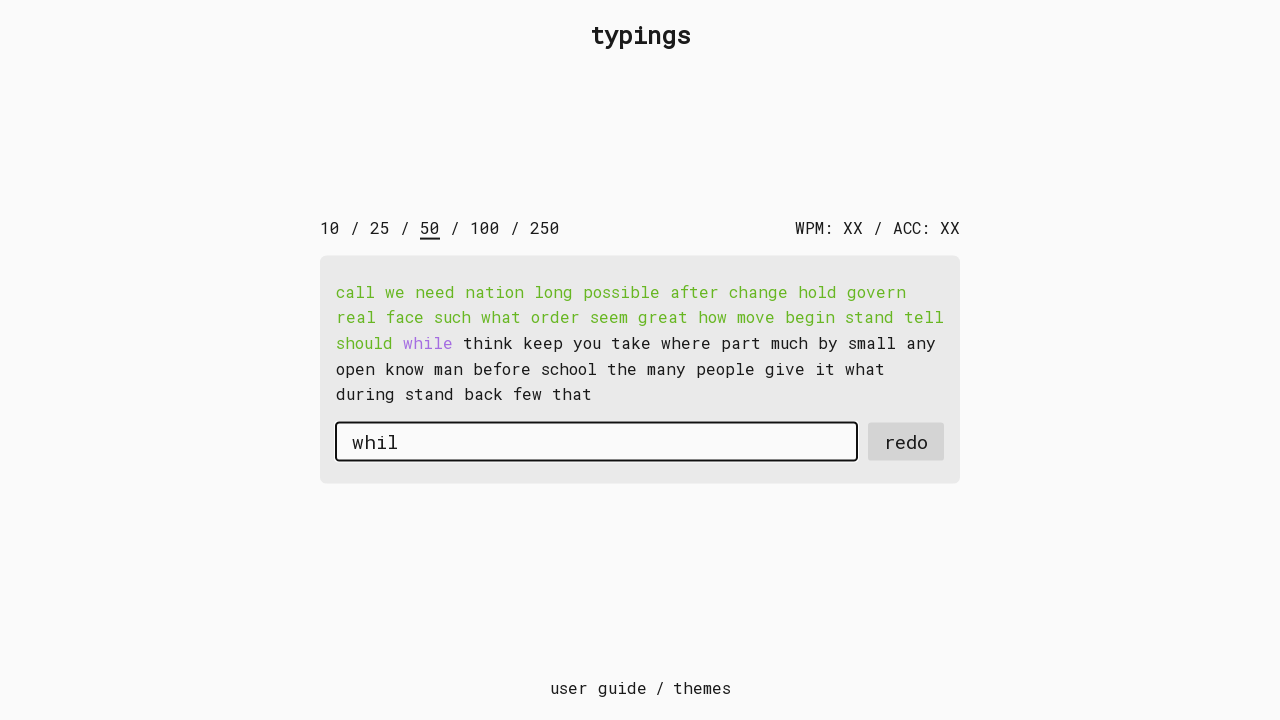

Typed character 'e' with 15ms delay on #input-field
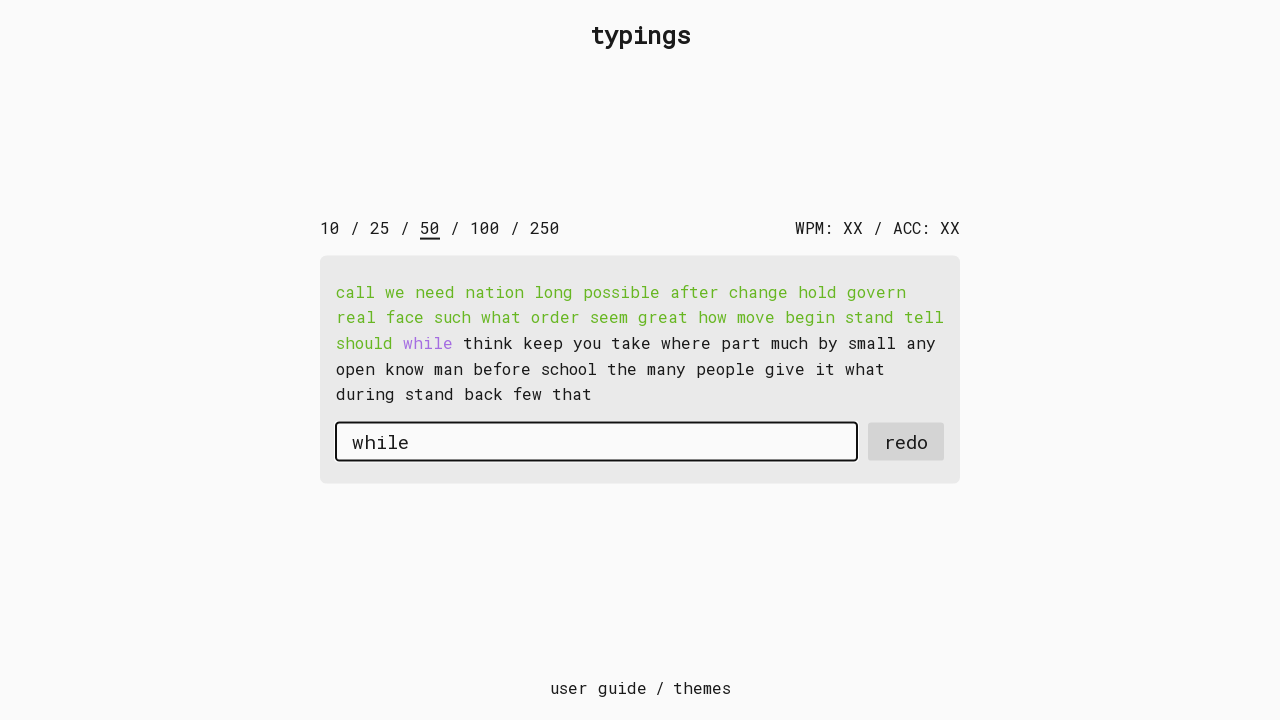

Pressed space after word 'while' on #input-field
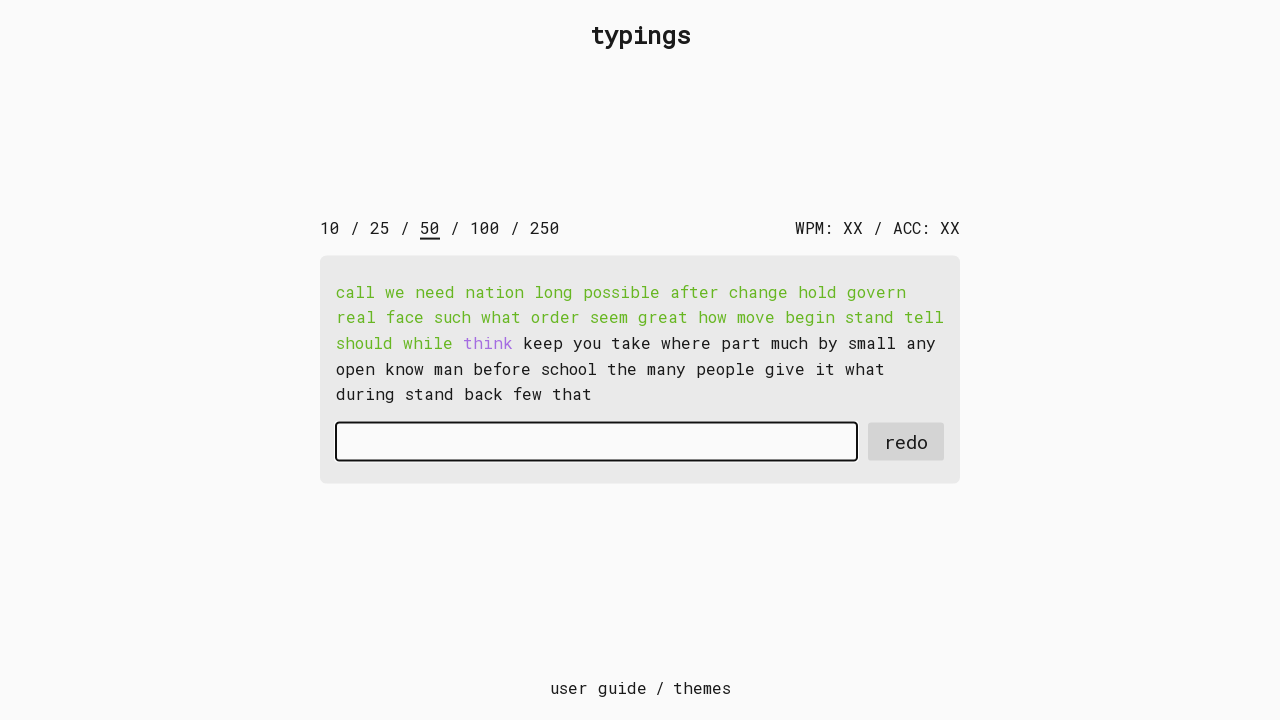

Typed character 't' with 15ms delay on #input-field
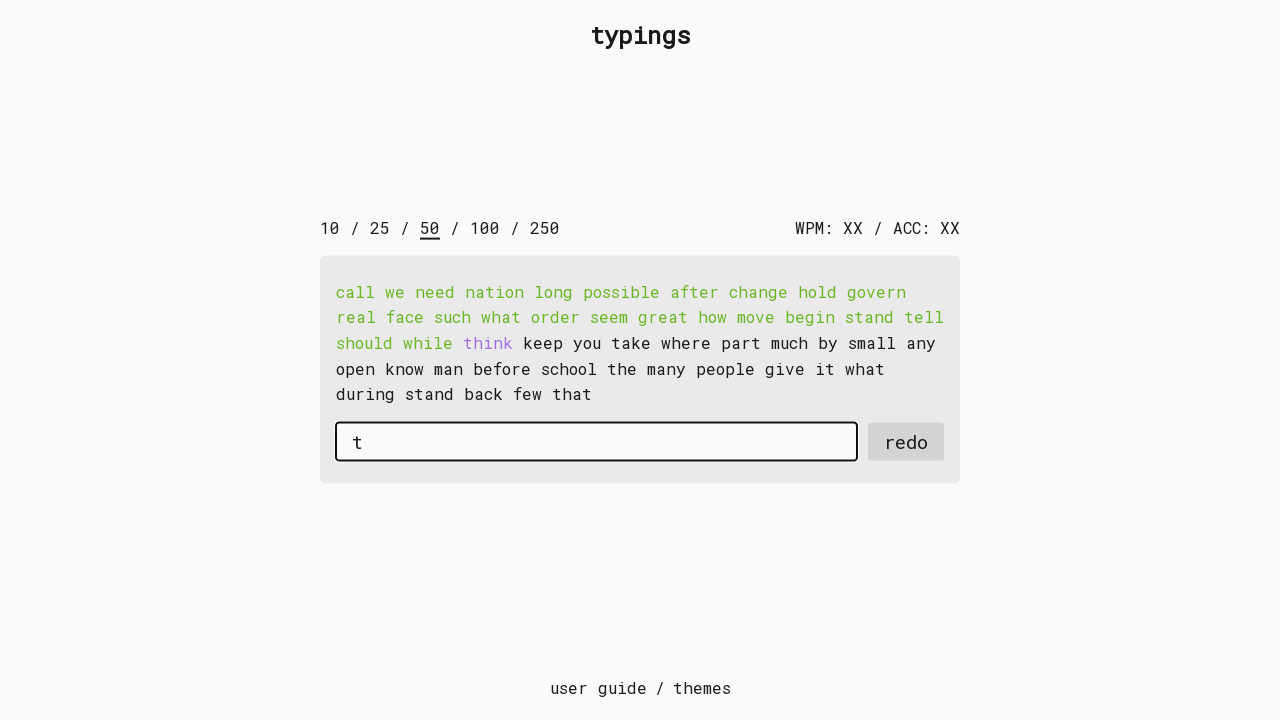

Typed character 'h' with 15ms delay on #input-field
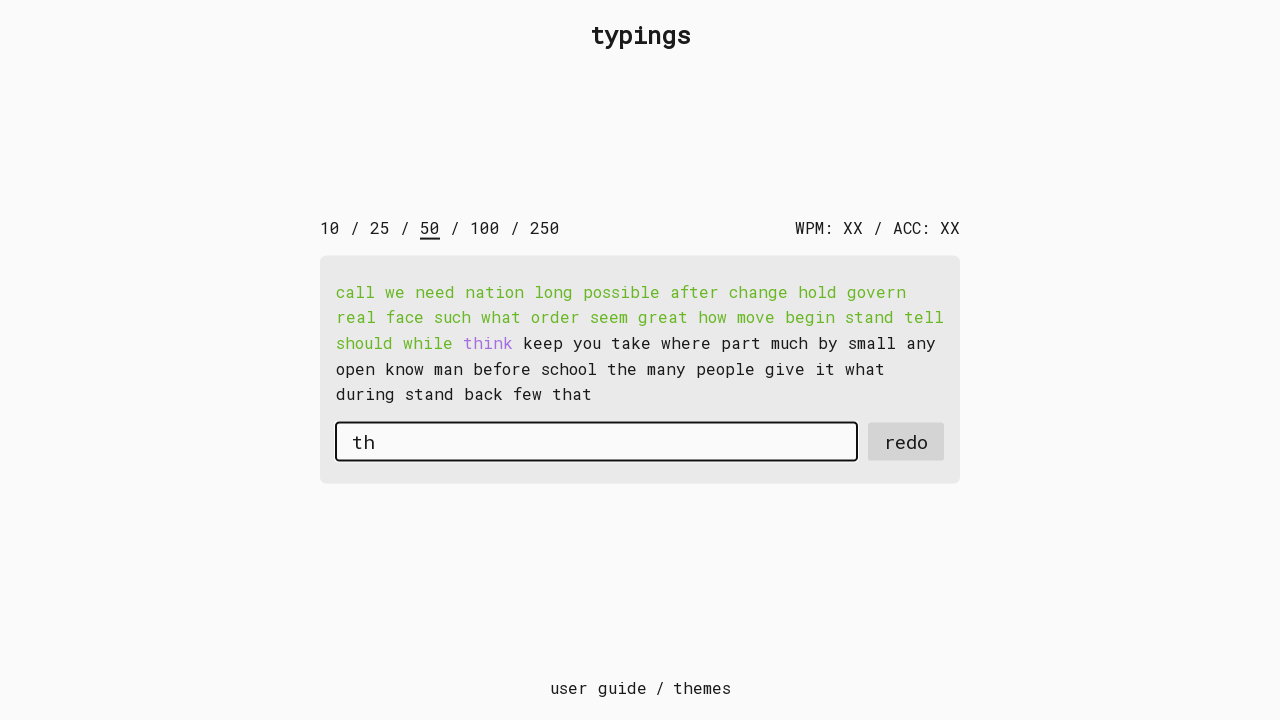

Typed character 'i' with 15ms delay on #input-field
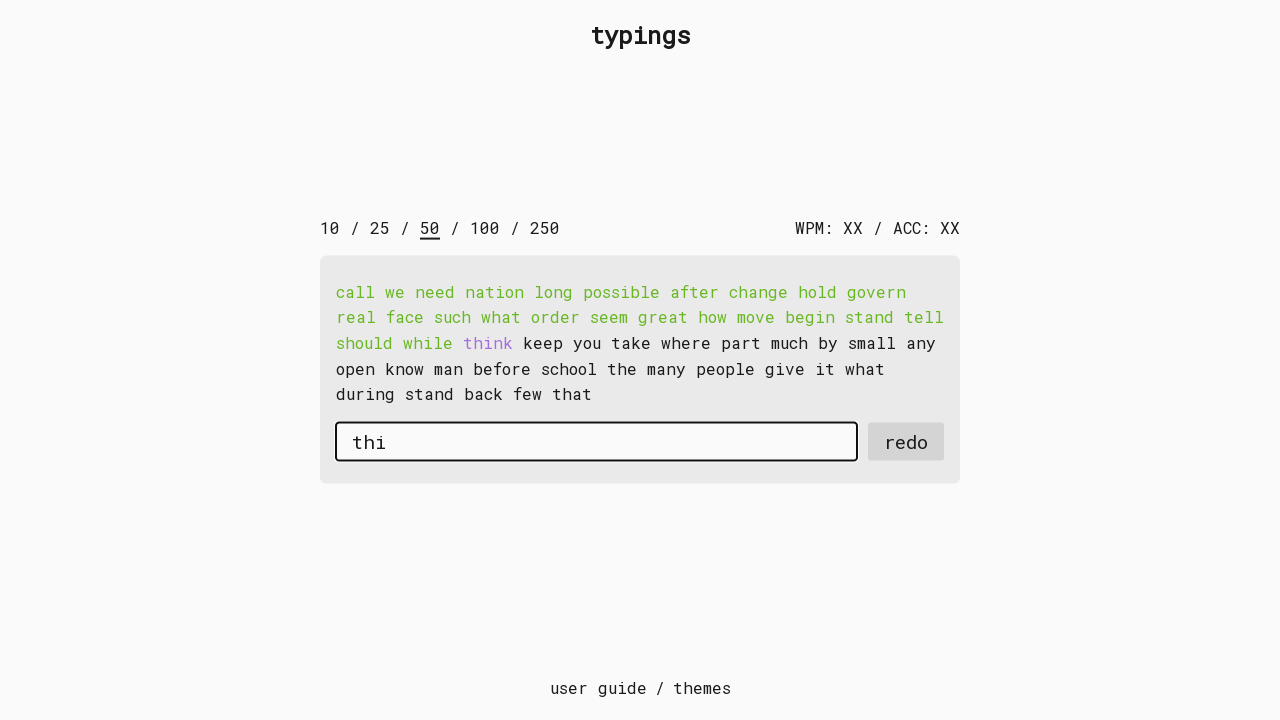

Typed character 'n' with 15ms delay on #input-field
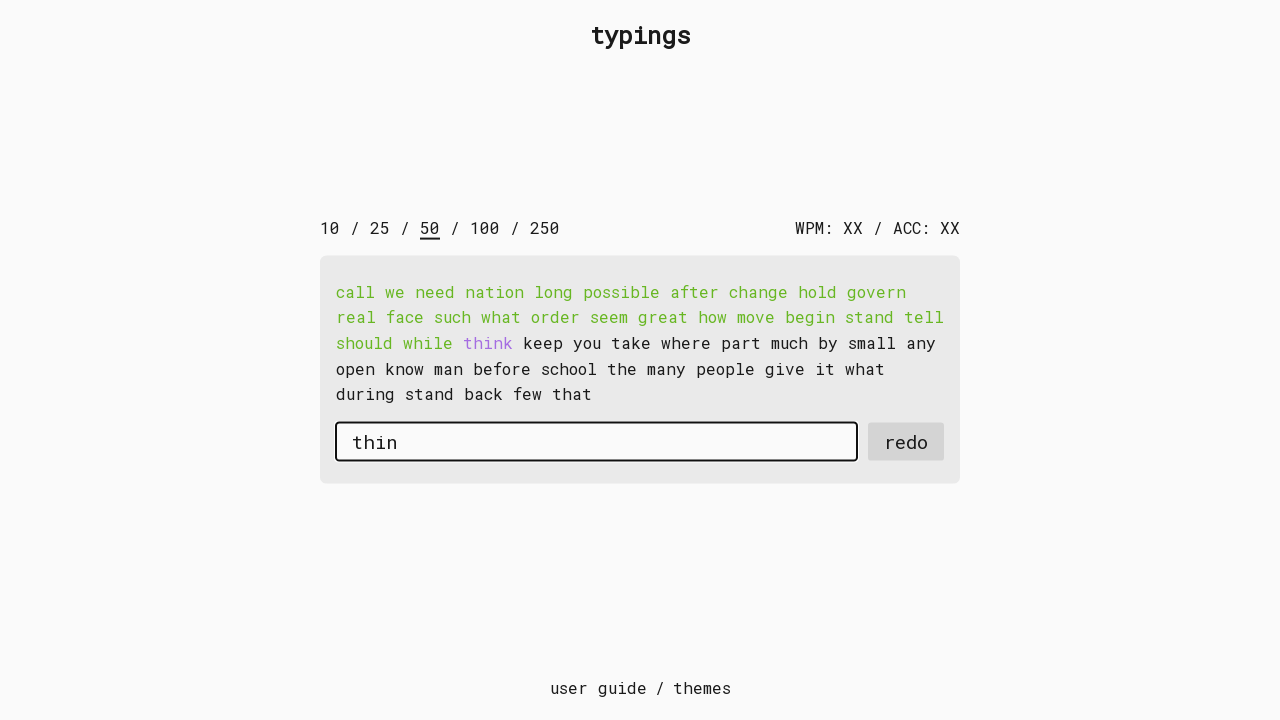

Typed character 'k' with 15ms delay on #input-field
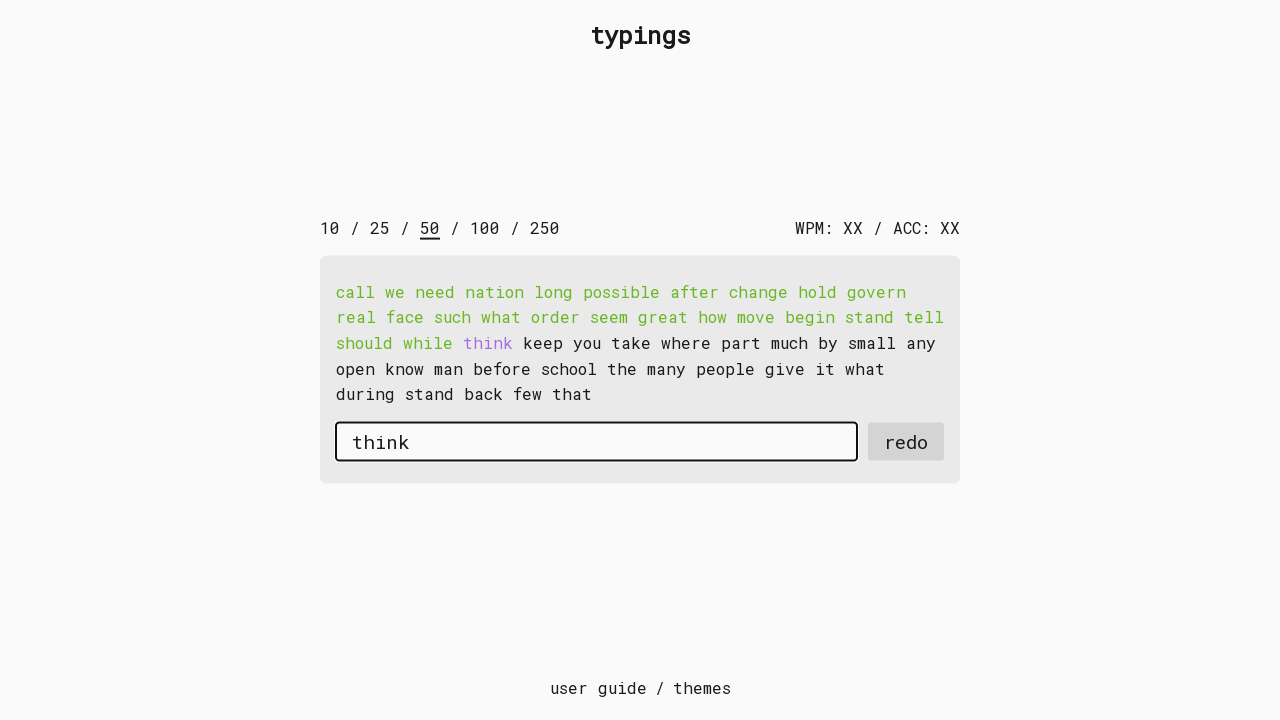

Pressed space after word 'think' on #input-field
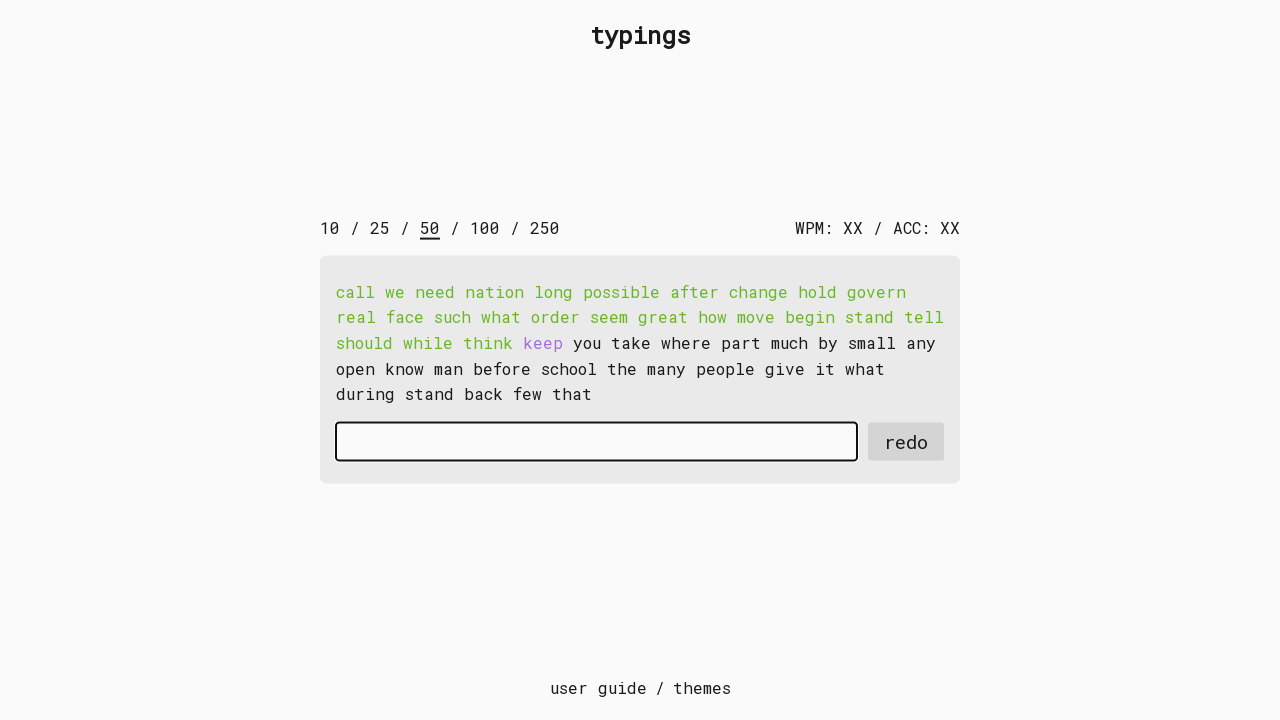

Typed character 'k' with 15ms delay on #input-field
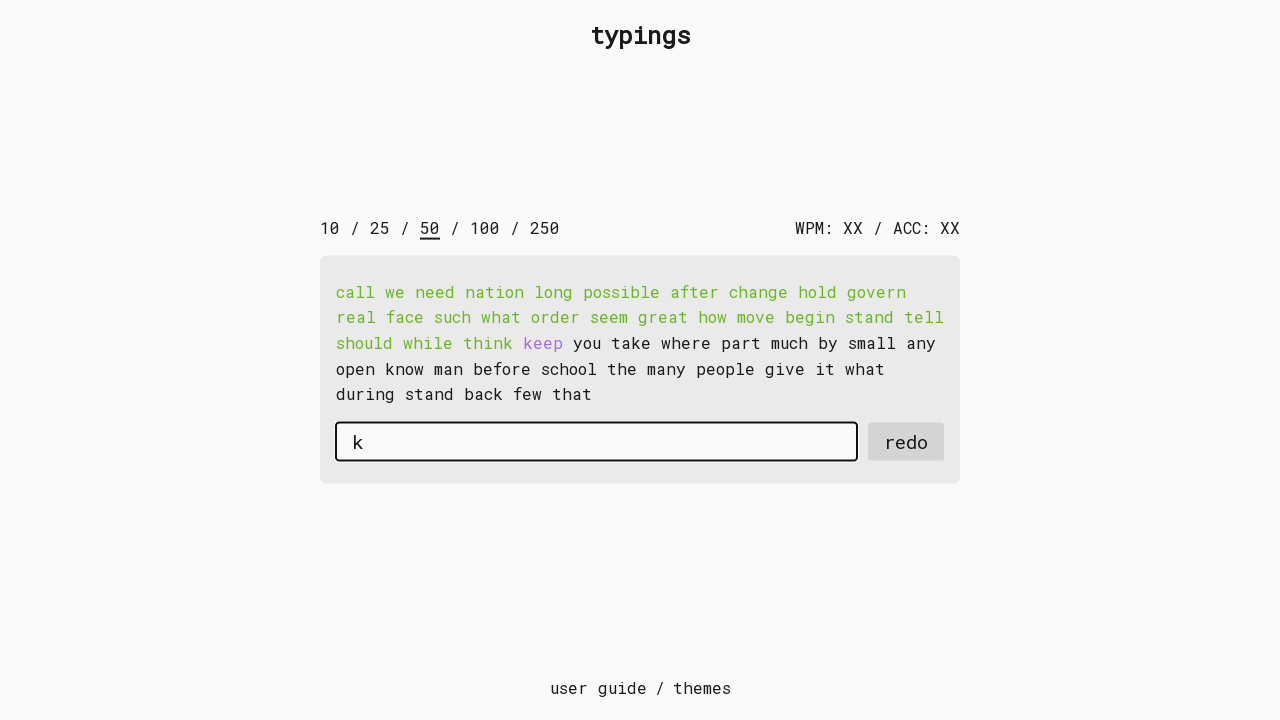

Typed character 'e' with 15ms delay on #input-field
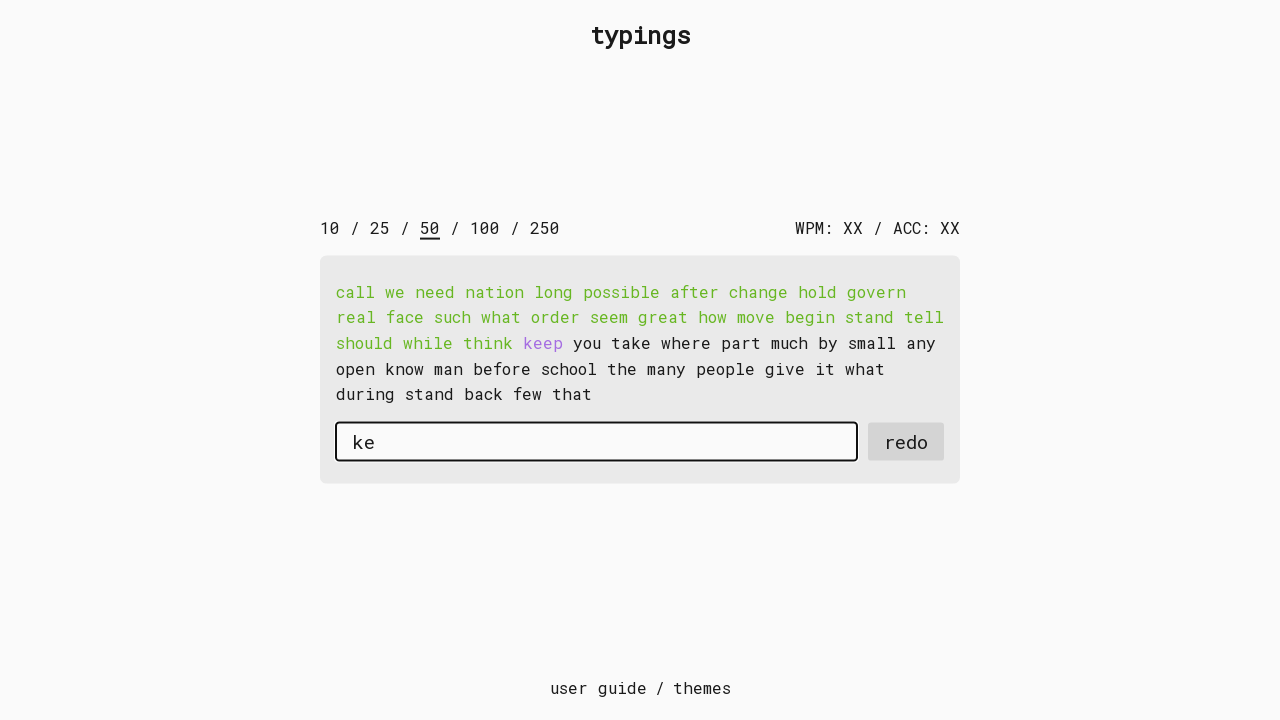

Typed character 'e' with 15ms delay on #input-field
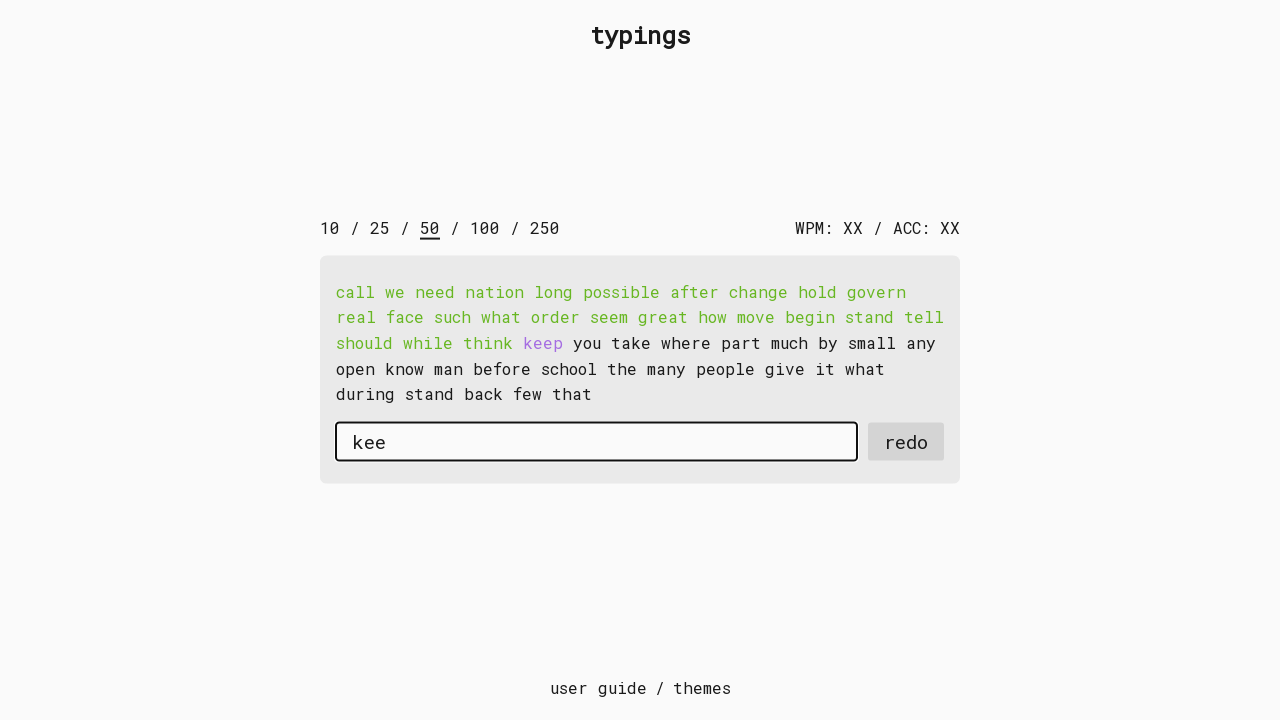

Typed character 'p' with 15ms delay on #input-field
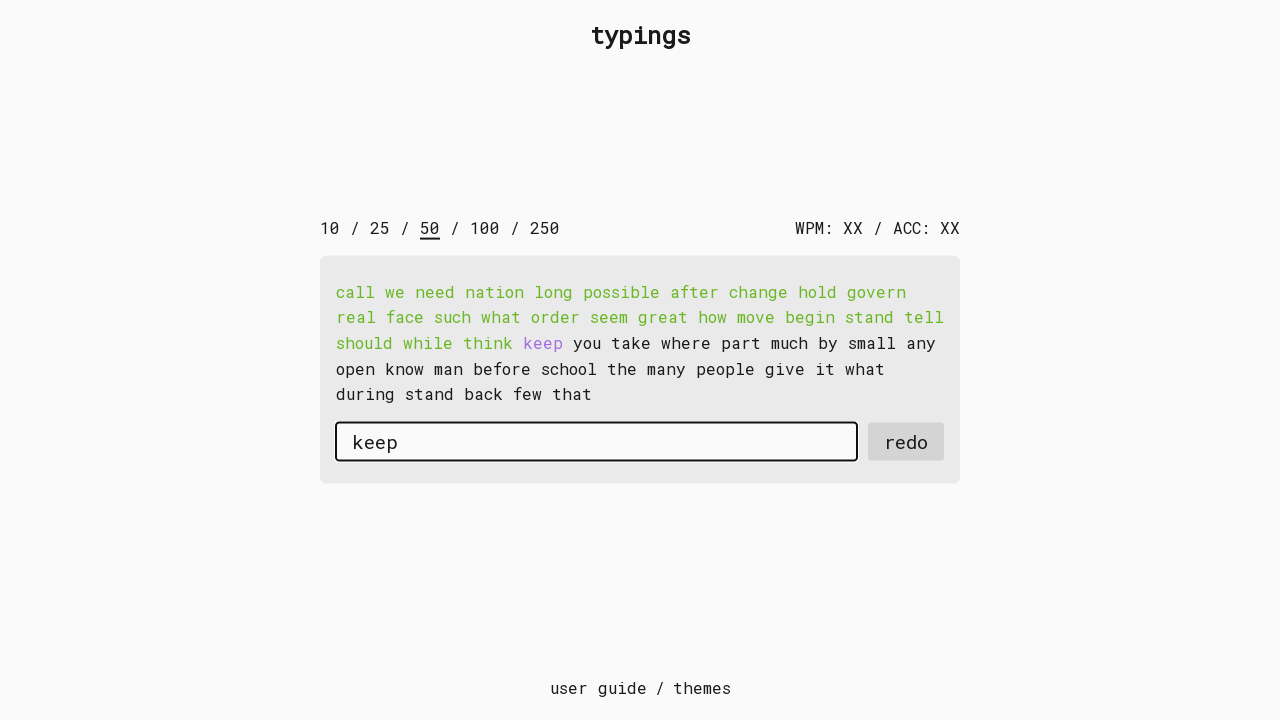

Pressed space after word 'keep' on #input-field
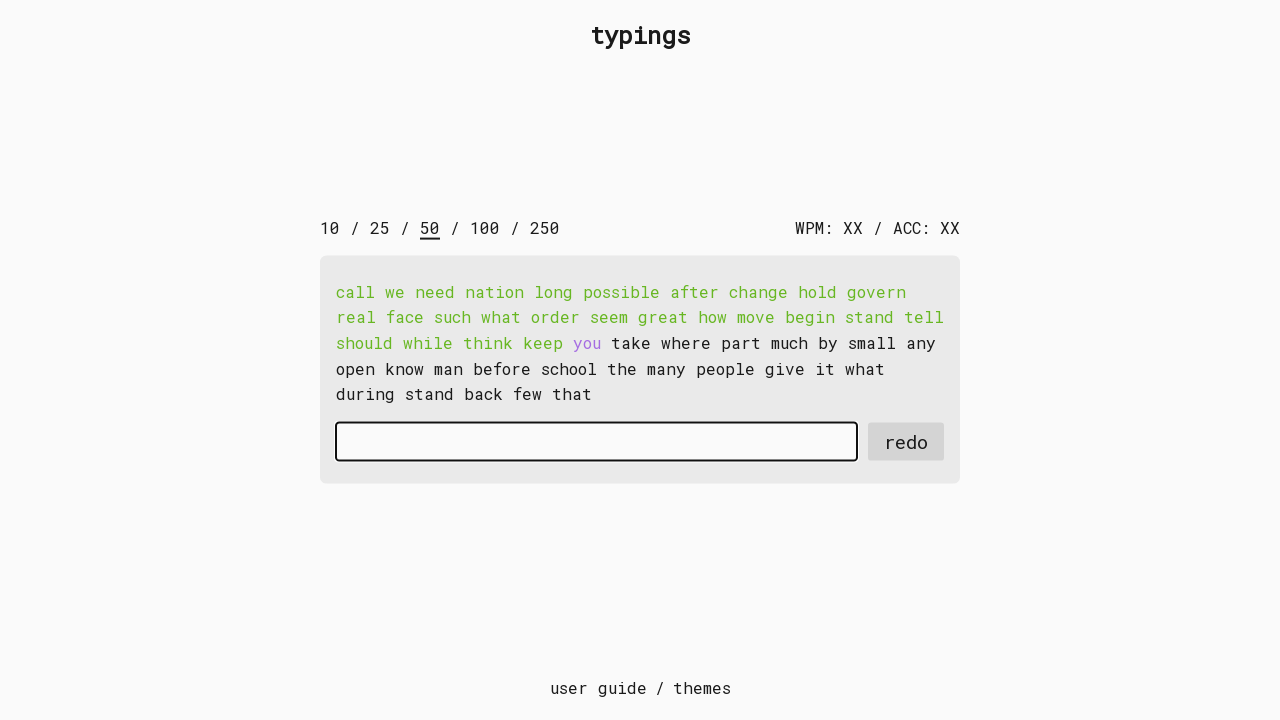

Typed character 'y' with 15ms delay on #input-field
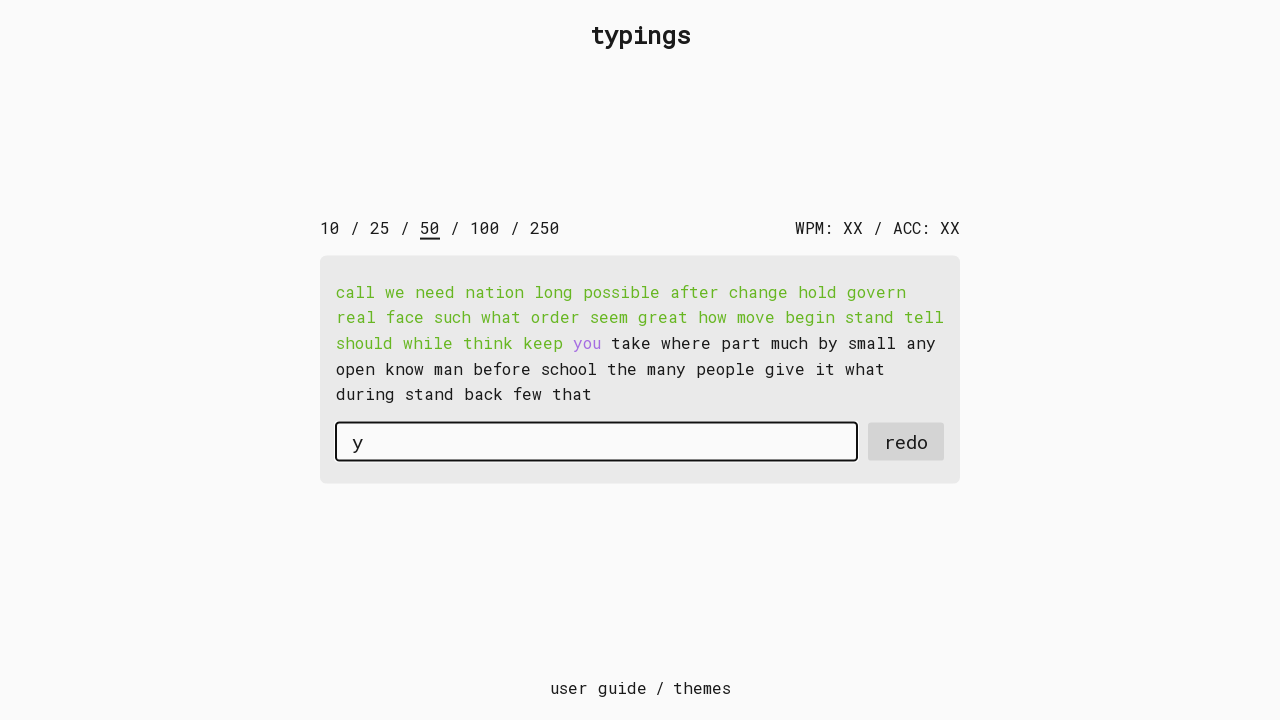

Typed character 'o' with 15ms delay on #input-field
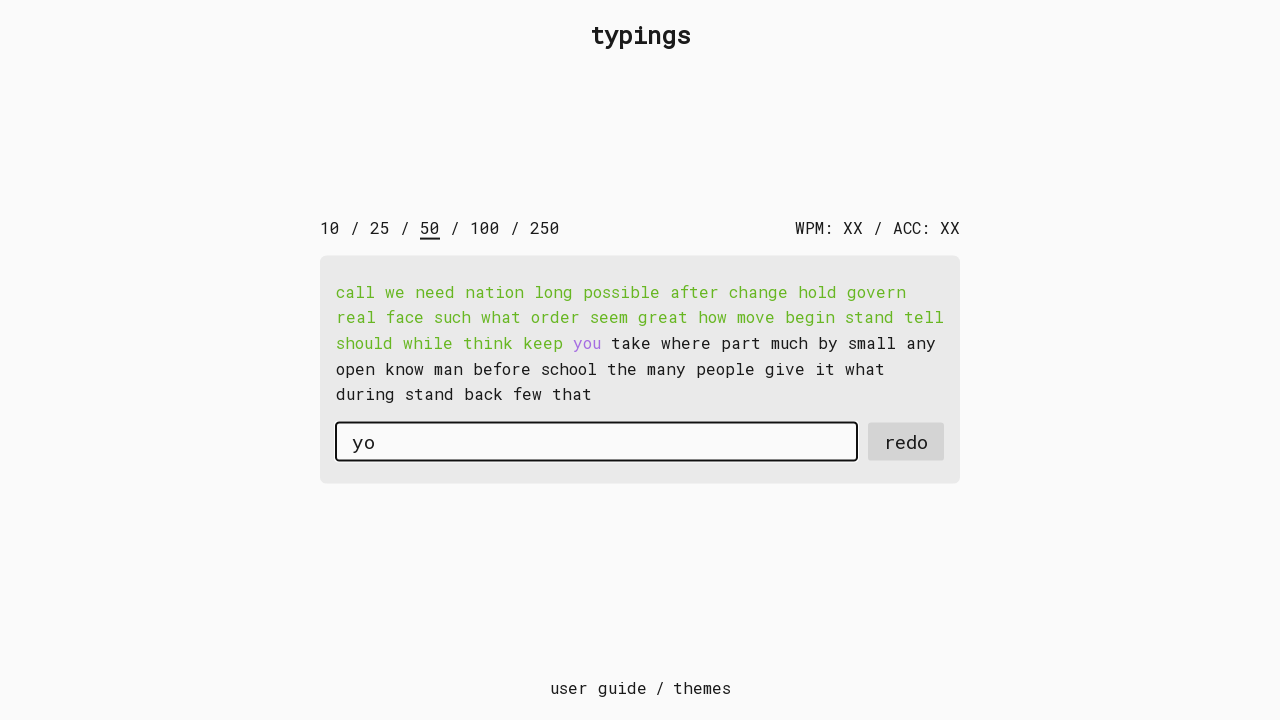

Typed character 'u' with 15ms delay on #input-field
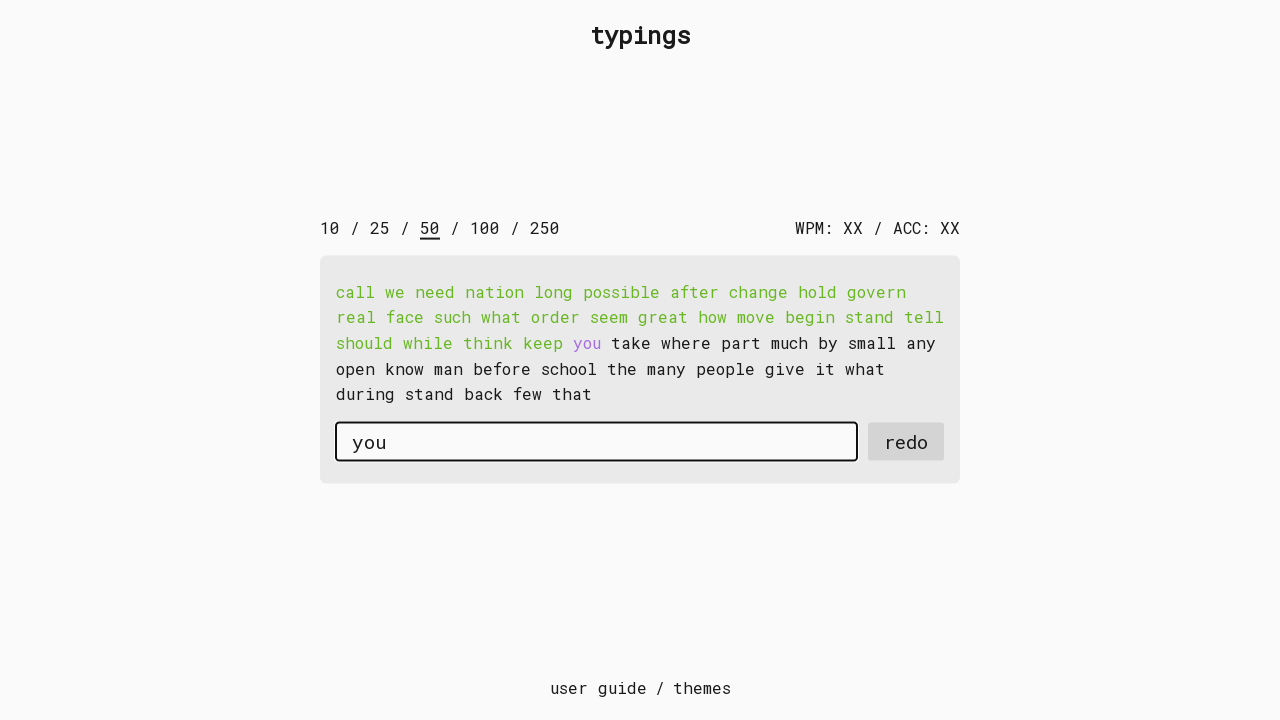

Pressed space after word 'you' on #input-field
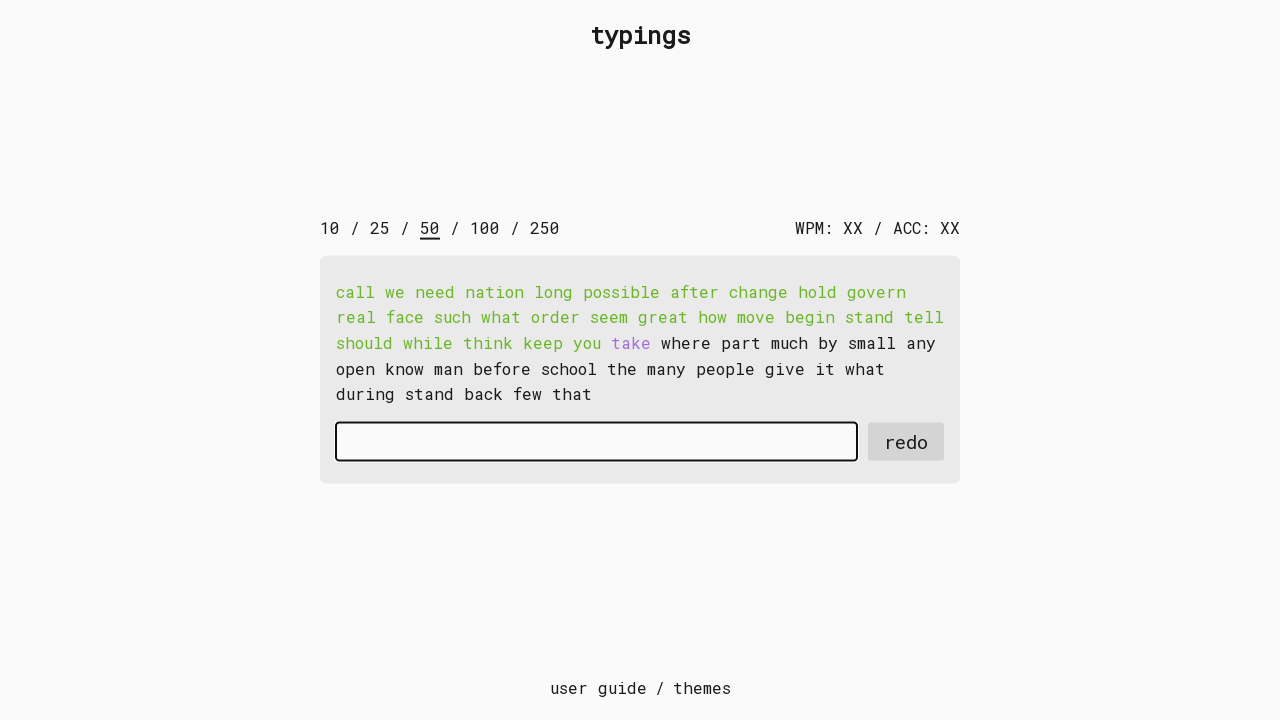

Typed character 't' with 15ms delay on #input-field
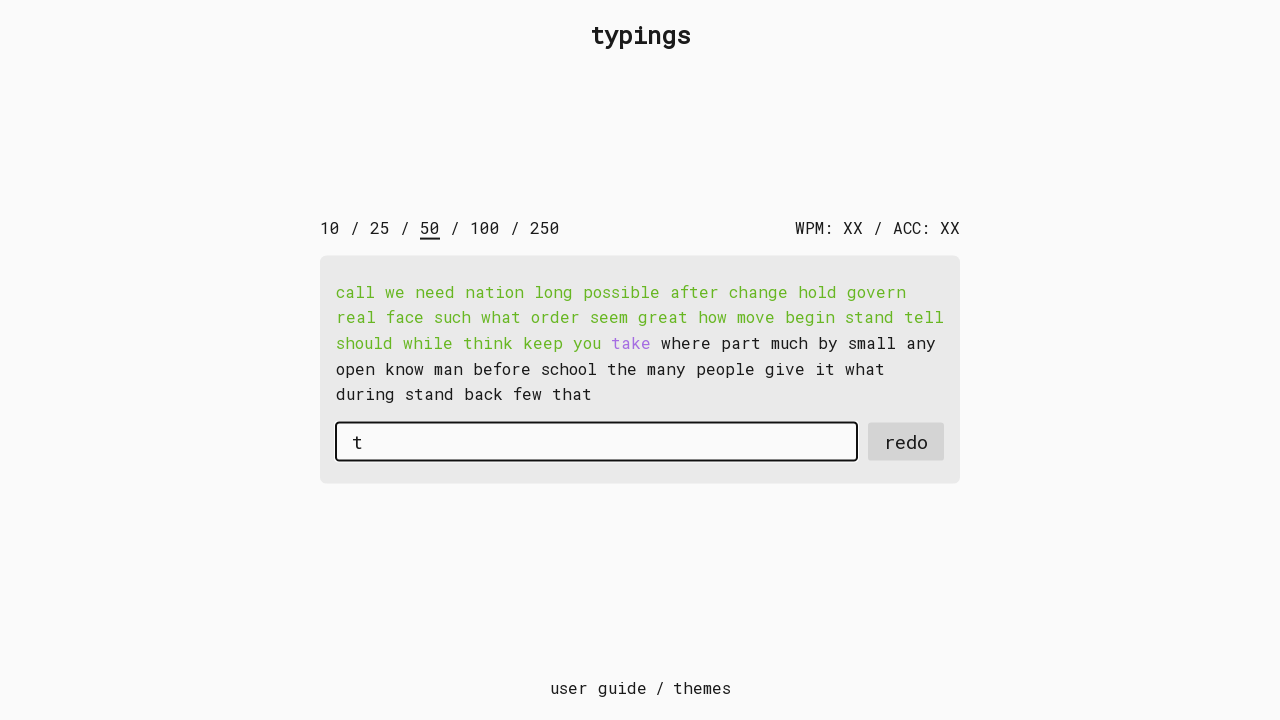

Typed character 'a' with 15ms delay on #input-field
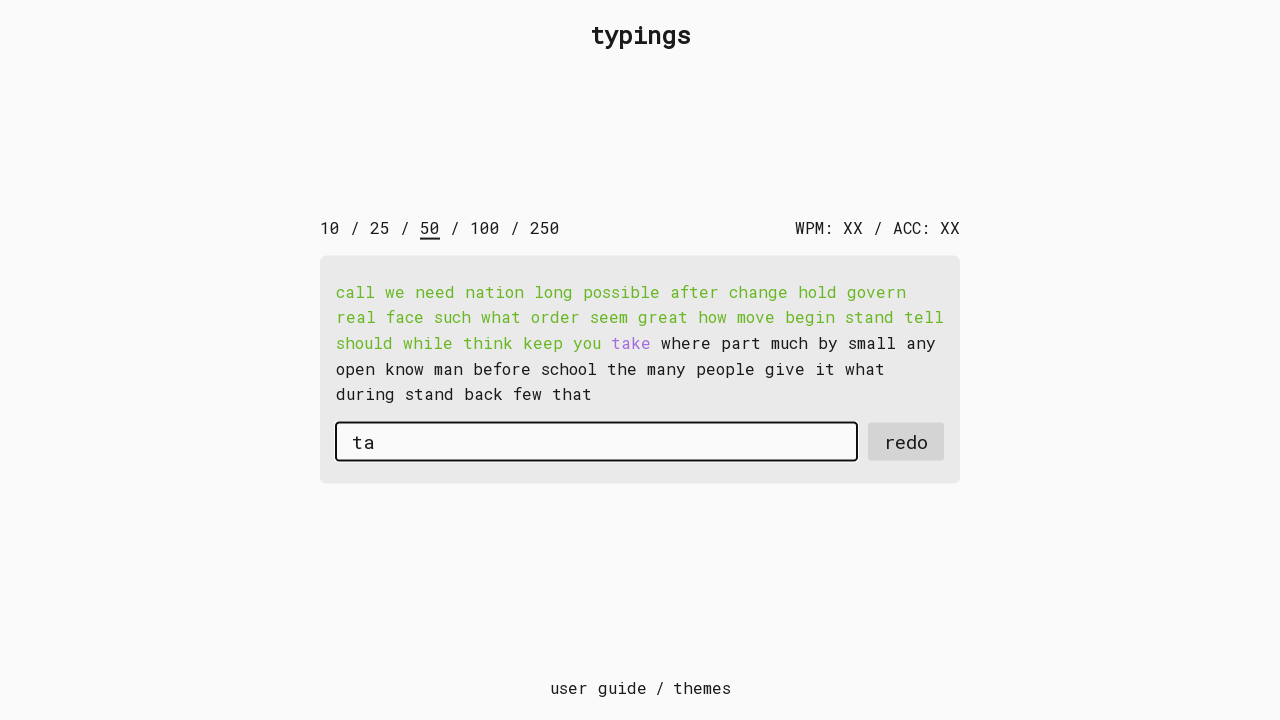

Typed character 'k' with 15ms delay on #input-field
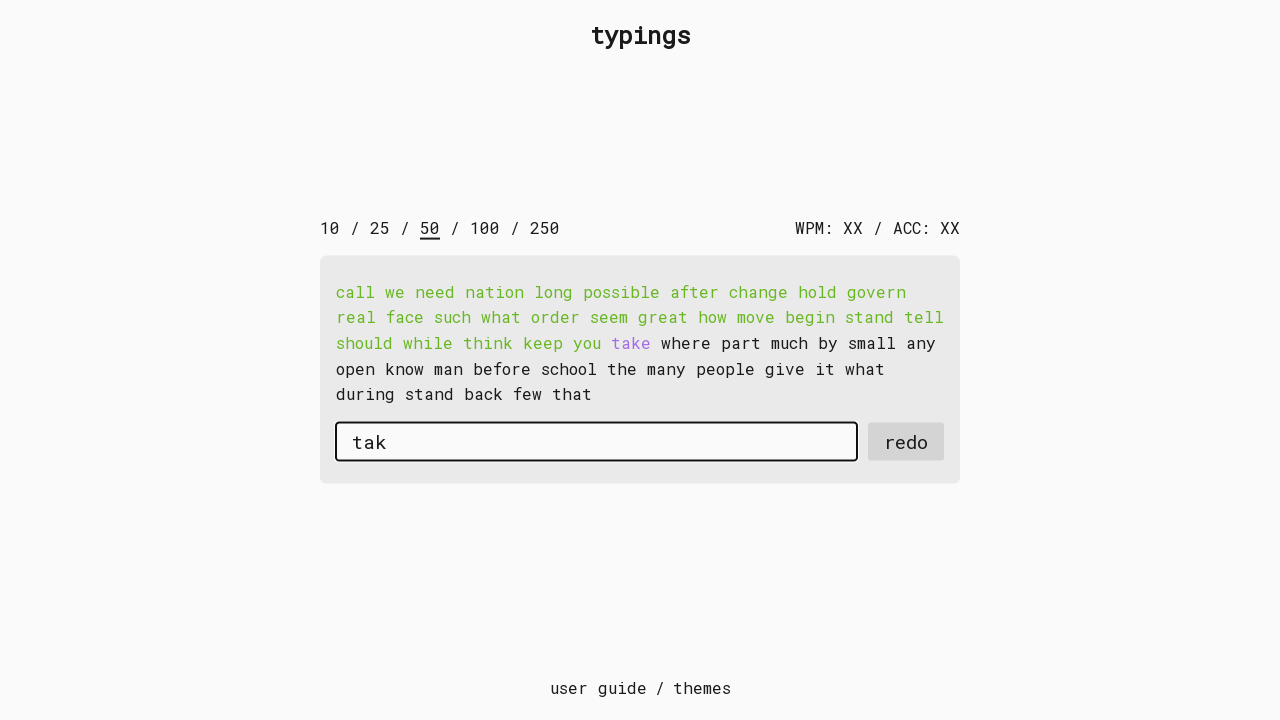

Typed character 'e' with 15ms delay on #input-field
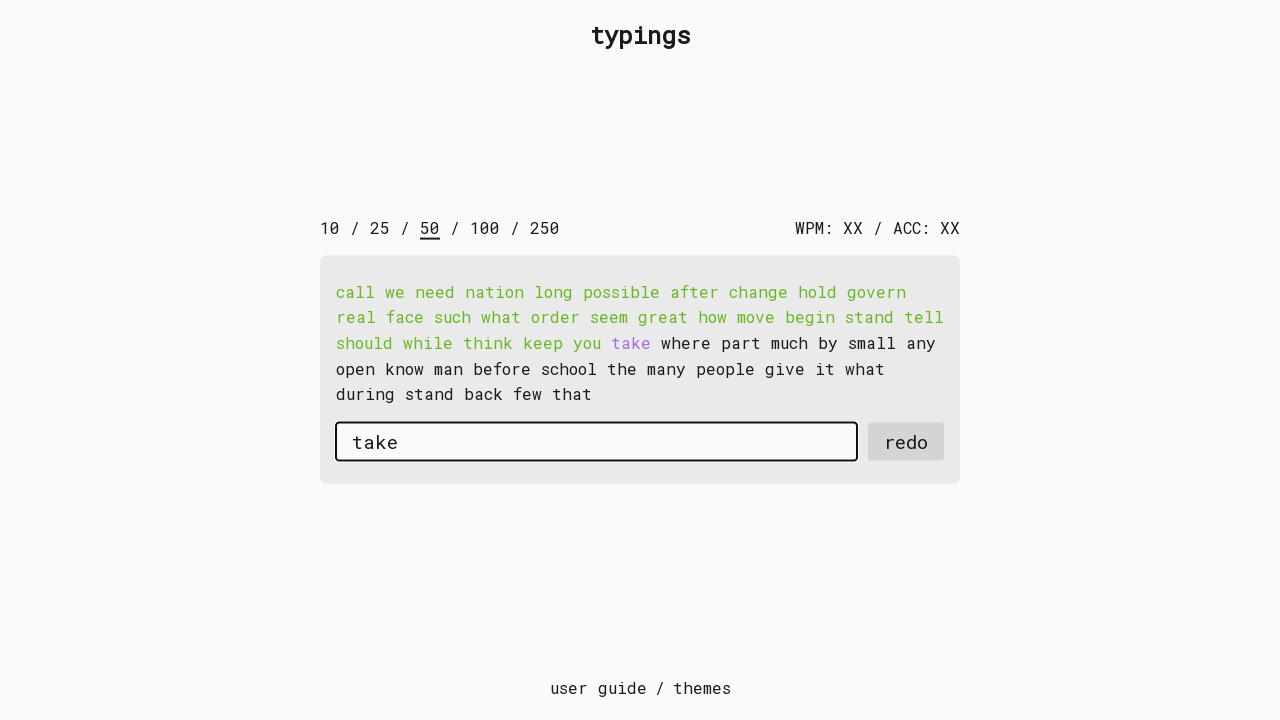

Pressed space after word 'take' on #input-field
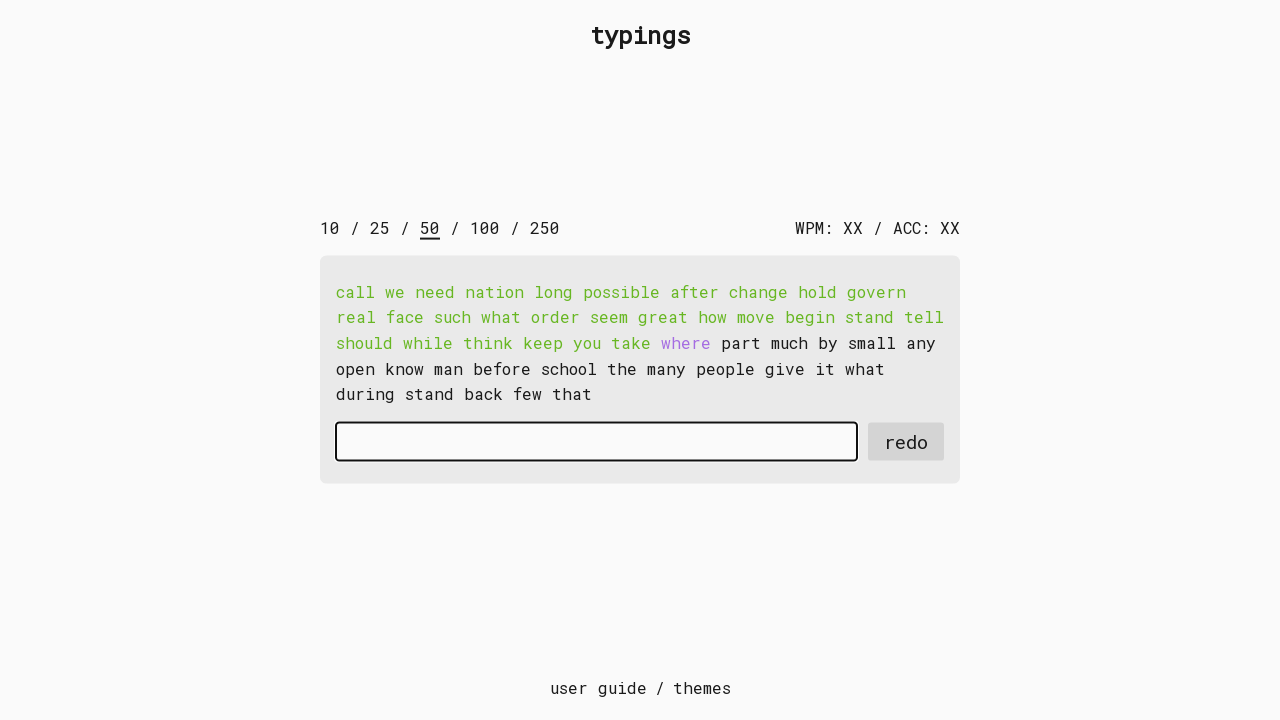

Typed character 'w' with 15ms delay on #input-field
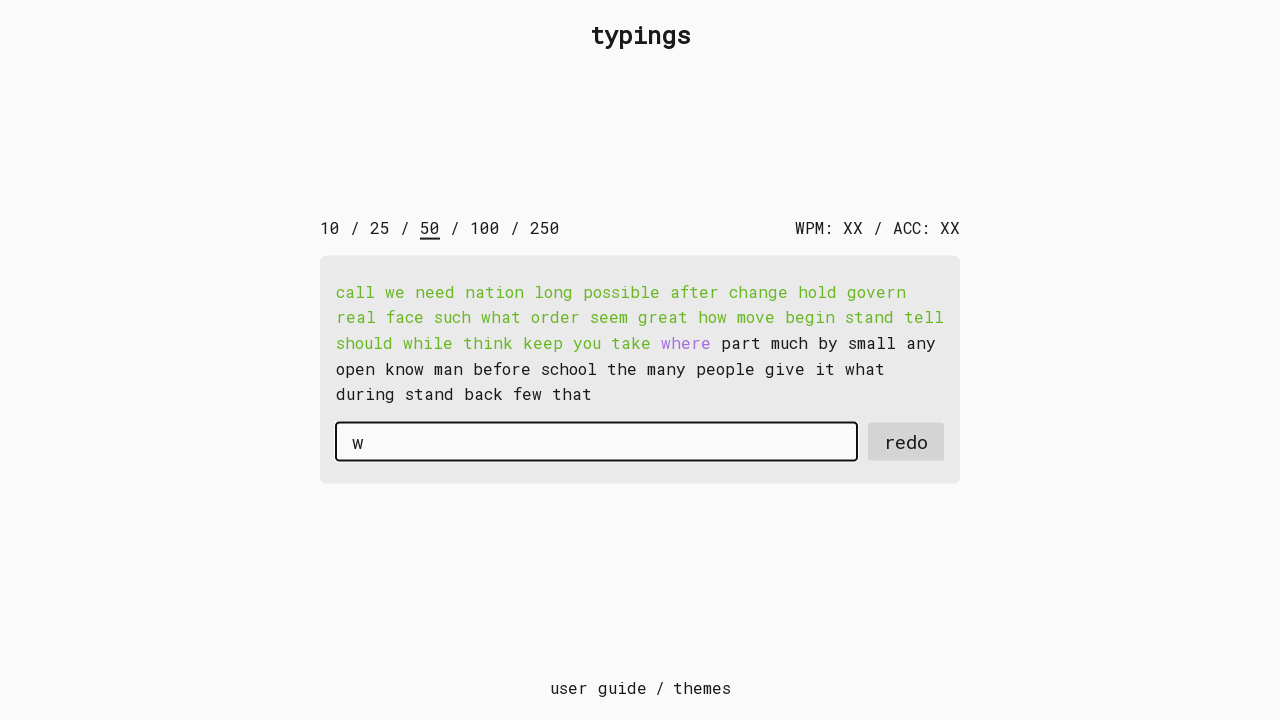

Typed character 'h' with 15ms delay on #input-field
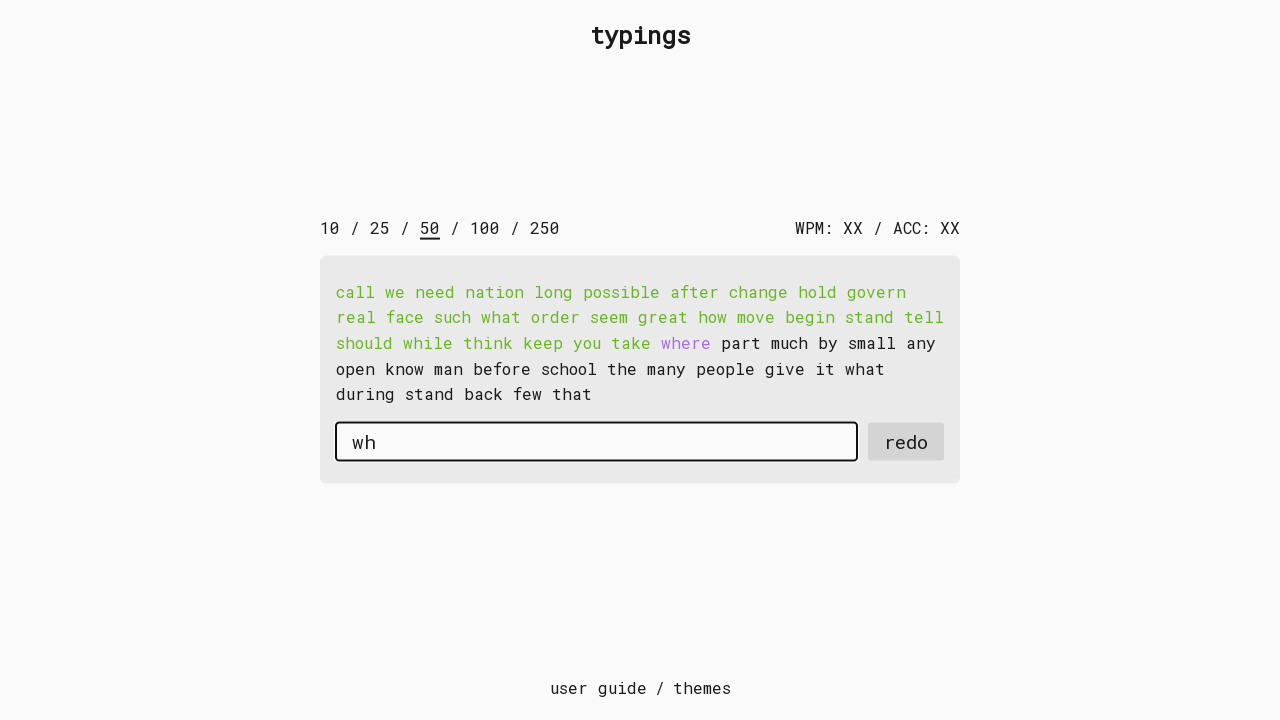

Typed character 'e' with 15ms delay on #input-field
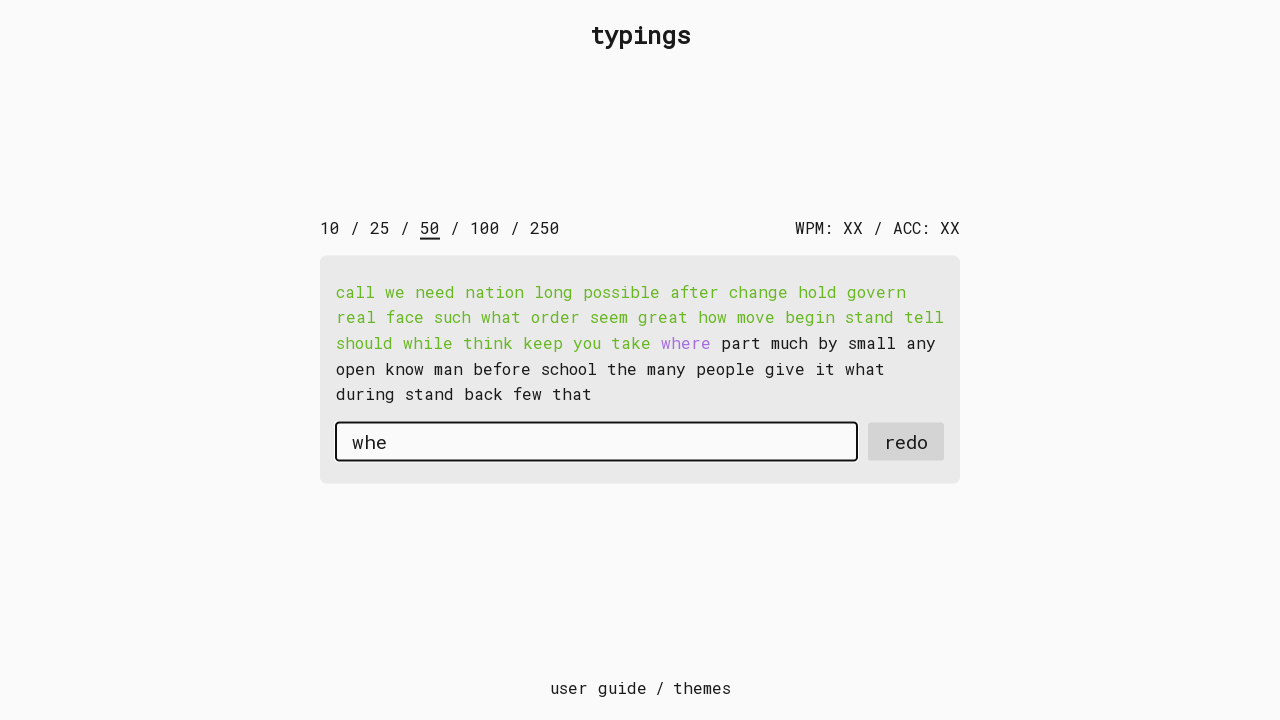

Typed character 'r' with 15ms delay on #input-field
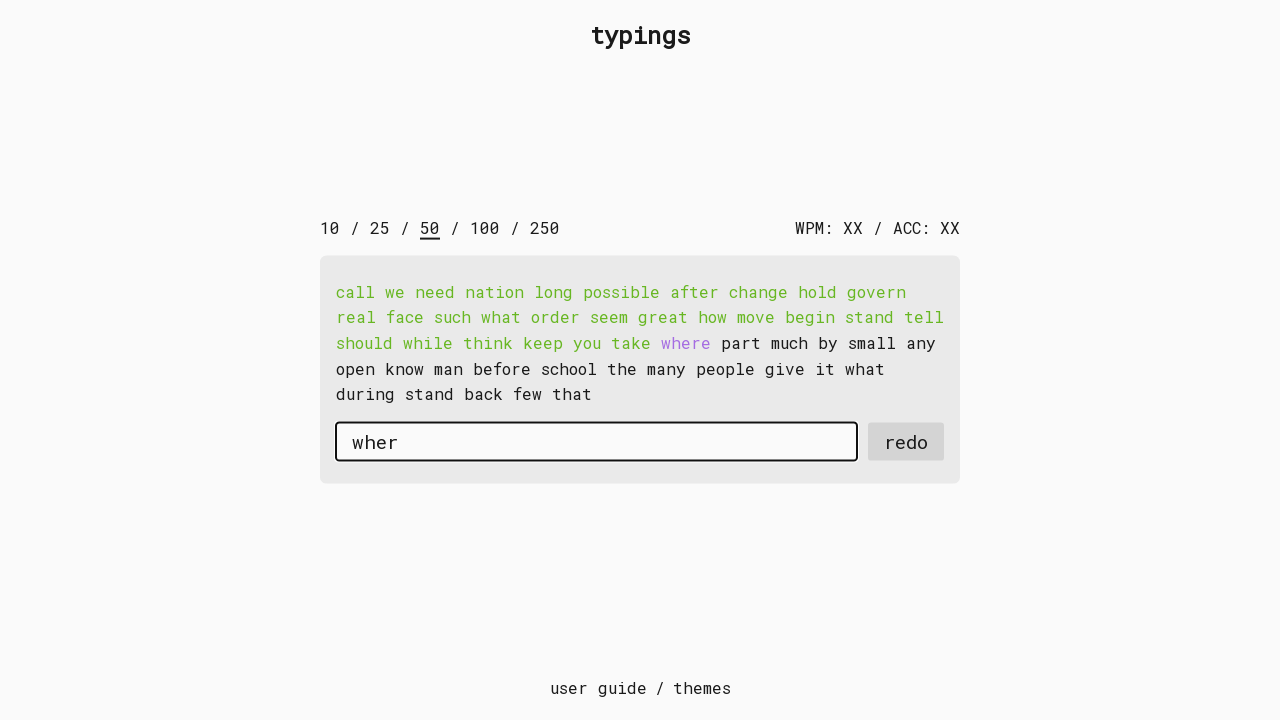

Typed character 'e' with 15ms delay on #input-field
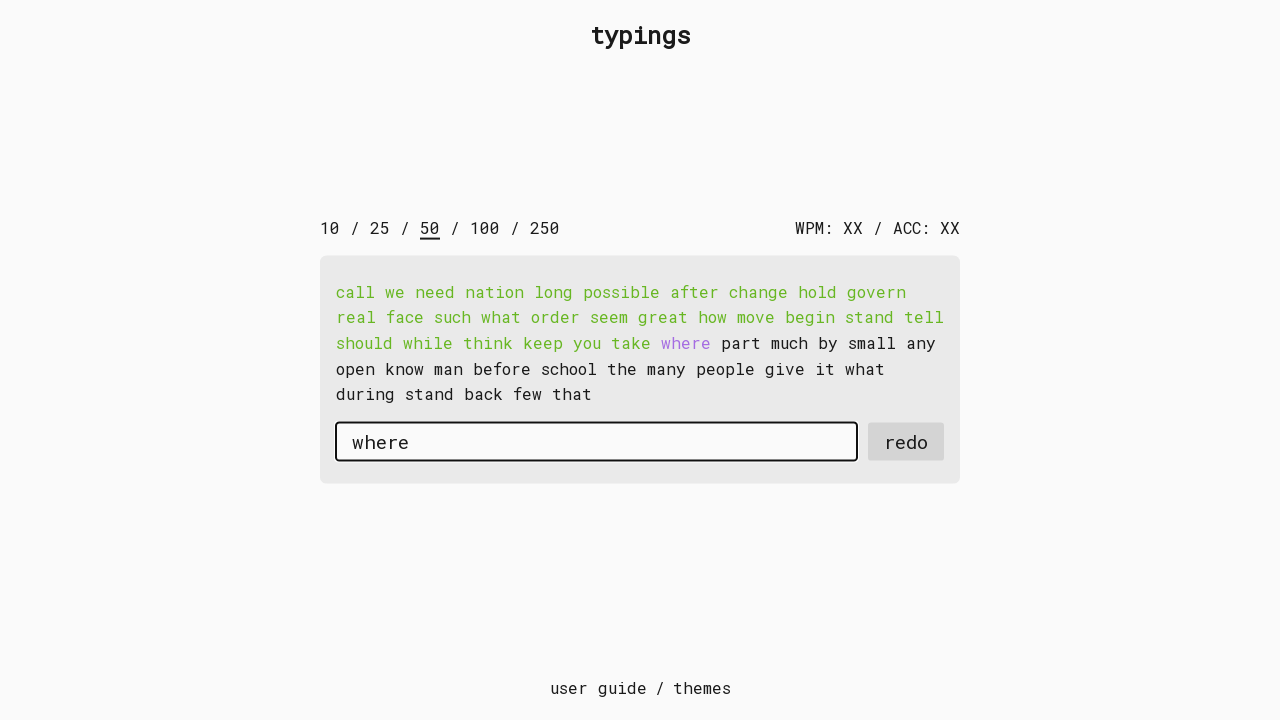

Pressed space after word 'where' on #input-field
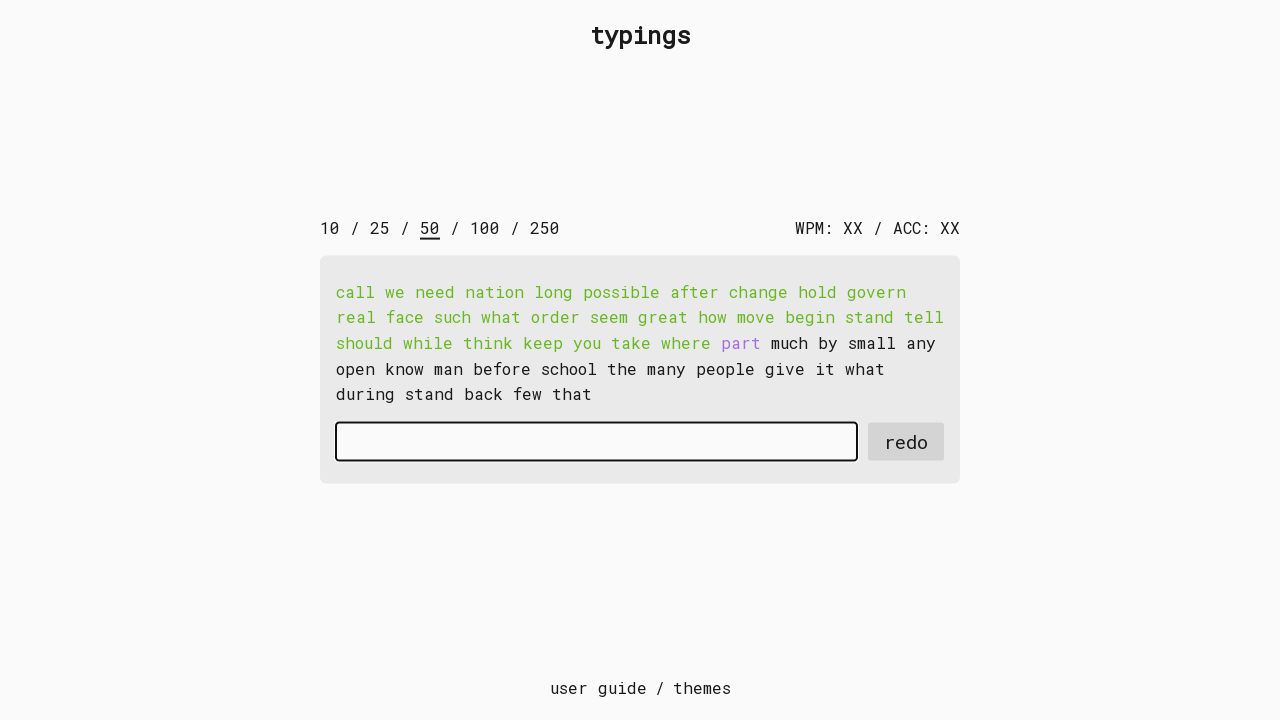

Typed character 'p' with 15ms delay on #input-field
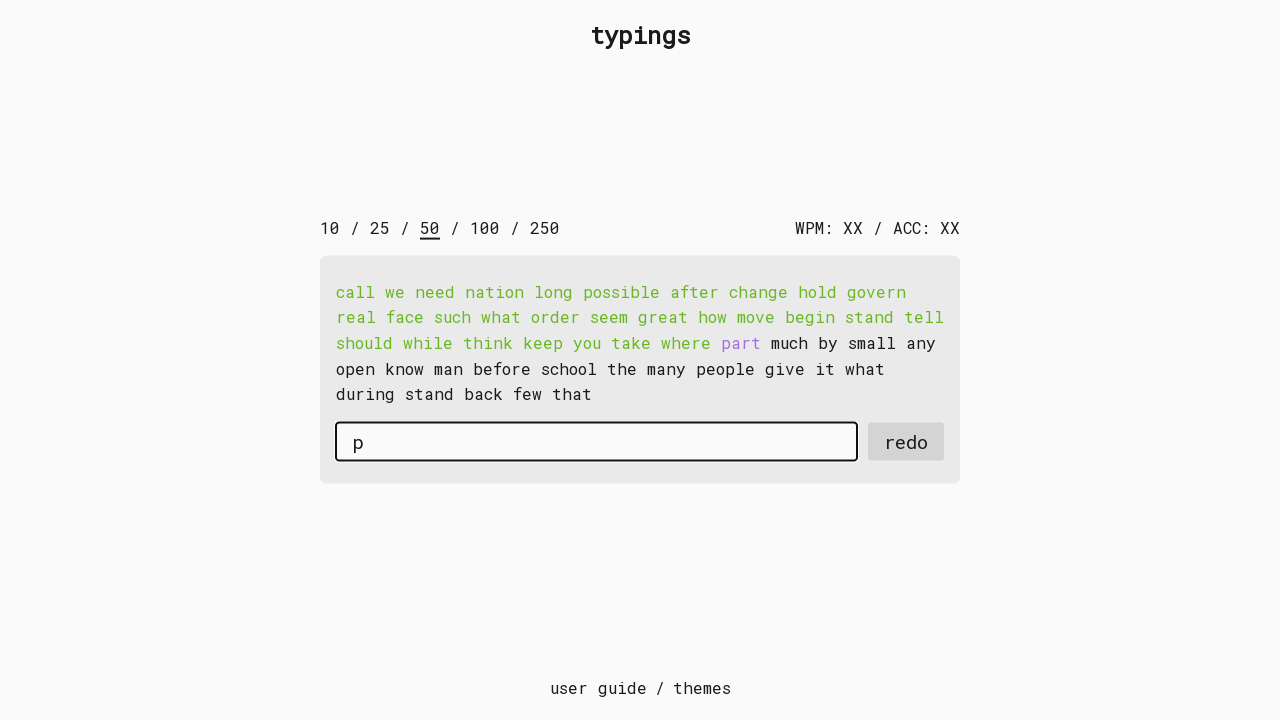

Typed character 'a' with 15ms delay on #input-field
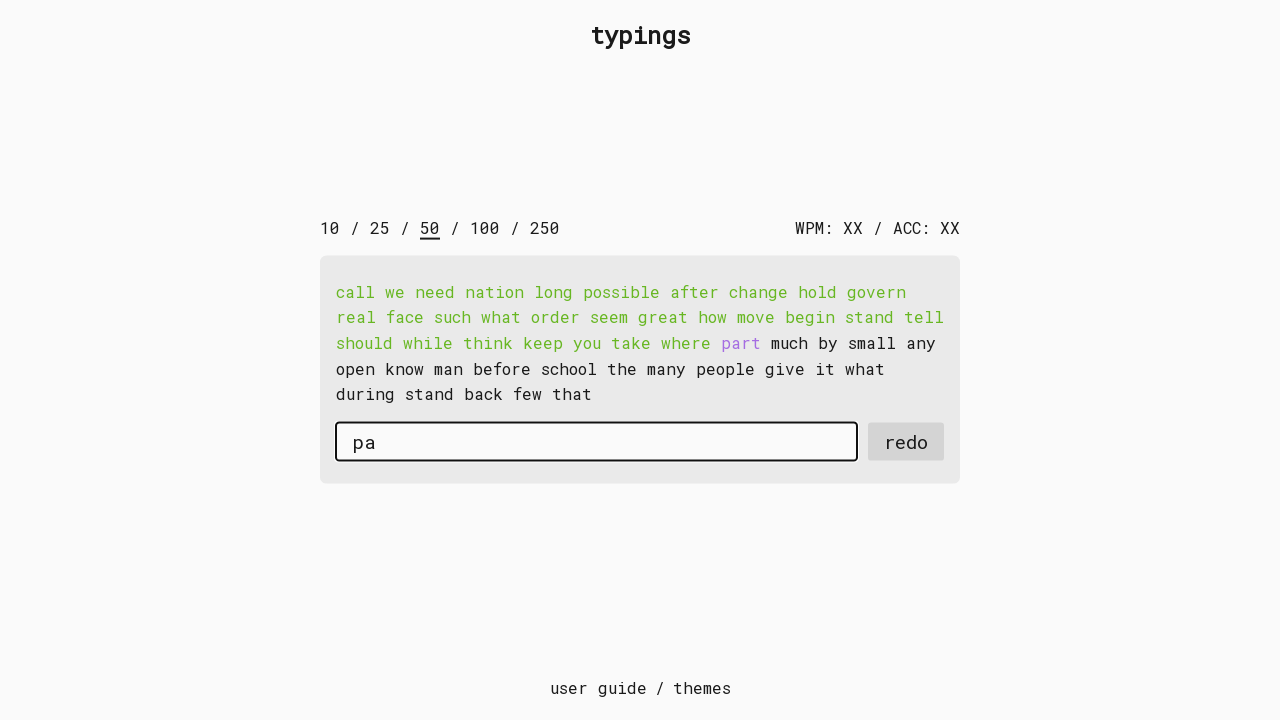

Typed character 'r' with 15ms delay on #input-field
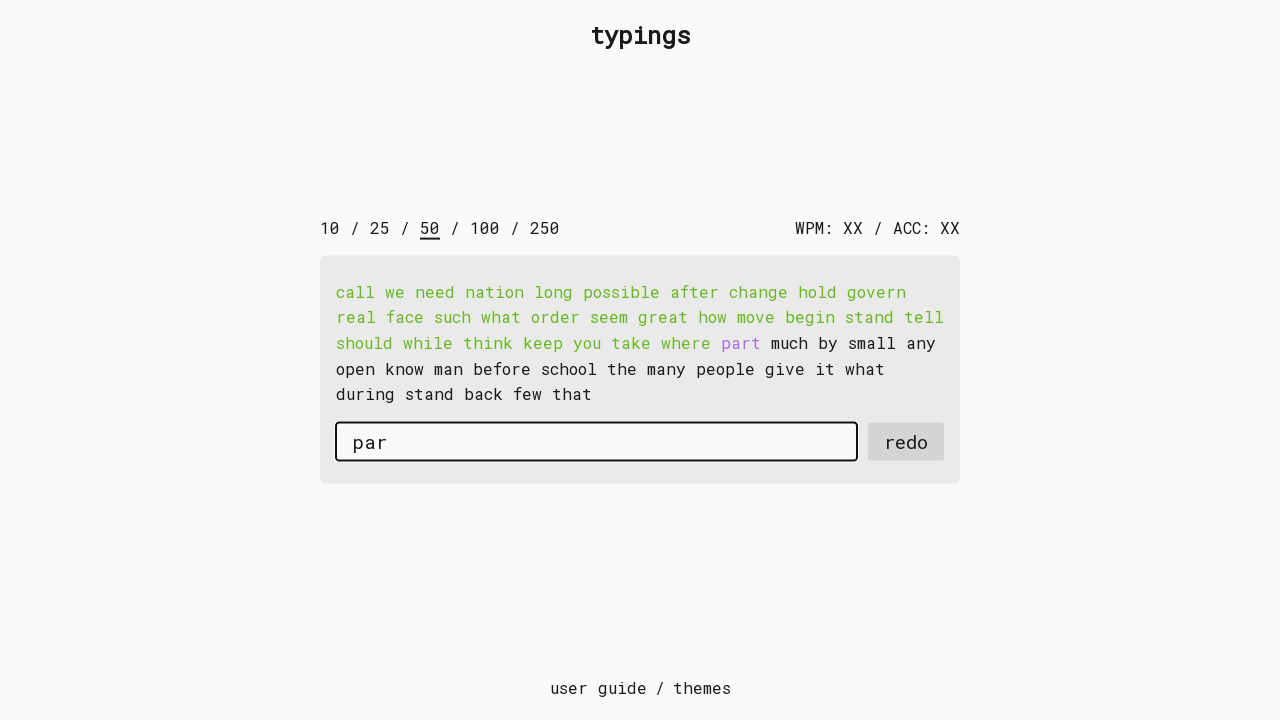

Typed character 't' with 15ms delay on #input-field
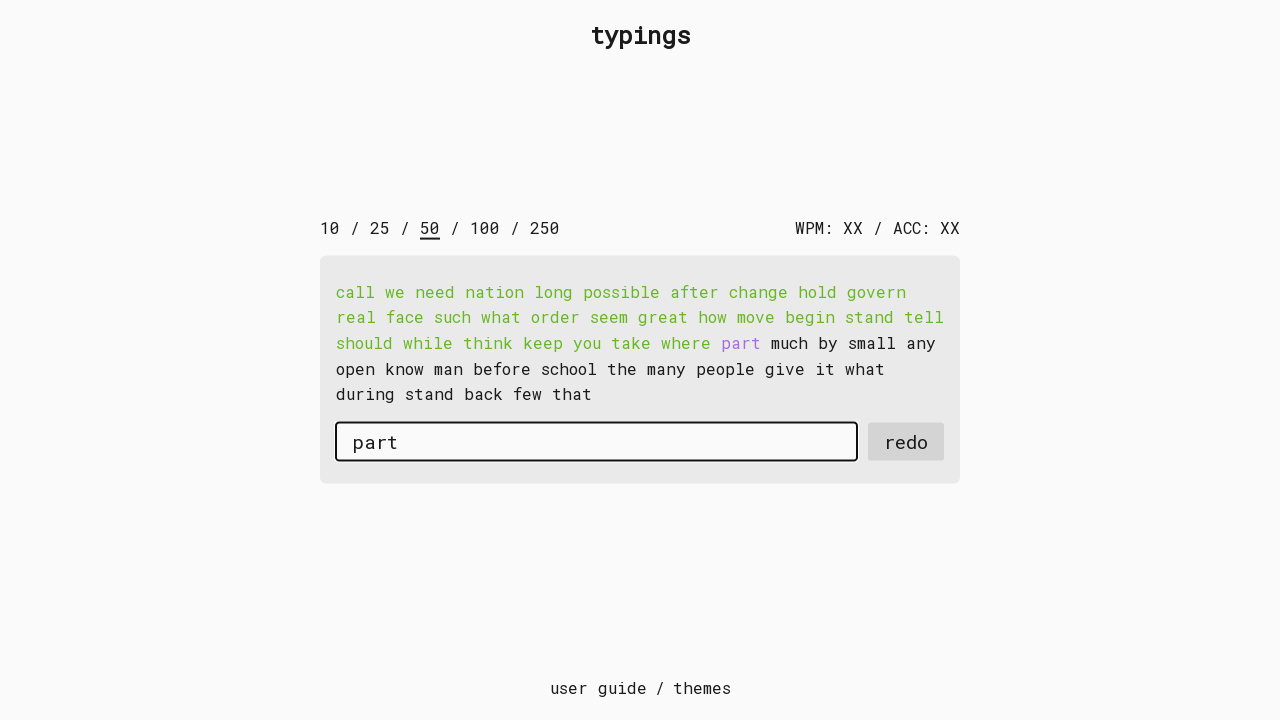

Pressed space after word 'part' on #input-field
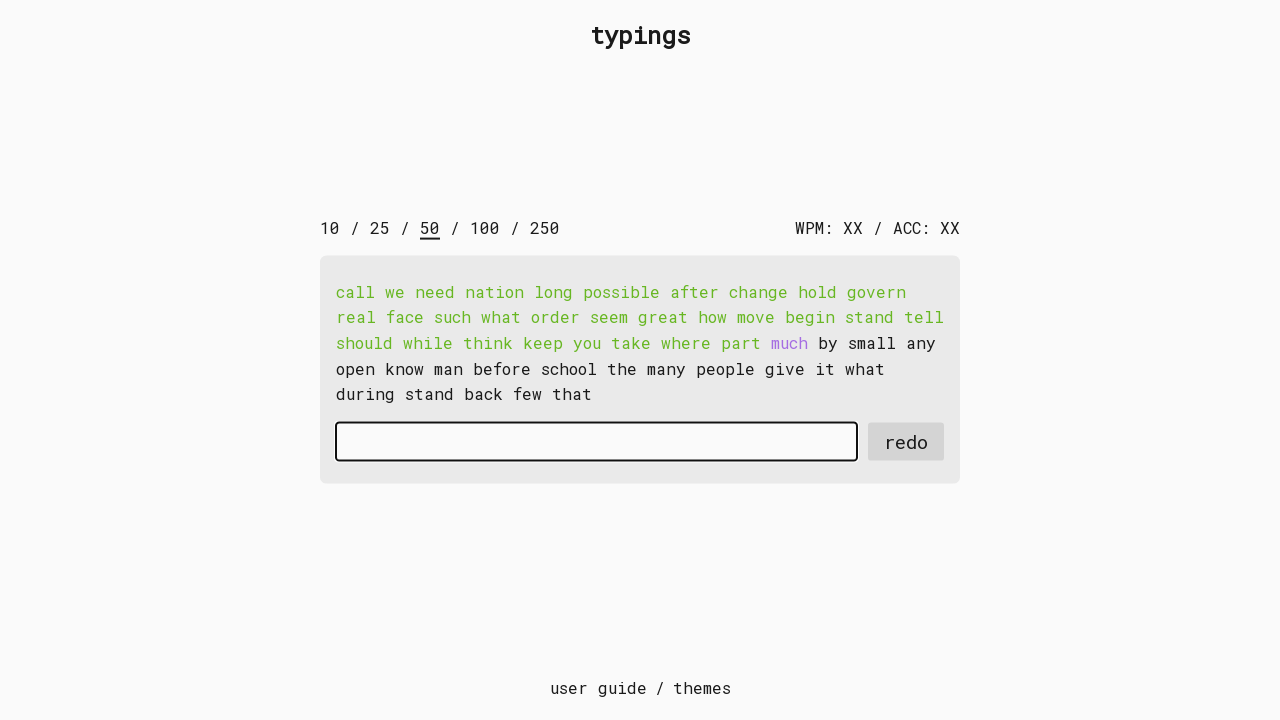

Typed character 'm' with 15ms delay on #input-field
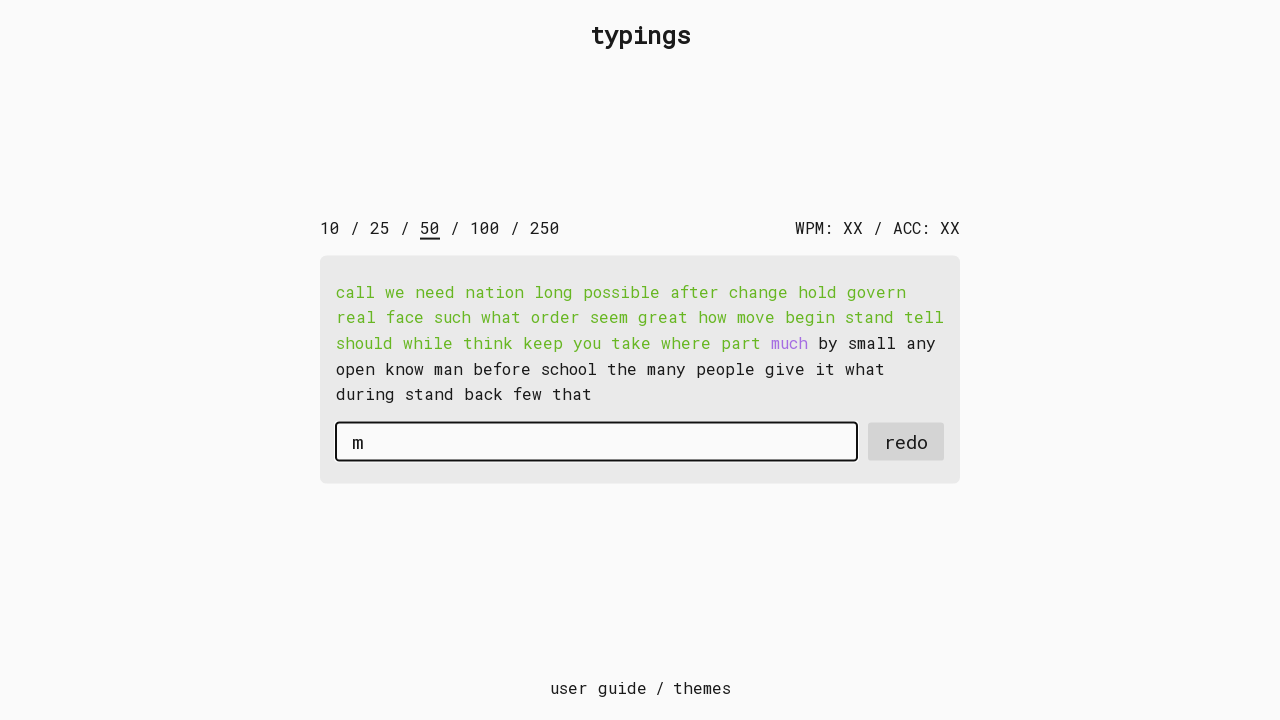

Typed character 'u' with 15ms delay on #input-field
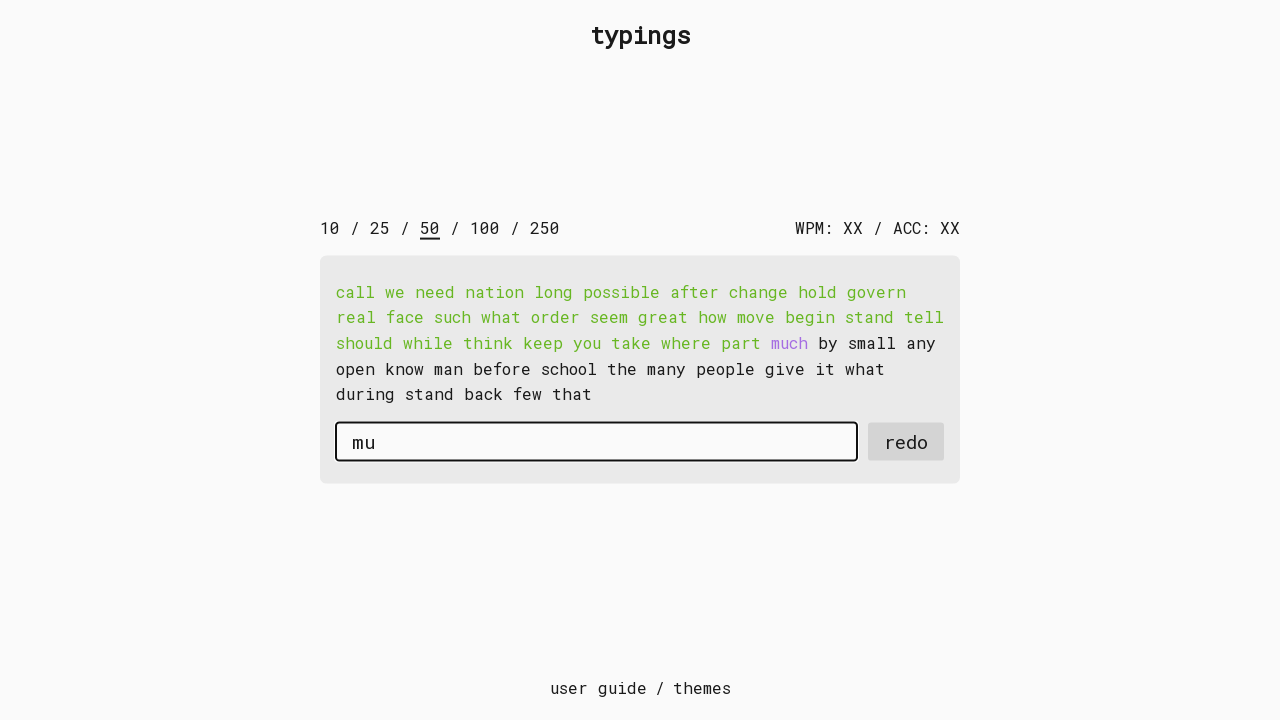

Typed character 'c' with 15ms delay on #input-field
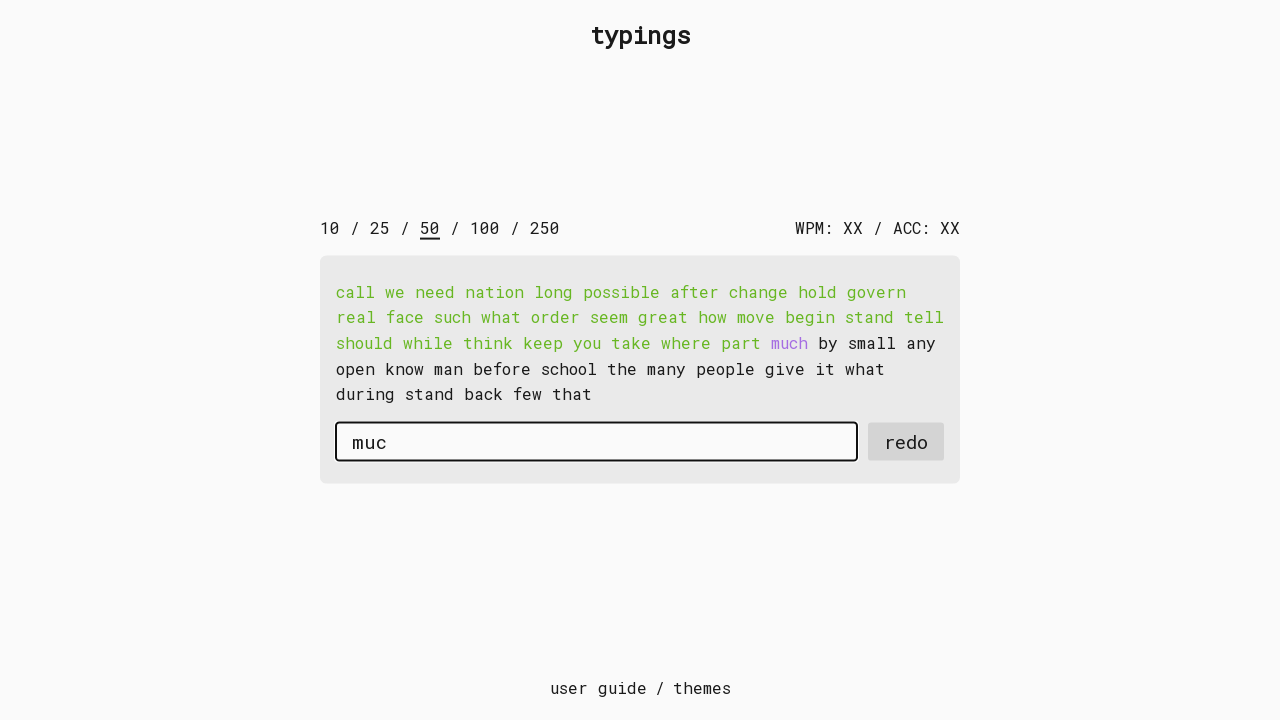

Typed character 'h' with 15ms delay on #input-field
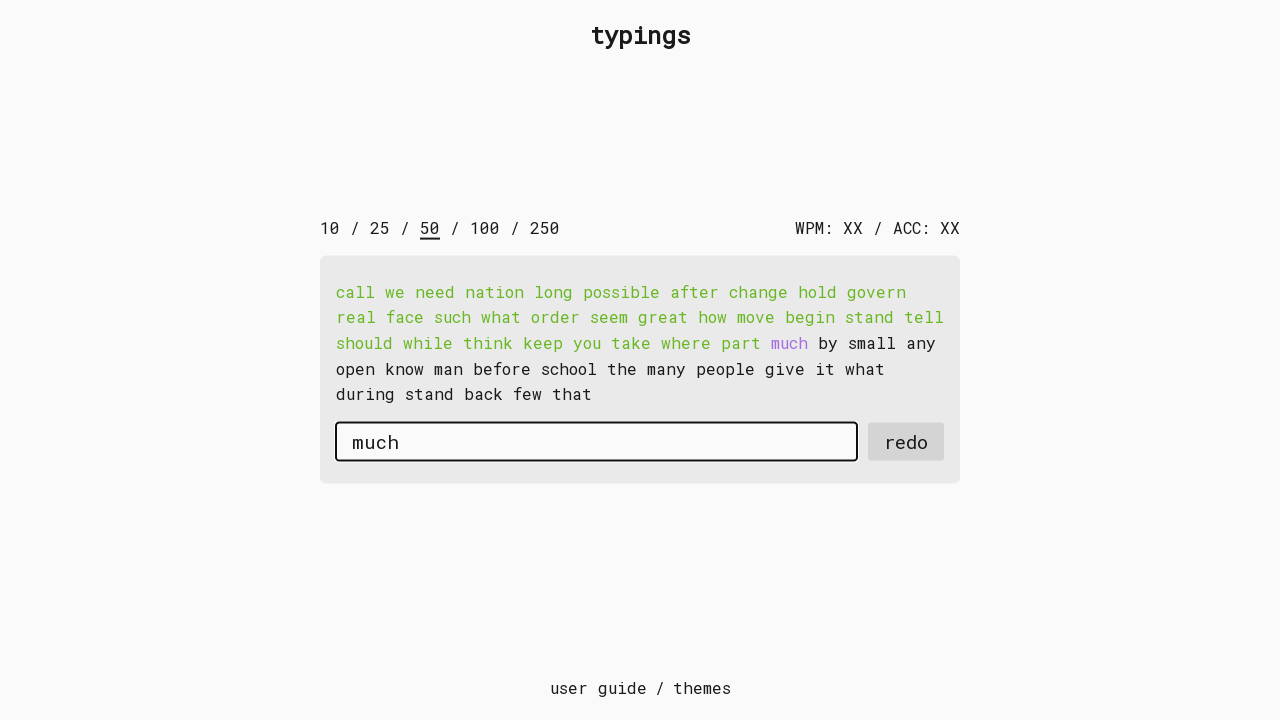

Pressed space after word 'much' on #input-field
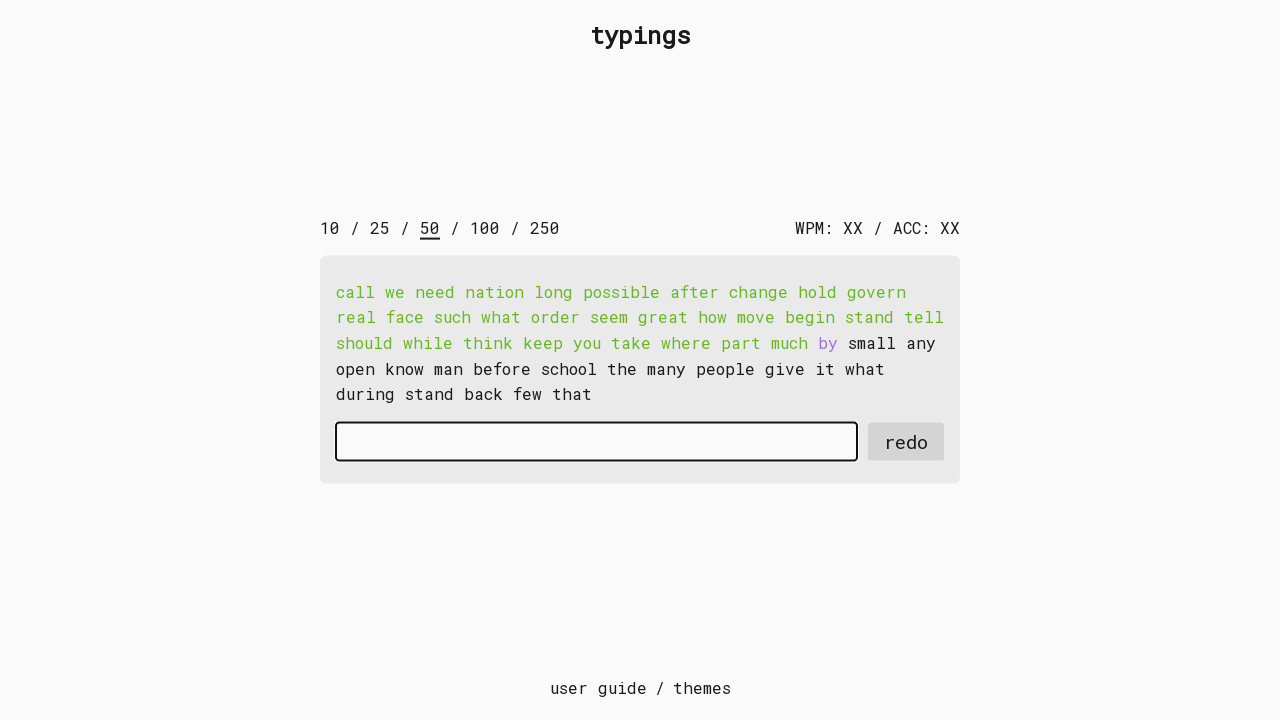

Typed character 'b' with 15ms delay on #input-field
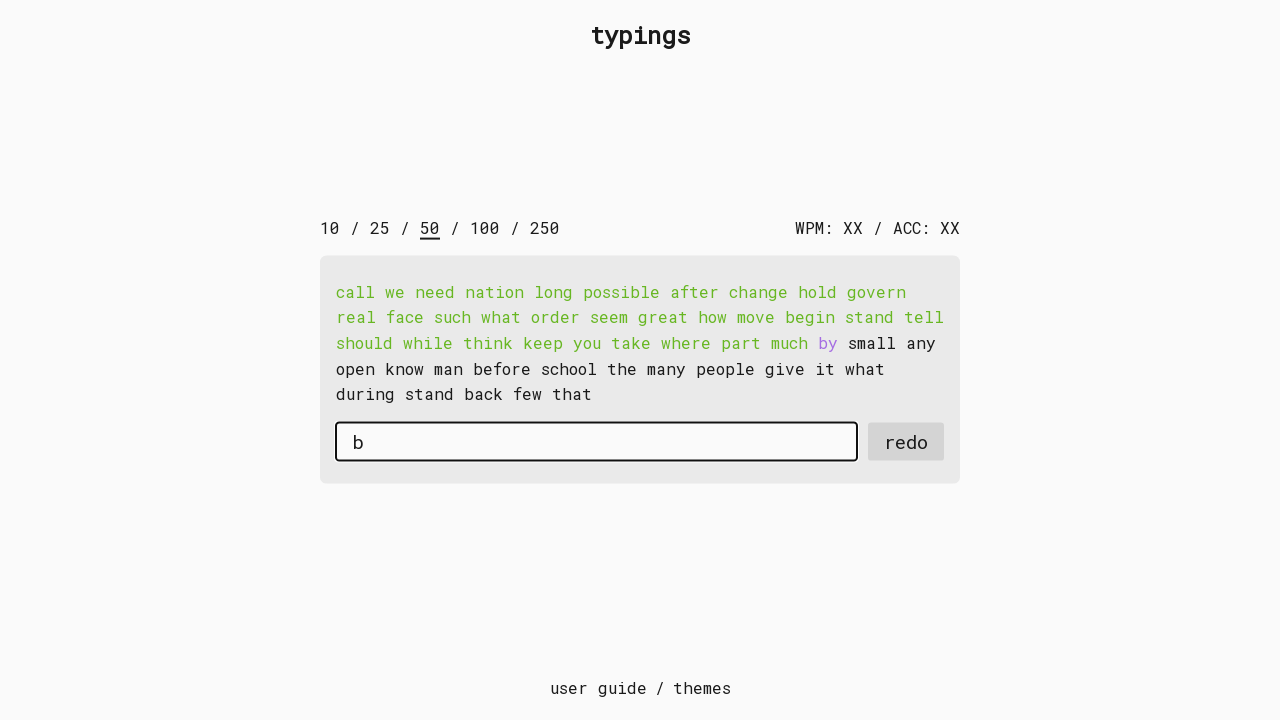

Typed character 'y' with 15ms delay on #input-field
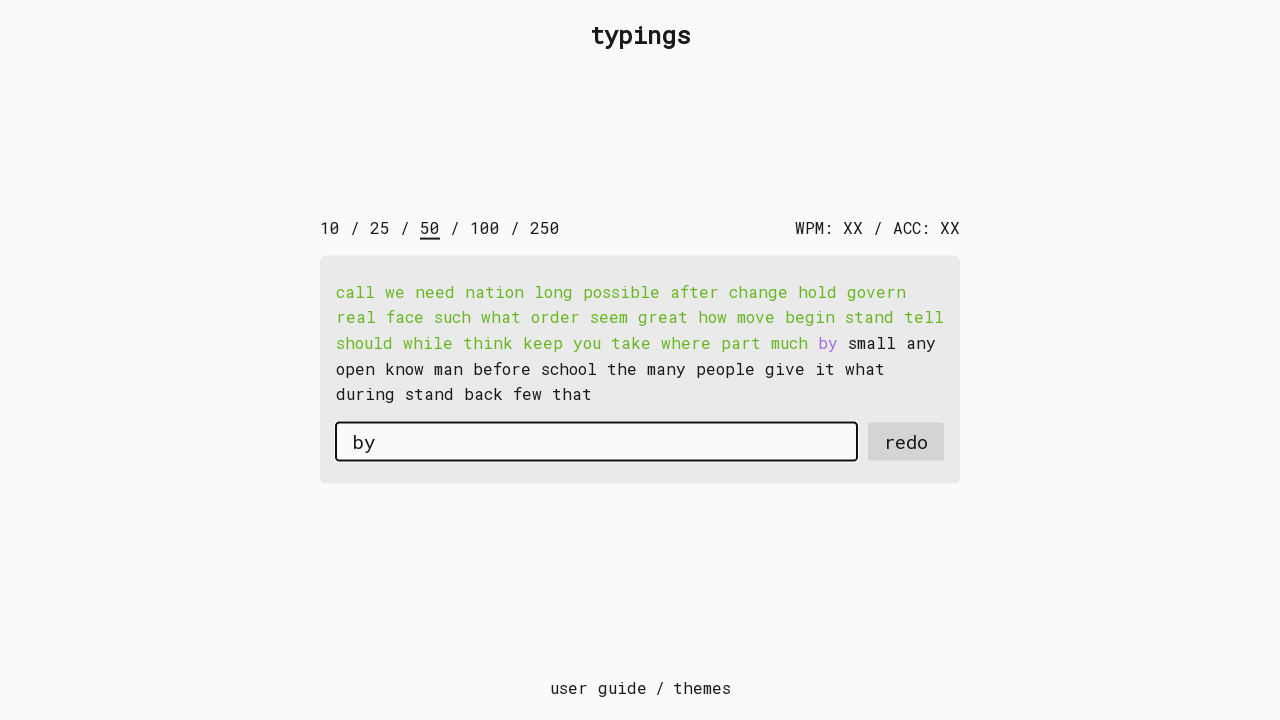

Pressed space after word 'by' on #input-field
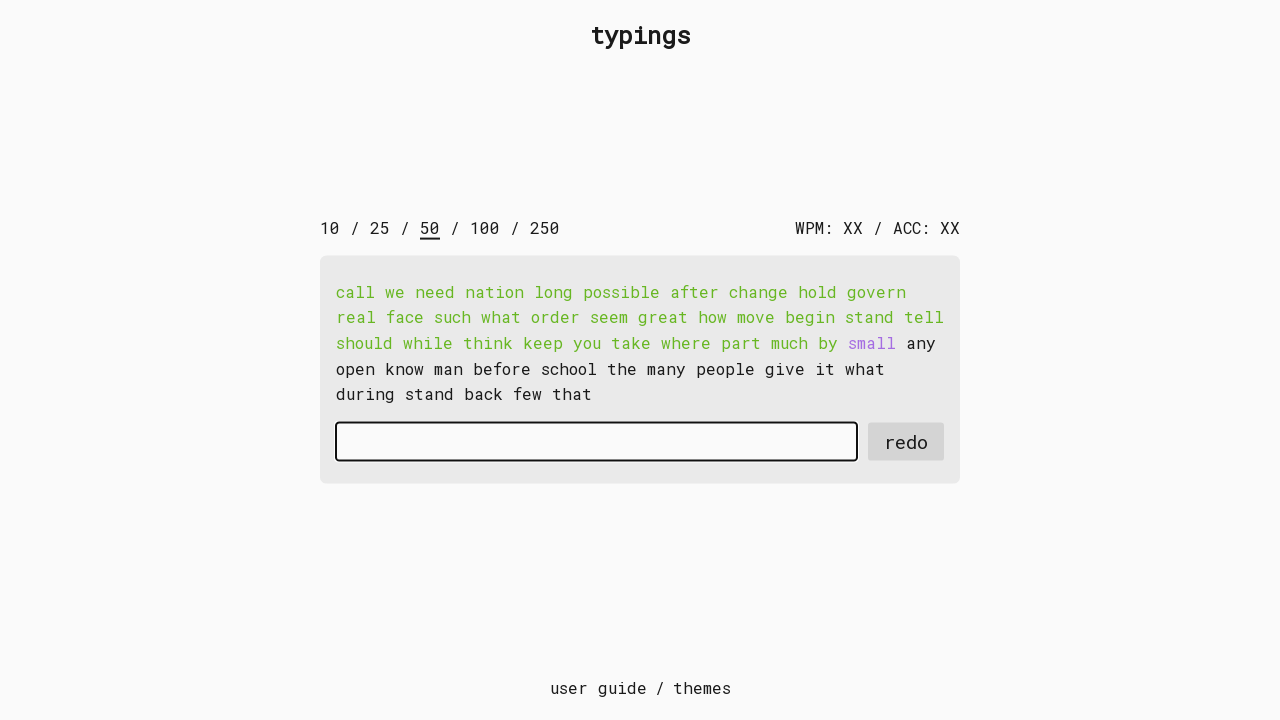

Typed character 's' with 15ms delay on #input-field
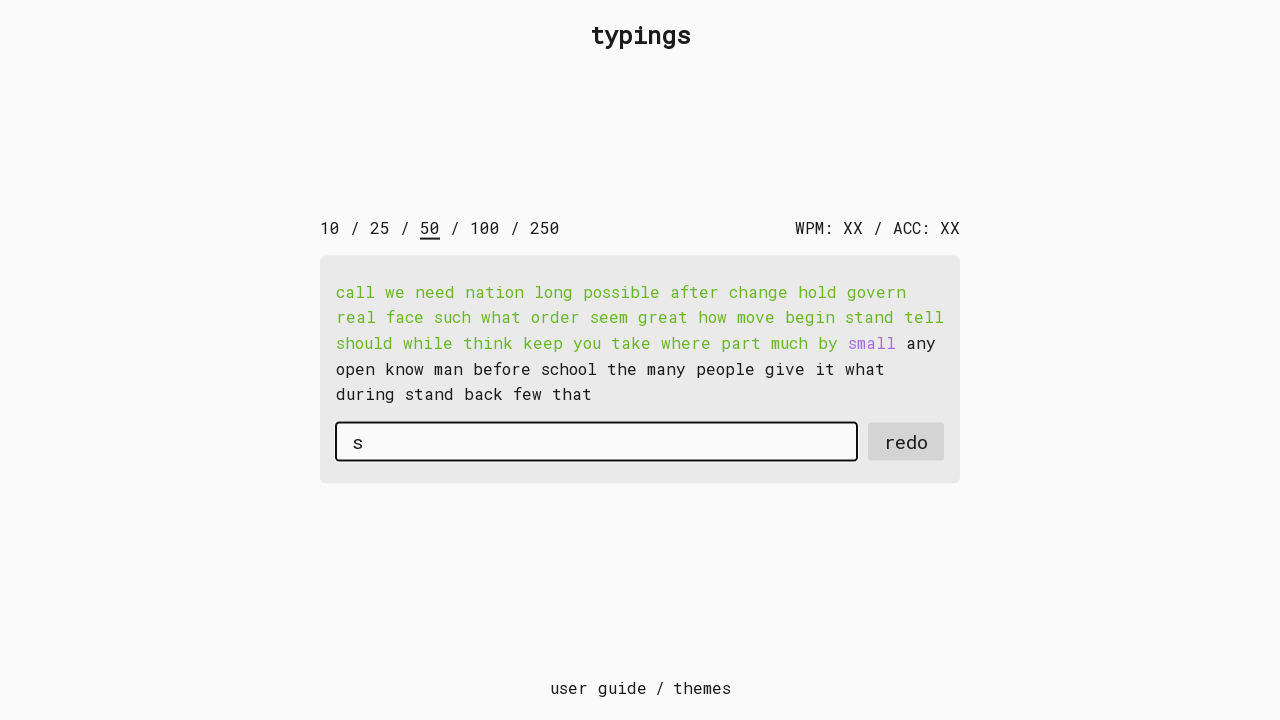

Typed character 'm' with 15ms delay on #input-field
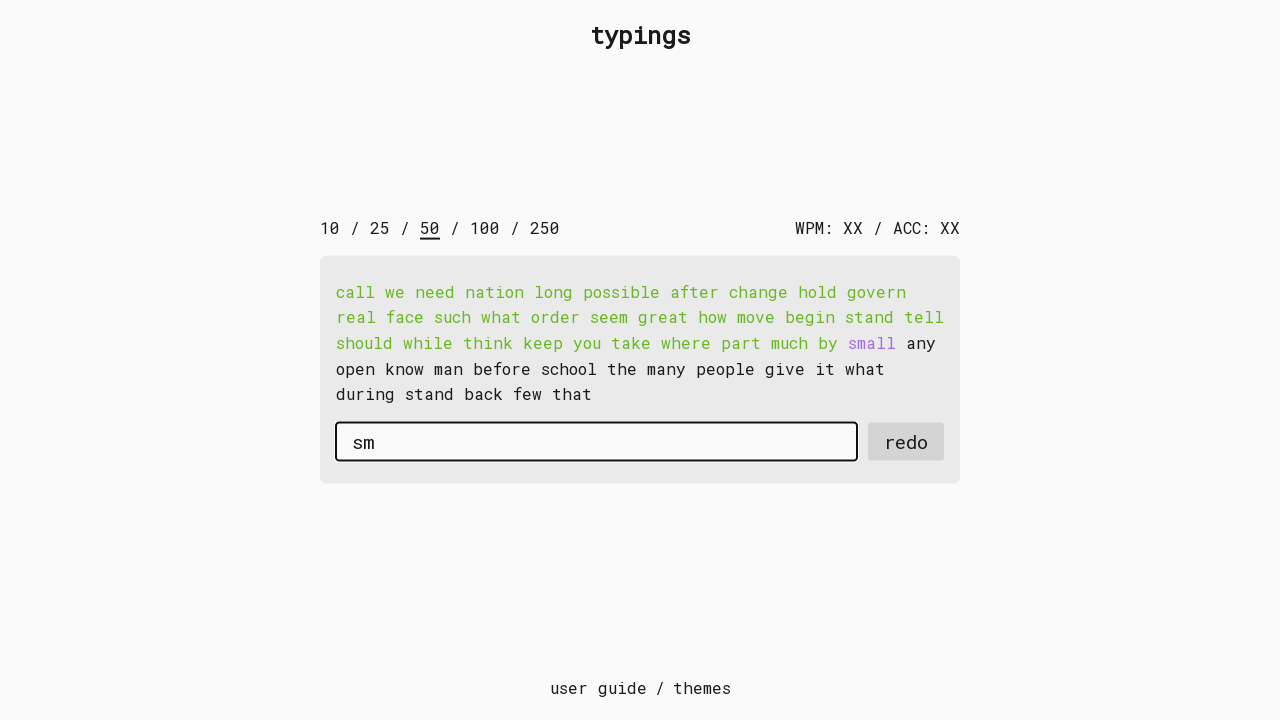

Typed character 'a' with 15ms delay on #input-field
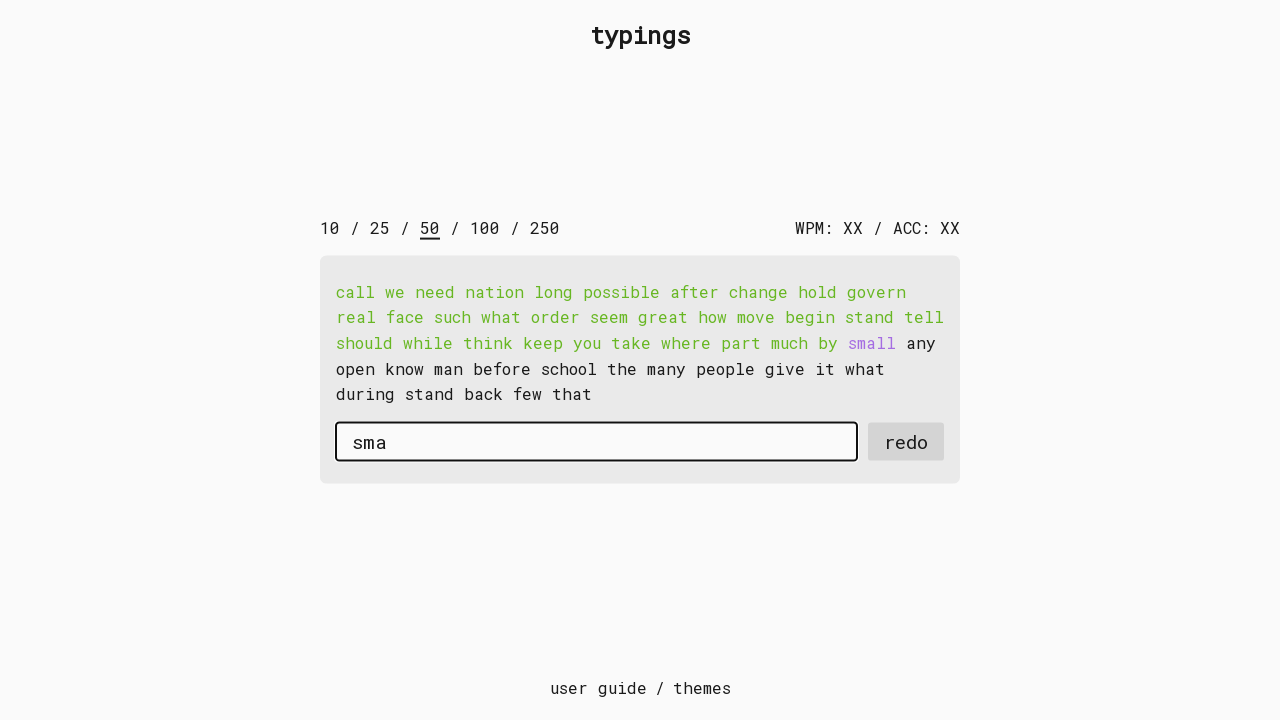

Typed character 'l' with 15ms delay on #input-field
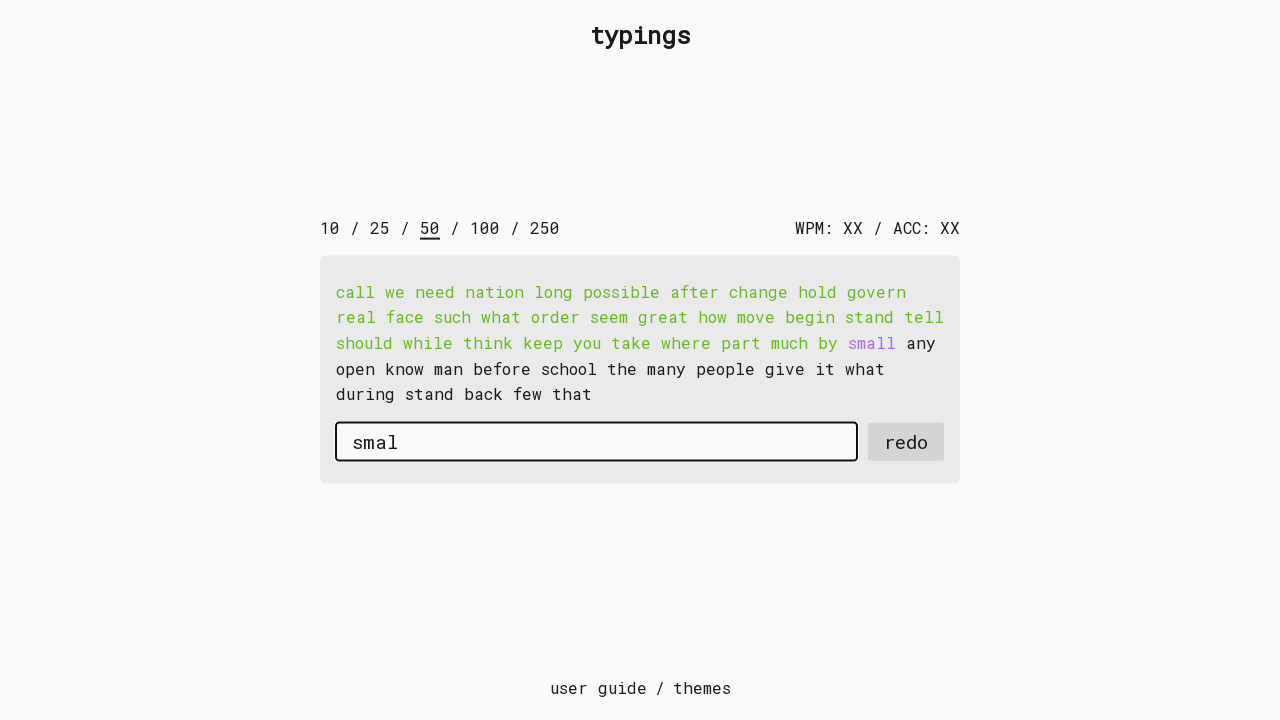

Typed character 'l' with 15ms delay on #input-field
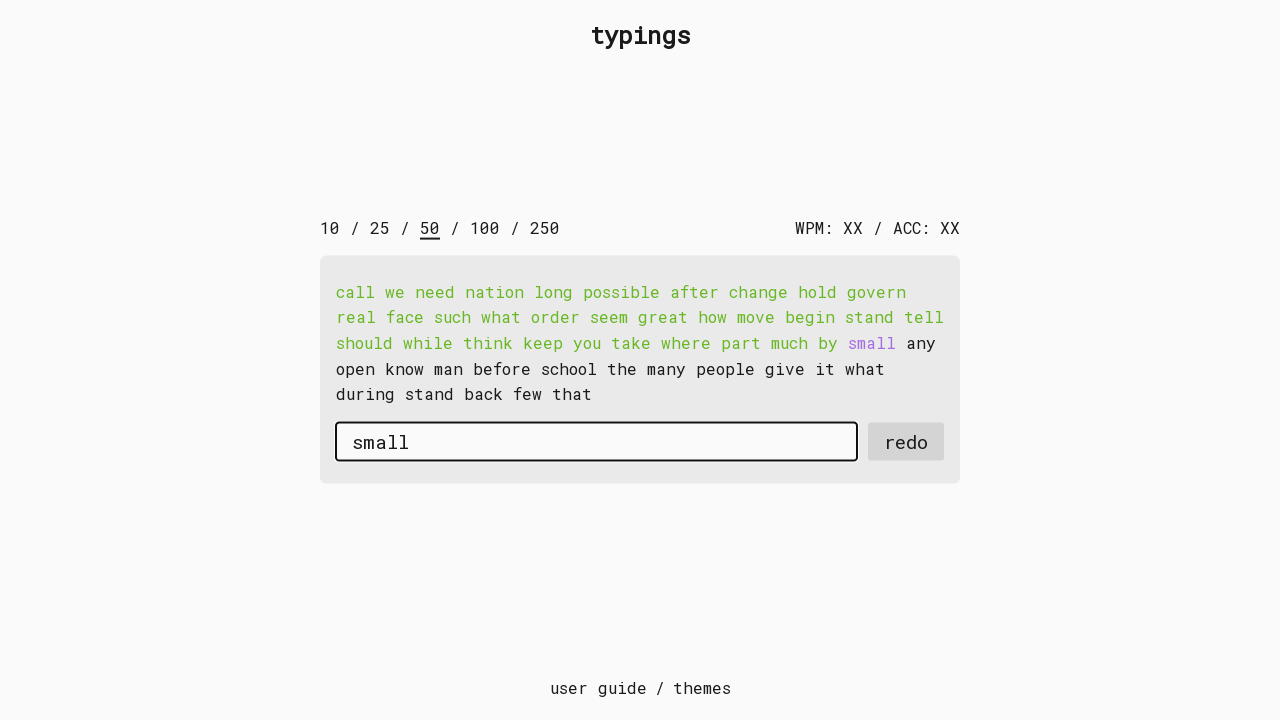

Pressed space after word 'small' on #input-field
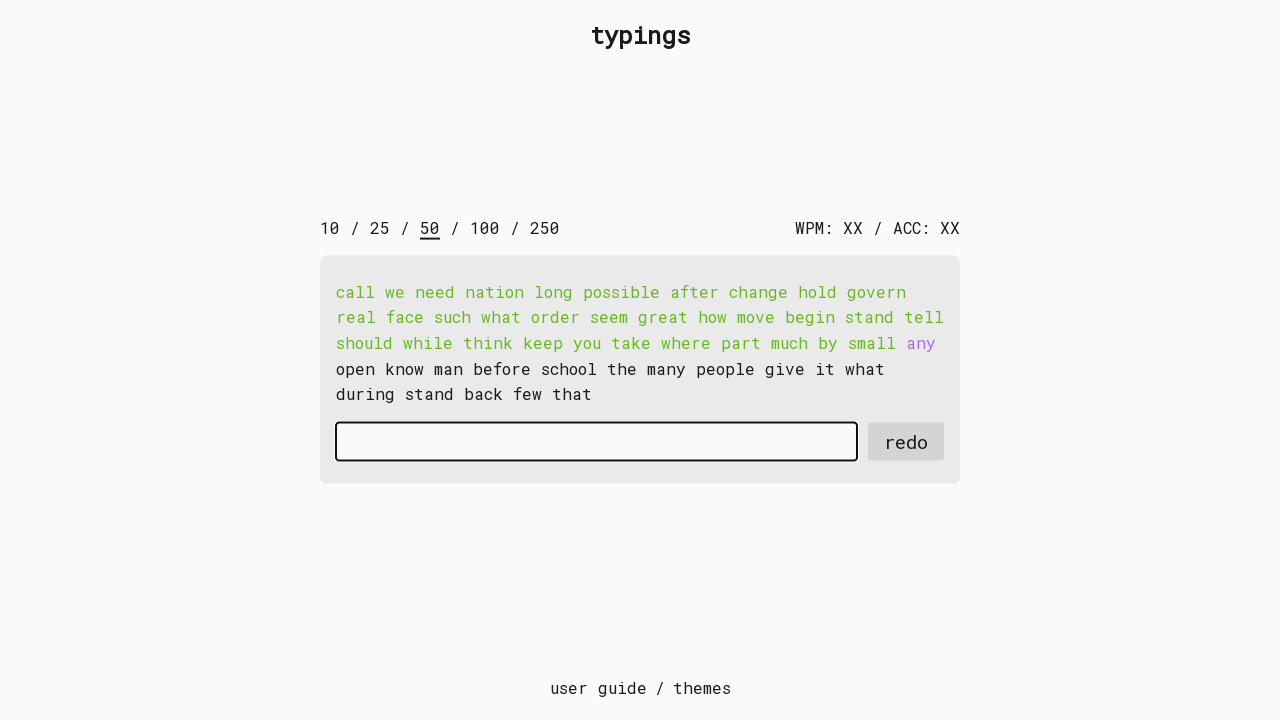

Typed character 'a' with 15ms delay on #input-field
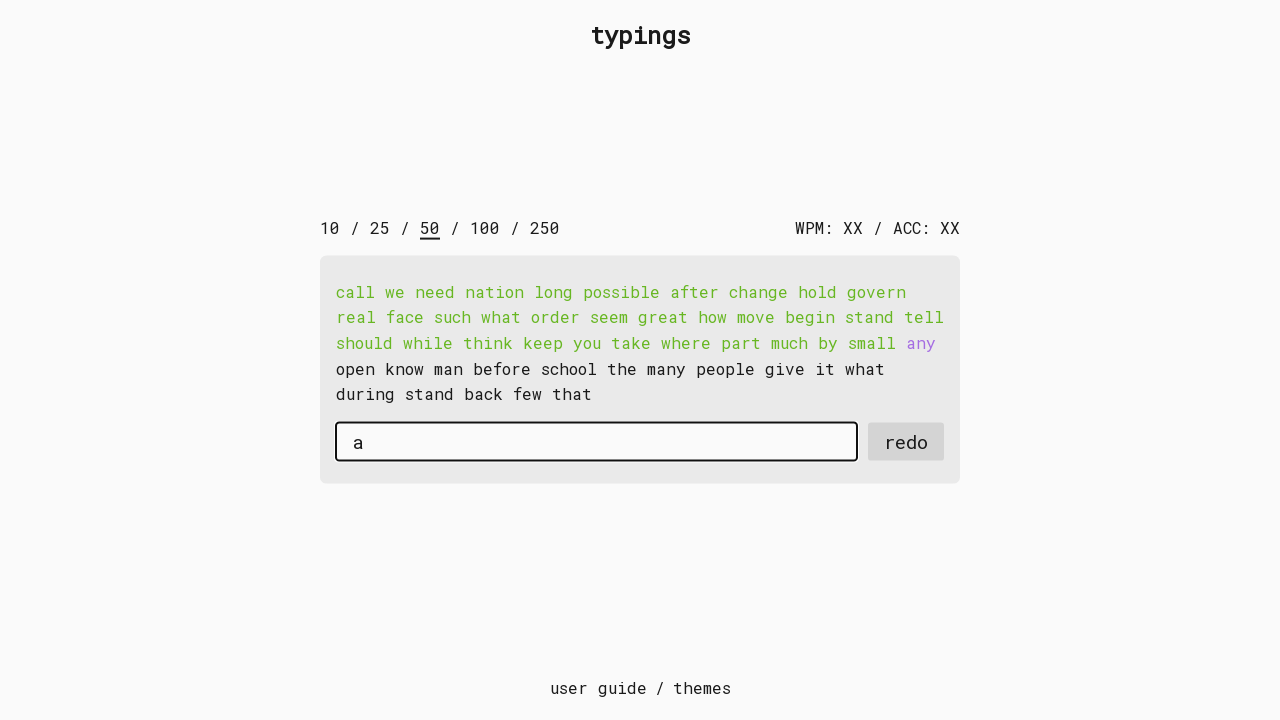

Typed character 'n' with 15ms delay on #input-field
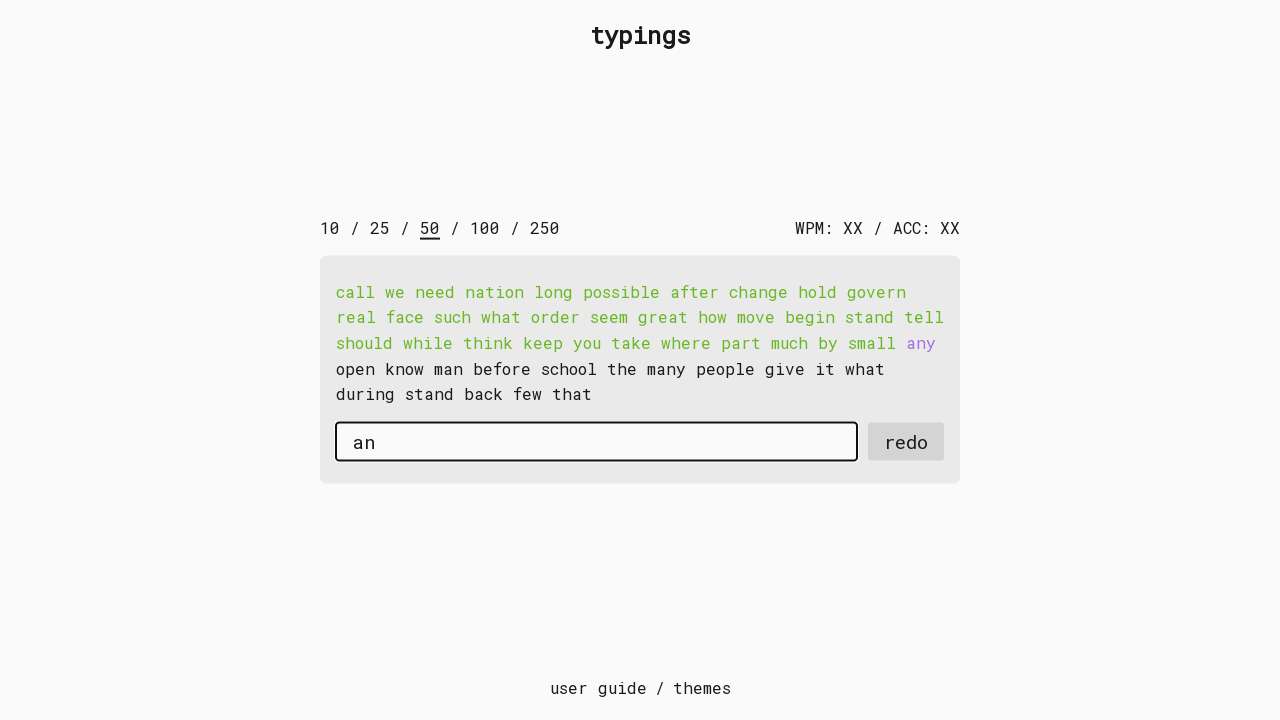

Typed character 'y' with 15ms delay on #input-field
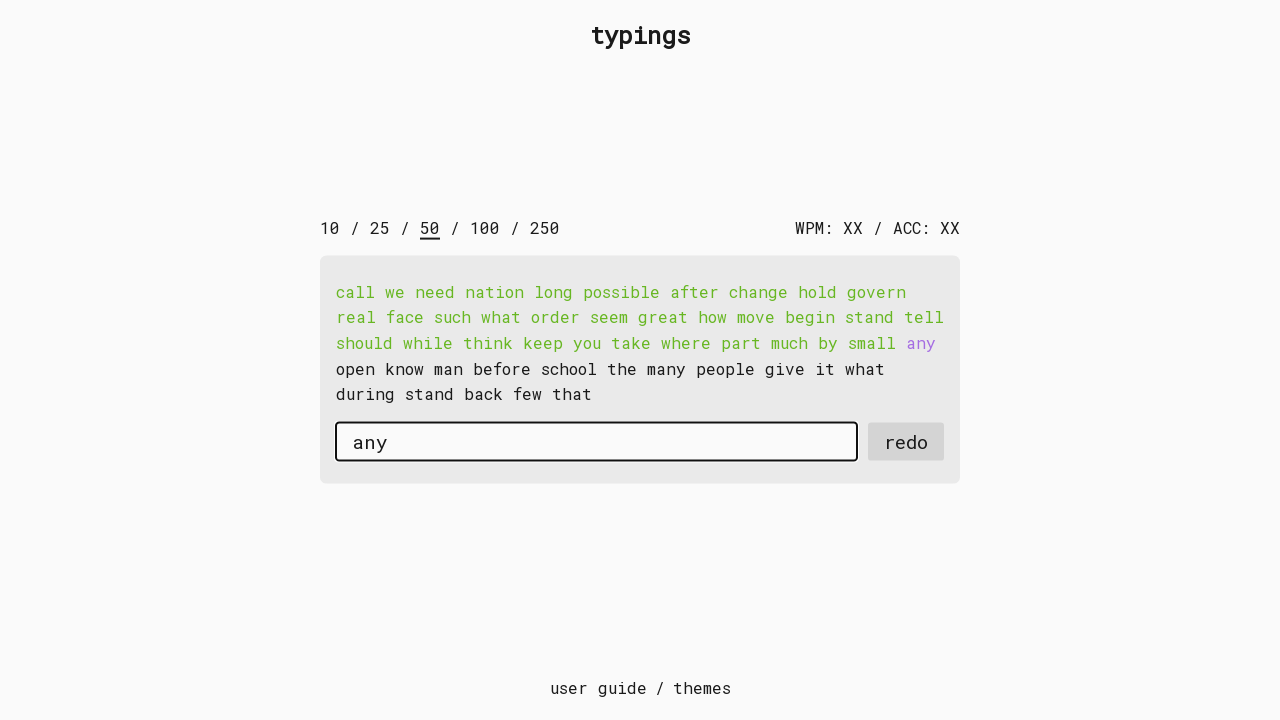

Pressed space after word 'any' on #input-field
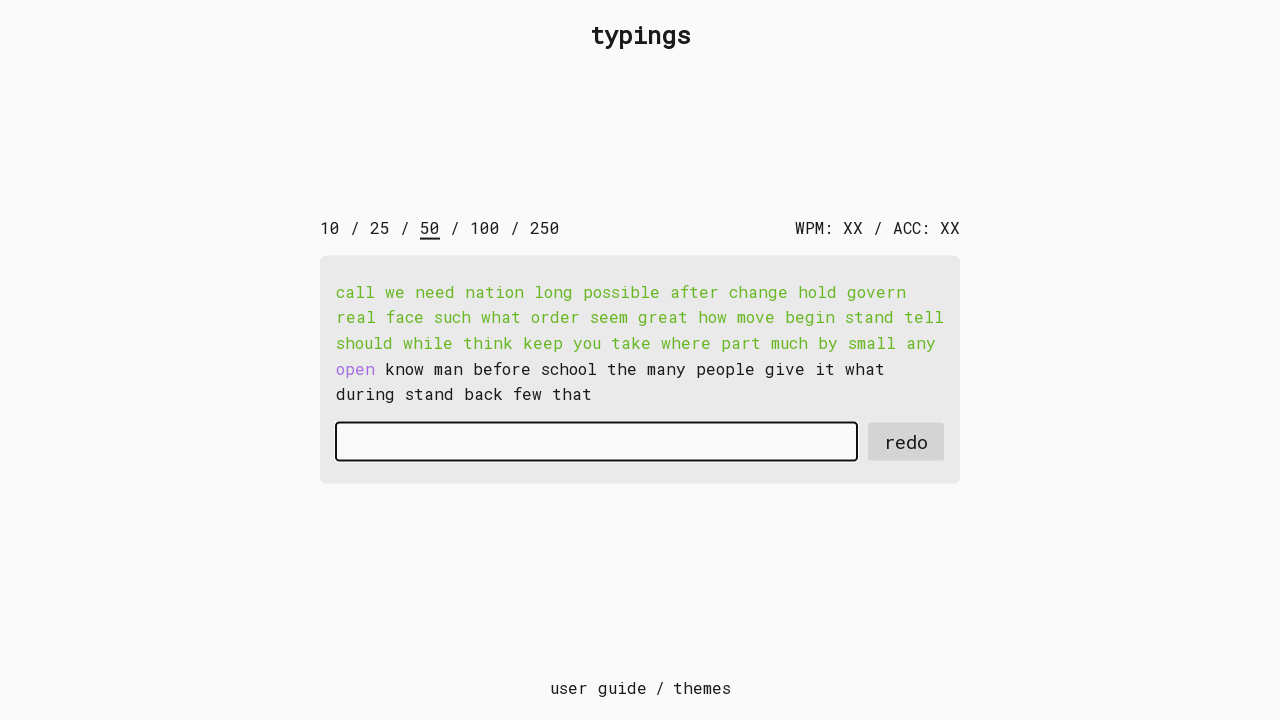

Typed character 'o' with 15ms delay on #input-field
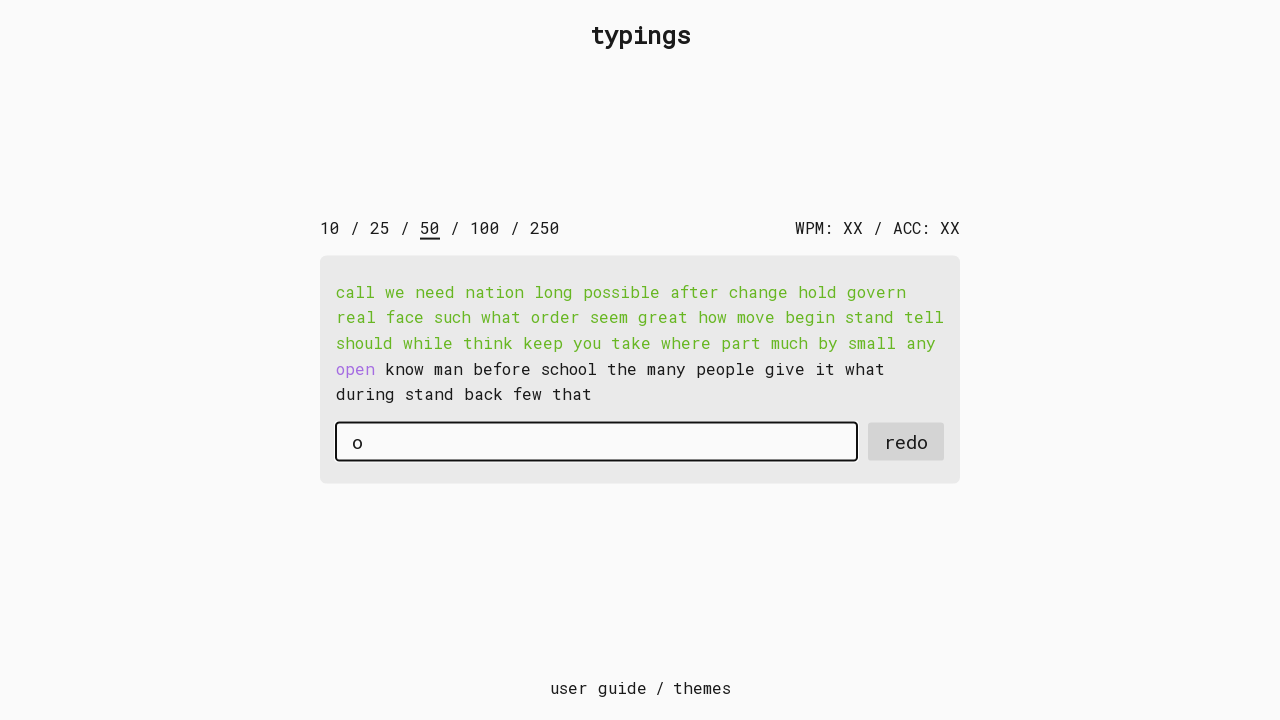

Typed character 'p' with 15ms delay on #input-field
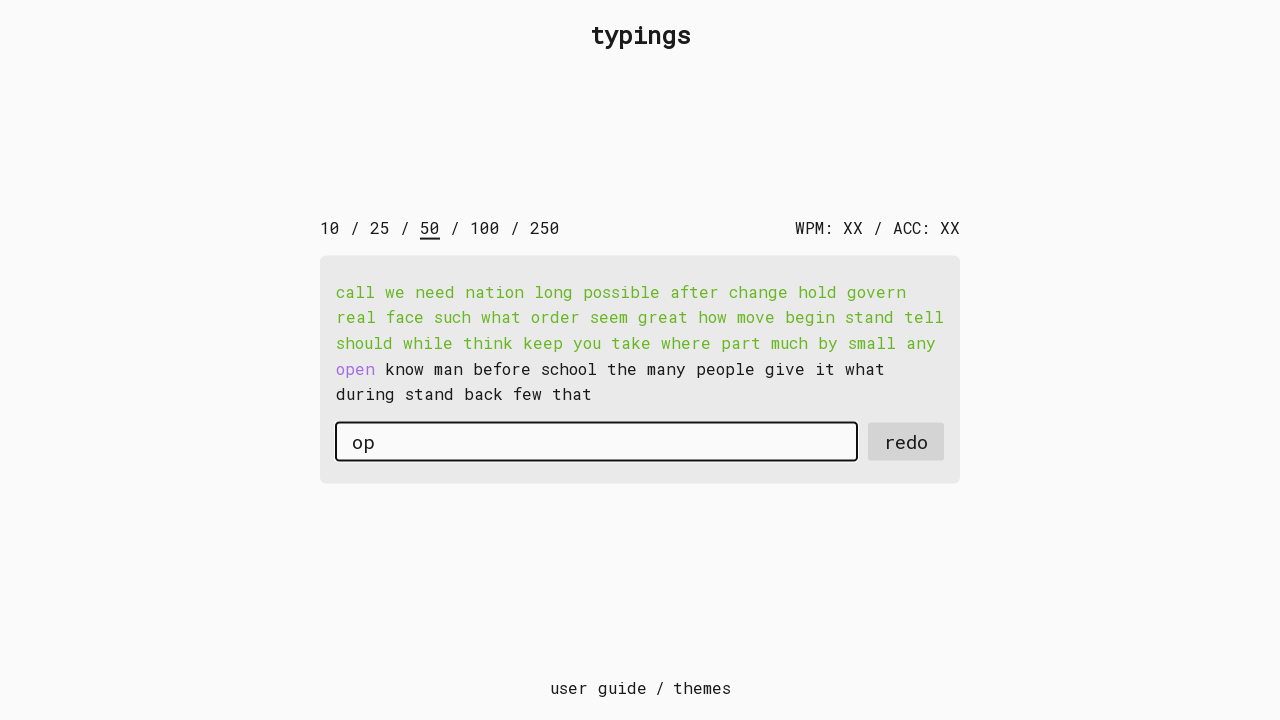

Typed character 'e' with 15ms delay on #input-field
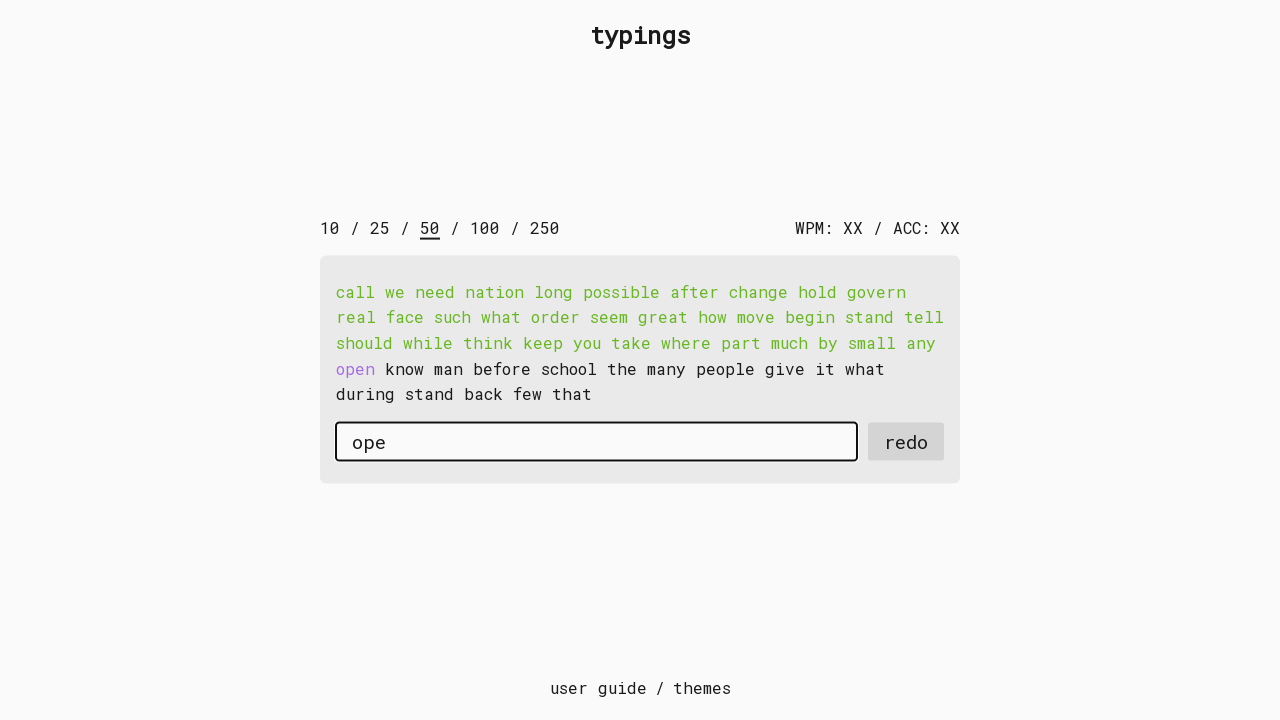

Typed character 'n' with 15ms delay on #input-field
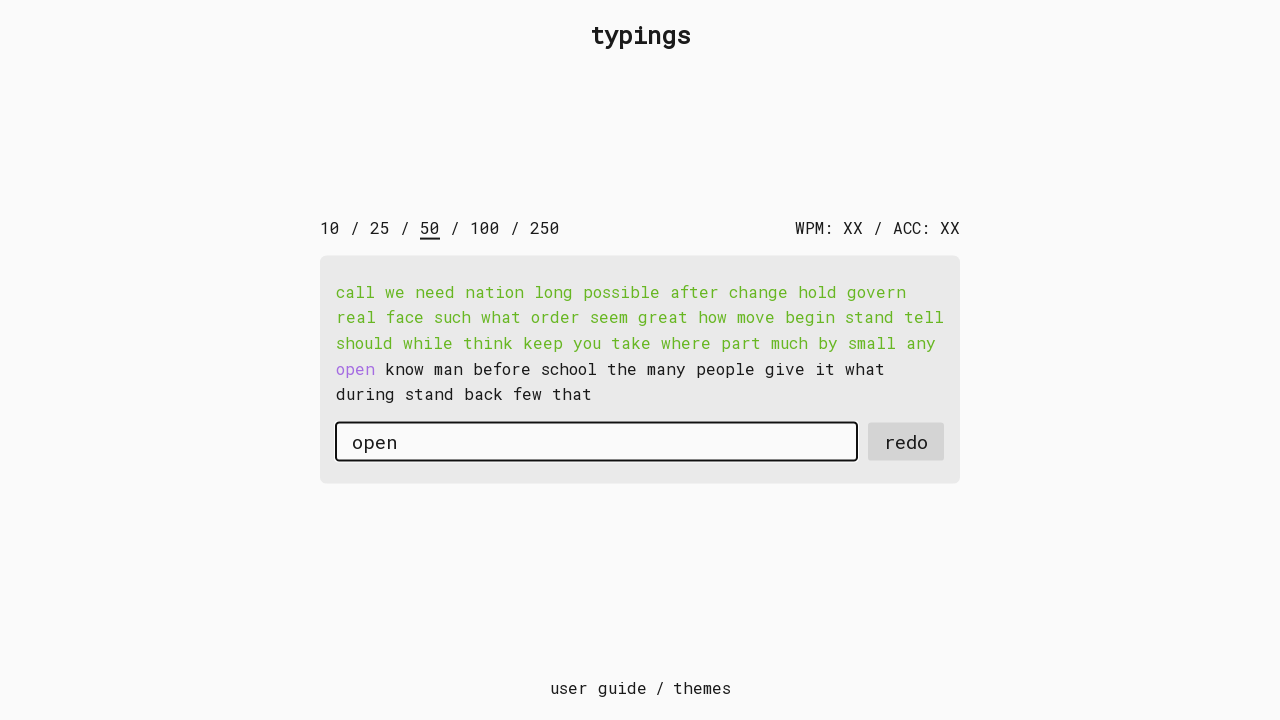

Pressed space after word 'open' on #input-field
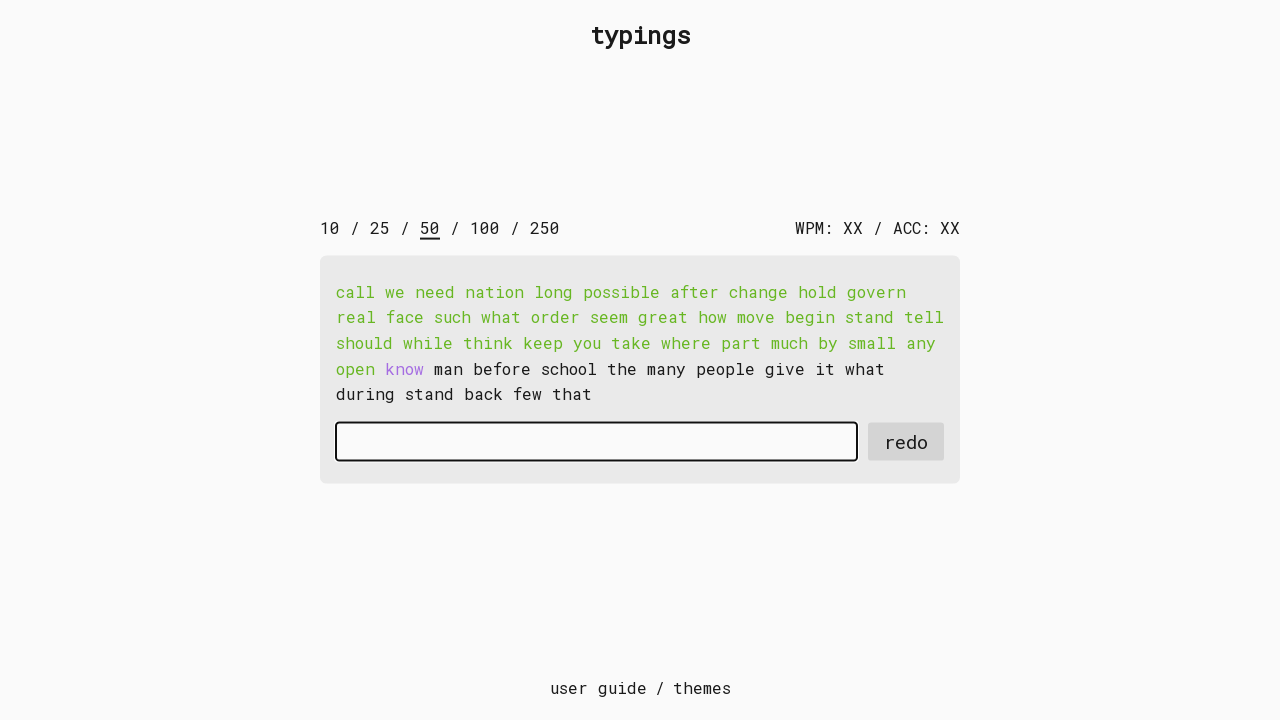

Typed character 'k' with 15ms delay on #input-field
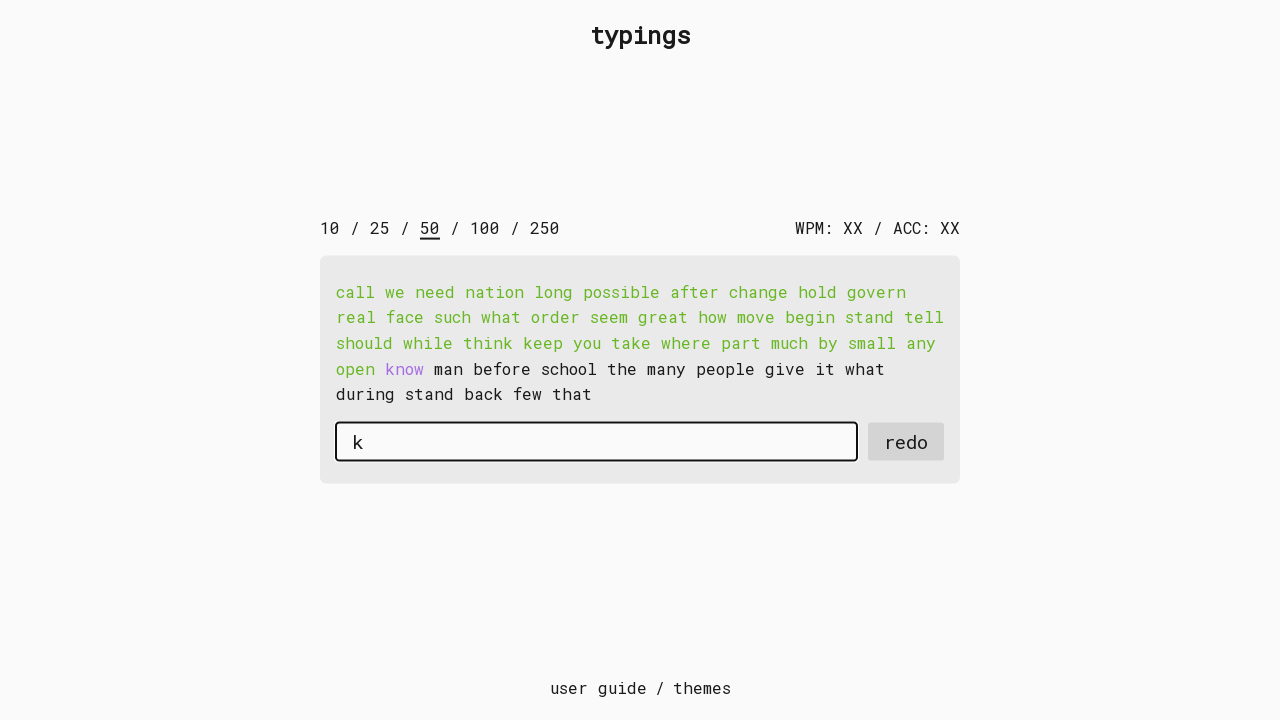

Typed character 'n' with 15ms delay on #input-field
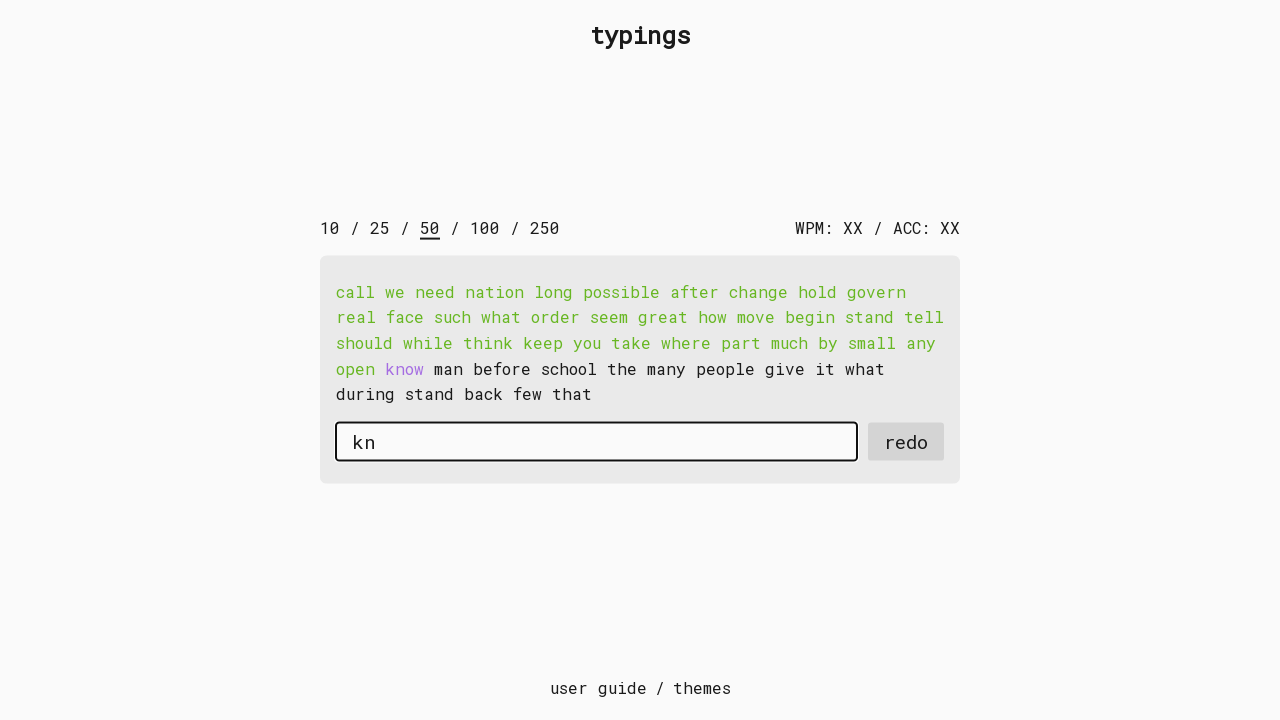

Typed character 'o' with 15ms delay on #input-field
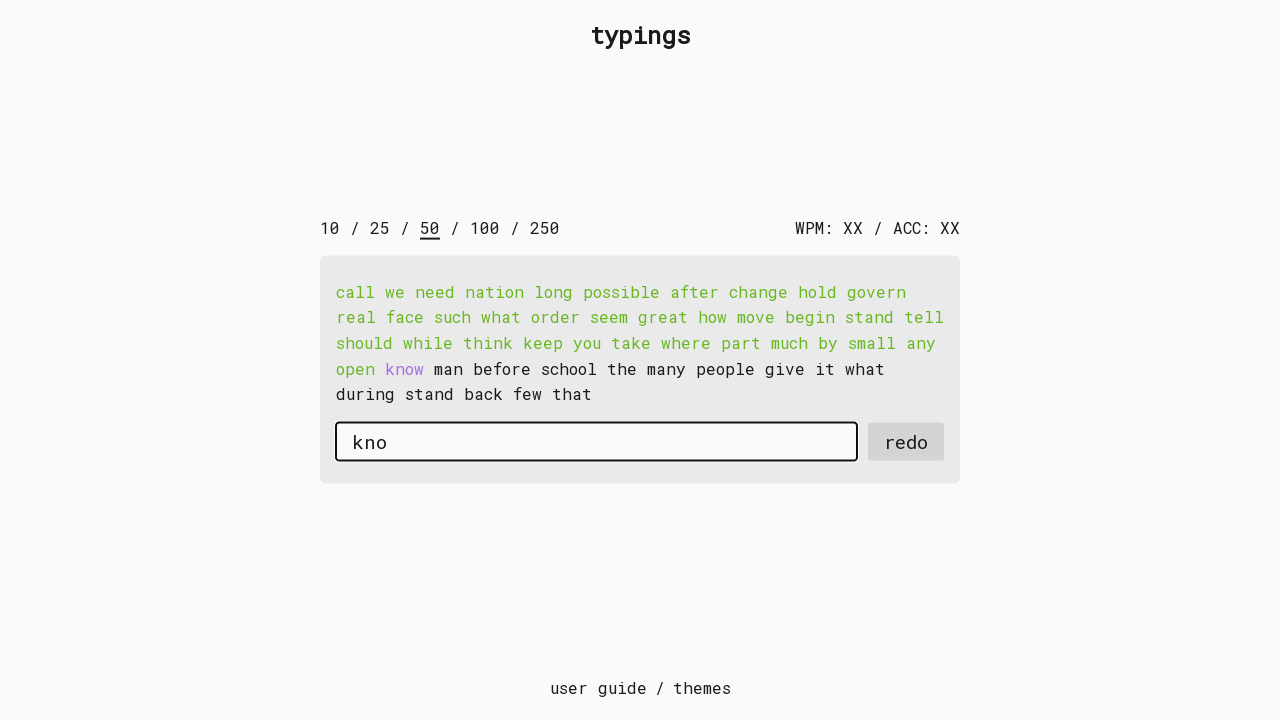

Typed character 'w' with 15ms delay on #input-field
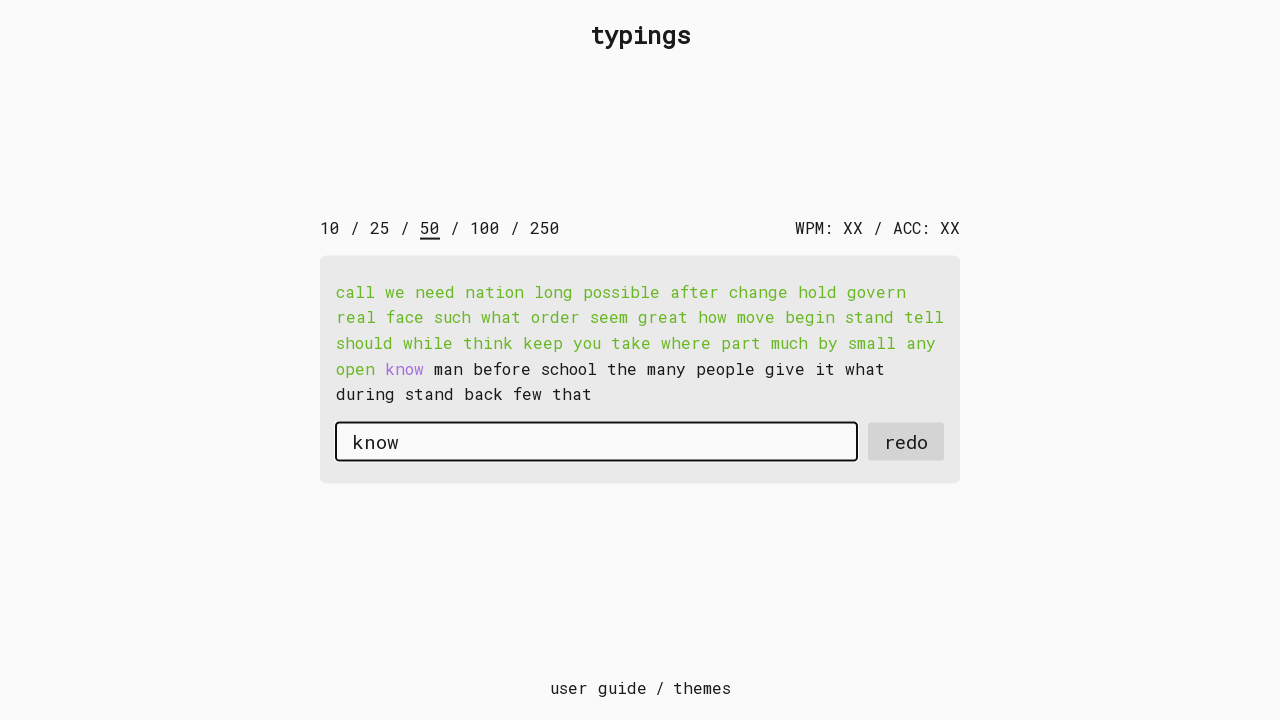

Pressed space after word 'know' on #input-field
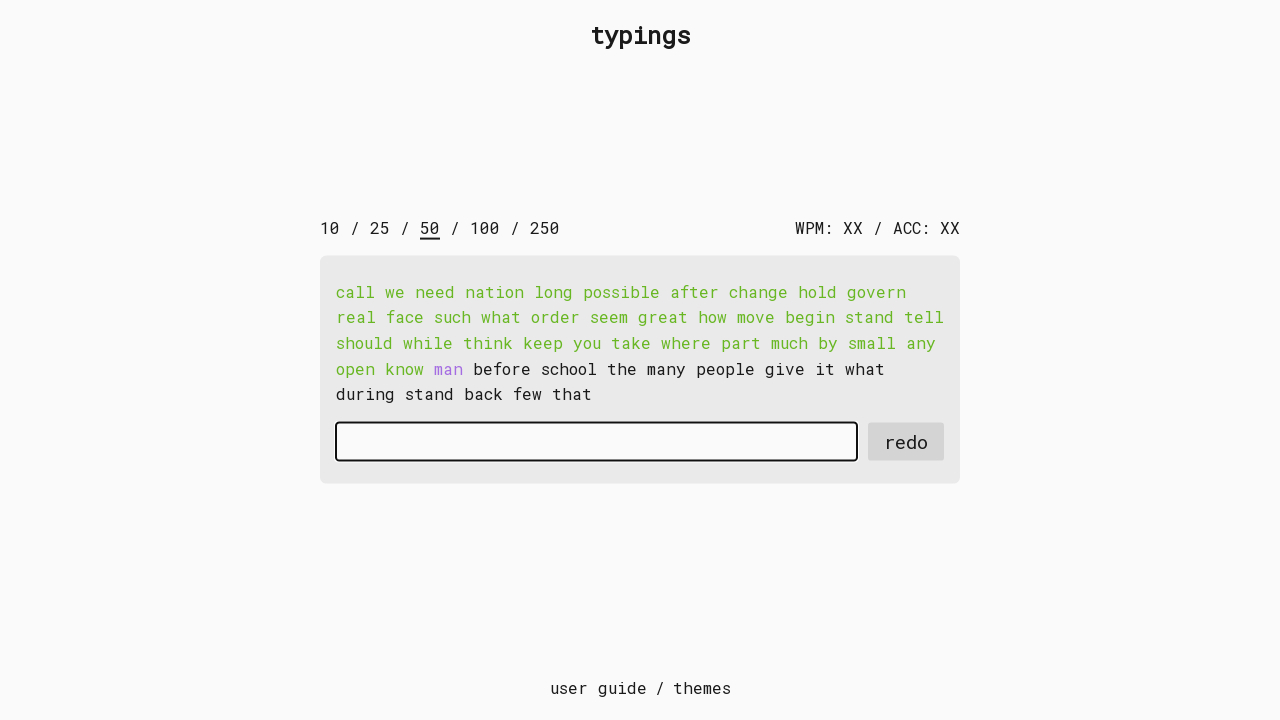

Typed character 'm' with 15ms delay on #input-field
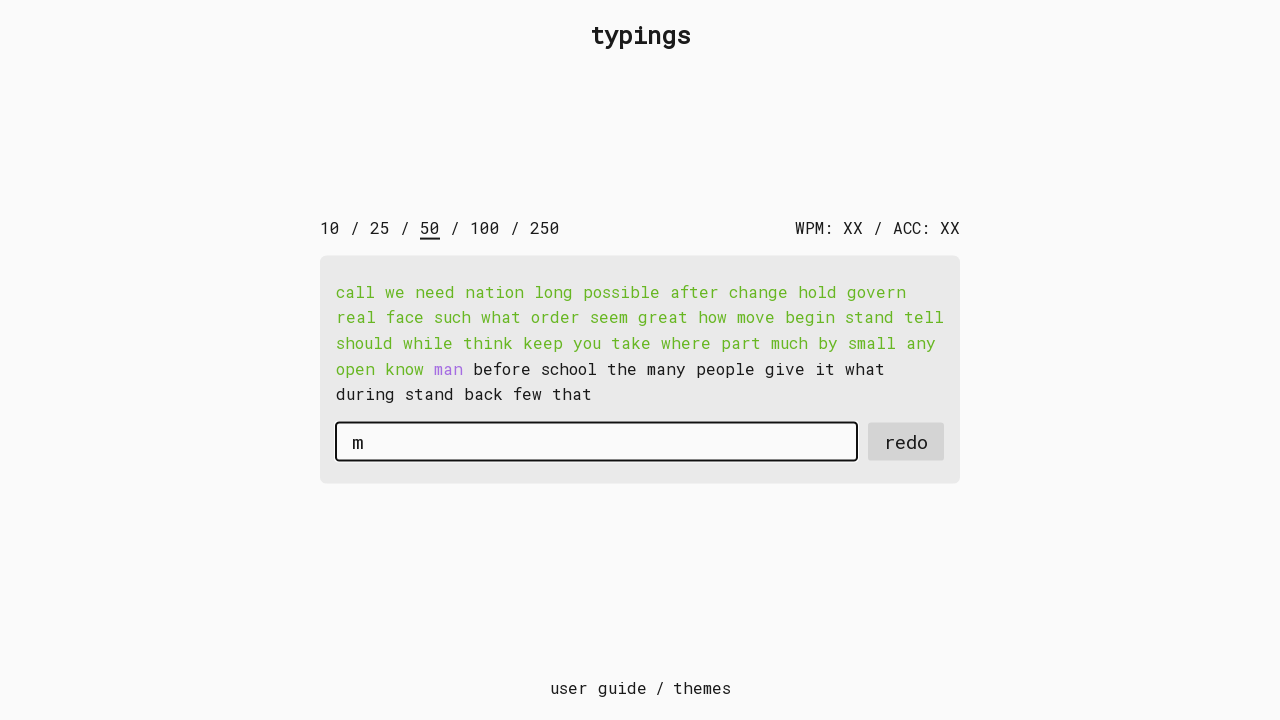

Typed character 'a' with 15ms delay on #input-field
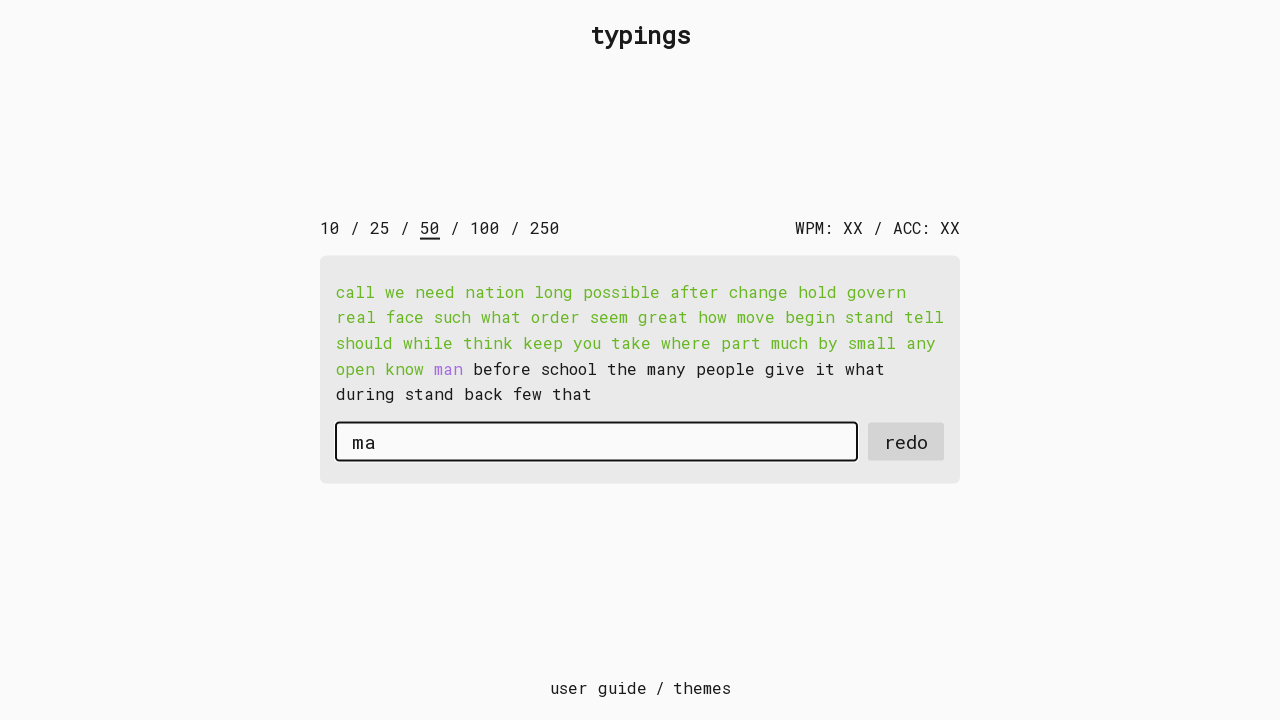

Typed character 'n' with 15ms delay on #input-field
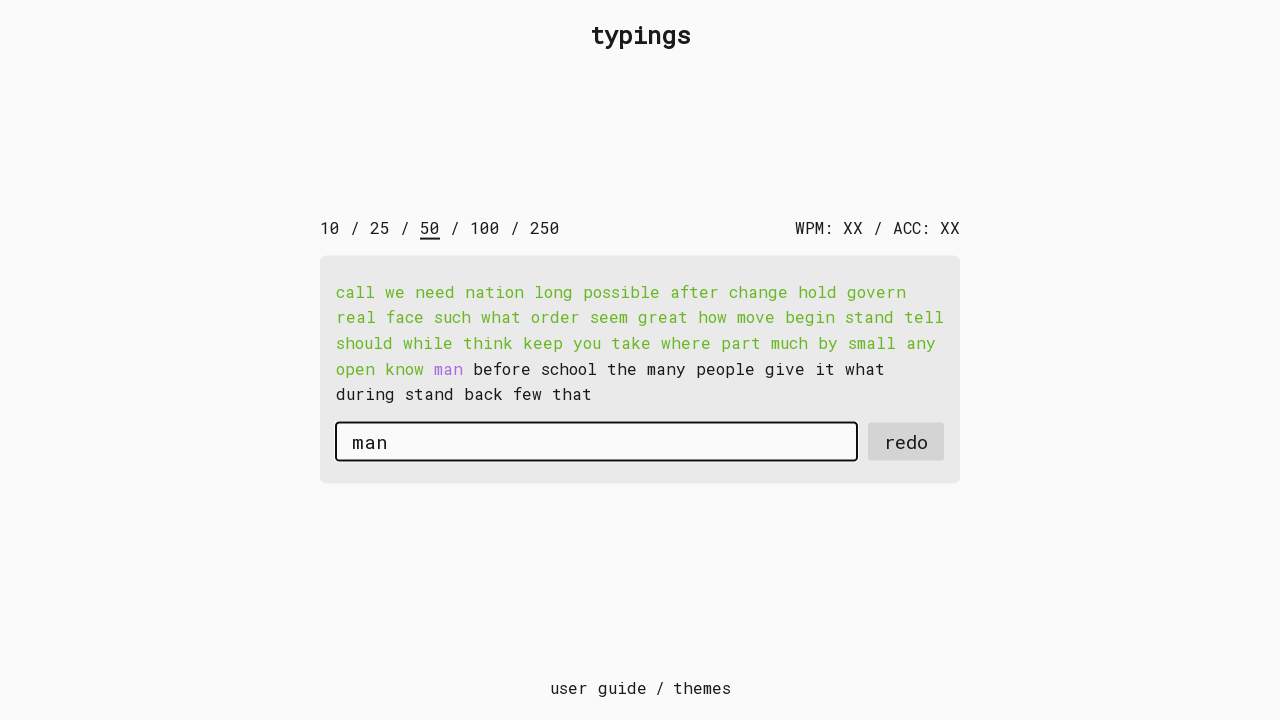

Pressed space after word 'man' on #input-field
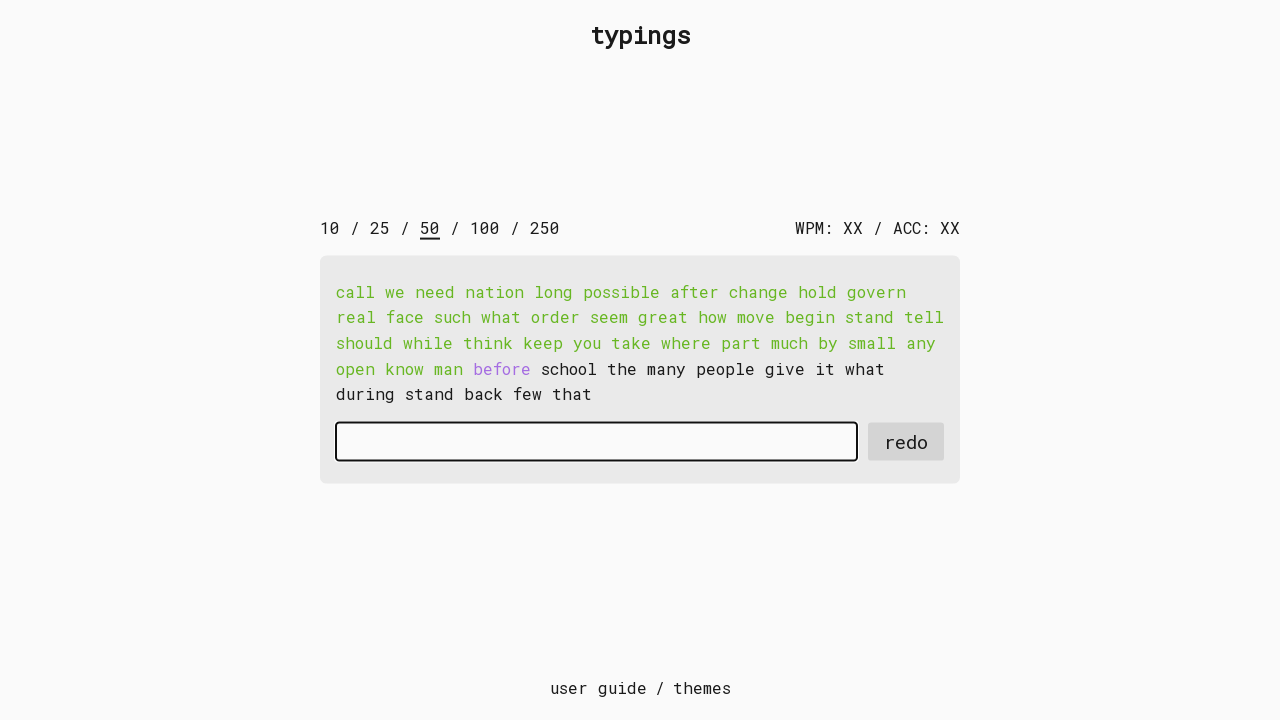

Typed character 'b' with 15ms delay on #input-field
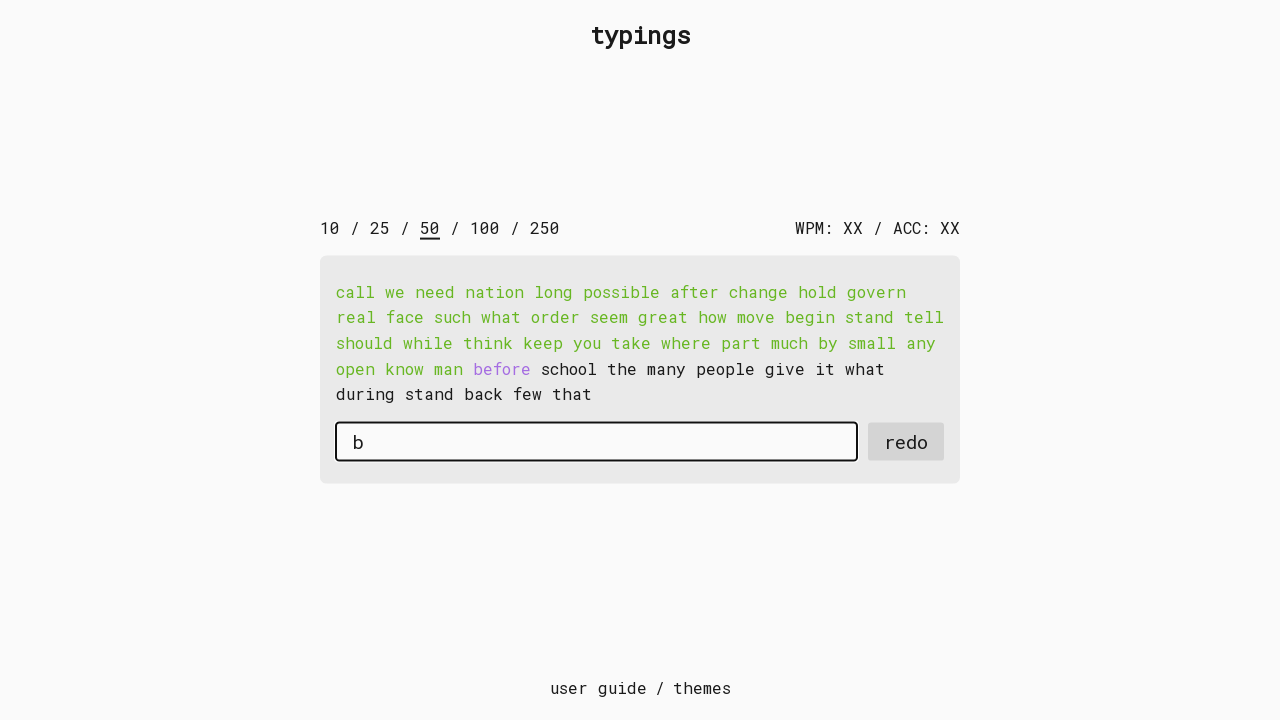

Typed character 'e' with 15ms delay on #input-field
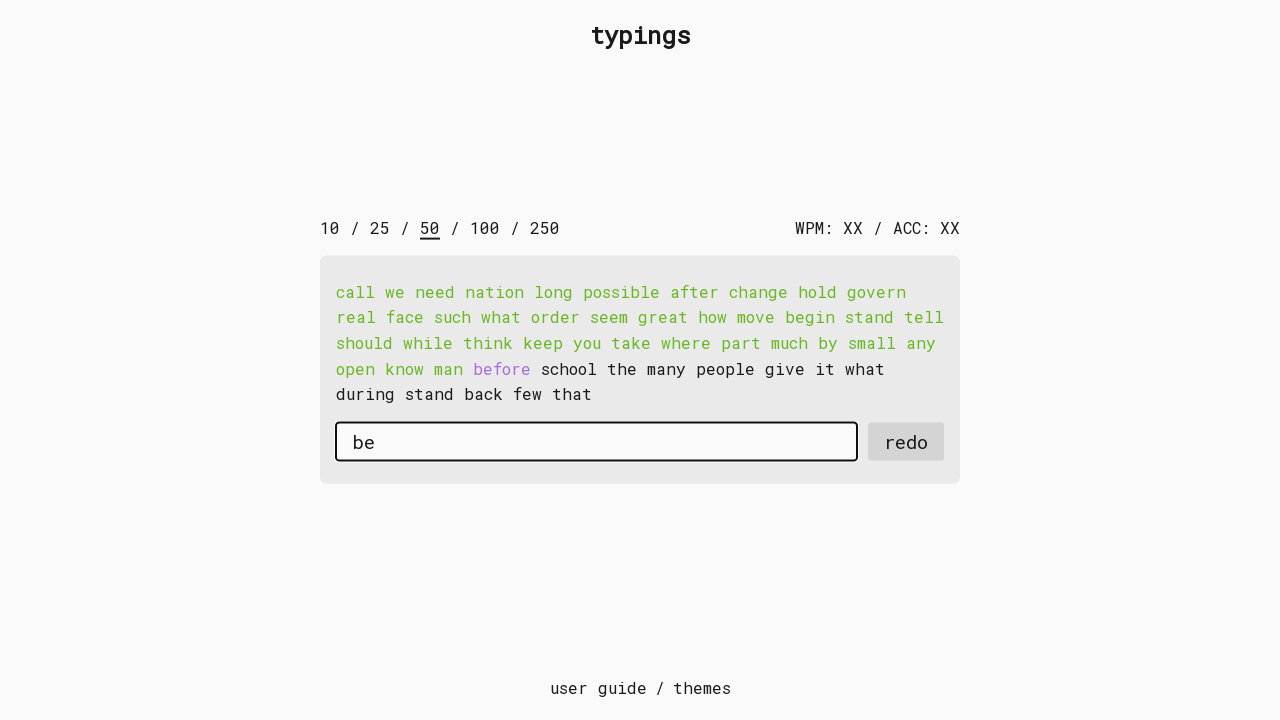

Typed character 'f' with 15ms delay on #input-field
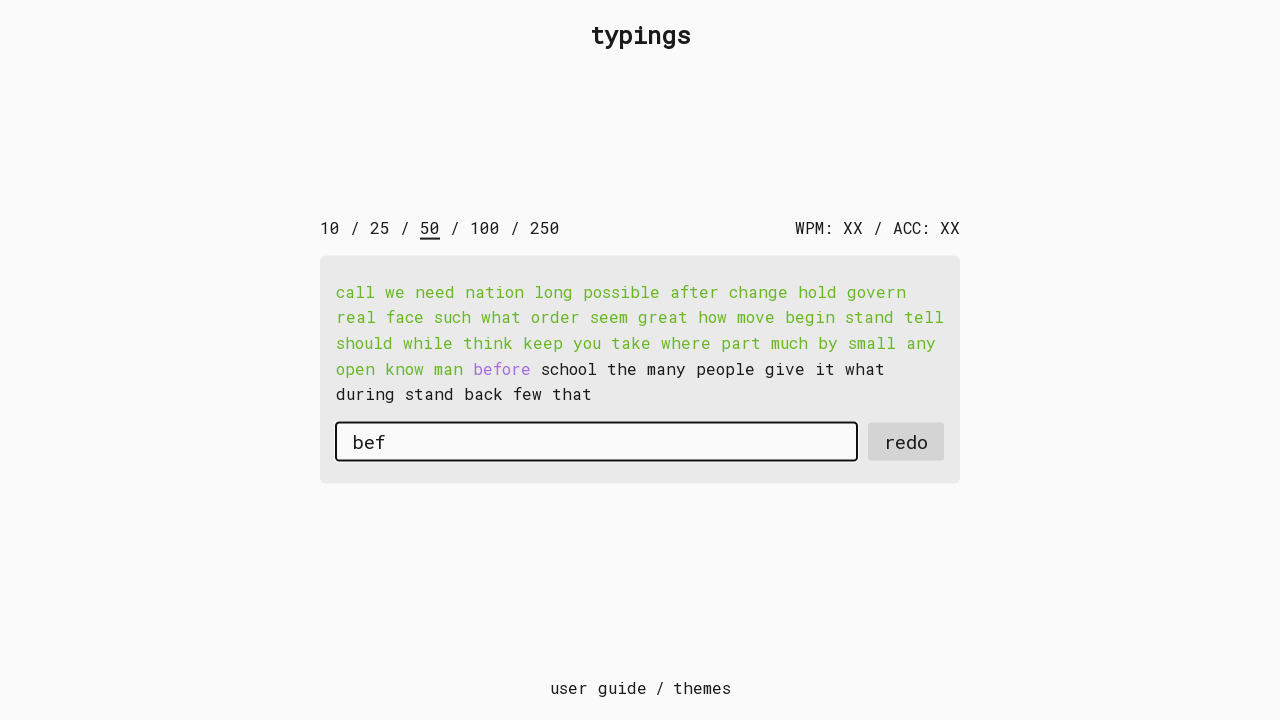

Typed character 'o' with 15ms delay on #input-field
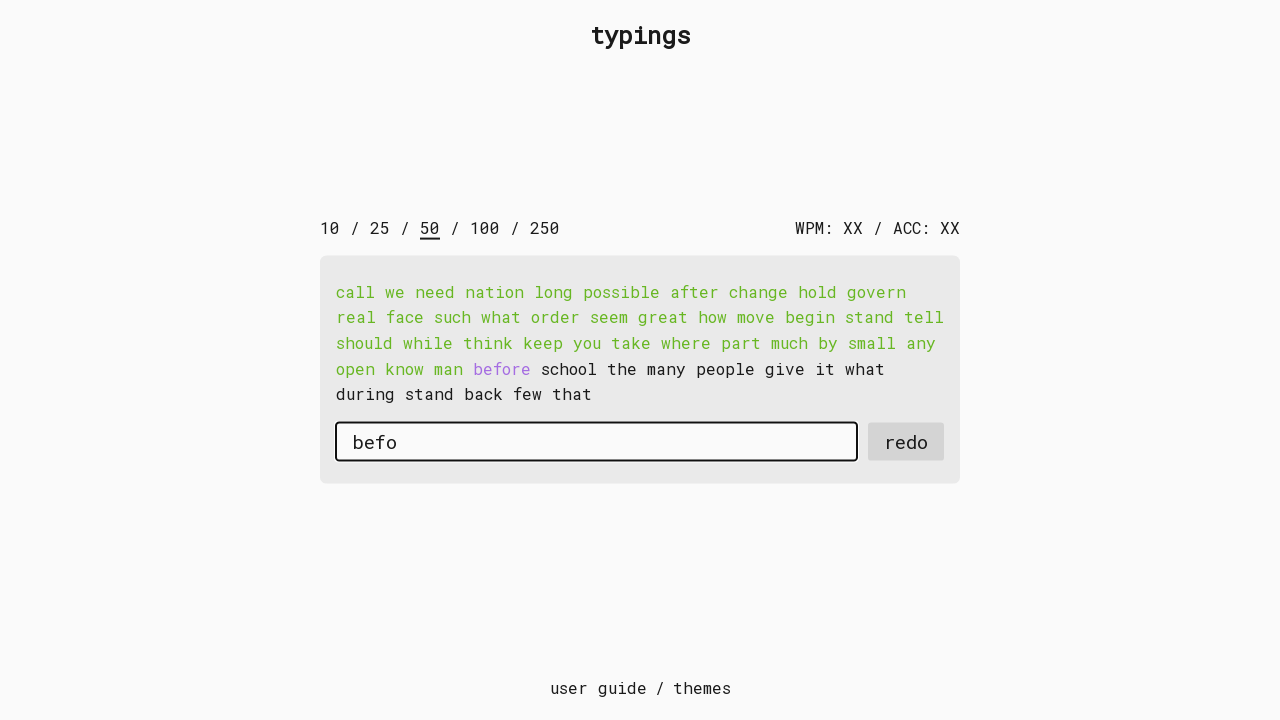

Typed character 'r' with 15ms delay on #input-field
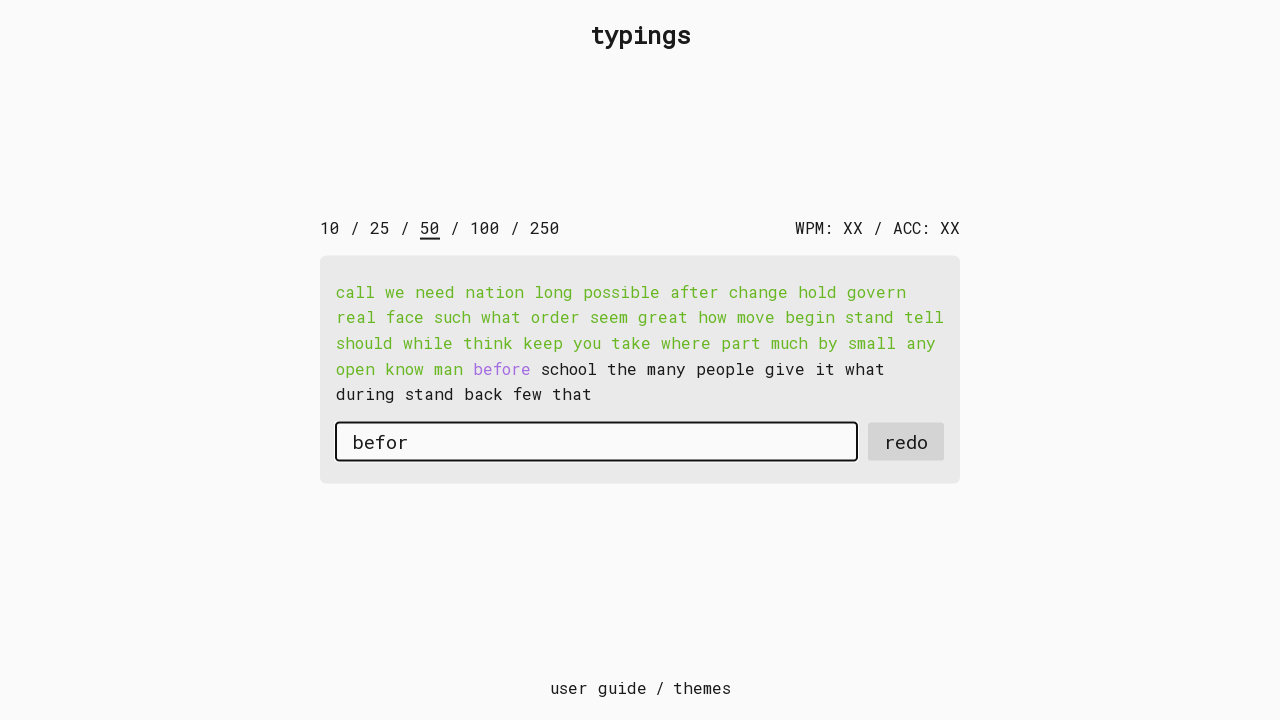

Typed character 'e' with 15ms delay on #input-field
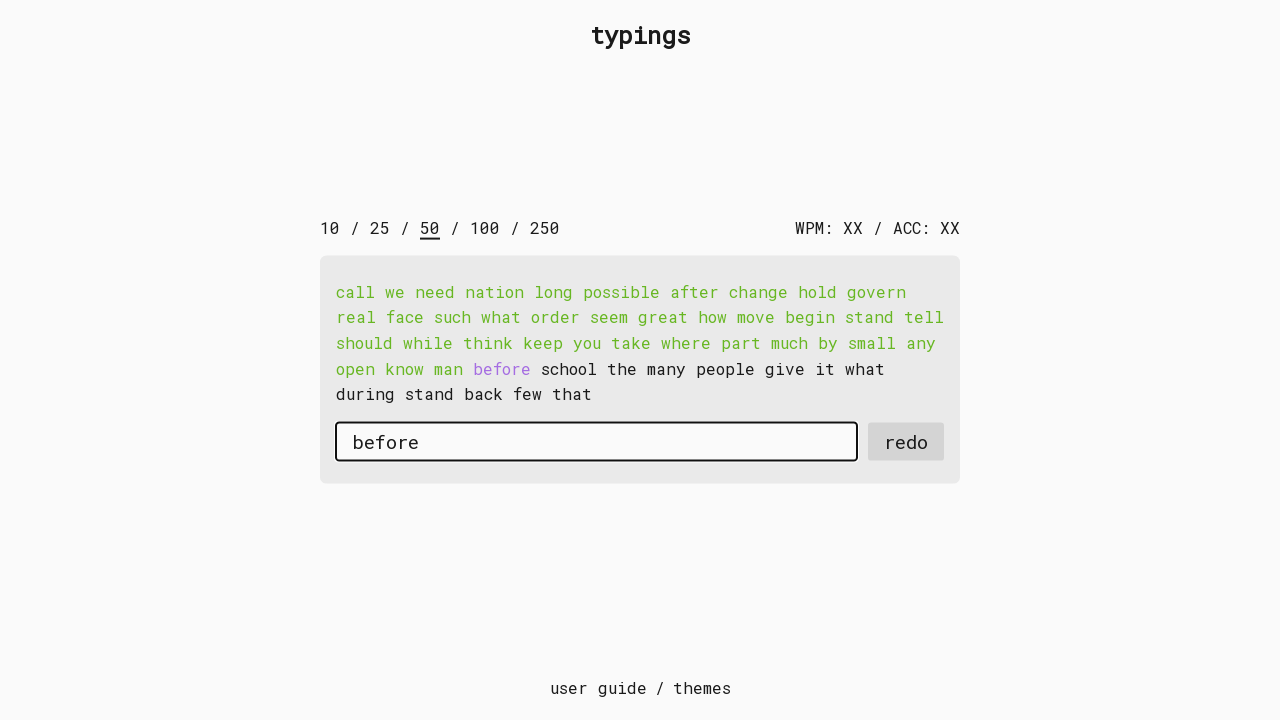

Pressed space after word 'before' on #input-field
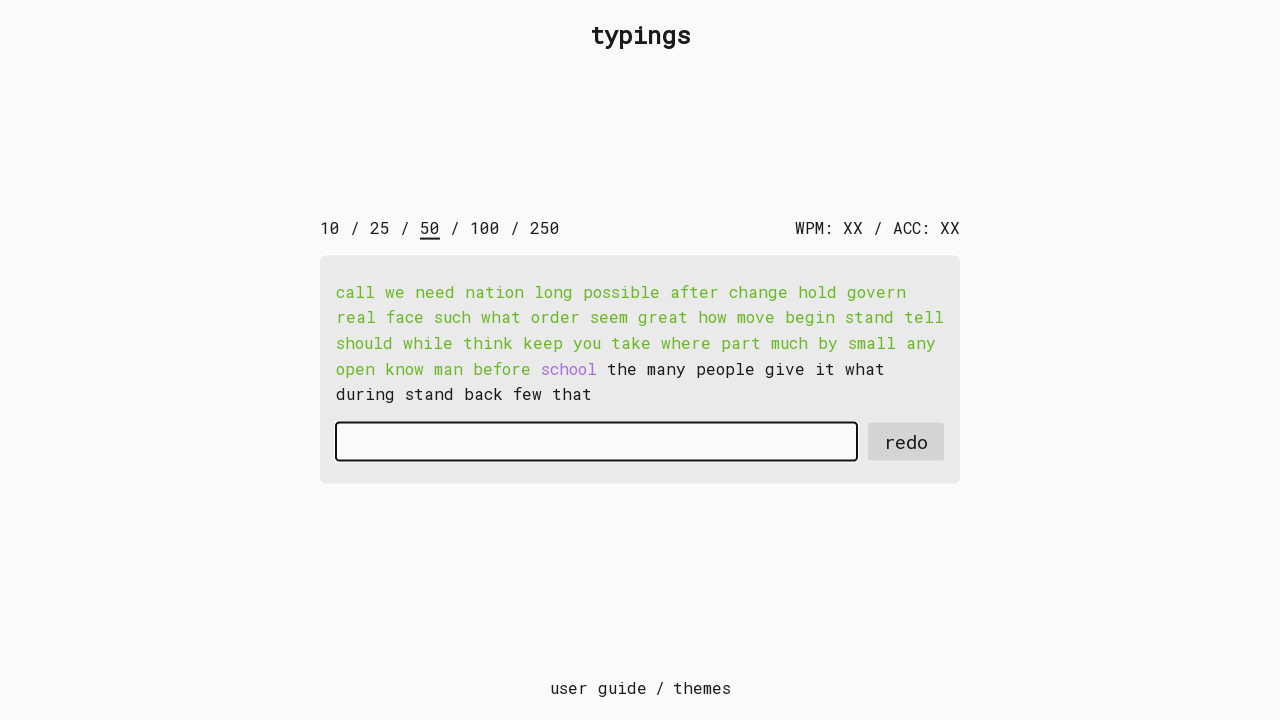

Typed character 's' with 15ms delay on #input-field
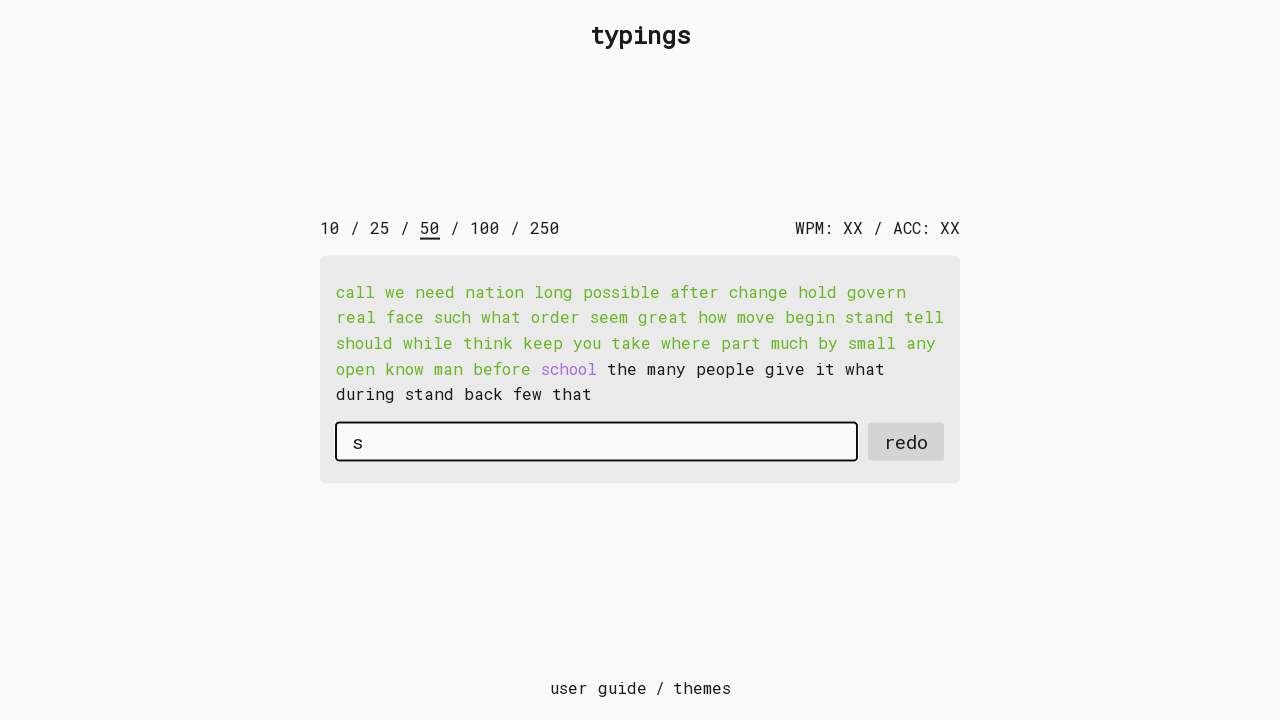

Typed character 'c' with 15ms delay on #input-field
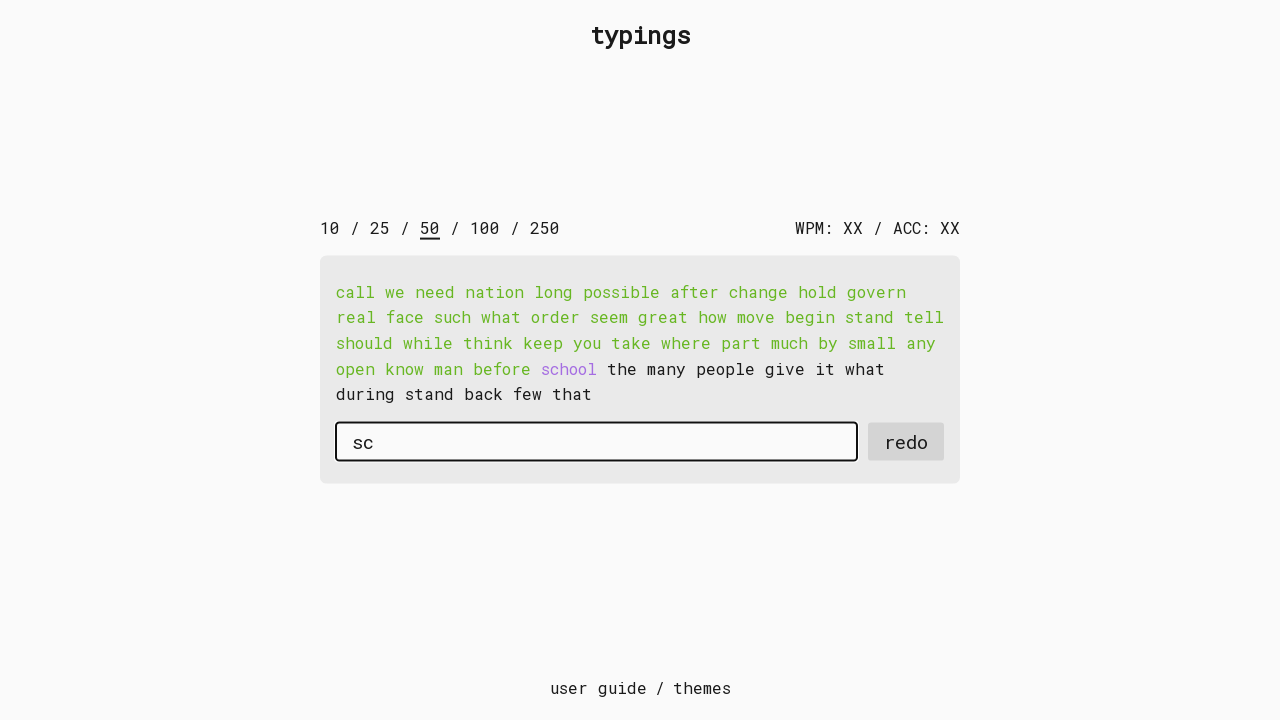

Typed character 'h' with 15ms delay on #input-field
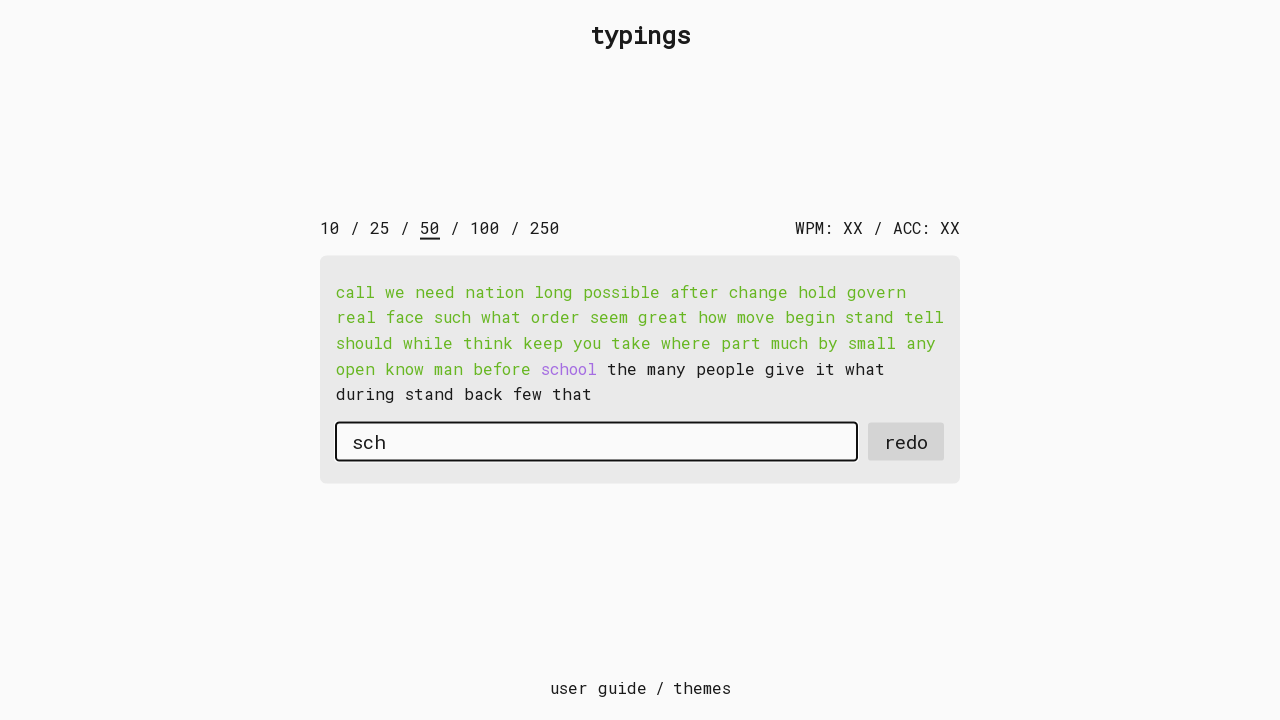

Typed character 'o' with 15ms delay on #input-field
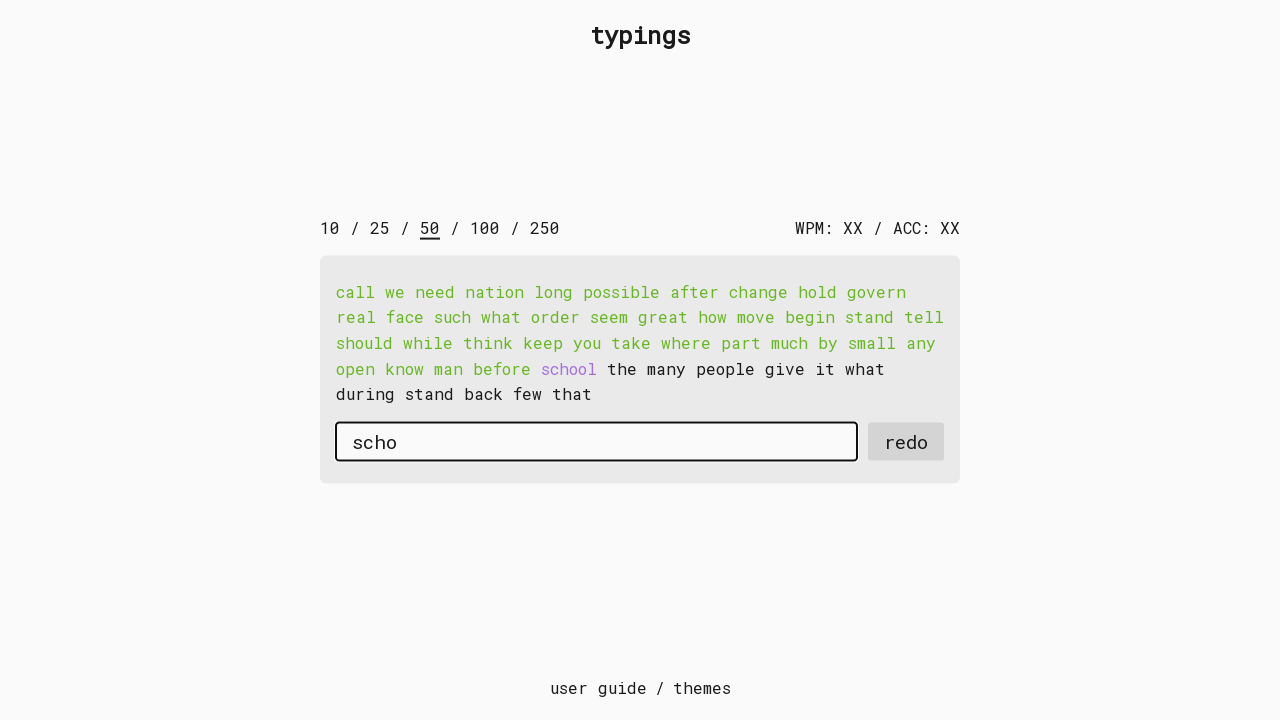

Typed character 'o' with 15ms delay on #input-field
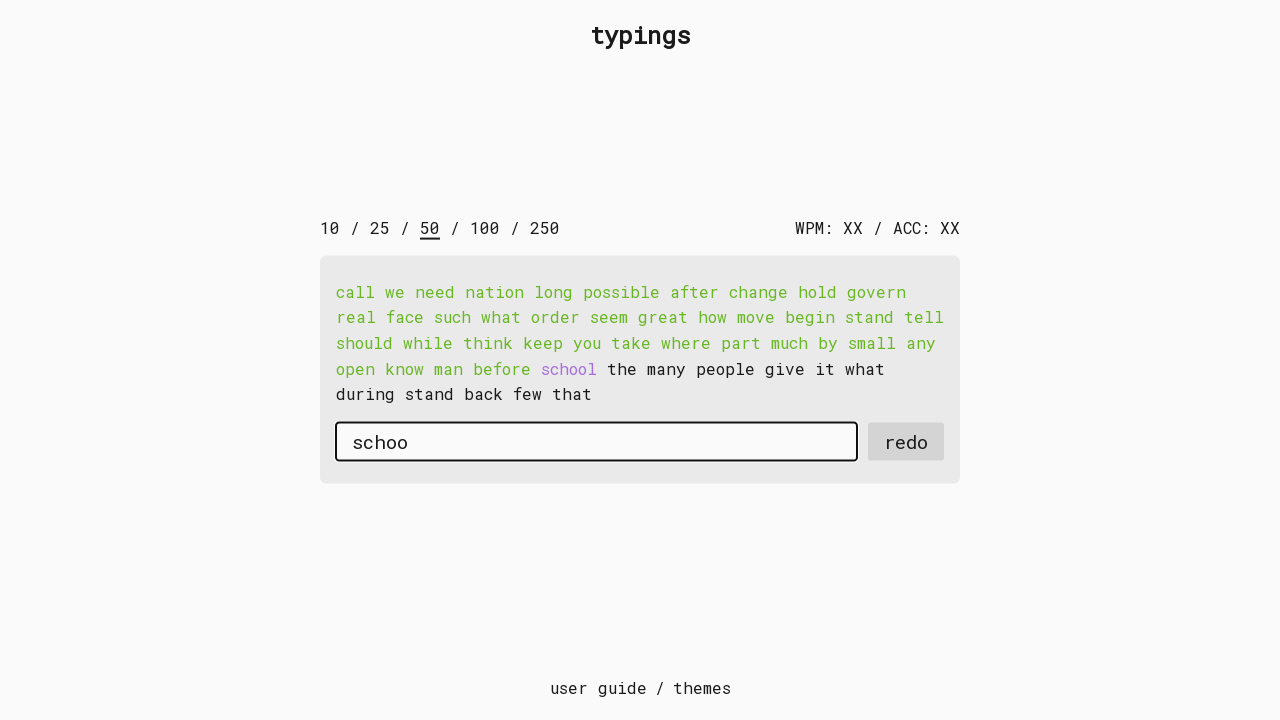

Typed character 'l' with 15ms delay on #input-field
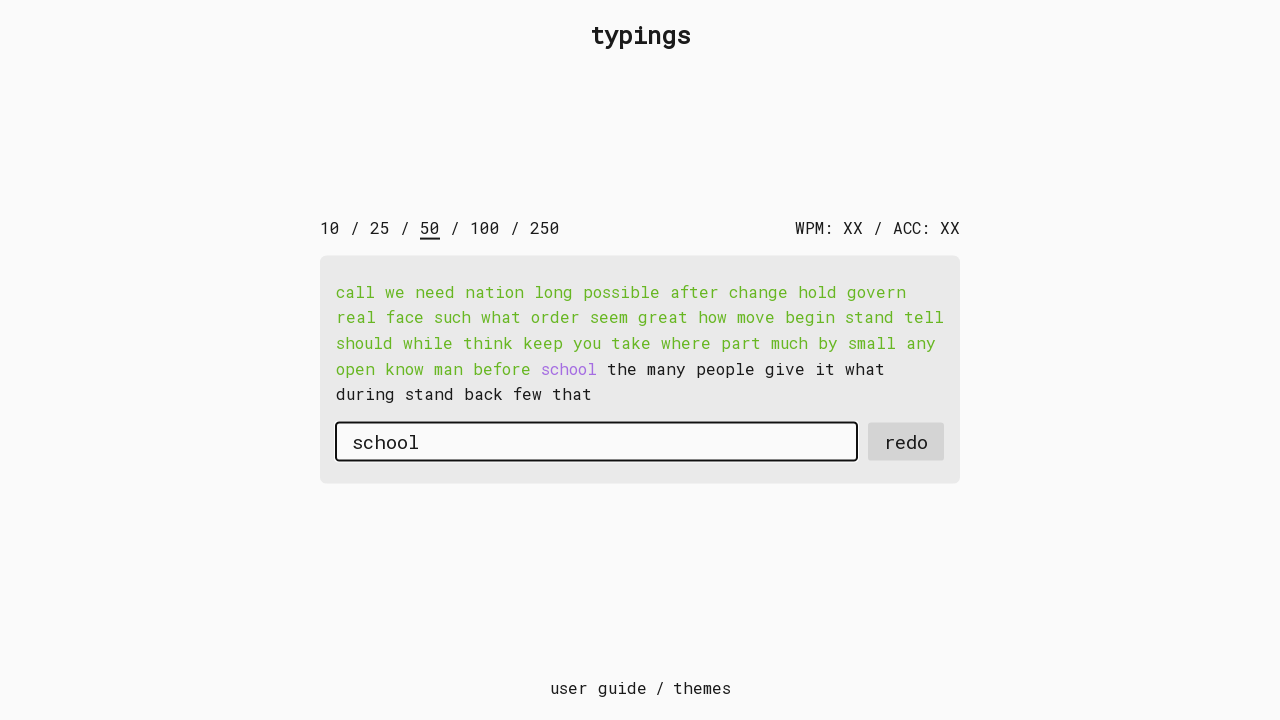

Pressed space after word 'school' on #input-field
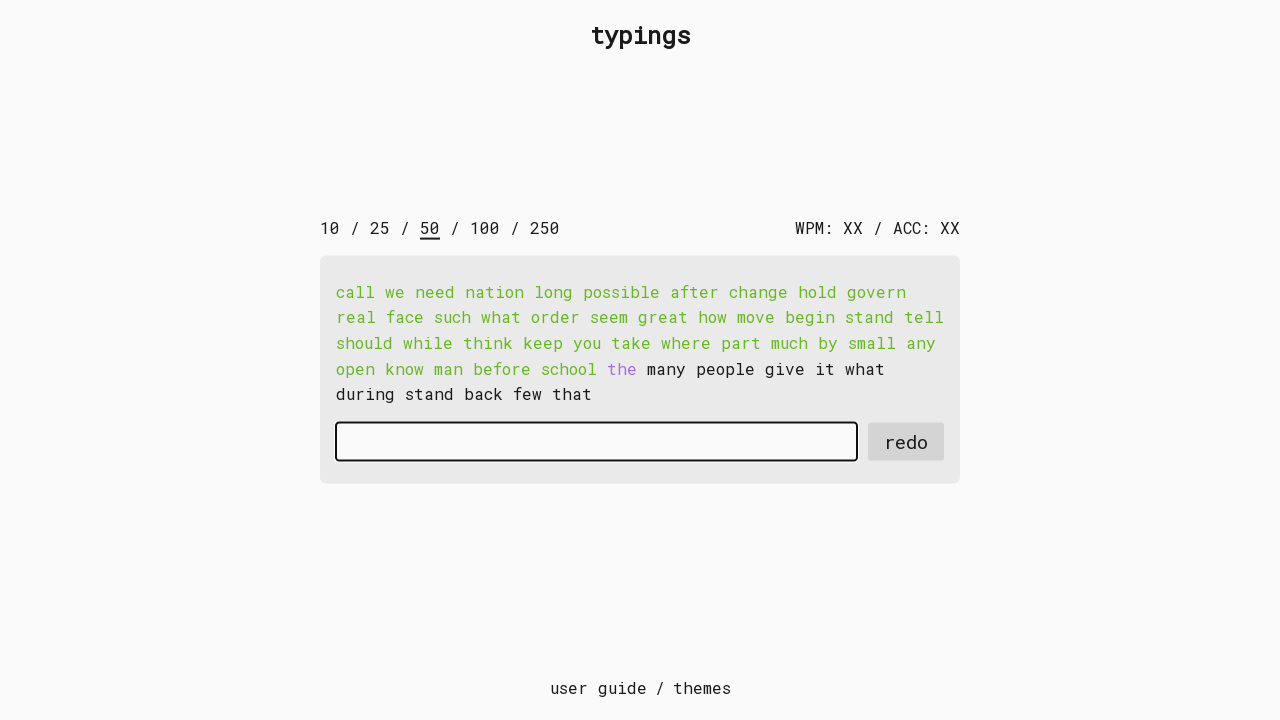

Typed character 't' with 15ms delay on #input-field
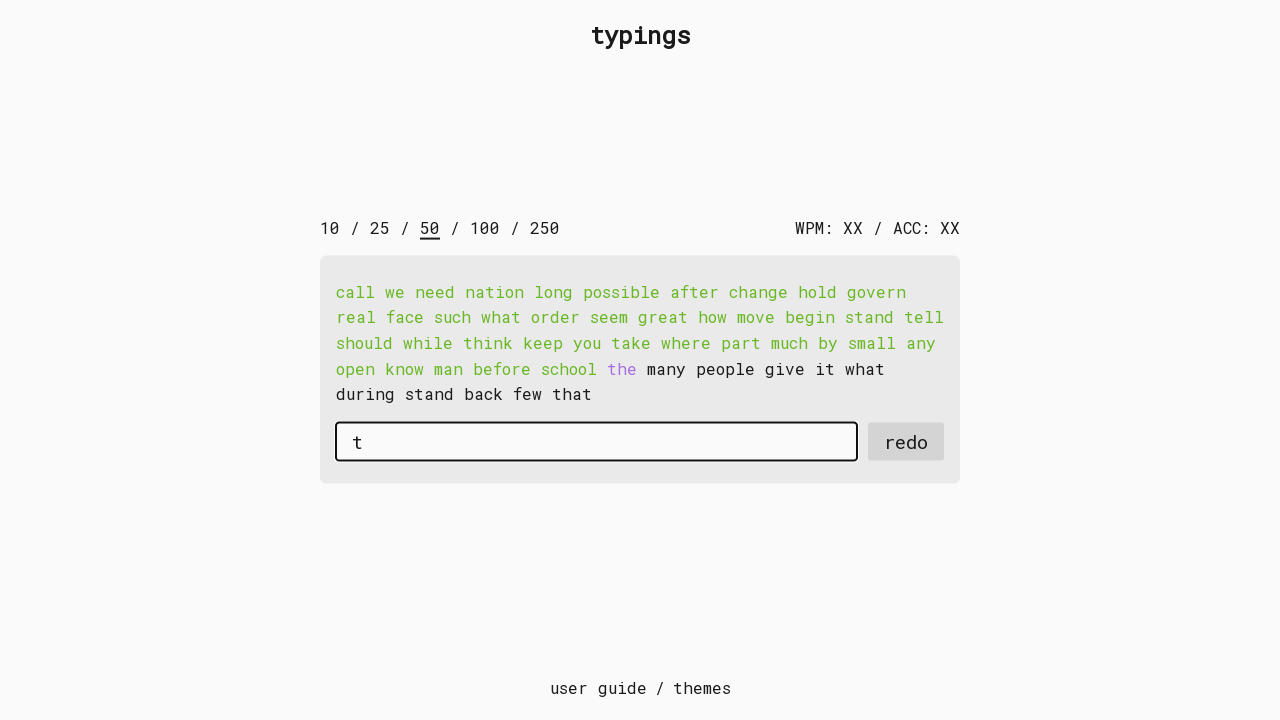

Typed character 'h' with 15ms delay on #input-field
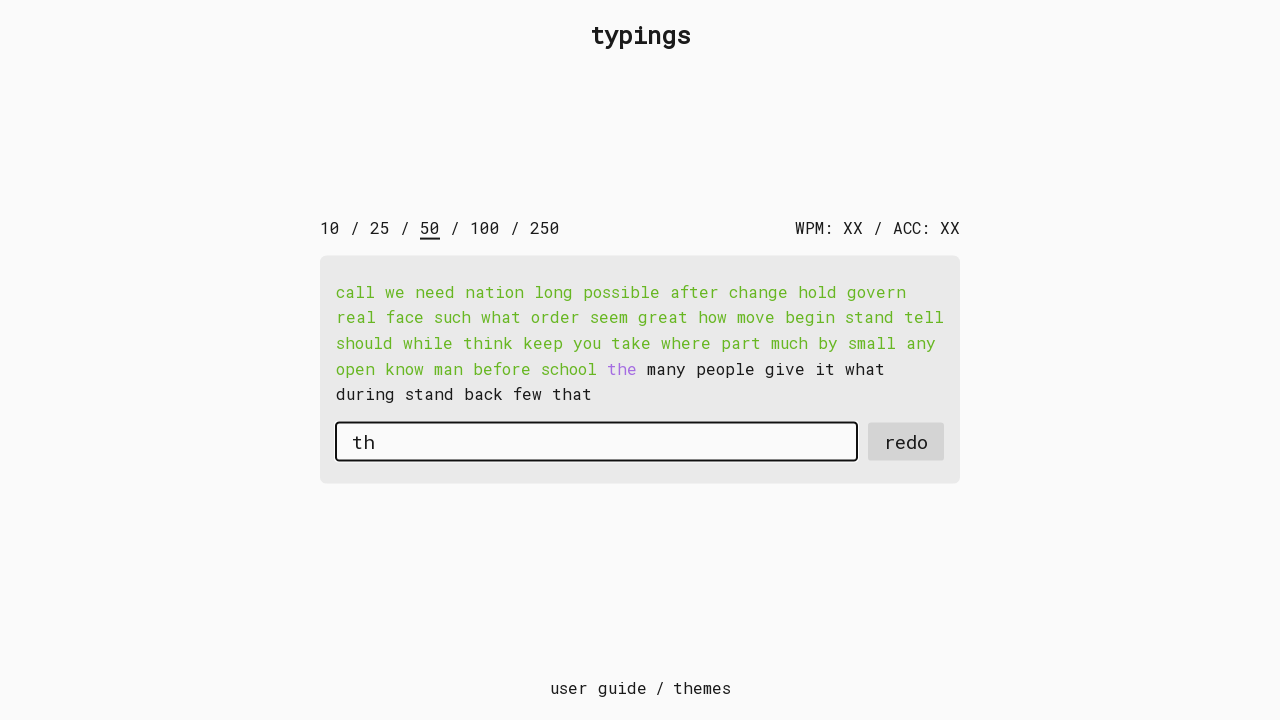

Typed character 'e' with 15ms delay on #input-field
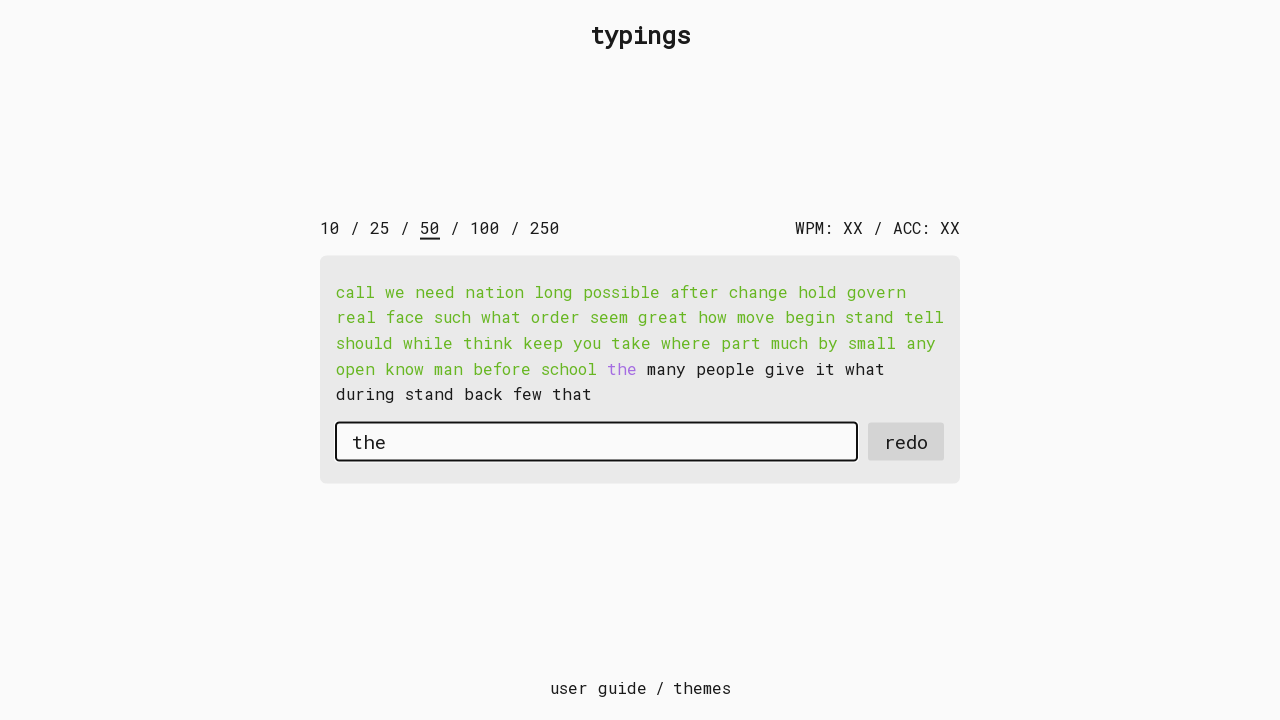

Pressed space after word 'the' on #input-field
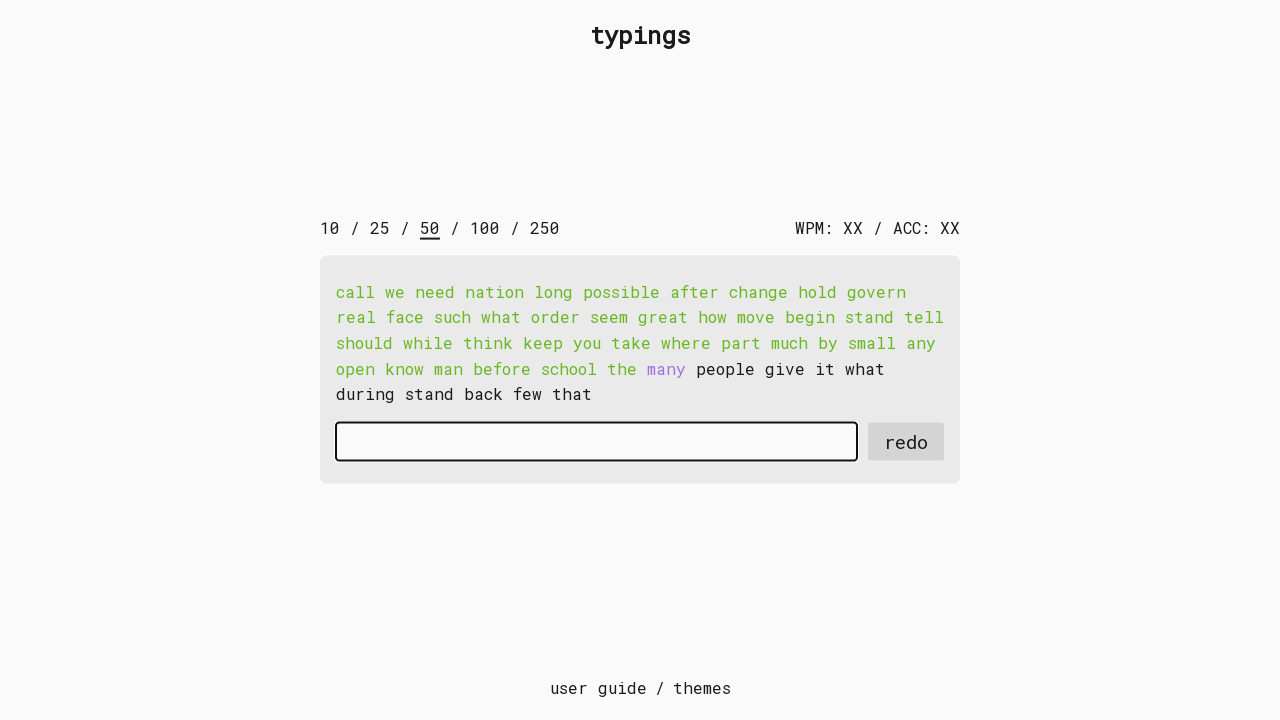

Typed character 'm' with 15ms delay on #input-field
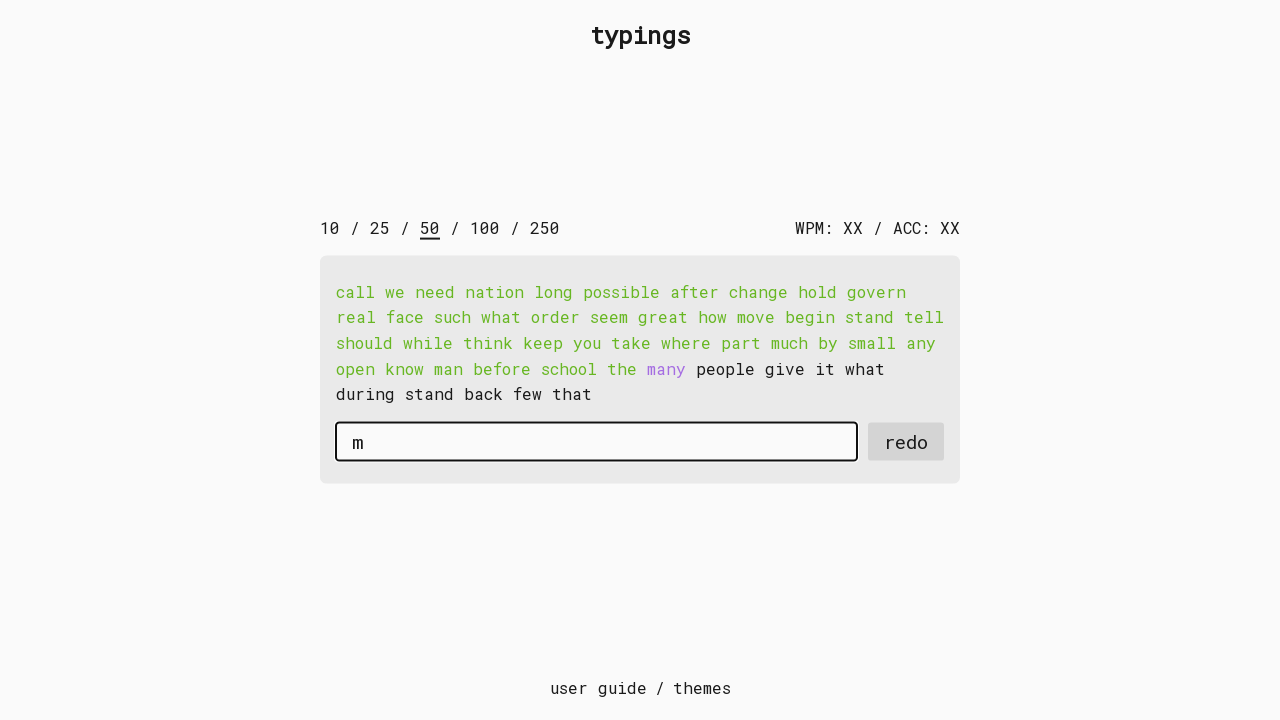

Typed character 'a' with 15ms delay on #input-field
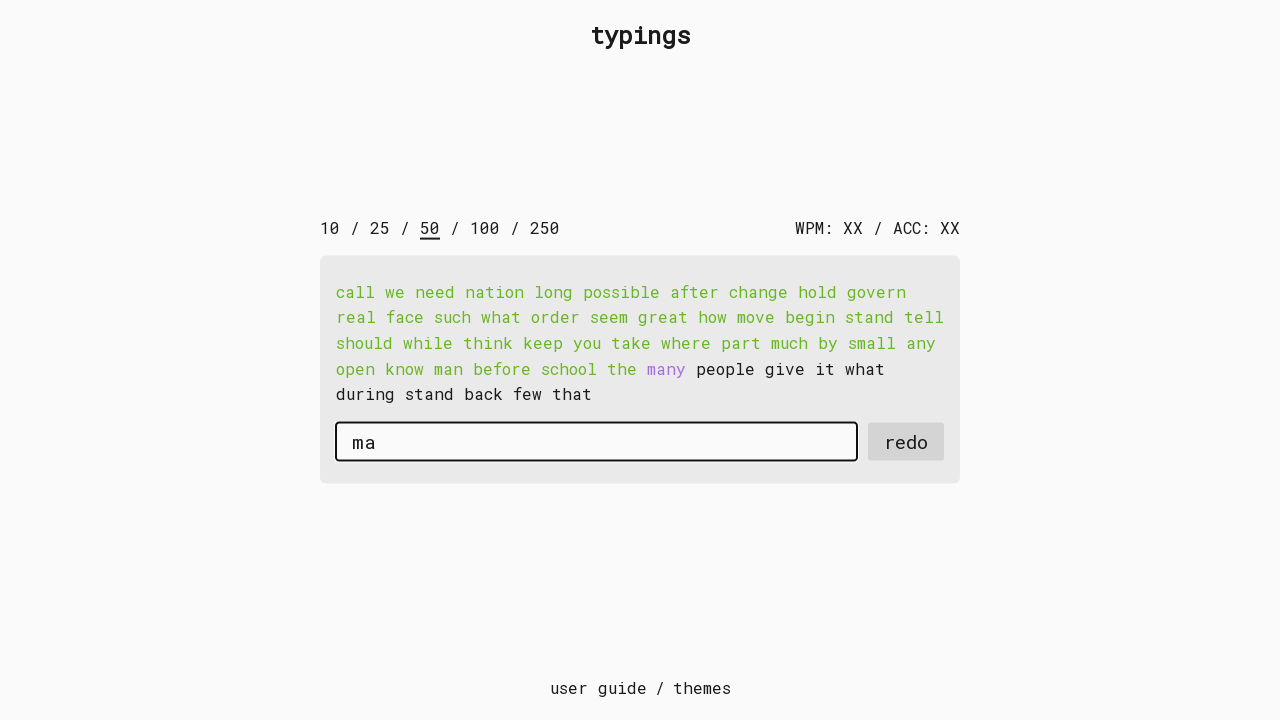

Typed character 'n' with 15ms delay on #input-field
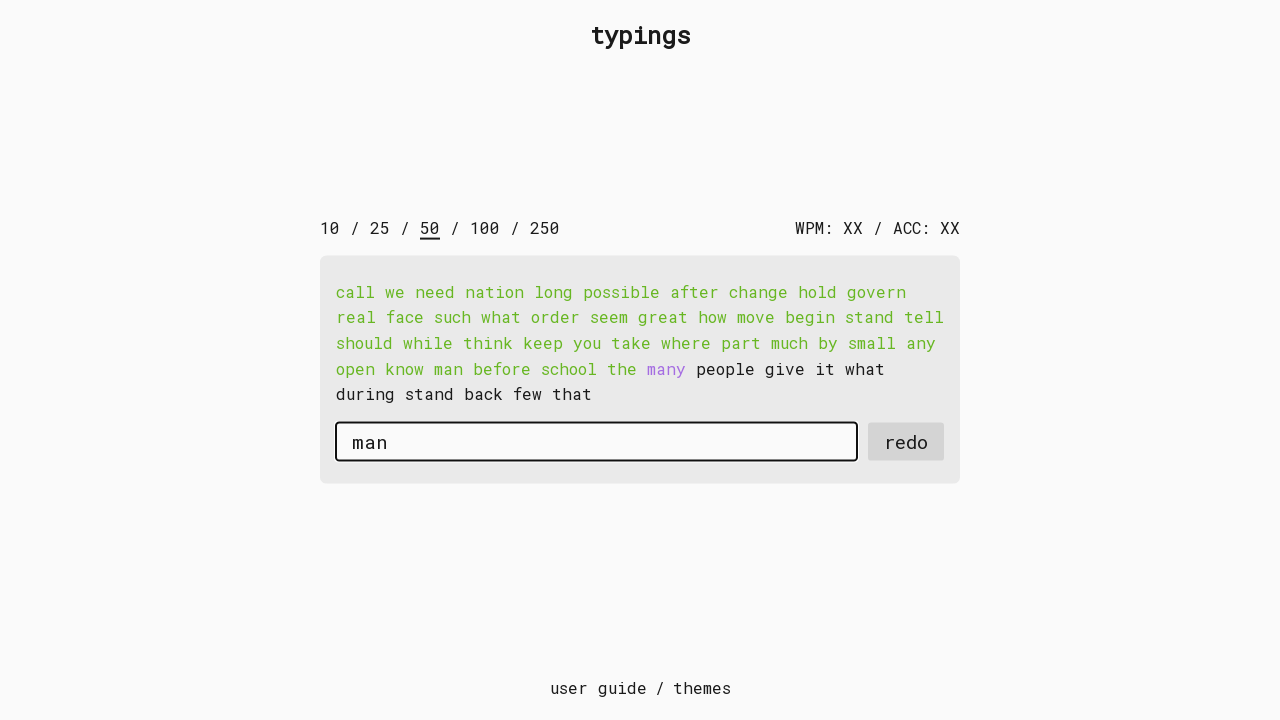

Typed character 'y' with 15ms delay on #input-field
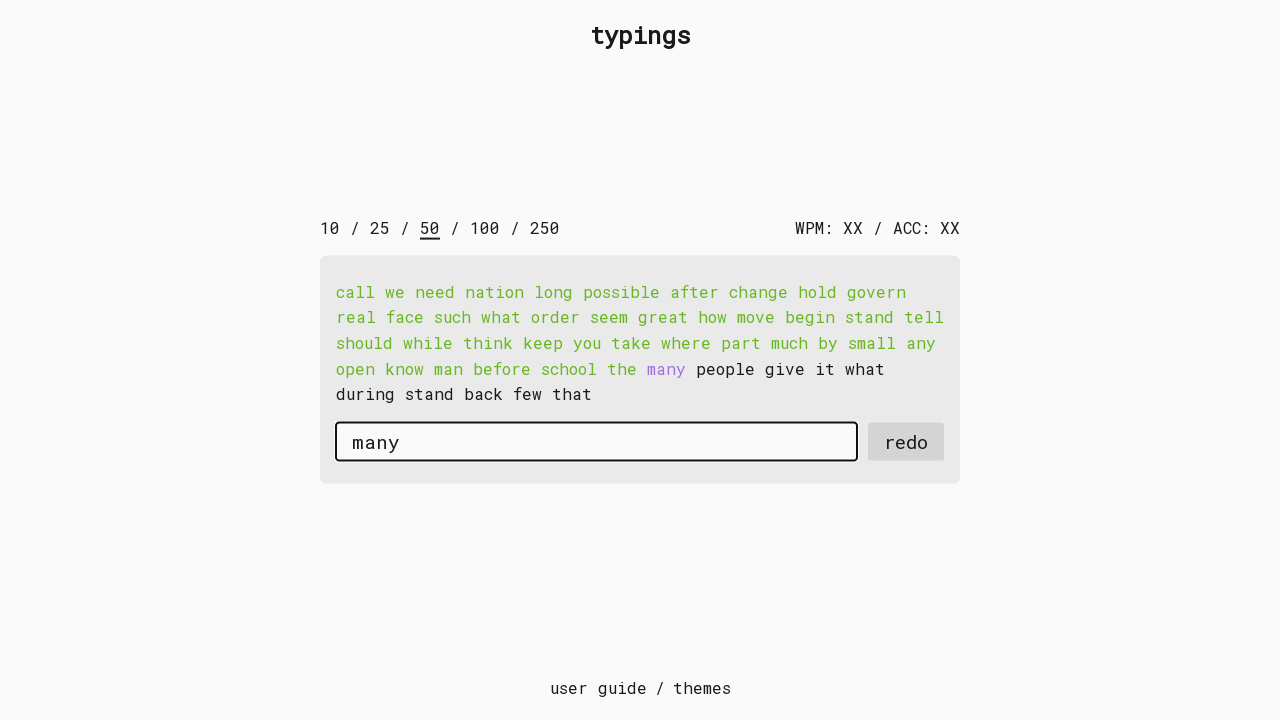

Pressed space after word 'many' on #input-field
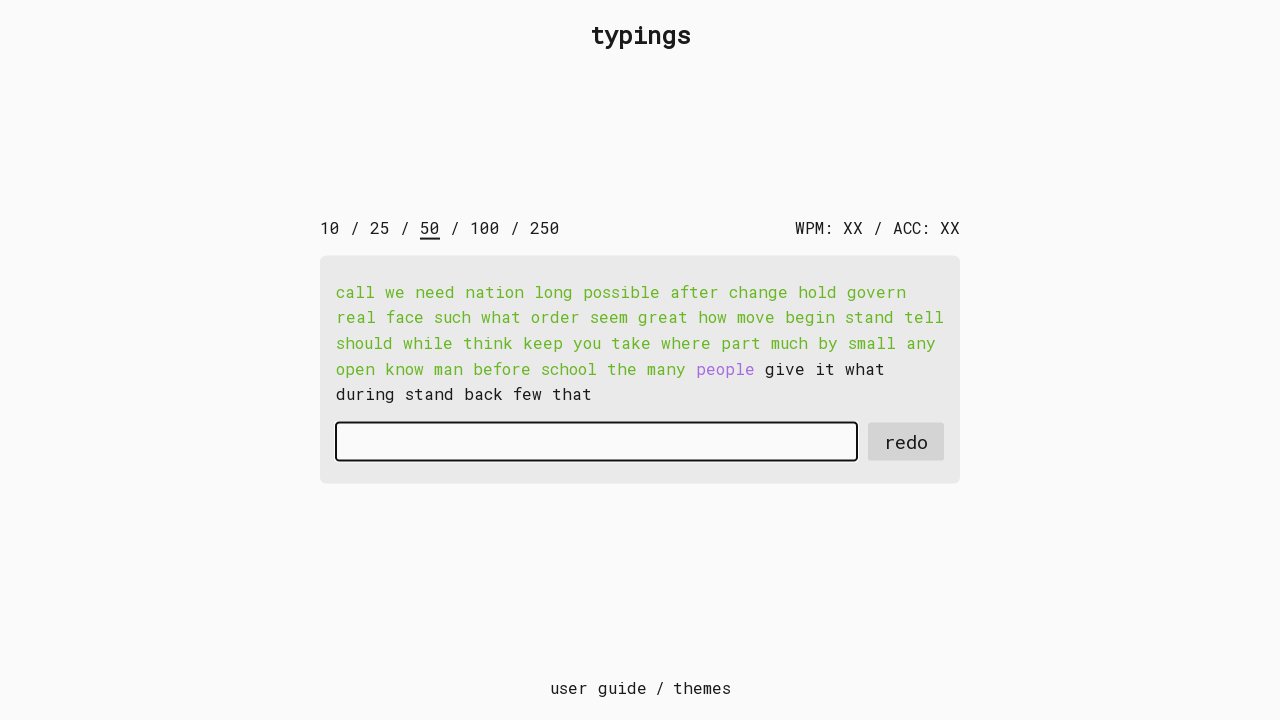

Typed character 'p' with 15ms delay on #input-field
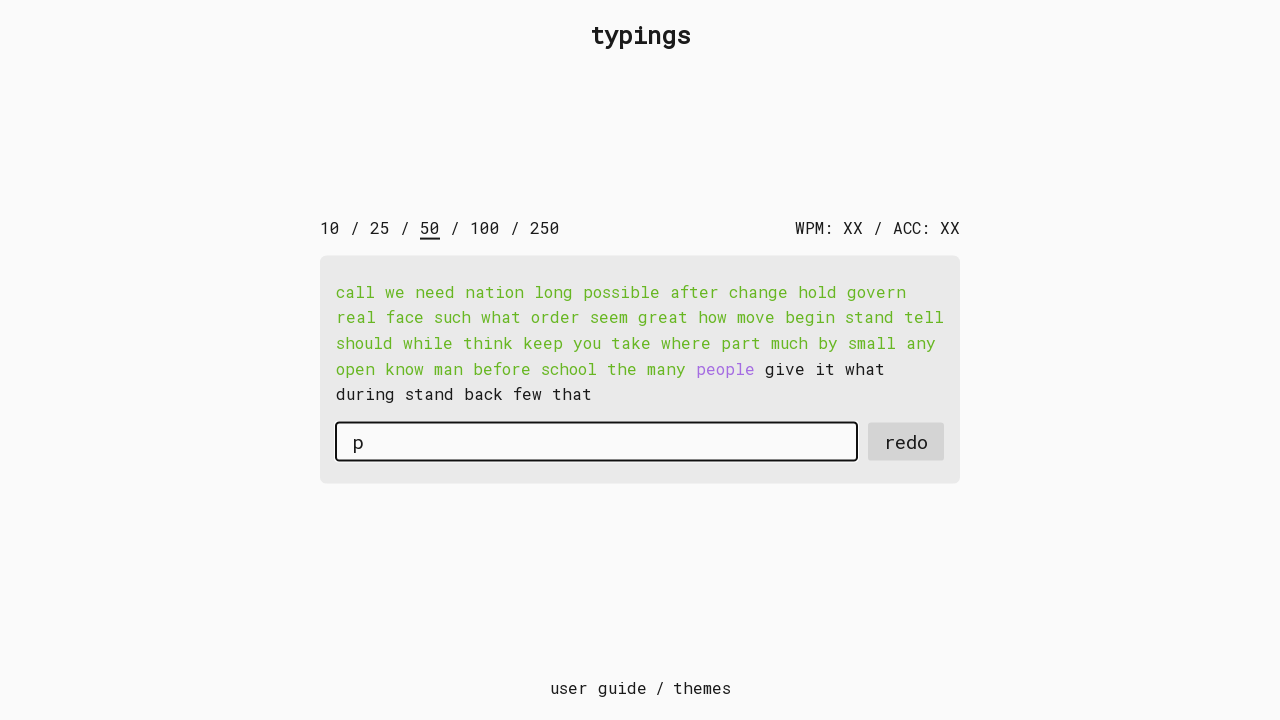

Typed character 'e' with 15ms delay on #input-field
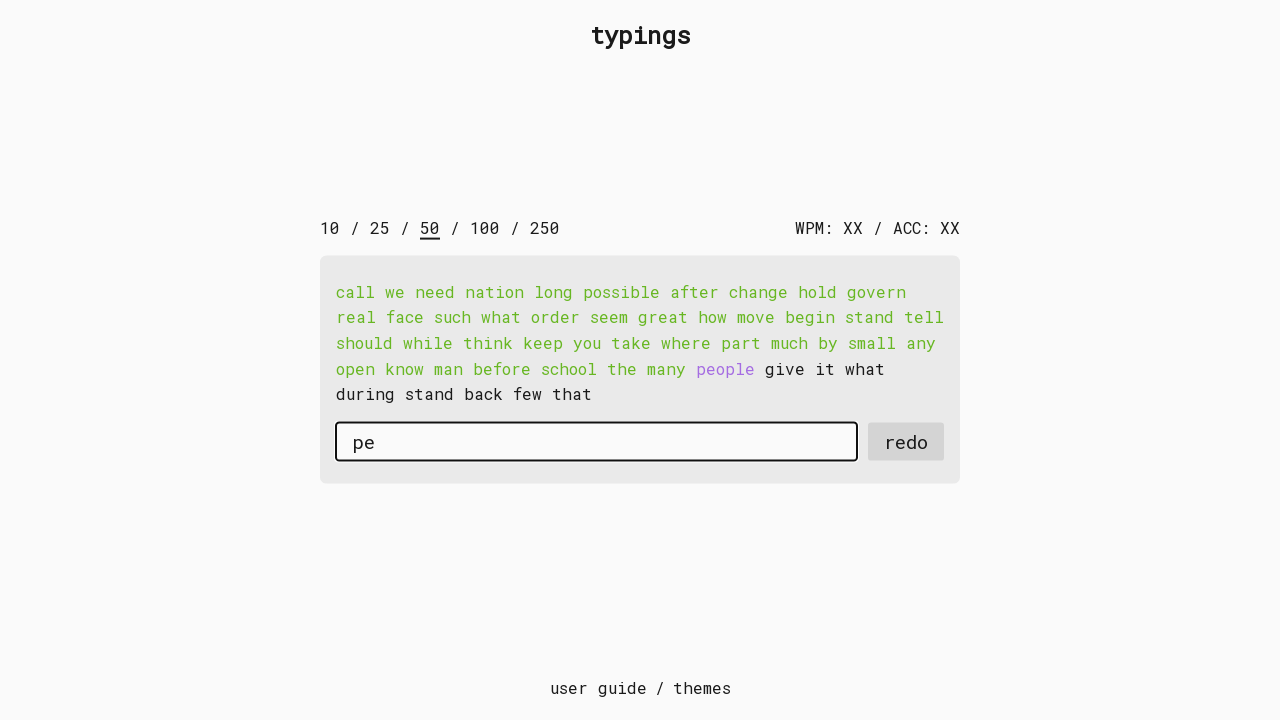

Typed character 'o' with 15ms delay on #input-field
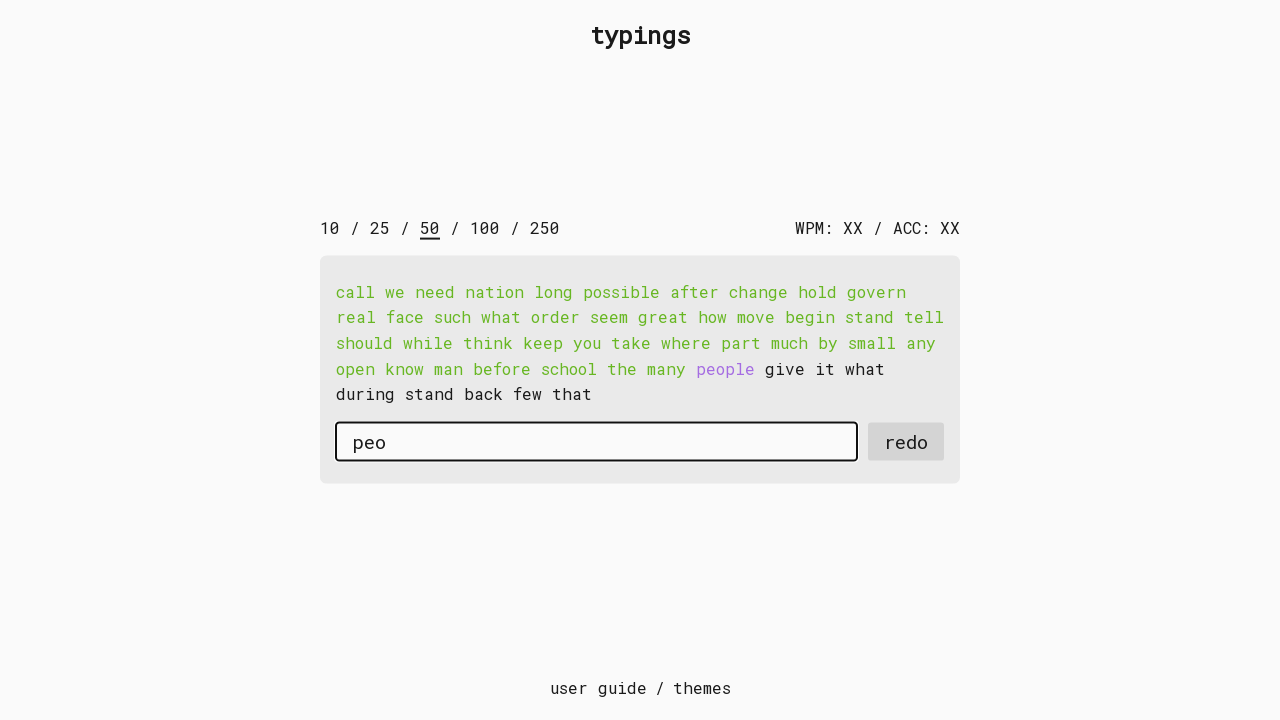

Typed character 'p' with 15ms delay on #input-field
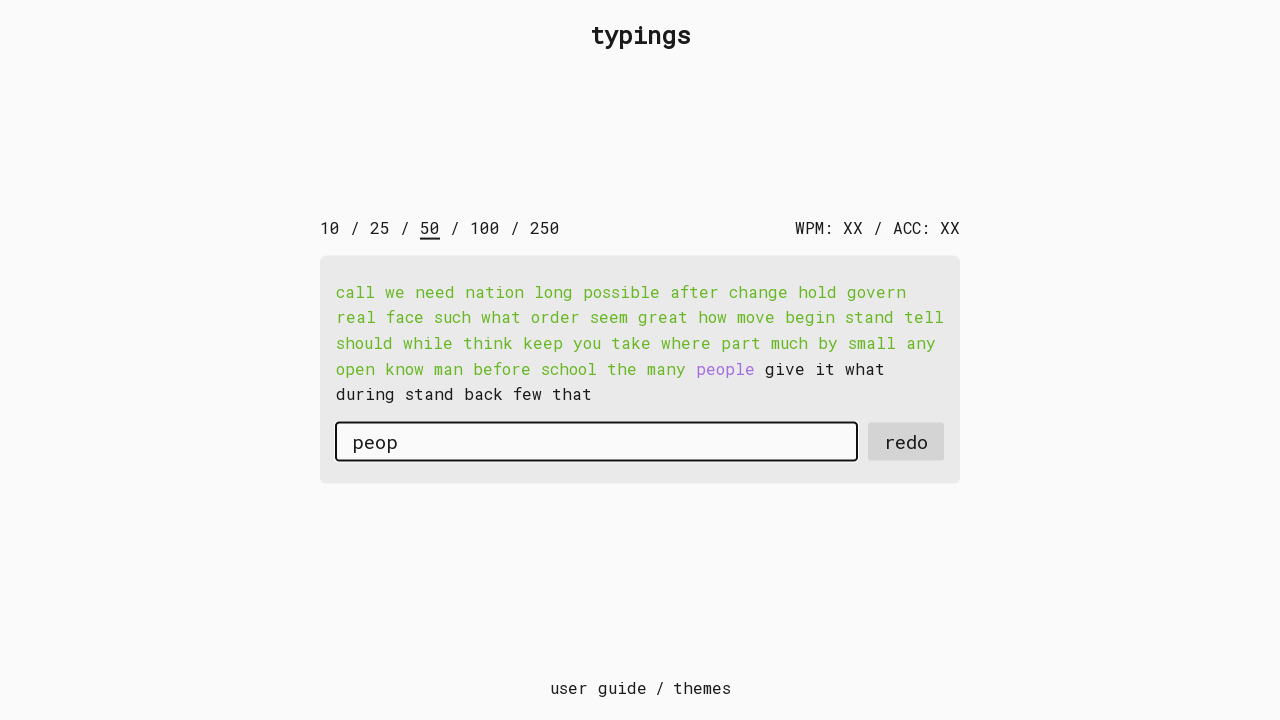

Typed character 'l' with 15ms delay on #input-field
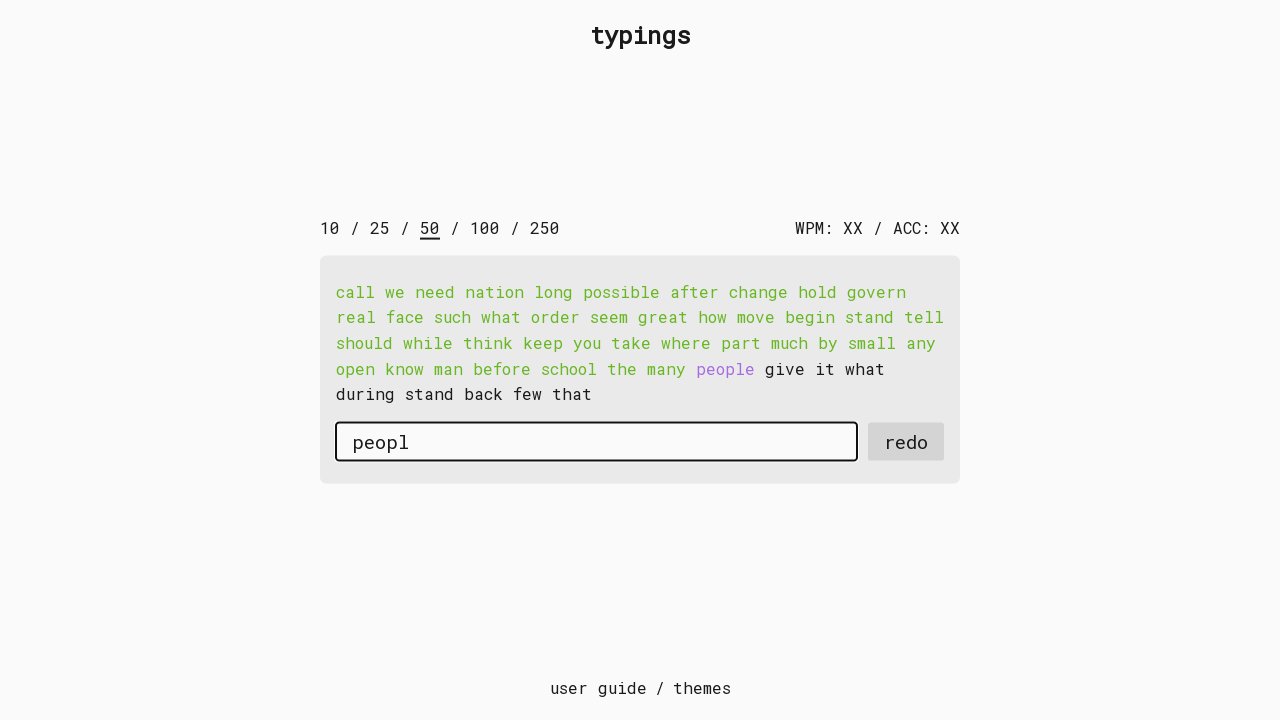

Typed character 'e' with 15ms delay on #input-field
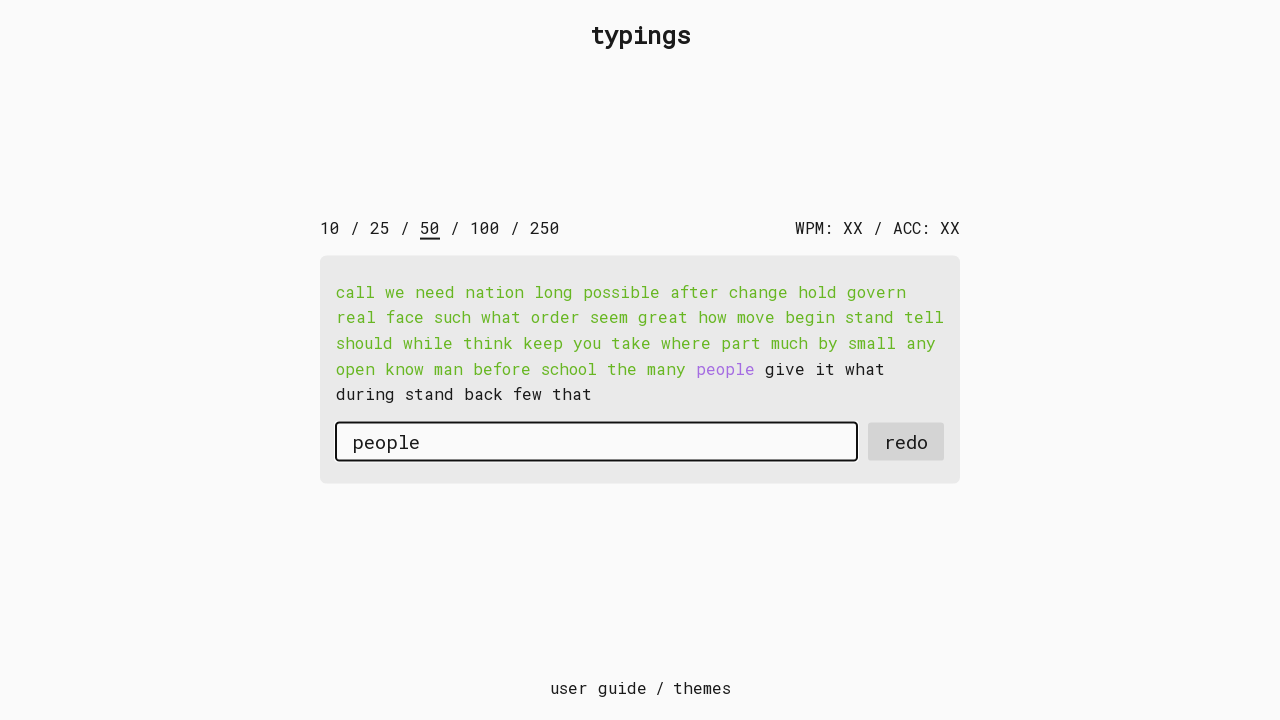

Pressed space after word 'people' on #input-field
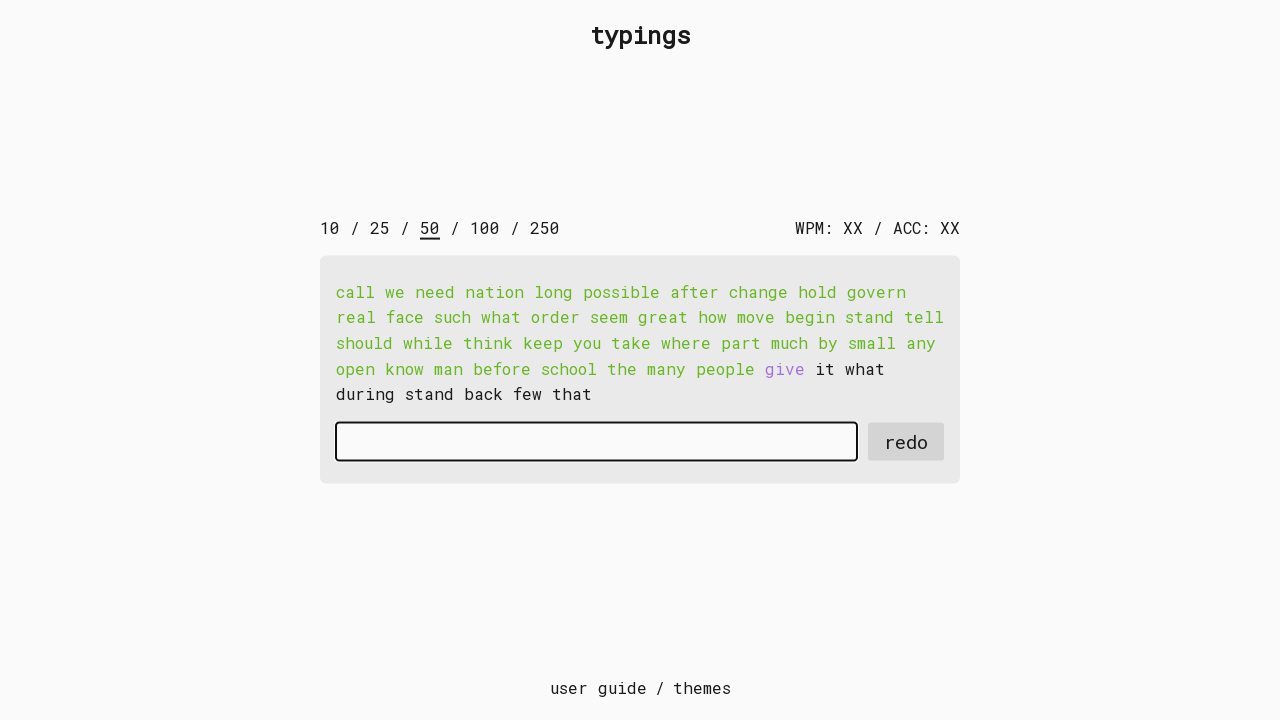

Typed character 'g' with 15ms delay on #input-field
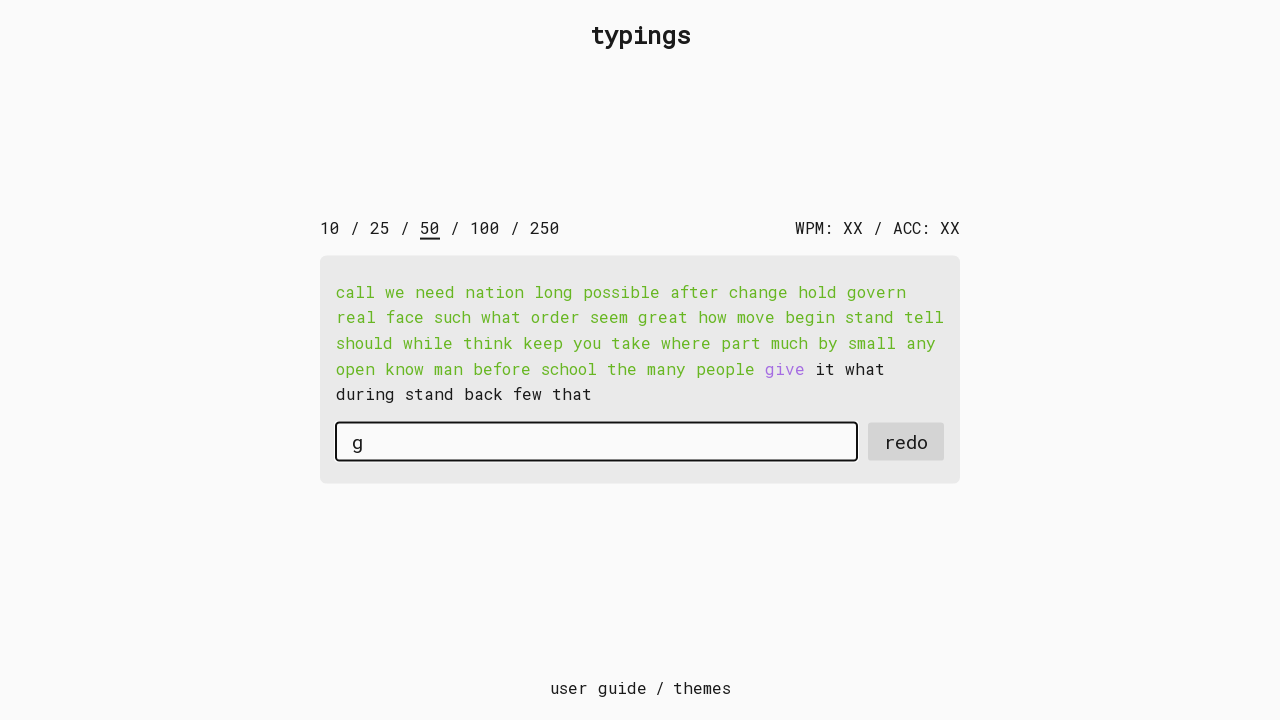

Typed character 'i' with 15ms delay on #input-field
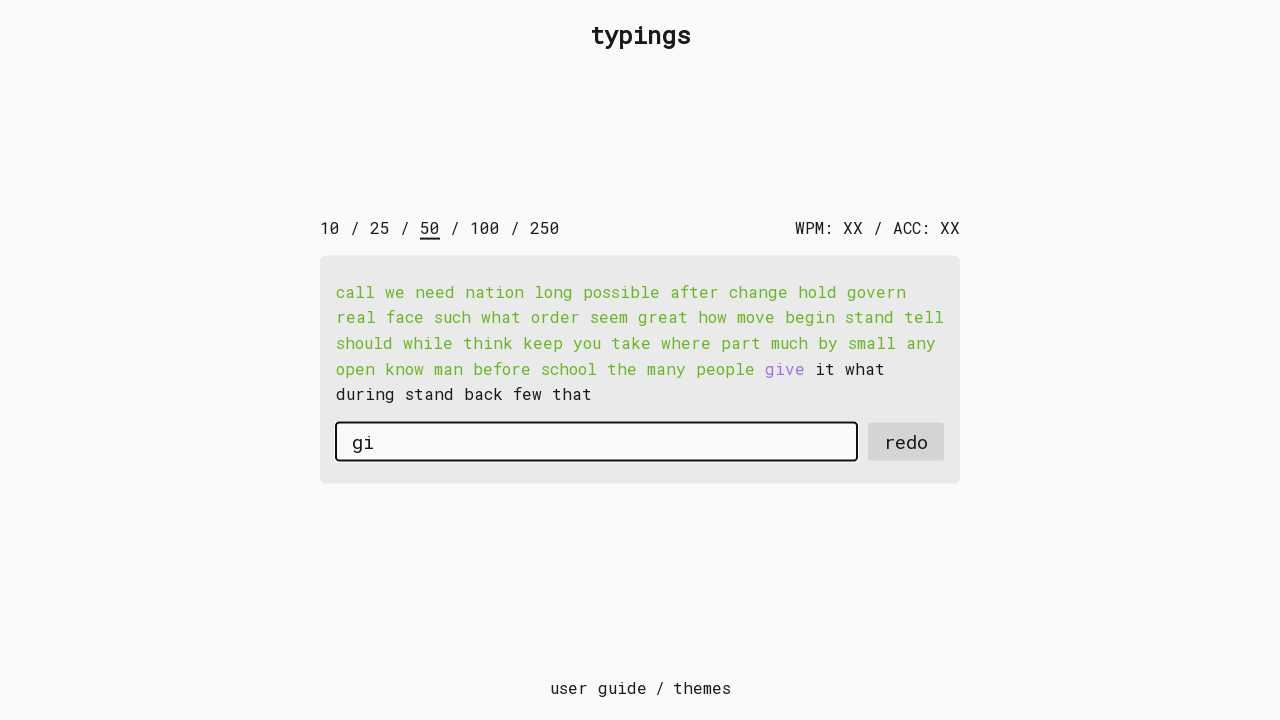

Typed character 'v' with 15ms delay on #input-field
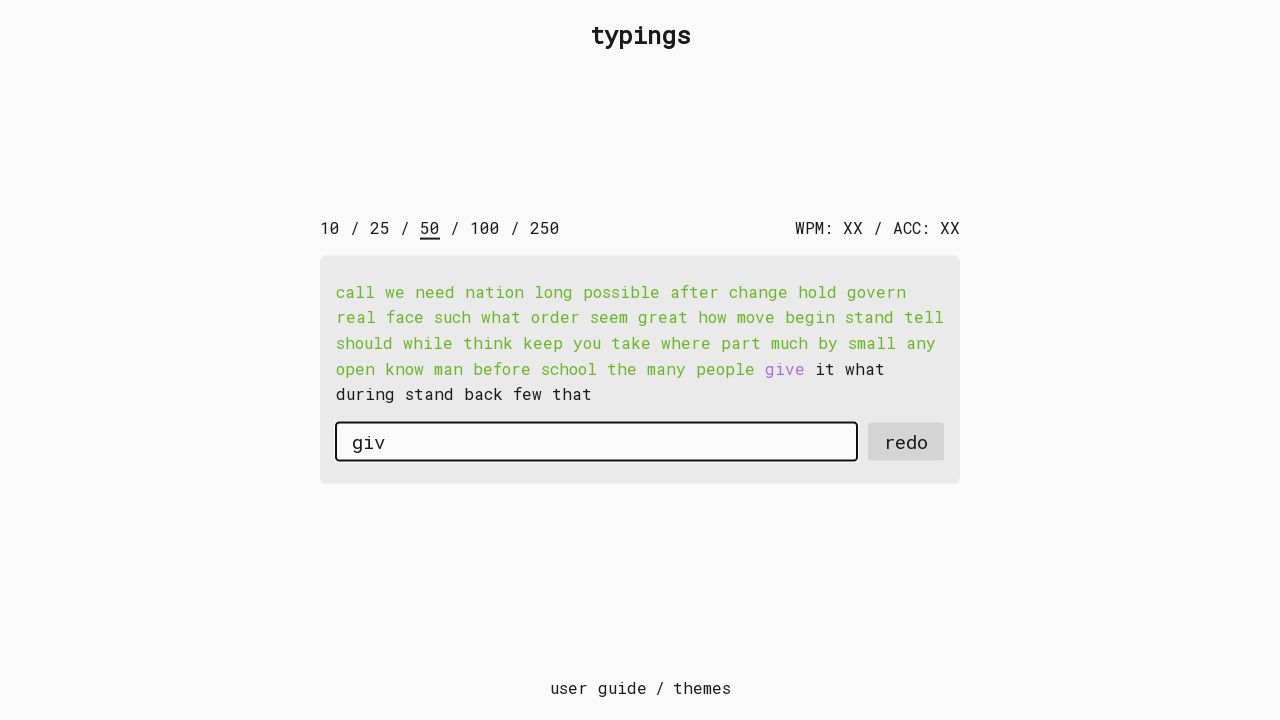

Typed character 'e' with 15ms delay on #input-field
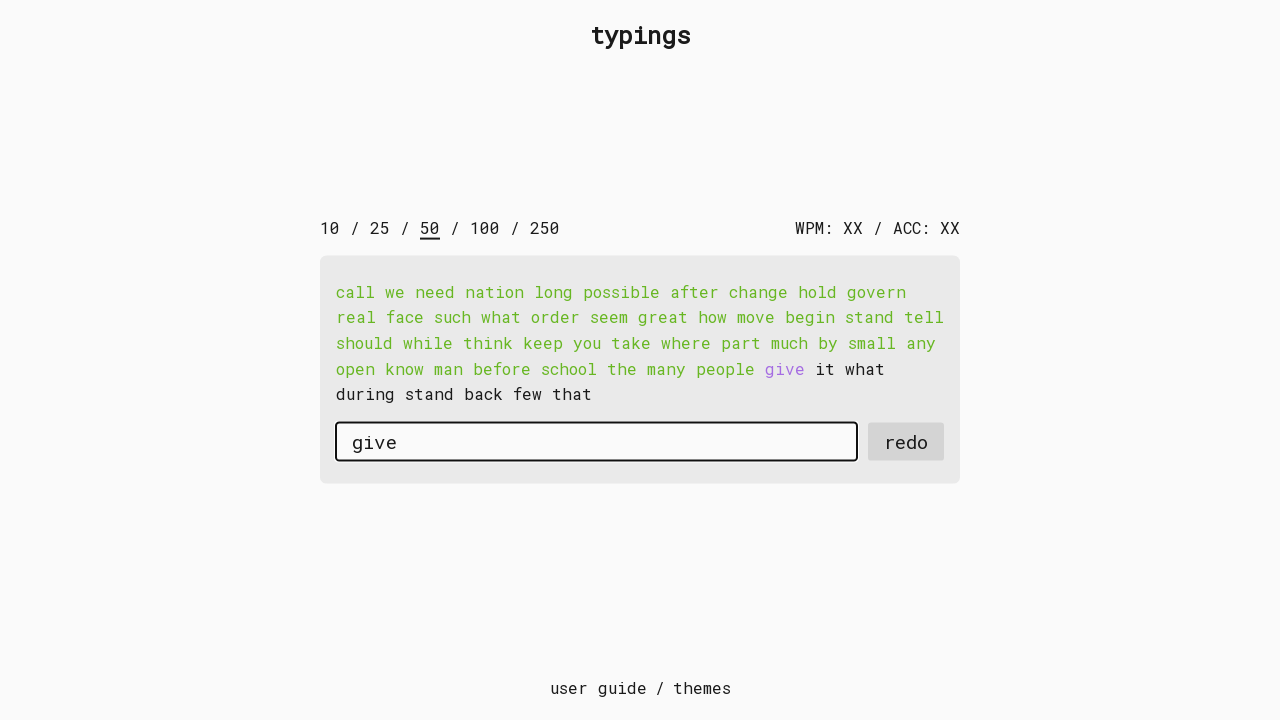

Pressed space after word 'give' on #input-field
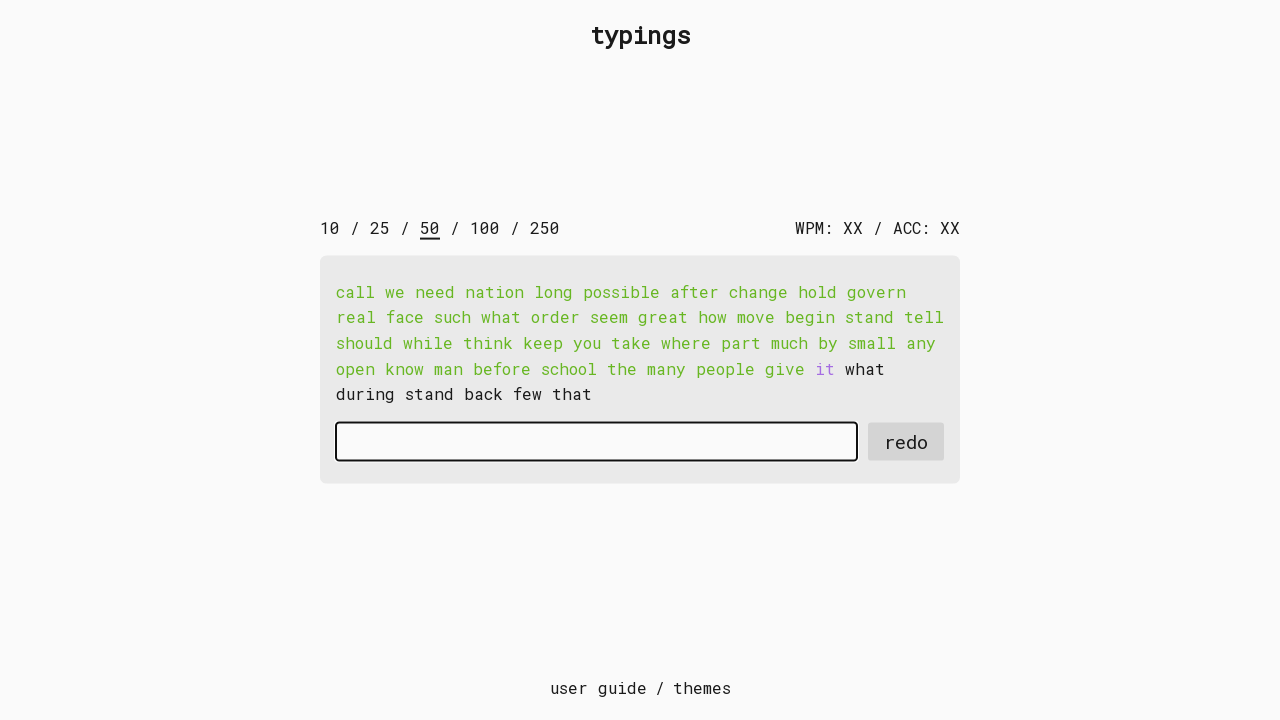

Typed character 'i' with 15ms delay on #input-field
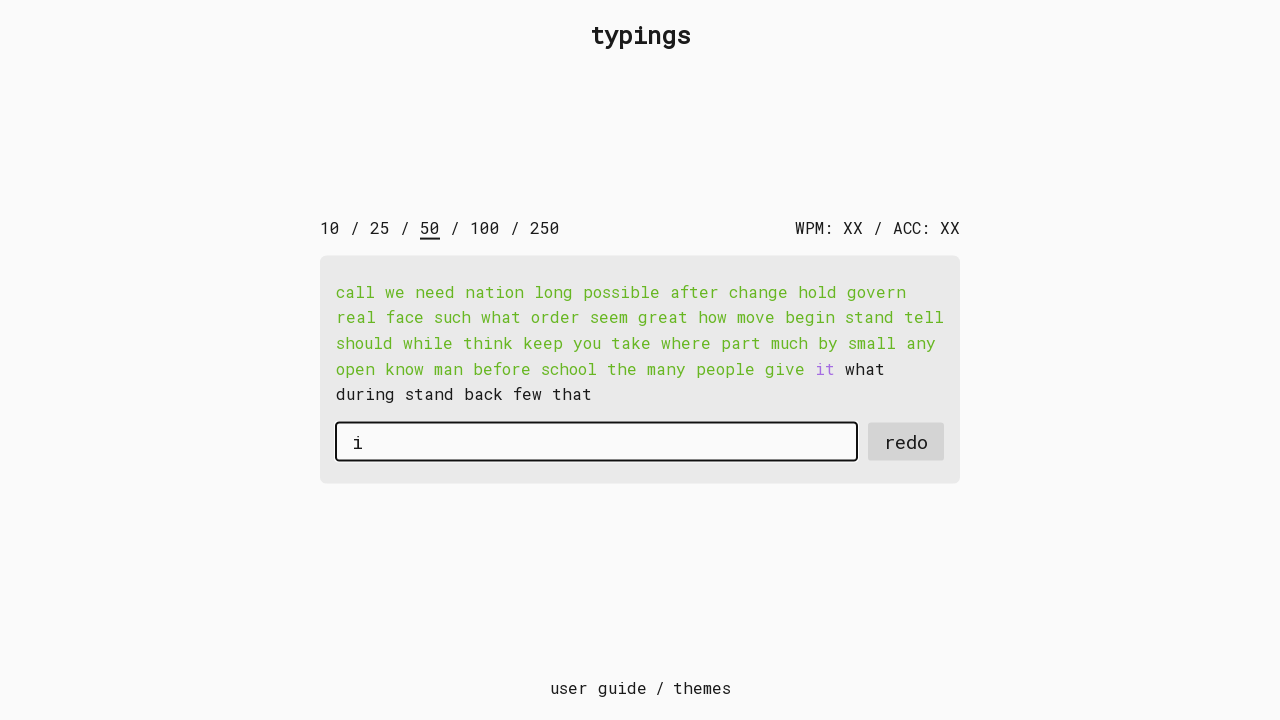

Typed character 't' with 15ms delay on #input-field
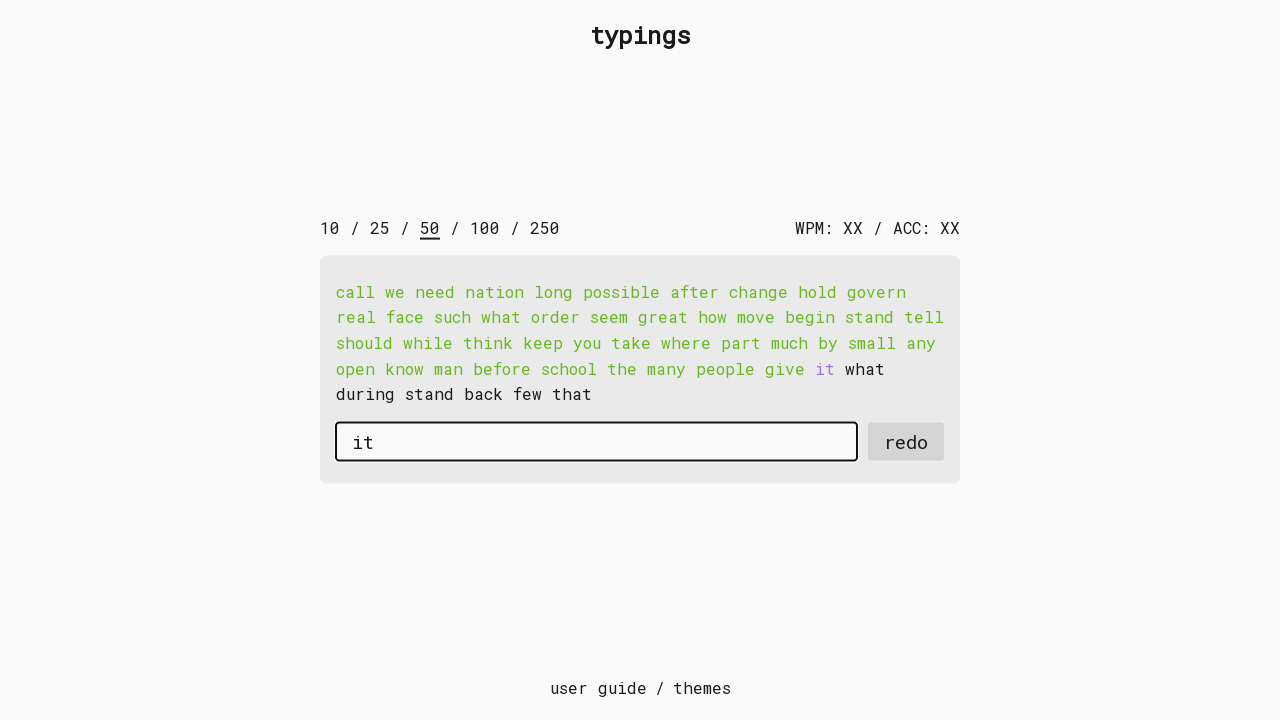

Pressed space after word 'it' on #input-field
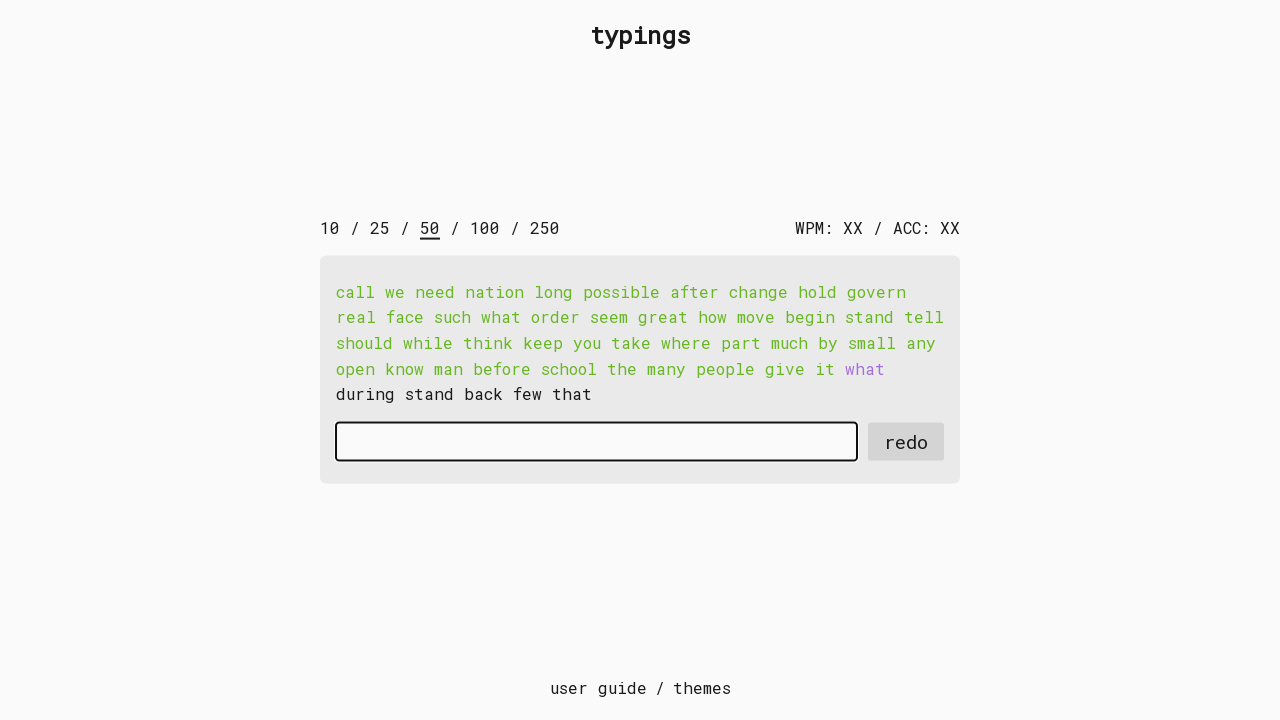

Typed character 'w' with 15ms delay on #input-field
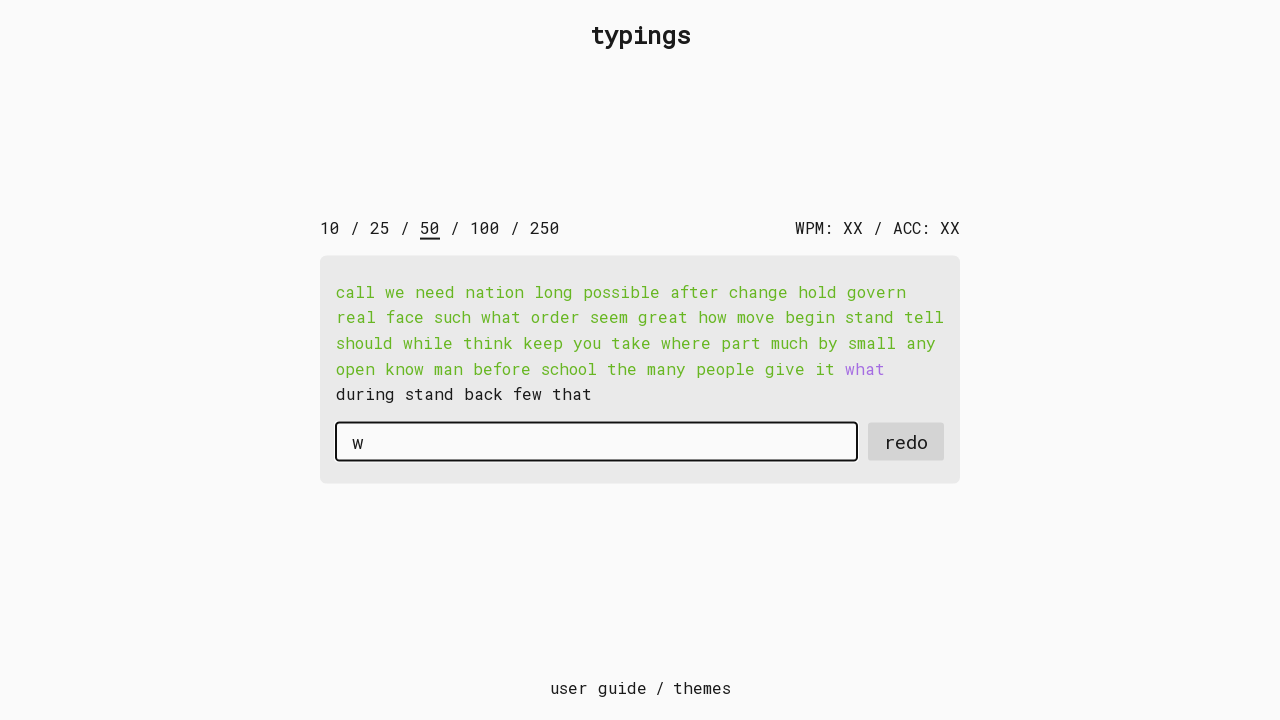

Typed character 'h' with 15ms delay on #input-field
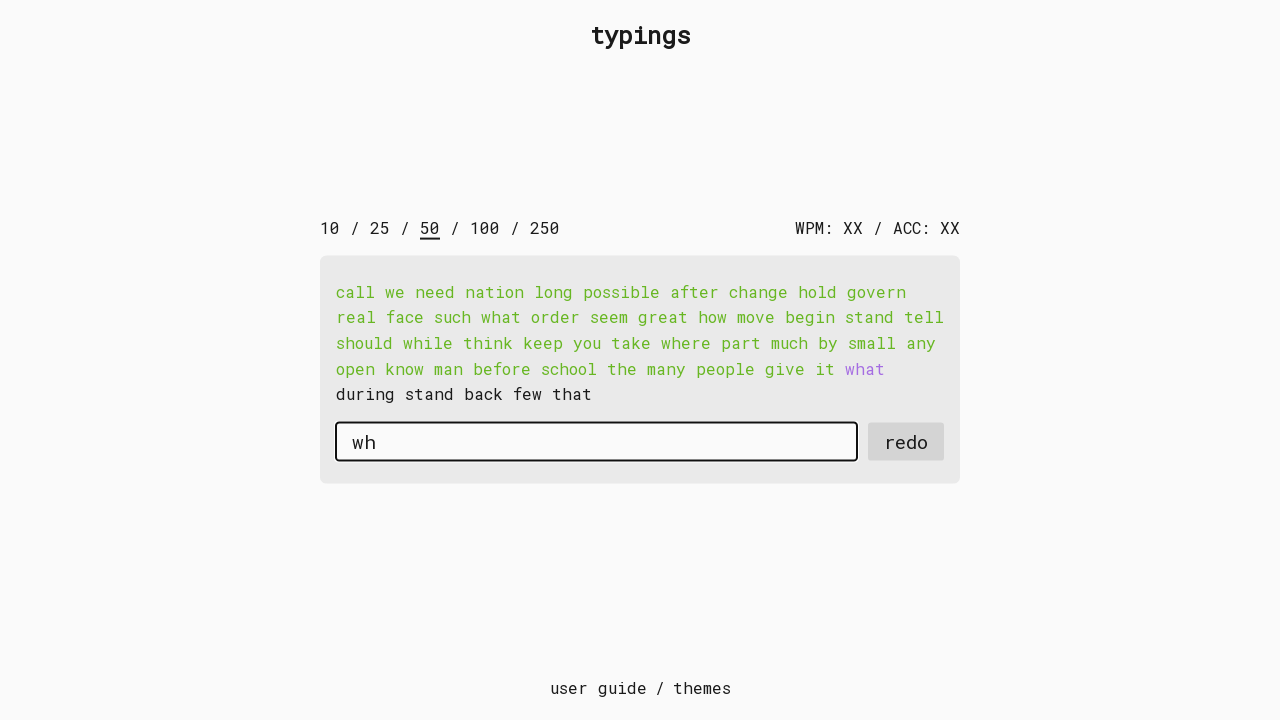

Typed character 'a' with 15ms delay on #input-field
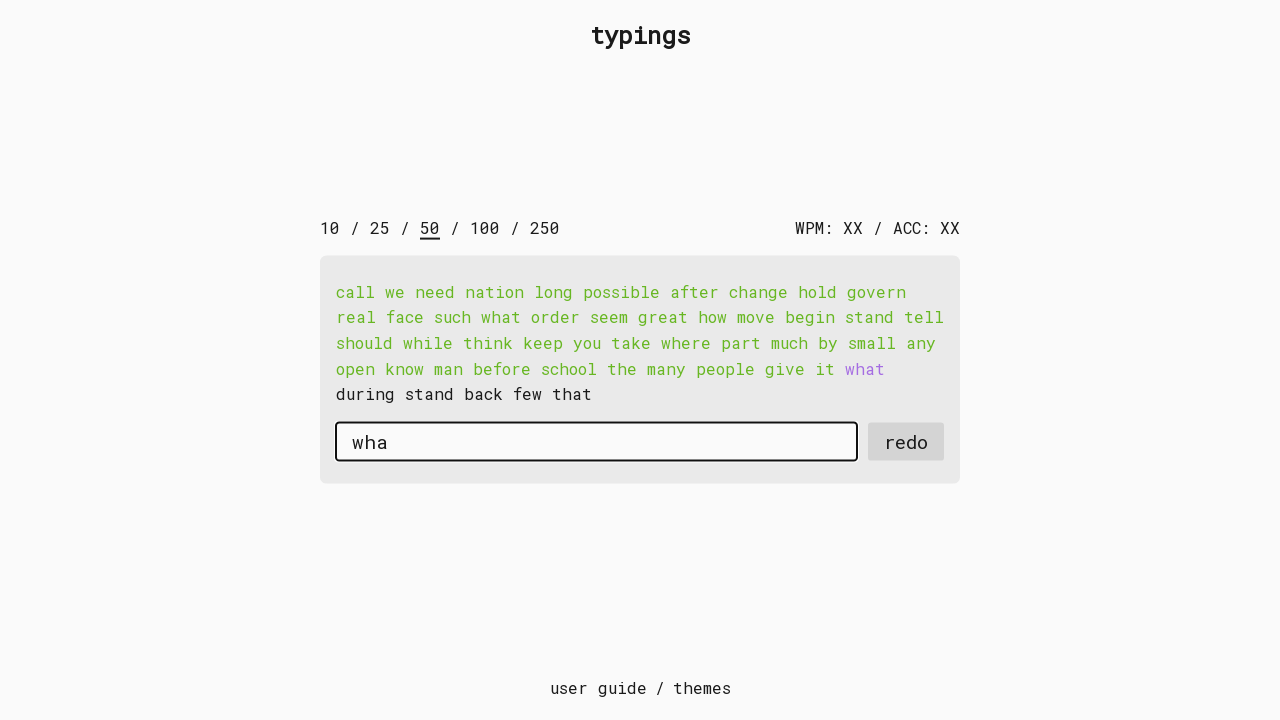

Typed character 't' with 15ms delay on #input-field
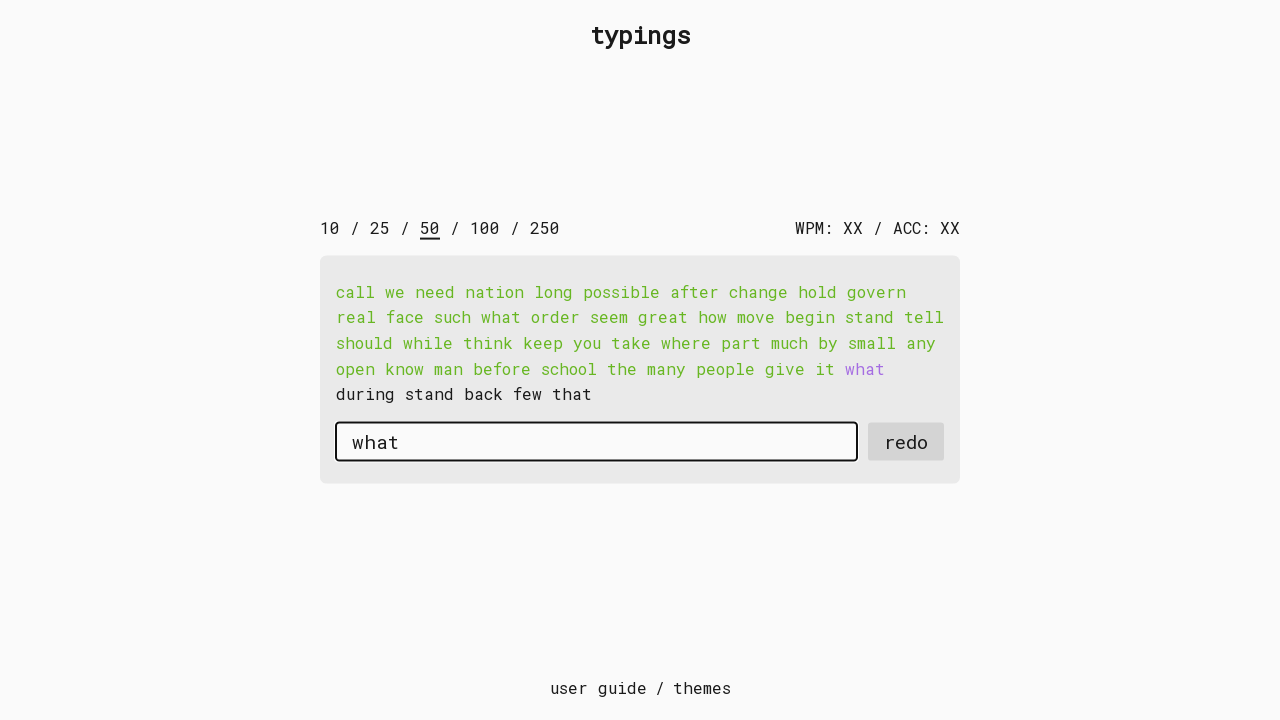

Pressed space after word 'what' on #input-field
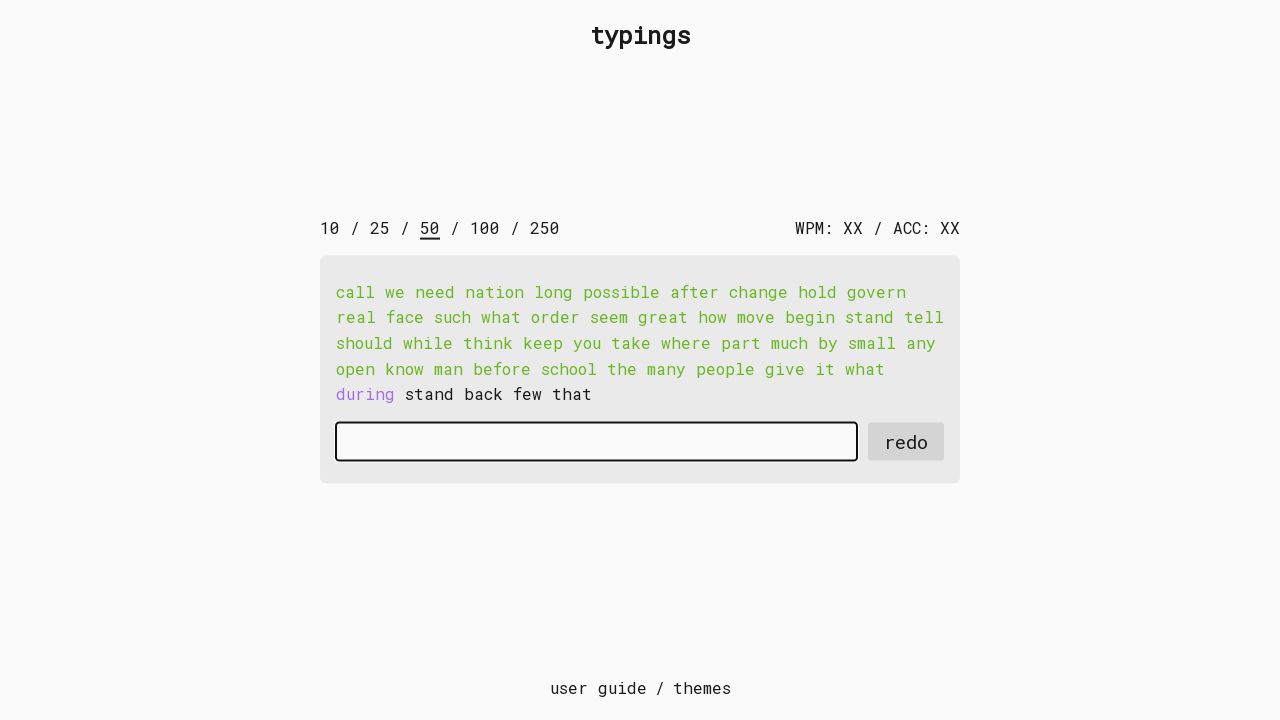

Typed character 'd' with 15ms delay on #input-field
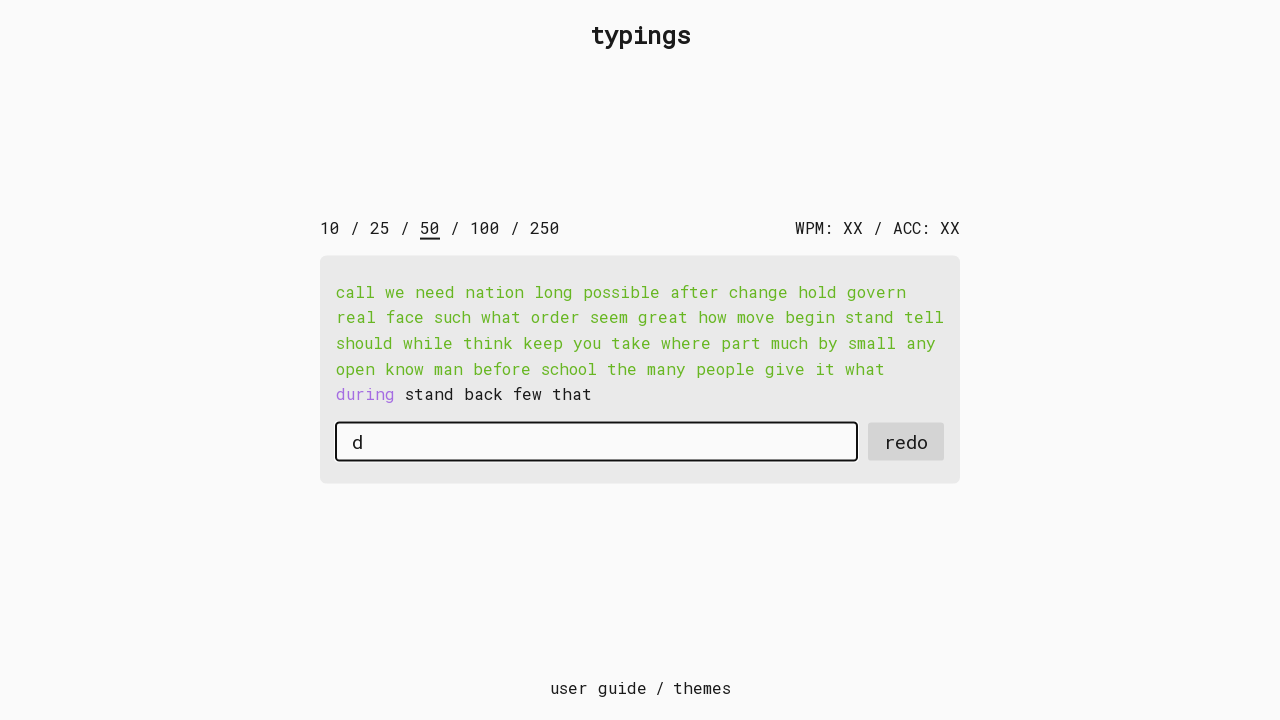

Typed character 'u' with 15ms delay on #input-field
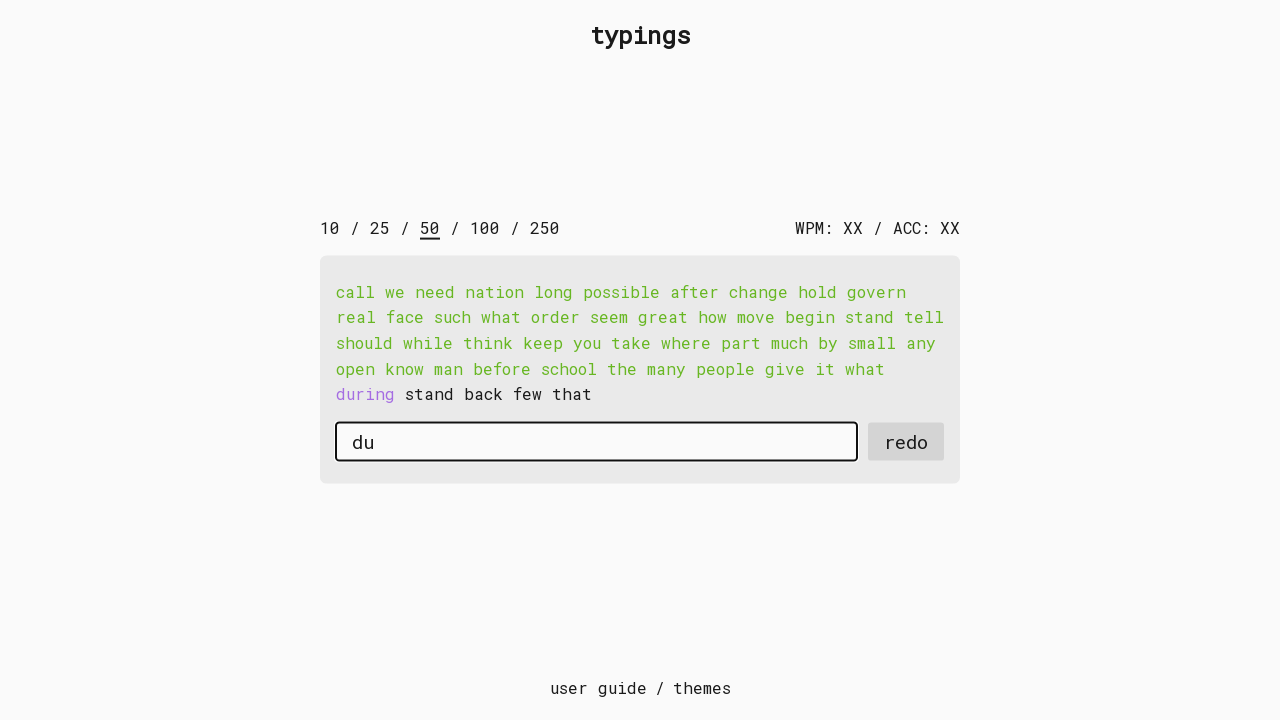

Typed character 'r' with 15ms delay on #input-field
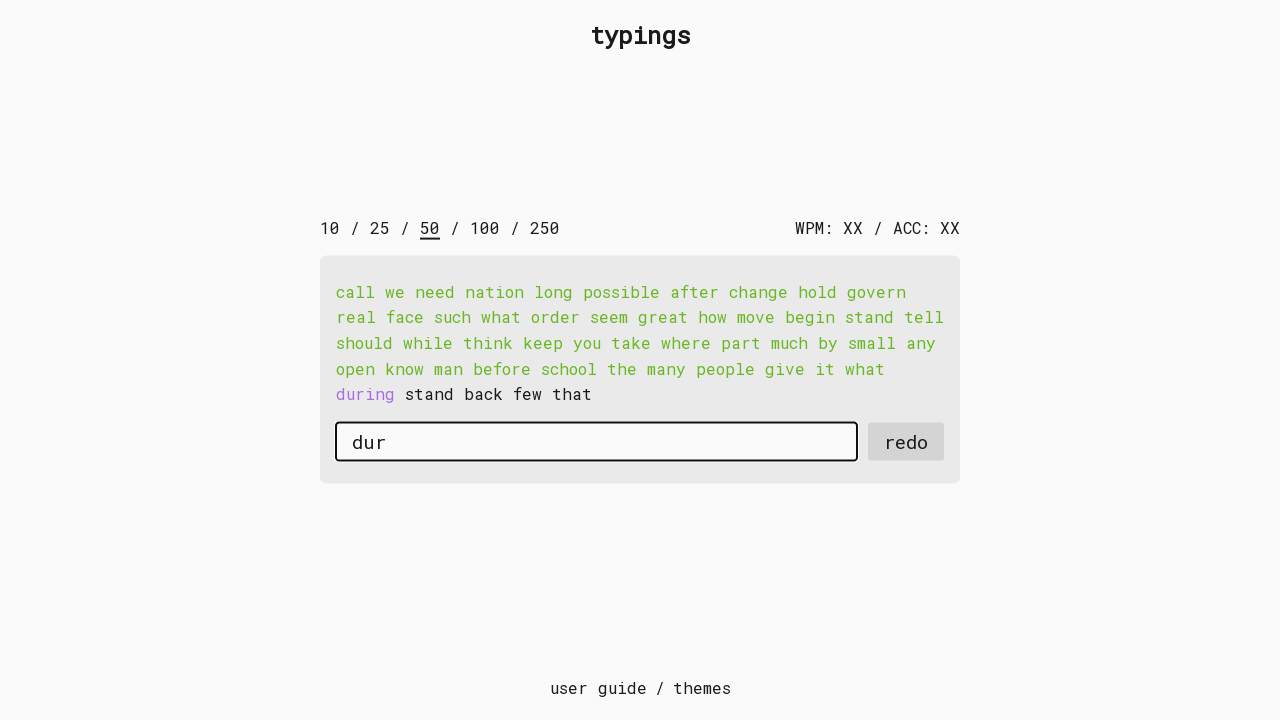

Typed character 'i' with 15ms delay on #input-field
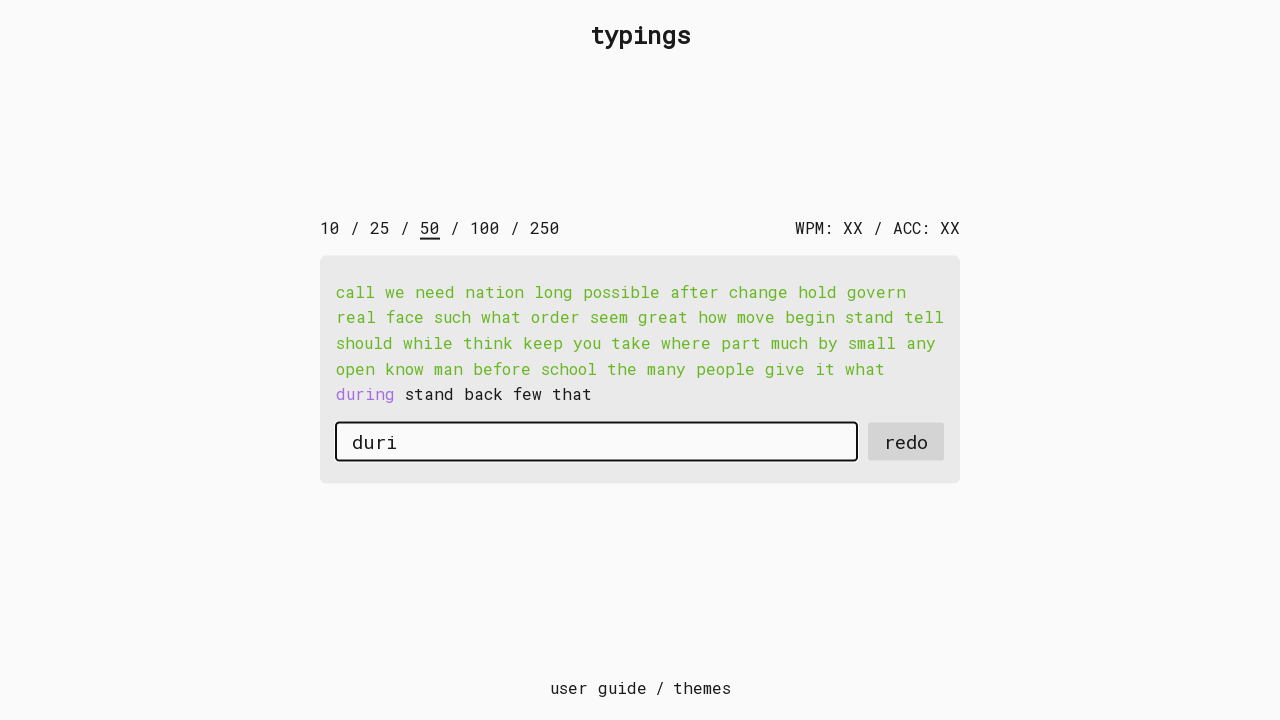

Typed character 'n' with 15ms delay on #input-field
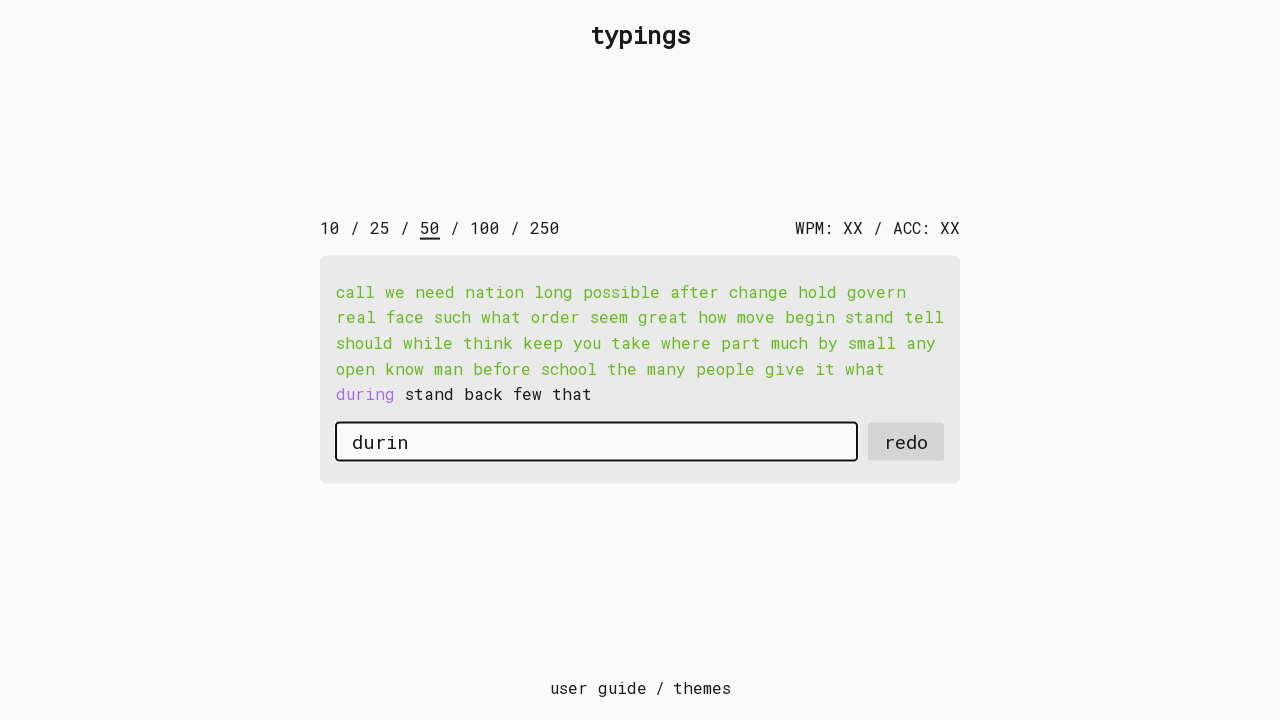

Typed character 'g' with 15ms delay on #input-field
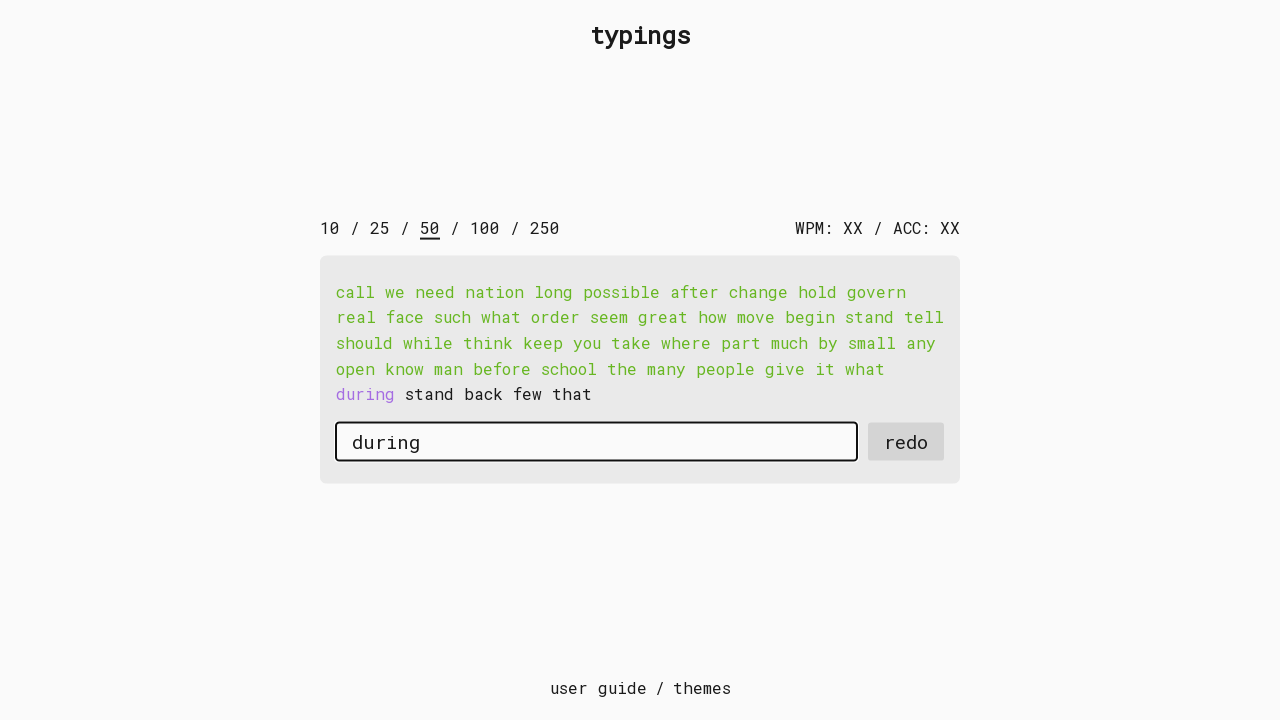

Pressed space after word 'during' on #input-field
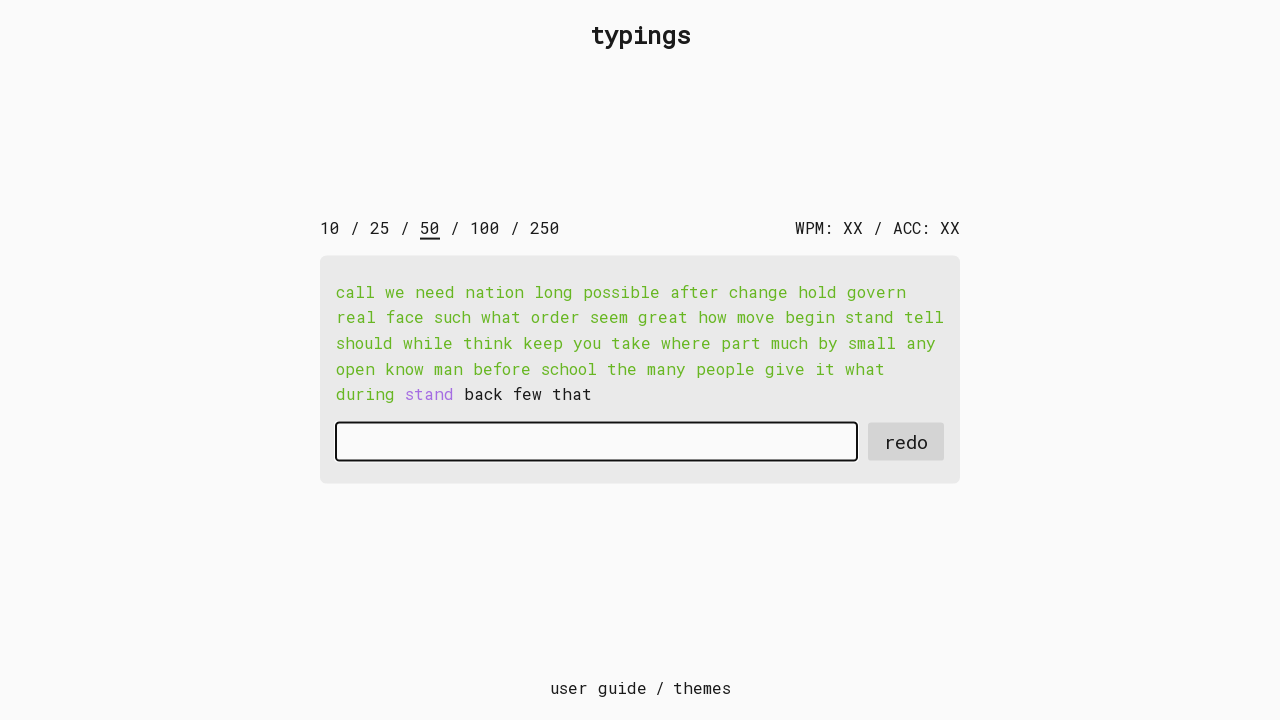

Typed character 's' with 15ms delay on #input-field
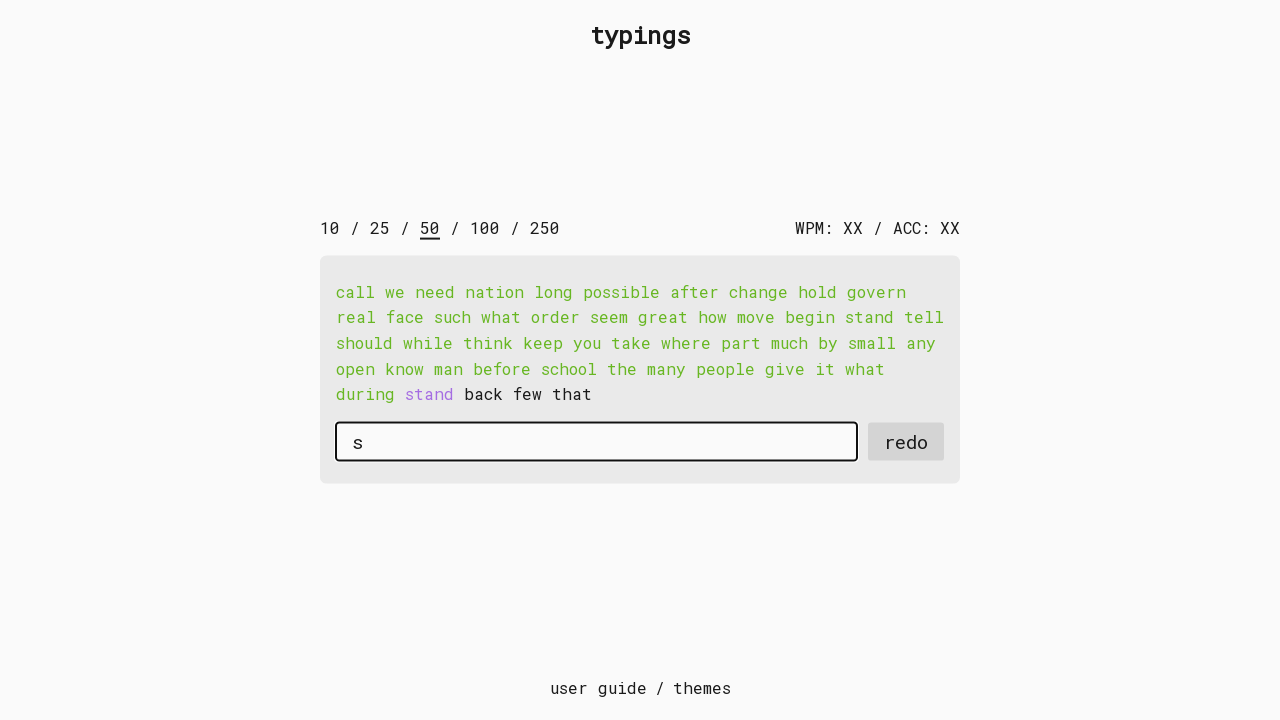

Typed character 't' with 15ms delay on #input-field
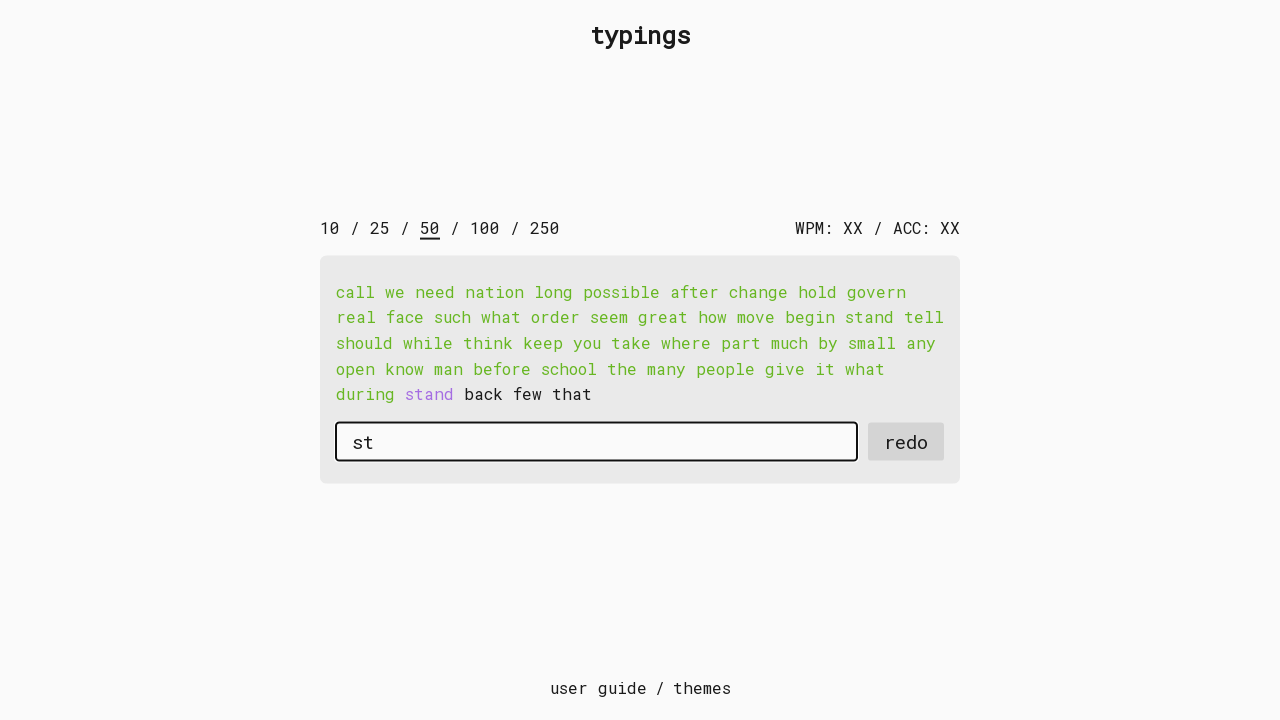

Typed character 'a' with 15ms delay on #input-field
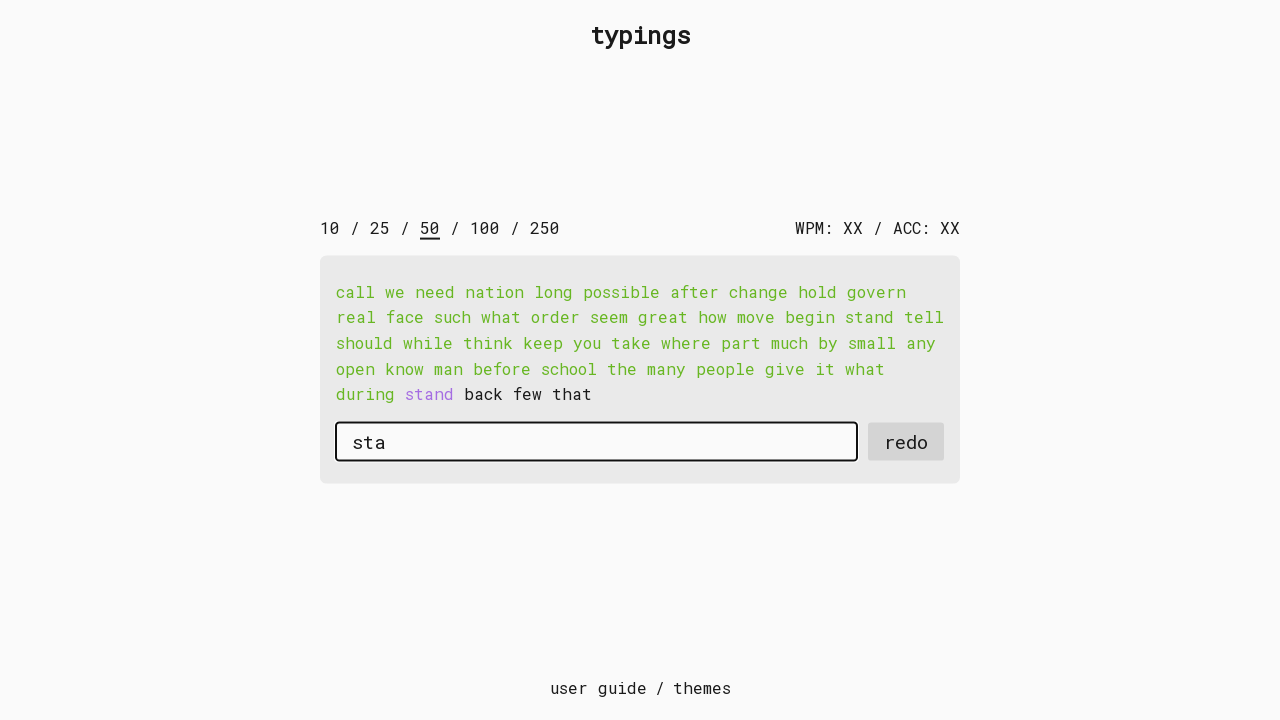

Typed character 'n' with 15ms delay on #input-field
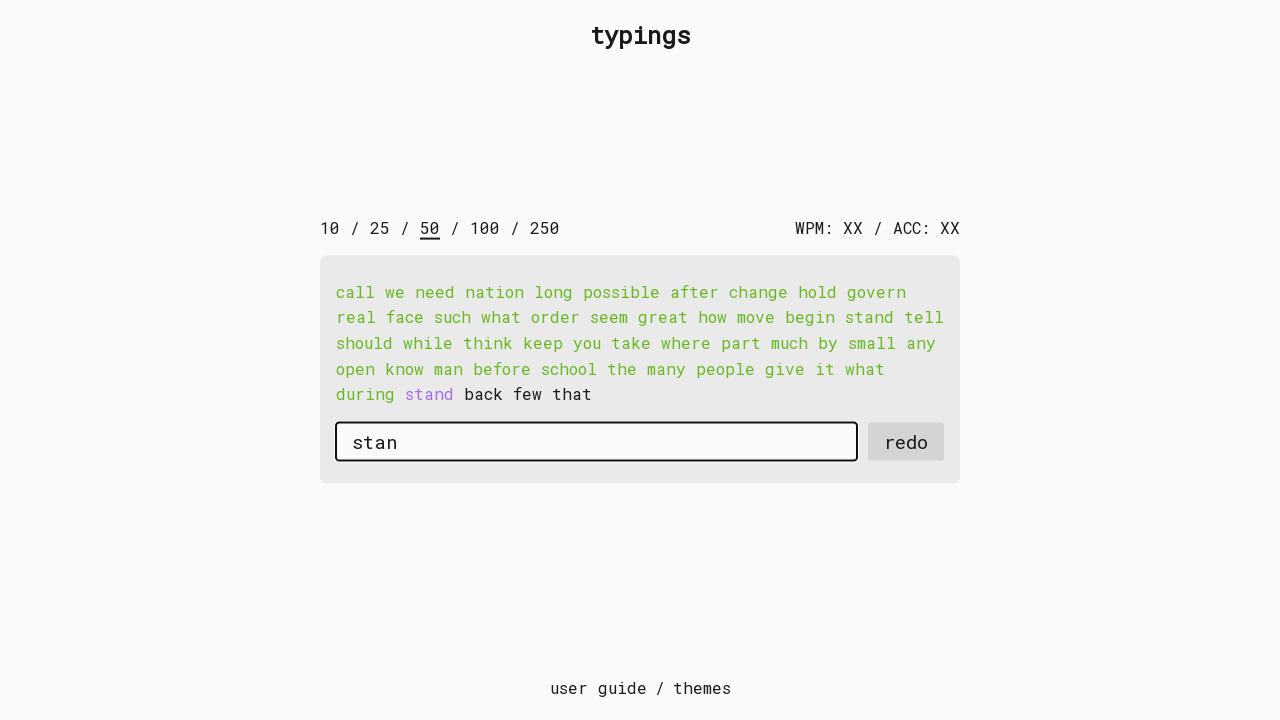

Typed character 'd' with 15ms delay on #input-field
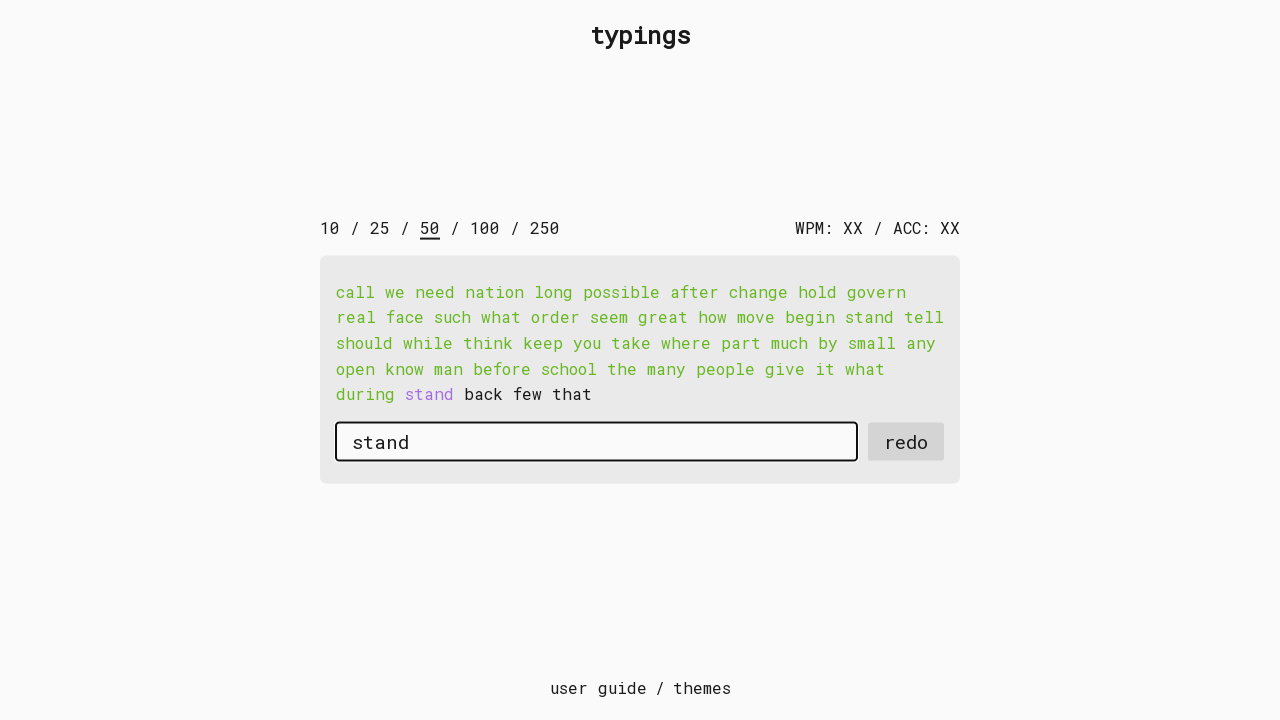

Pressed space after word 'stand' on #input-field
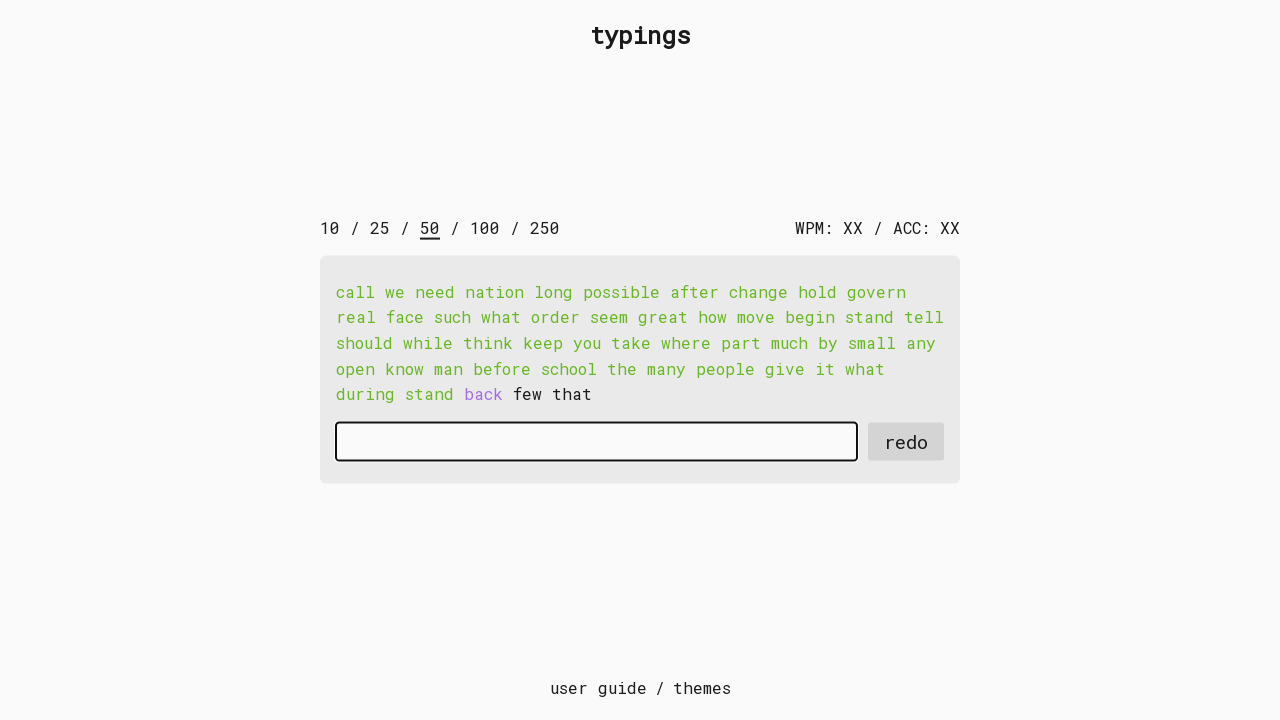

Typed character 'b' with 15ms delay on #input-field
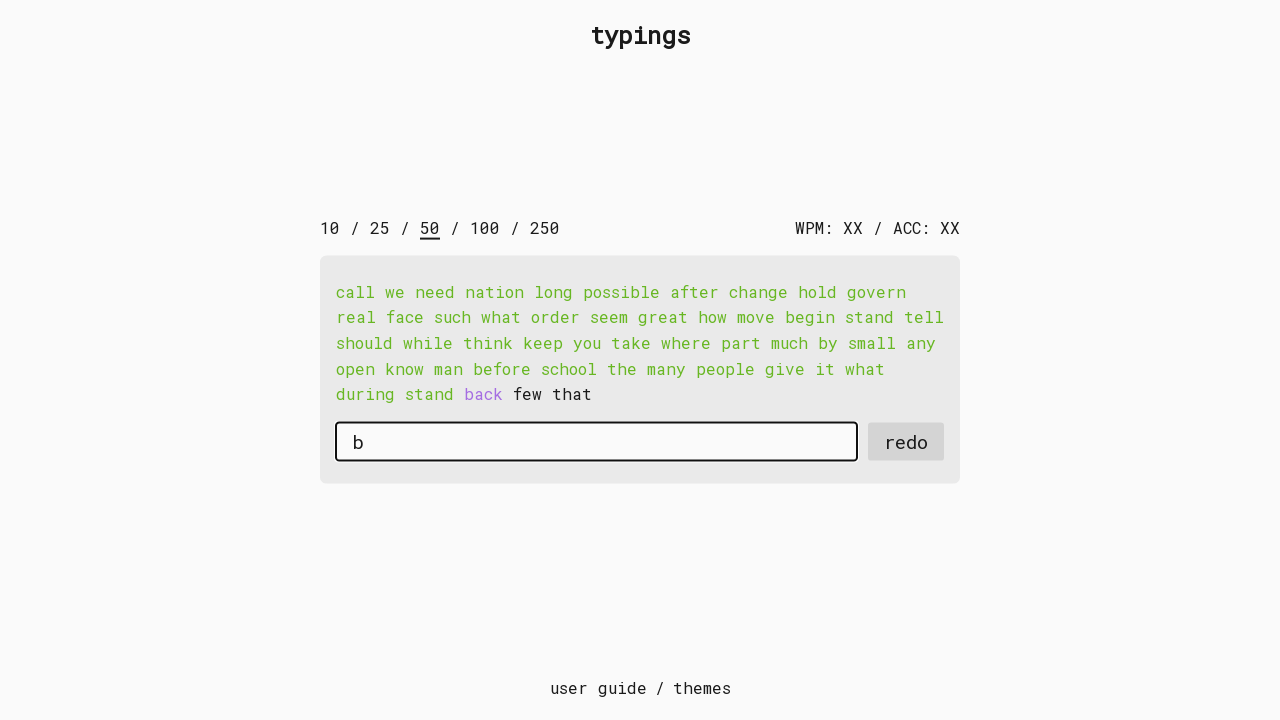

Typed character 'a' with 15ms delay on #input-field
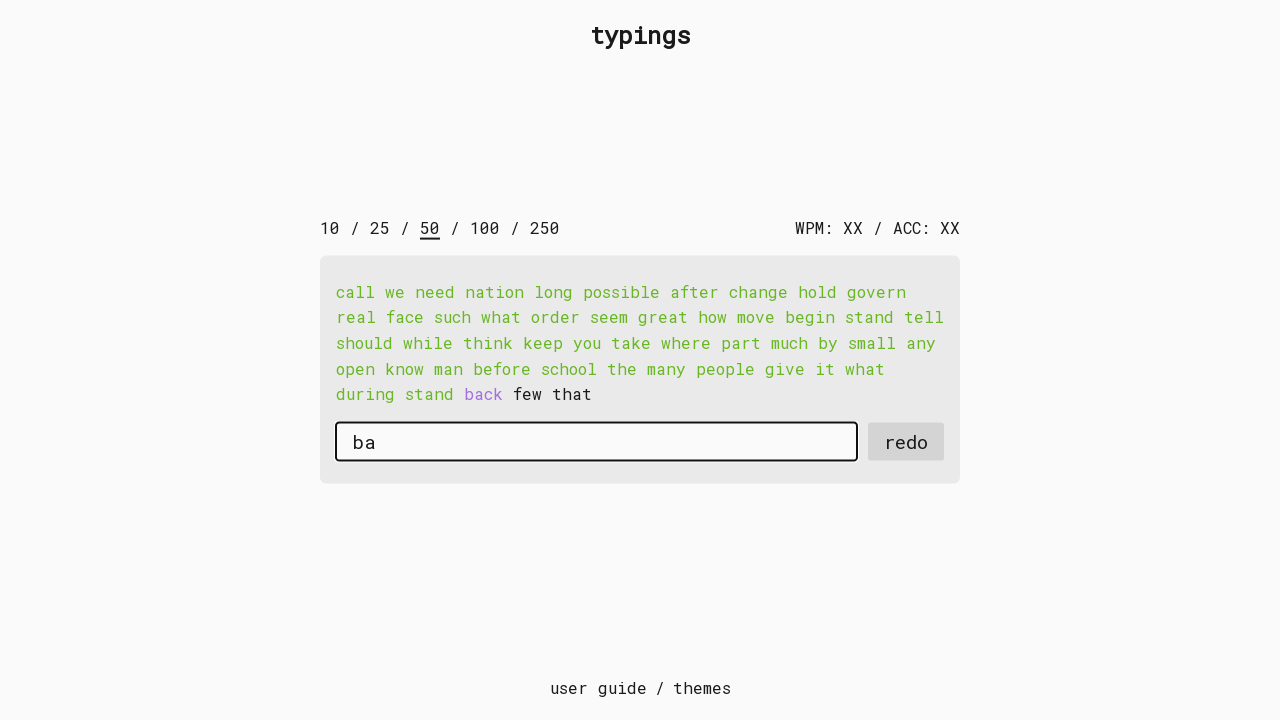

Typed character 'c' with 15ms delay on #input-field
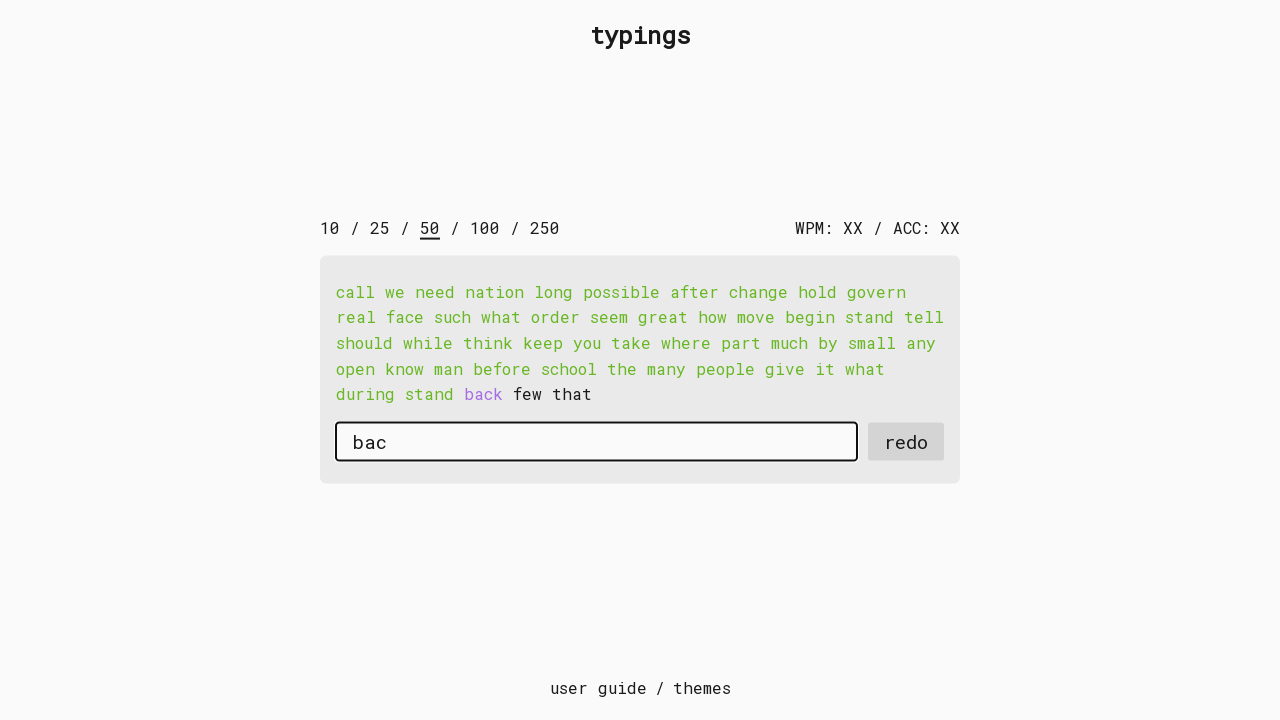

Typed character 'k' with 15ms delay on #input-field
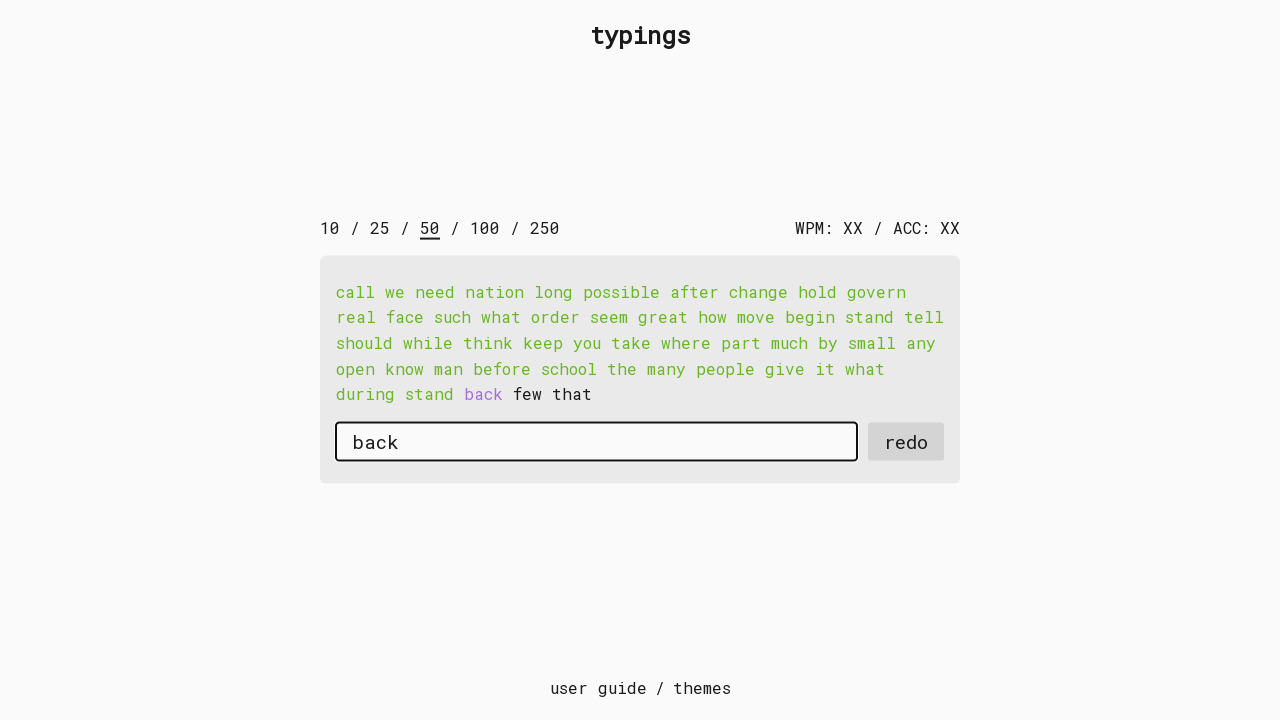

Pressed space after word 'back' on #input-field
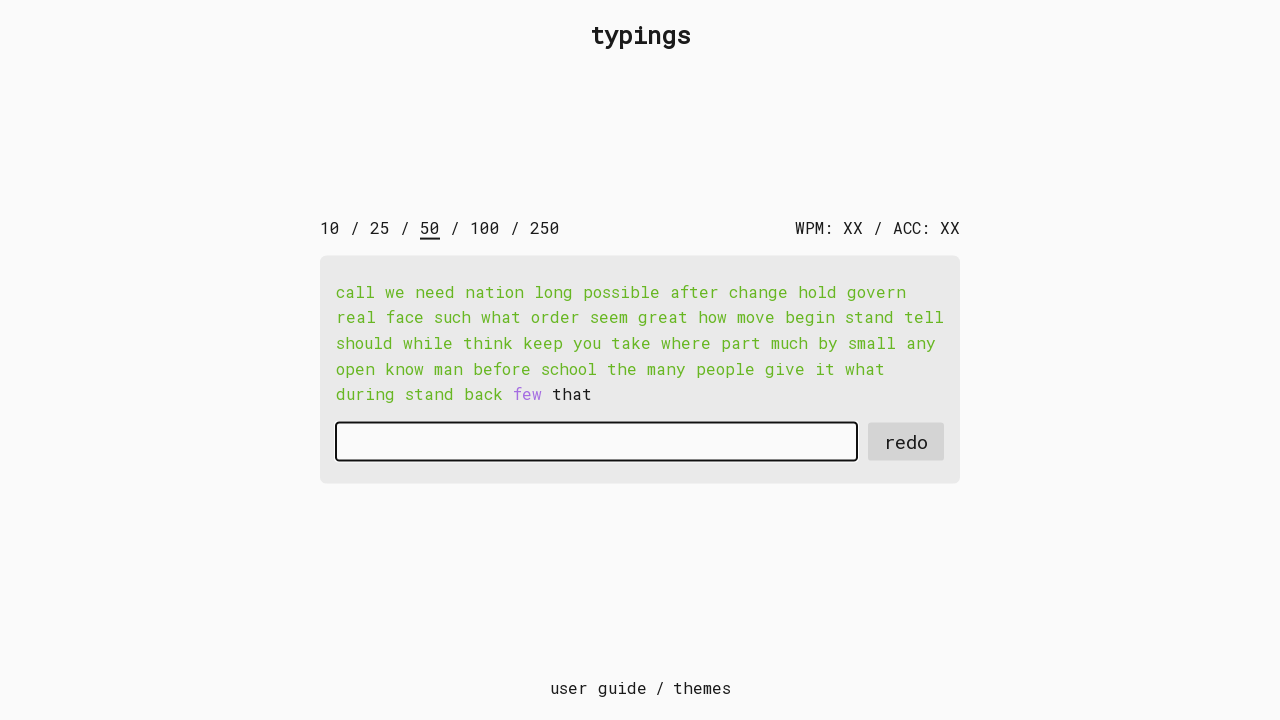

Typed character 'f' with 15ms delay on #input-field
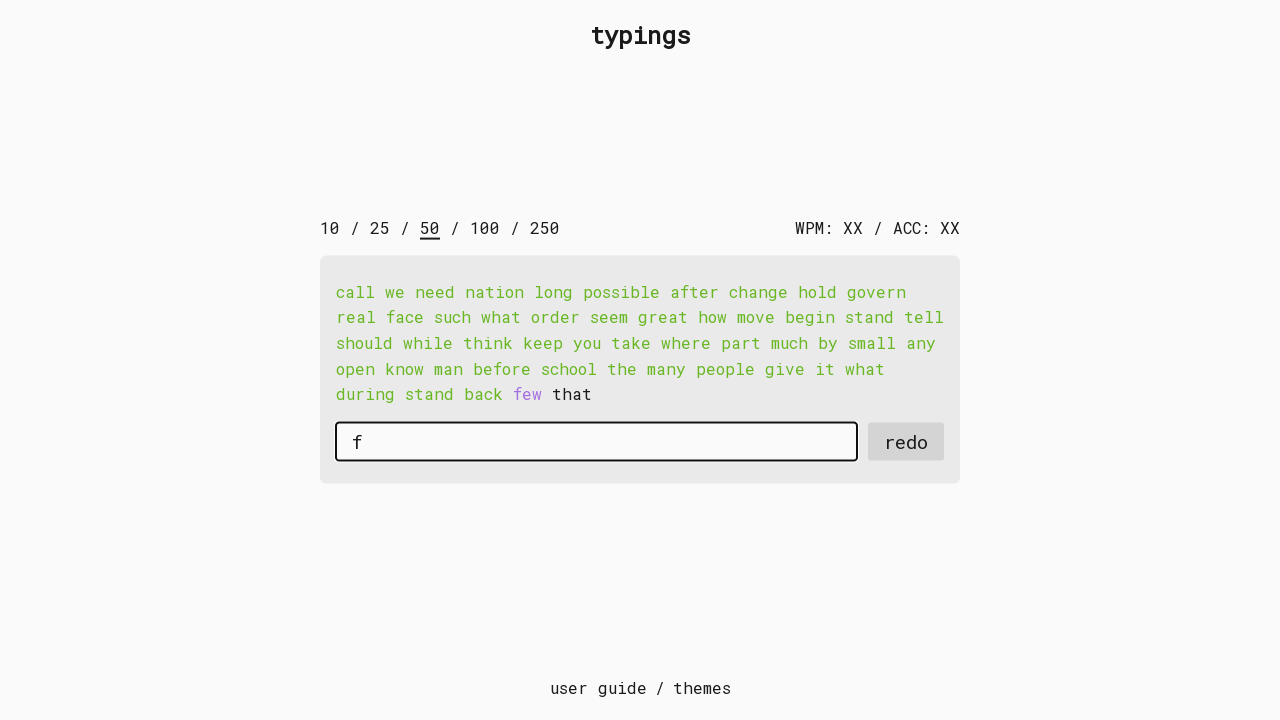

Typed character 'e' with 15ms delay on #input-field
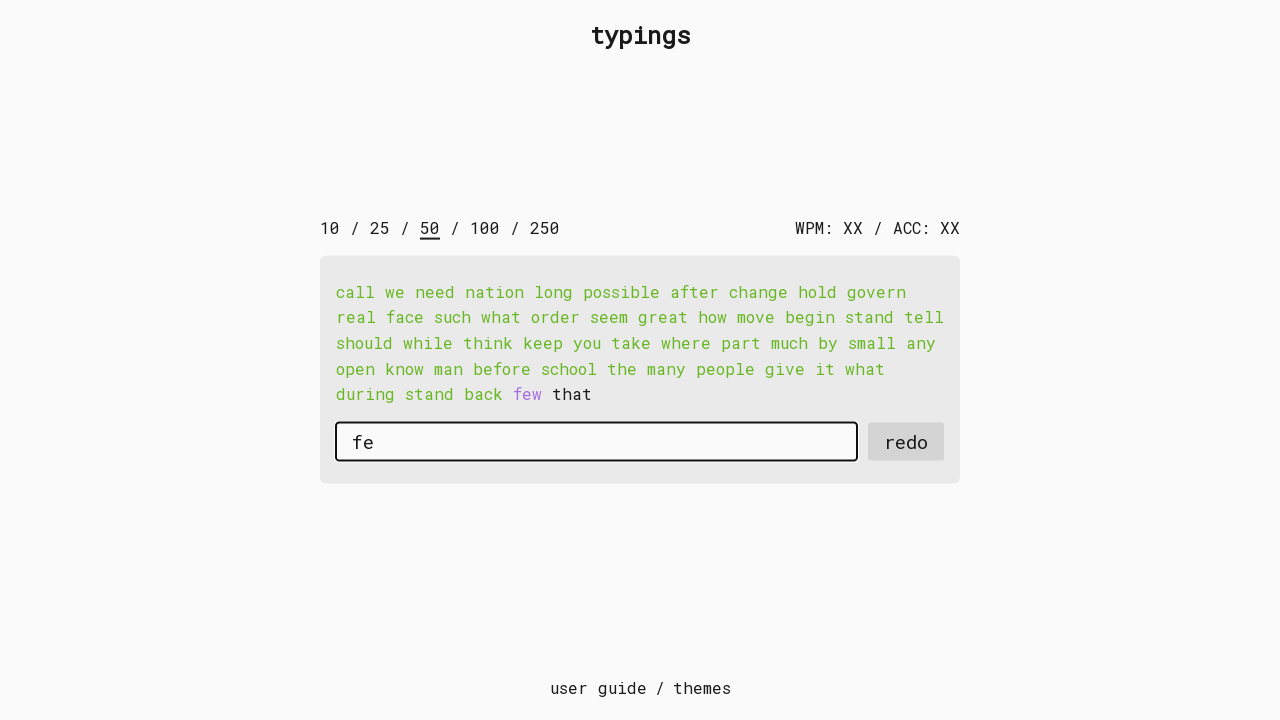

Typed character 'w' with 15ms delay on #input-field
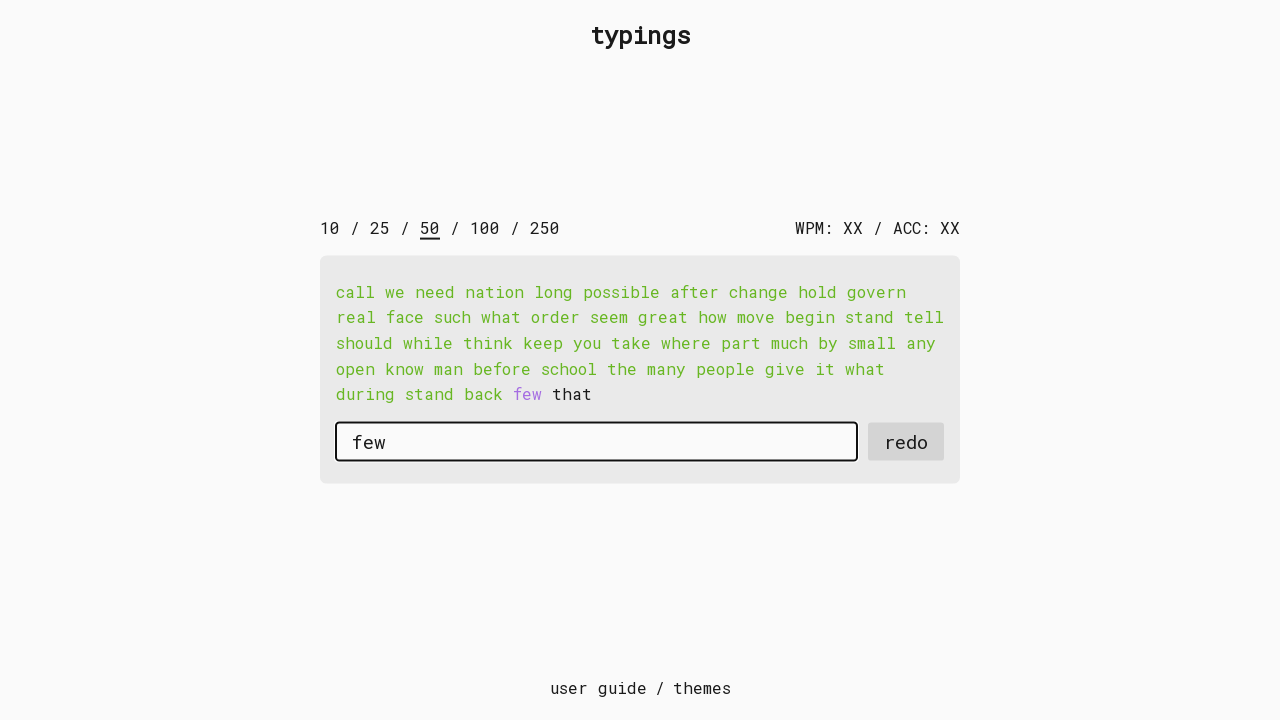

Pressed space after word 'few' on #input-field
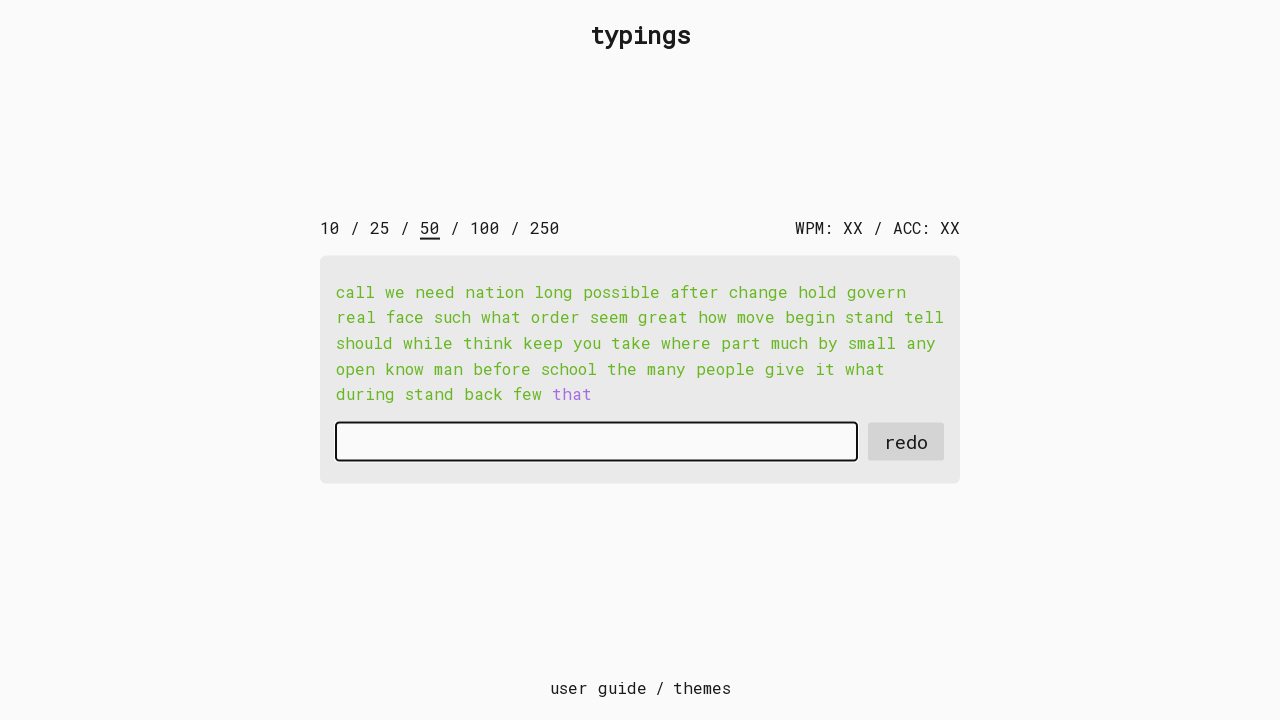

Typed character 't' with 15ms delay on #input-field
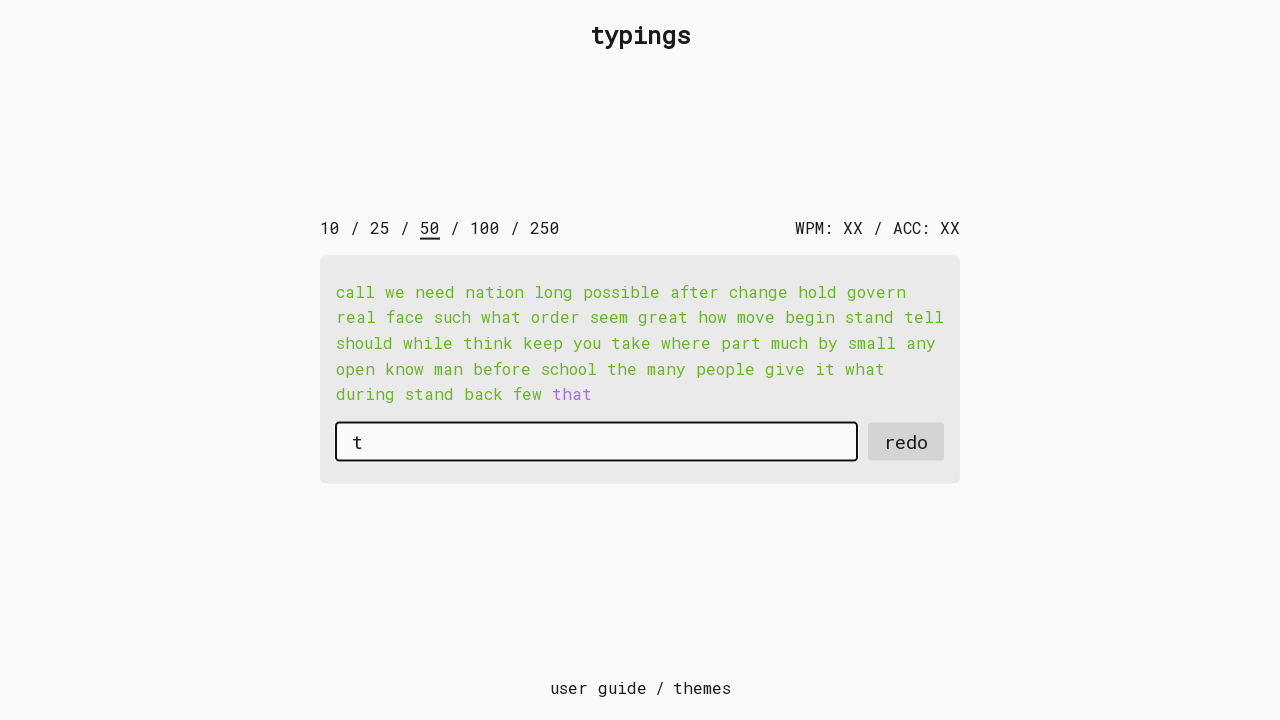

Typed character 'h' with 15ms delay on #input-field
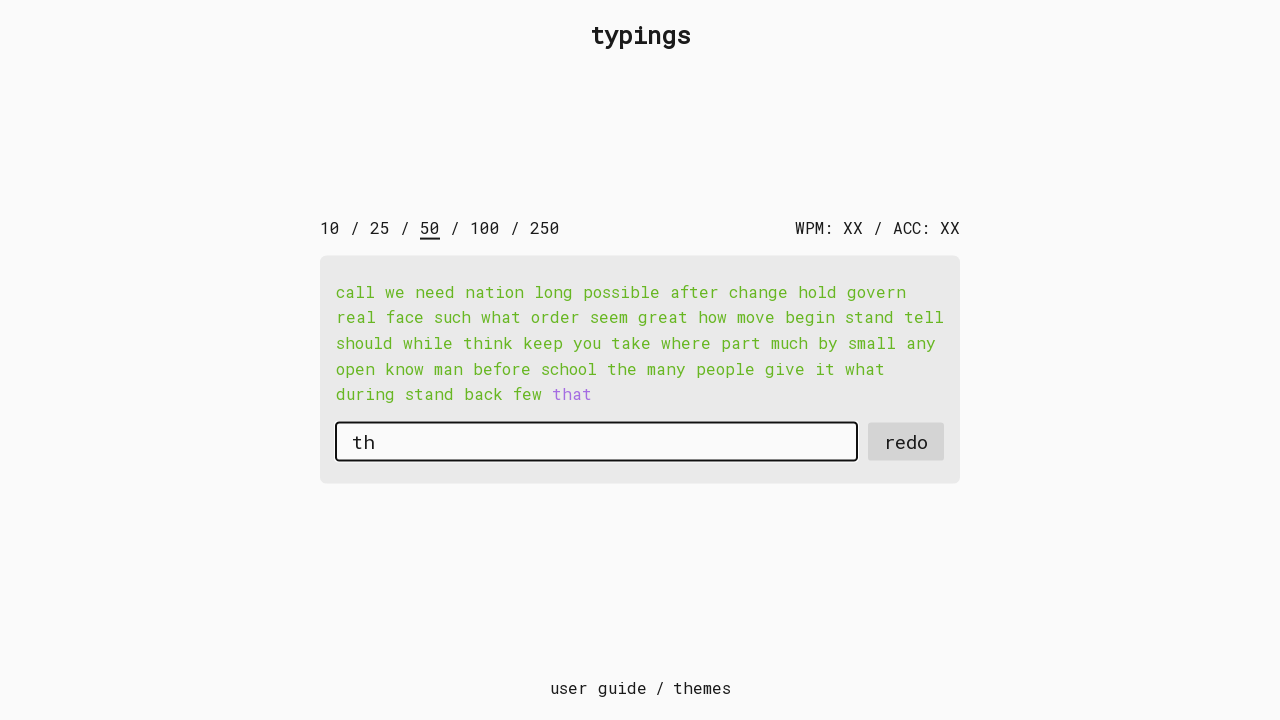

Typed character 'a' with 15ms delay on #input-field
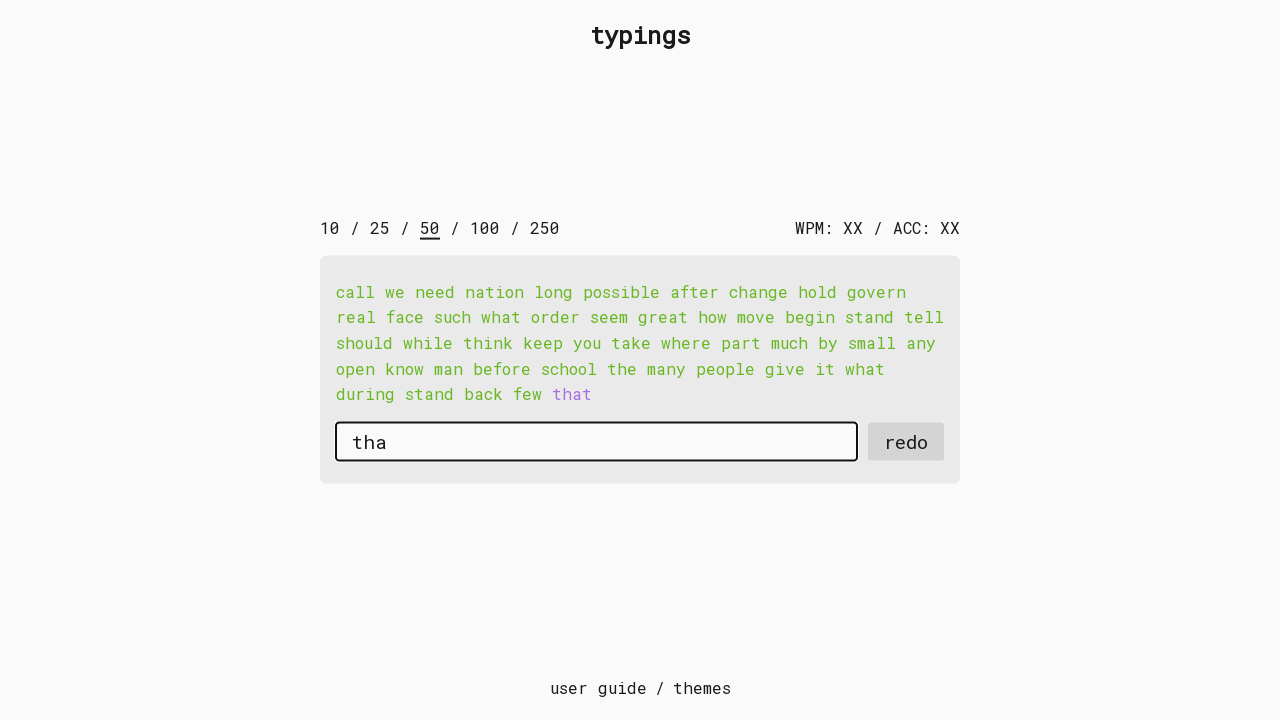

Typed character 't' with 15ms delay on #input-field
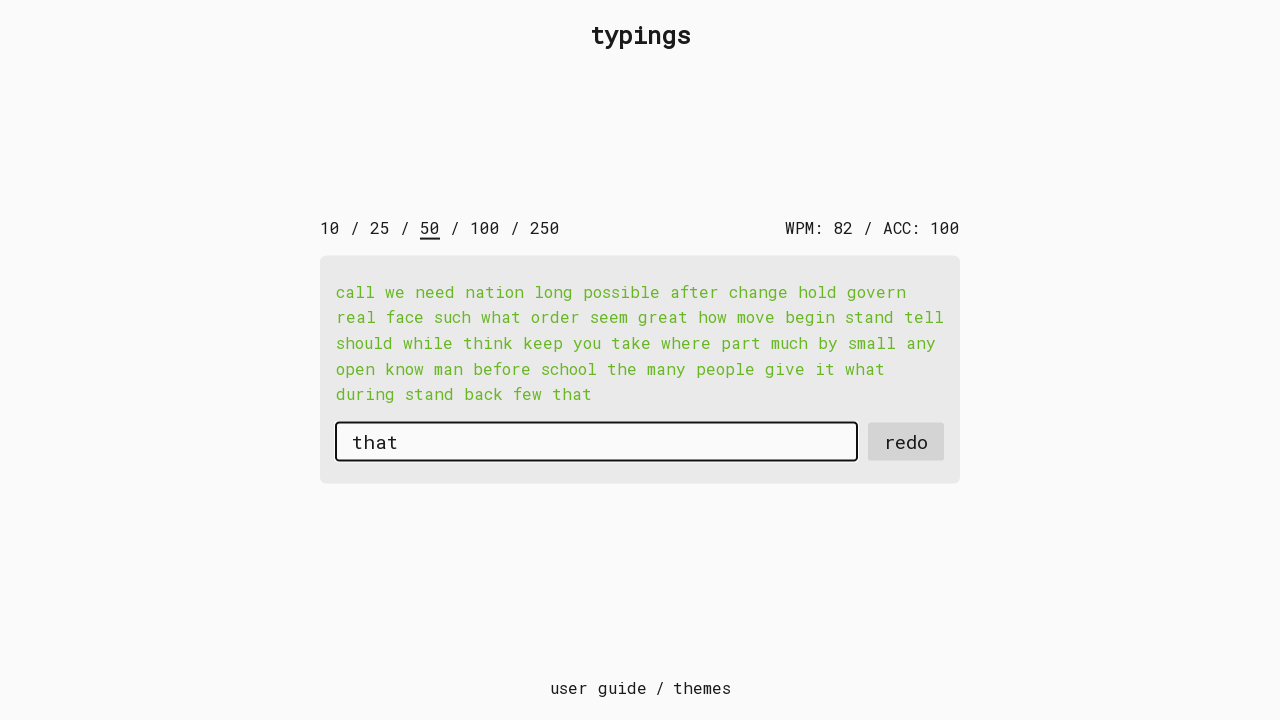

Pressed space after word 'that' on #input-field
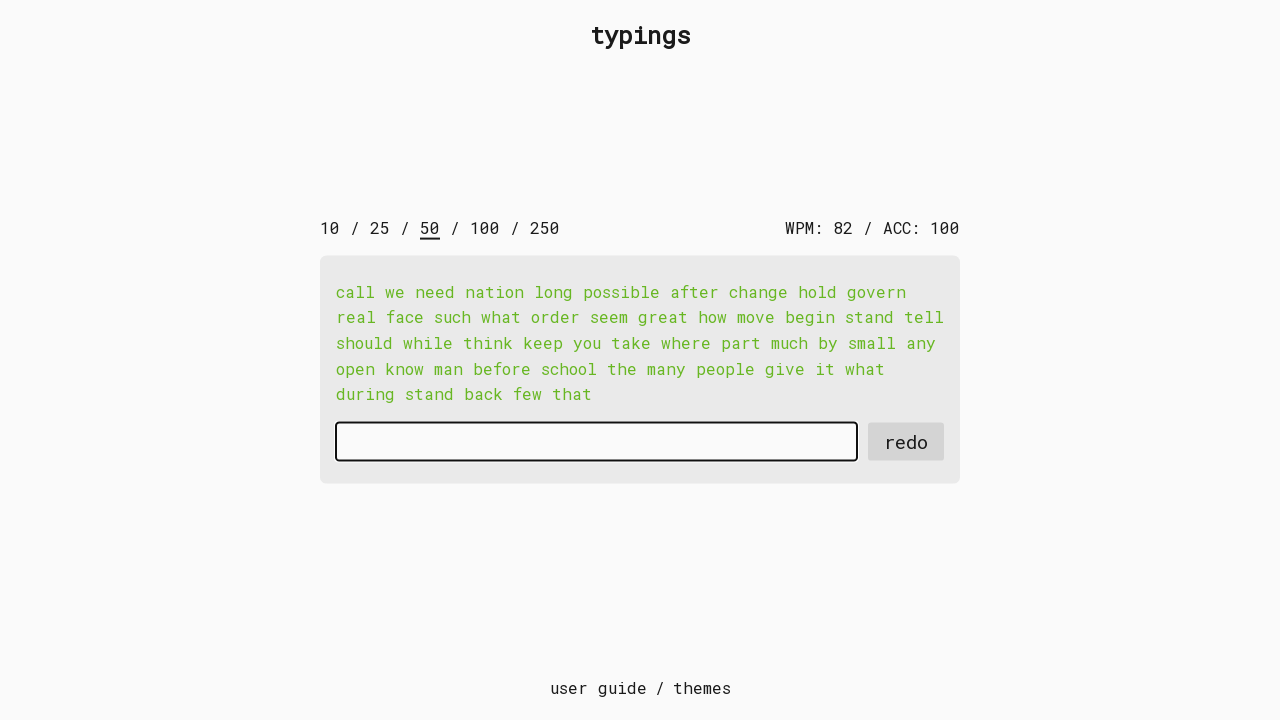

Waited 3 seconds to see typing results
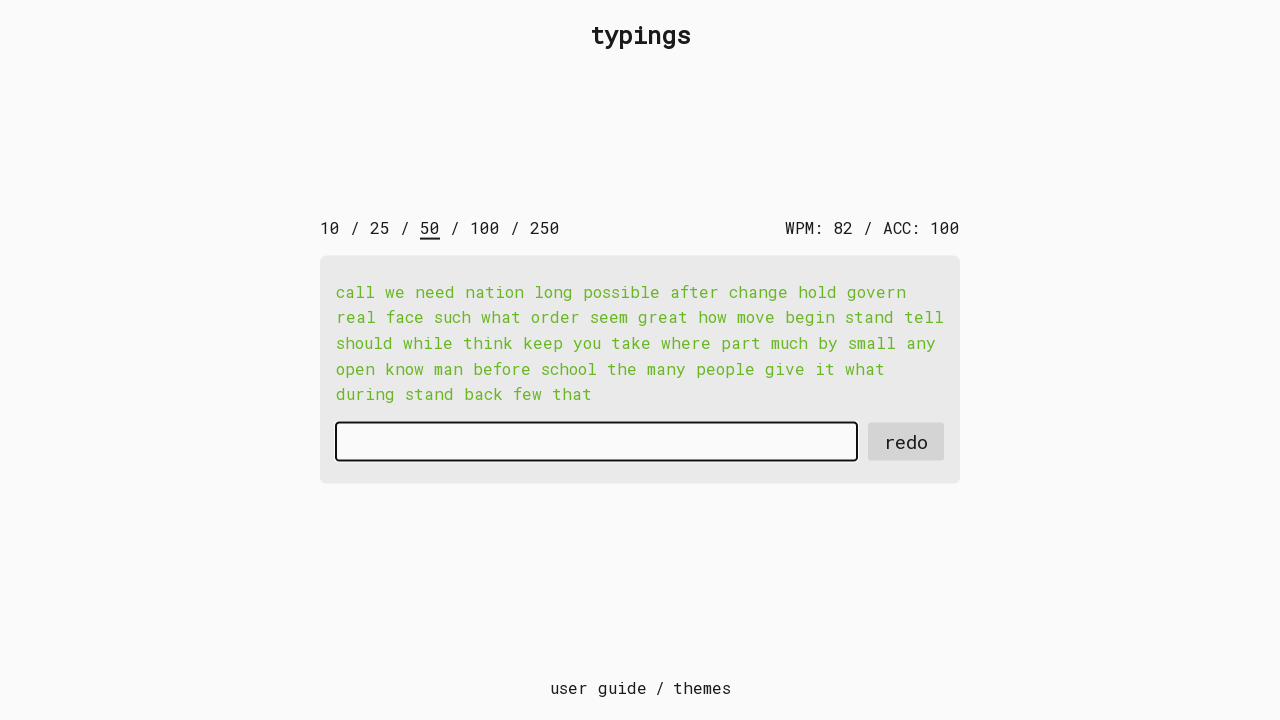

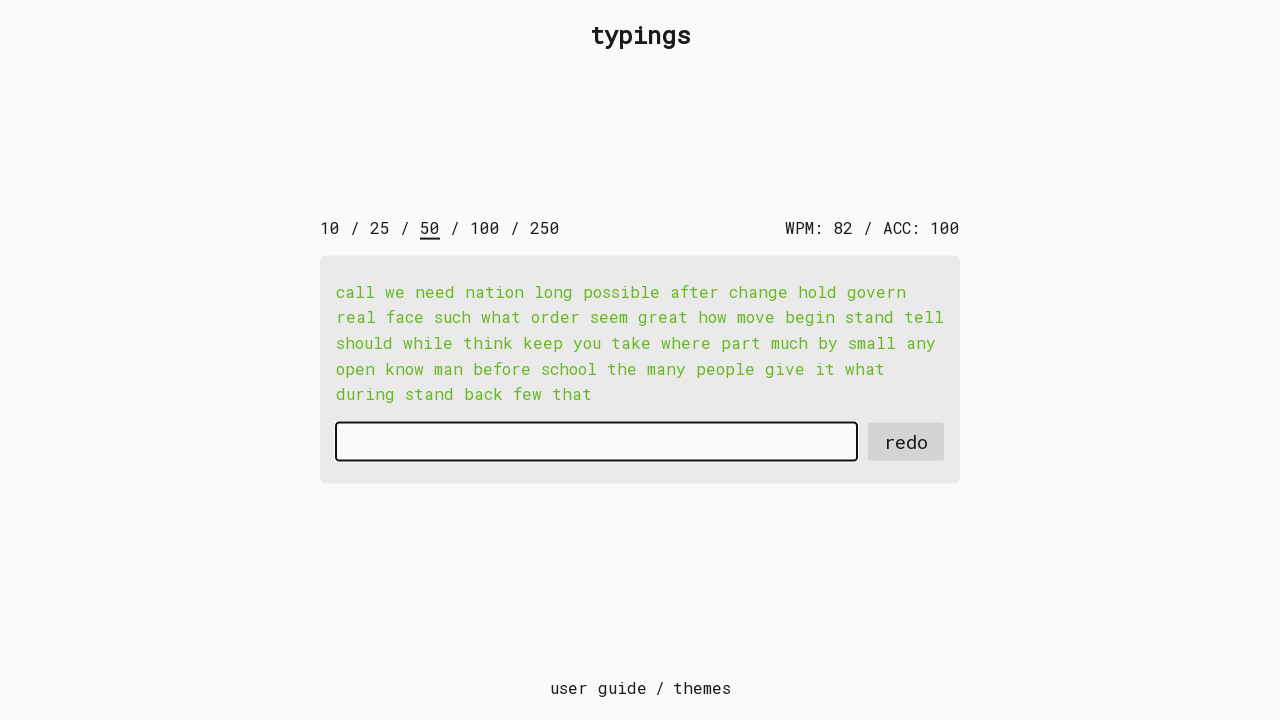